Tests the add/remove elements functionality by clicking the "Add Element" button 100 times to create delete buttons, then clicking 60 delete buttons to remove them, validating the expected number of buttons remain.

Starting URL: http://the-internet.herokuapp.com/add_remove_elements/

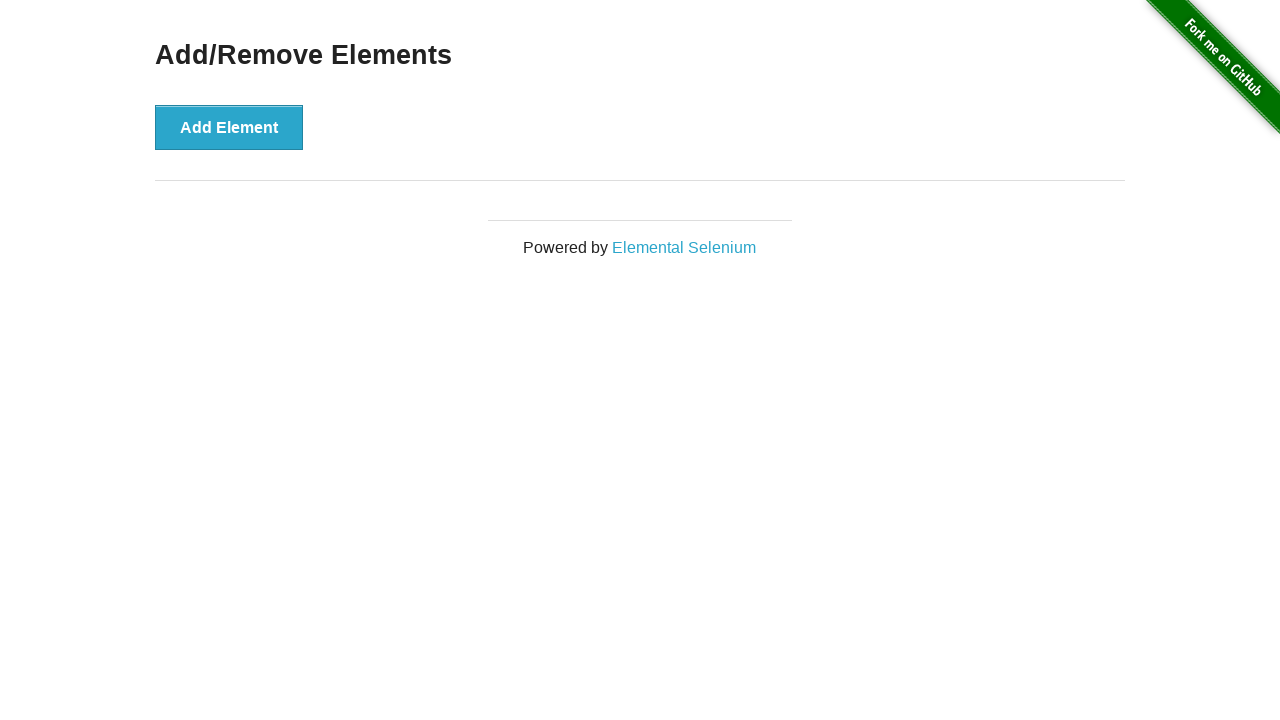

Clicked 'Add Element' button (iteration 1/100) at (229, 127) on button[onclick='addElement()']
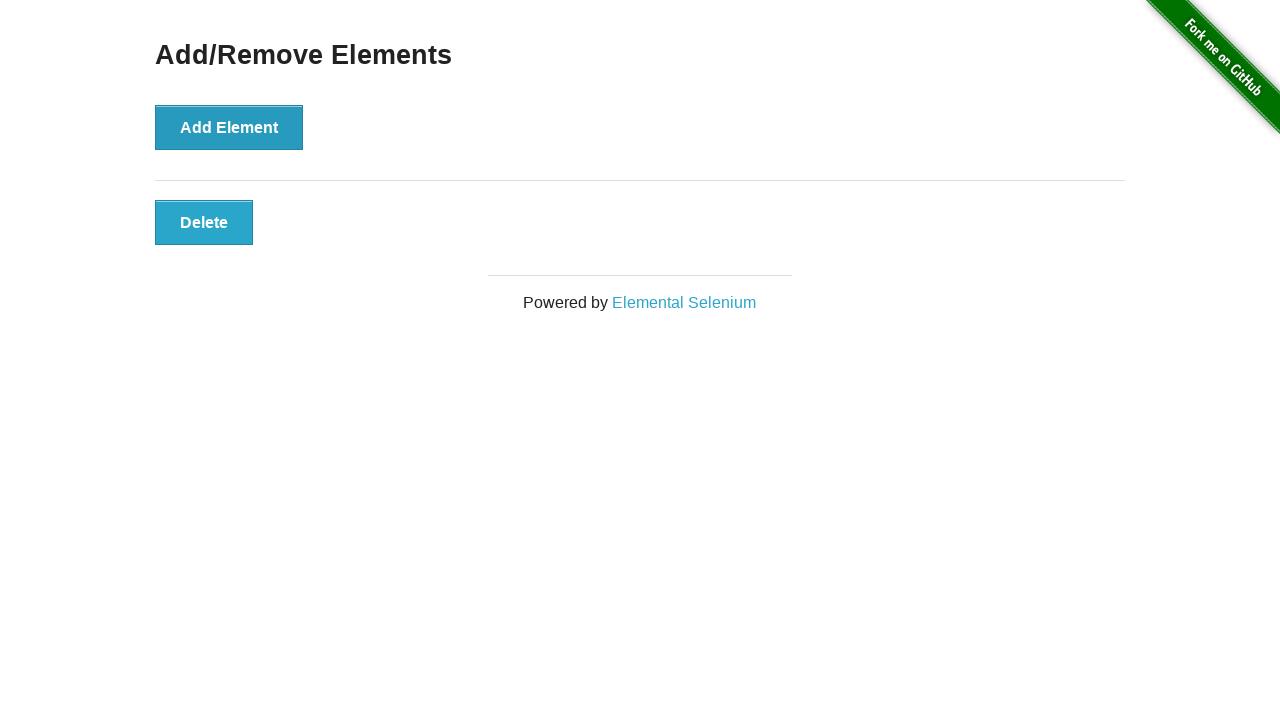

Clicked 'Add Element' button (iteration 2/100) at (229, 127) on button[onclick='addElement()']
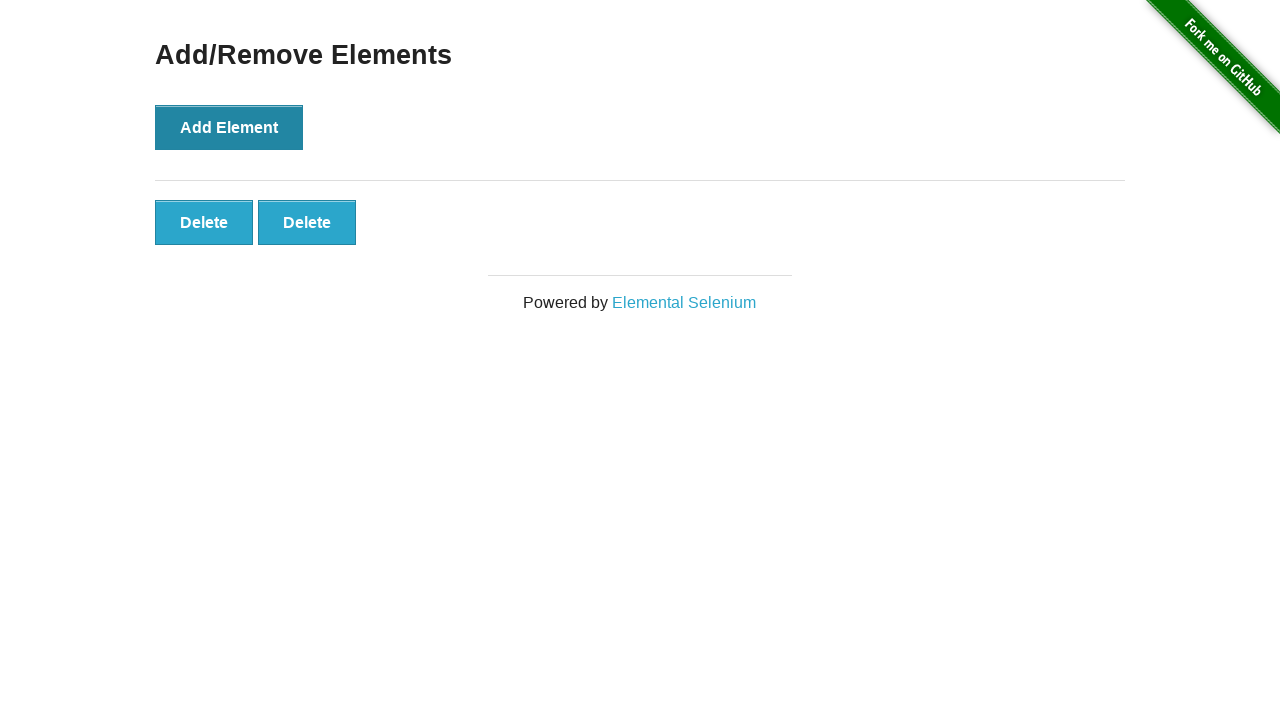

Clicked 'Add Element' button (iteration 3/100) at (229, 127) on button[onclick='addElement()']
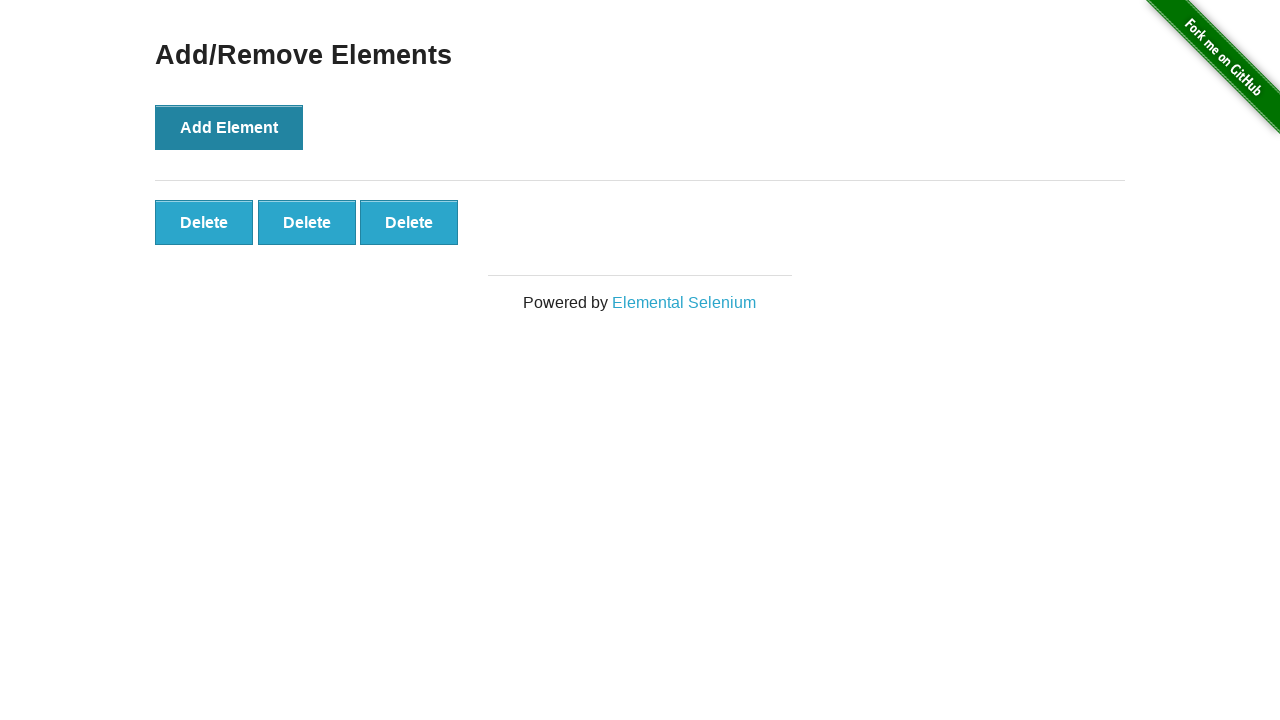

Clicked 'Add Element' button (iteration 4/100) at (229, 127) on button[onclick='addElement()']
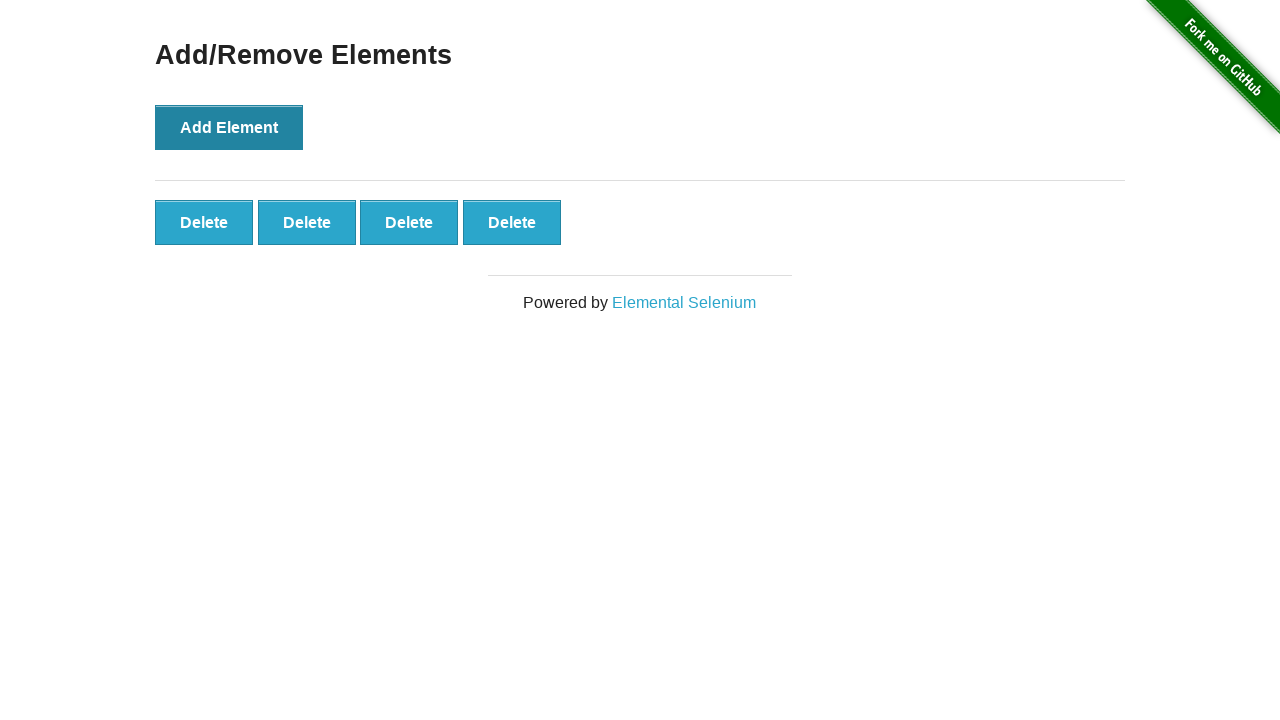

Clicked 'Add Element' button (iteration 5/100) at (229, 127) on button[onclick='addElement()']
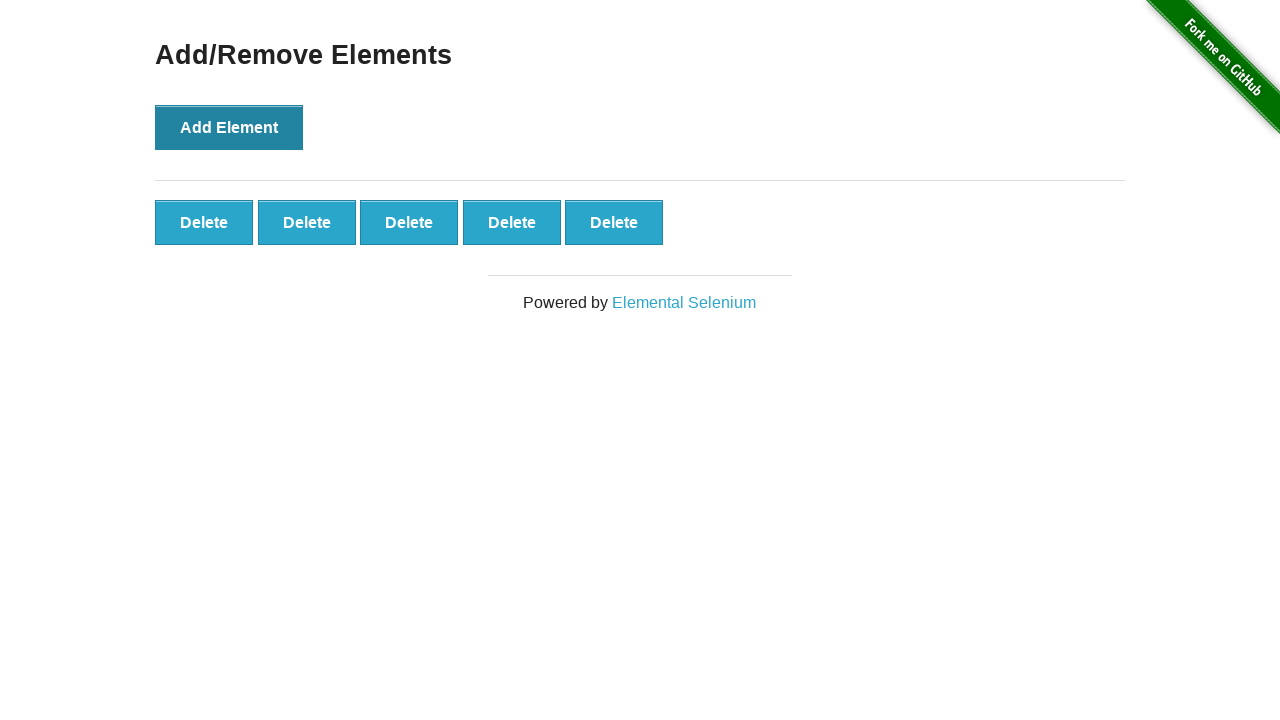

Clicked 'Add Element' button (iteration 6/100) at (229, 127) on button[onclick='addElement()']
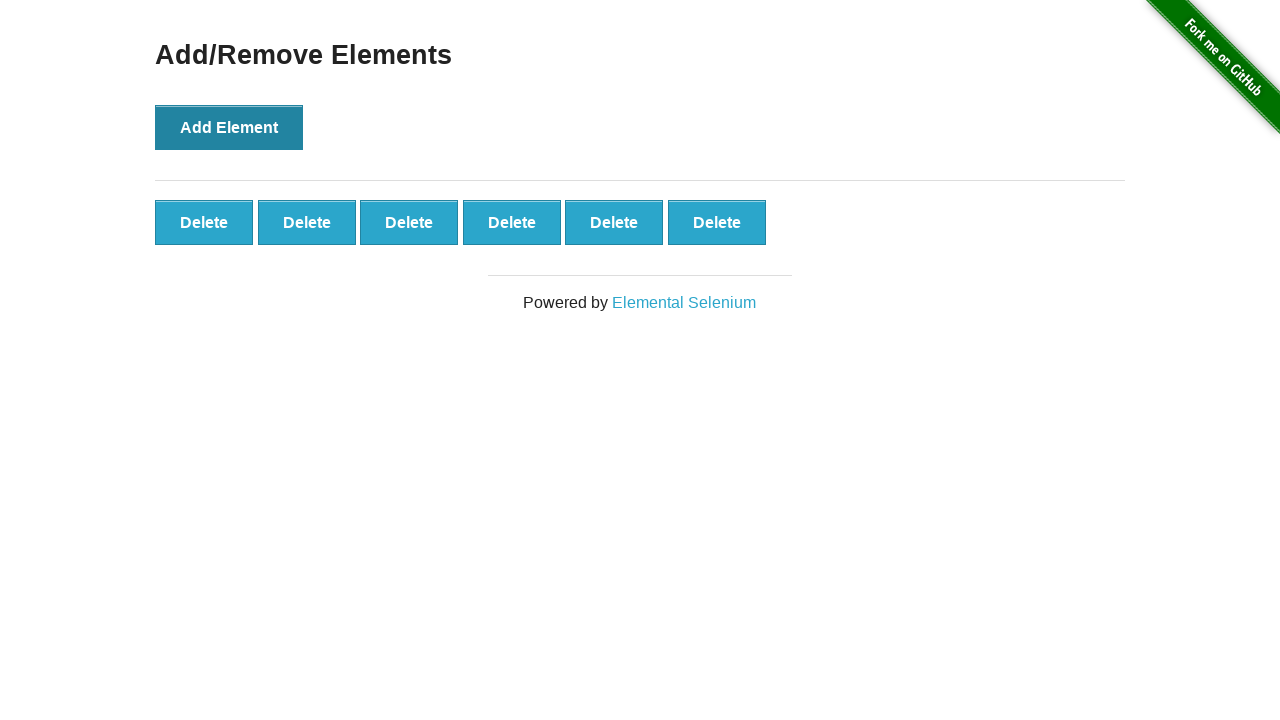

Clicked 'Add Element' button (iteration 7/100) at (229, 127) on button[onclick='addElement()']
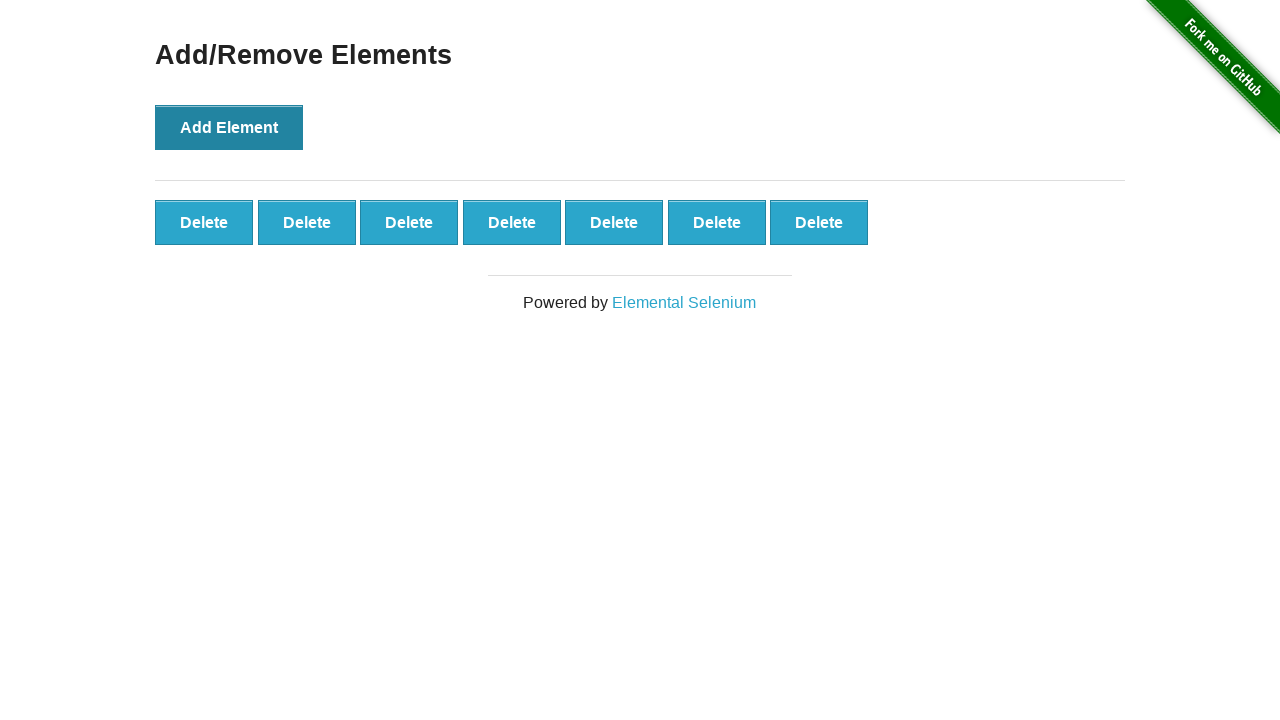

Clicked 'Add Element' button (iteration 8/100) at (229, 127) on button[onclick='addElement()']
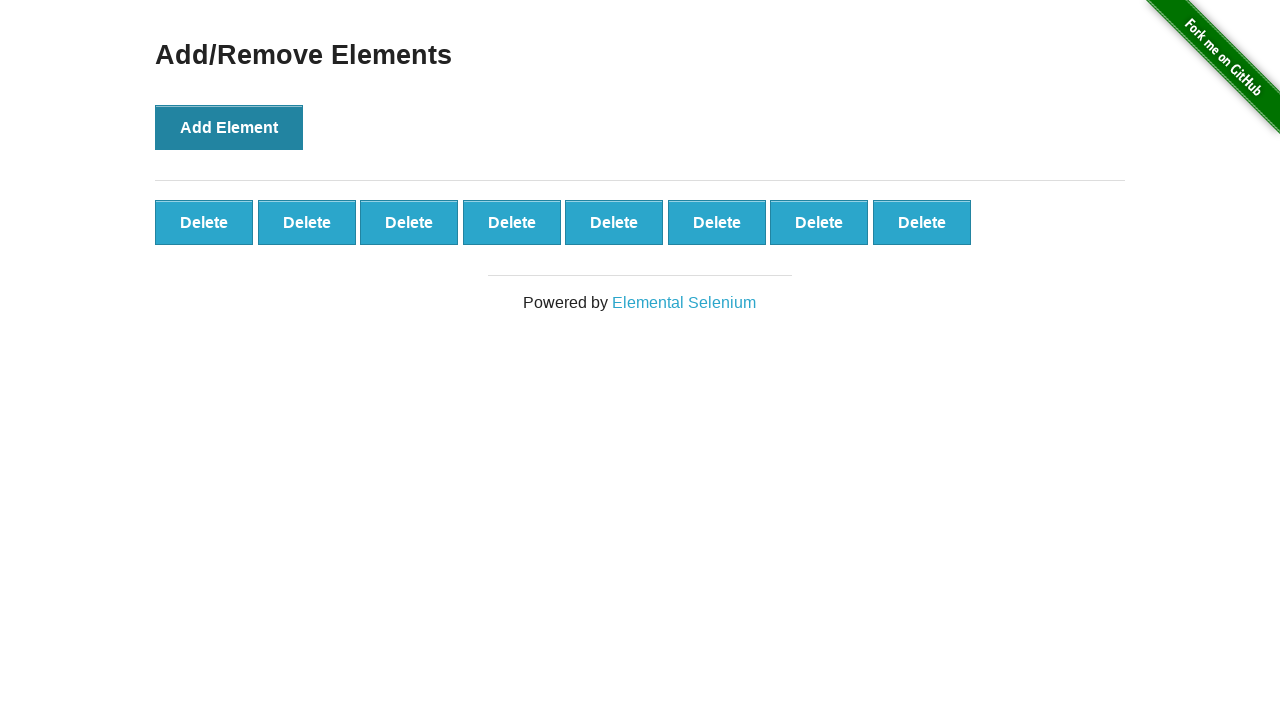

Clicked 'Add Element' button (iteration 9/100) at (229, 127) on button[onclick='addElement()']
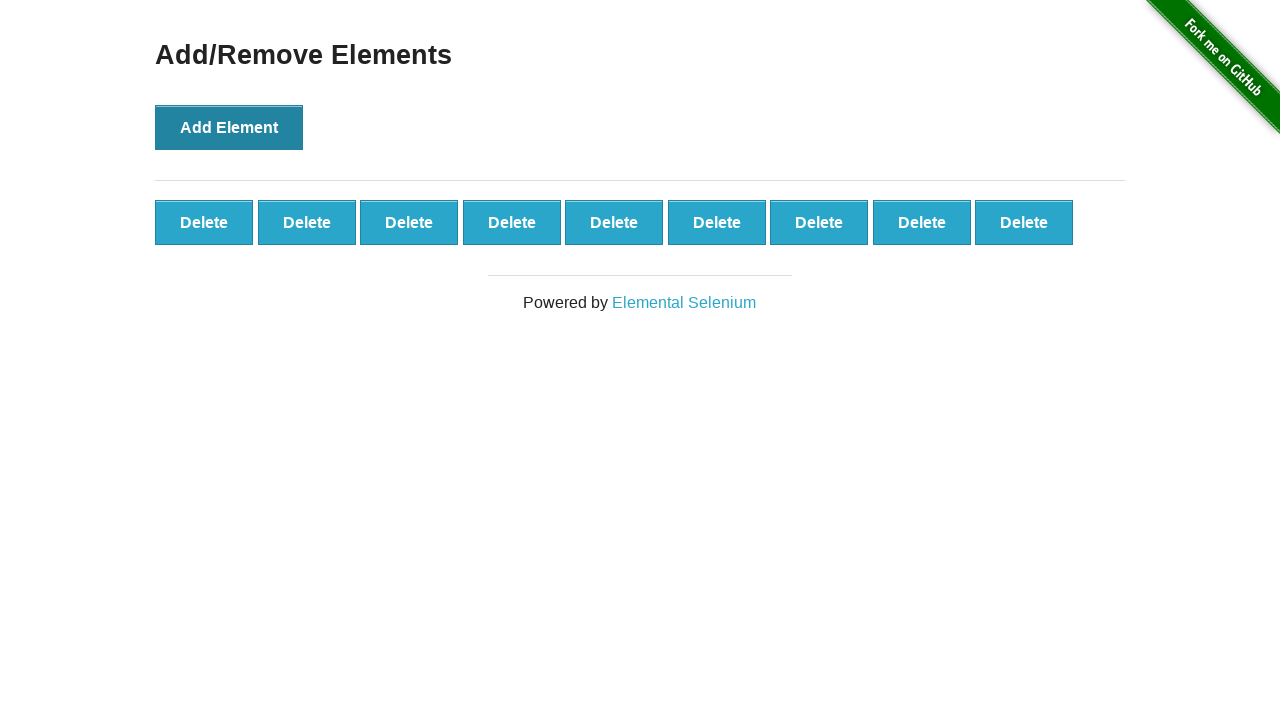

Clicked 'Add Element' button (iteration 10/100) at (229, 127) on button[onclick='addElement()']
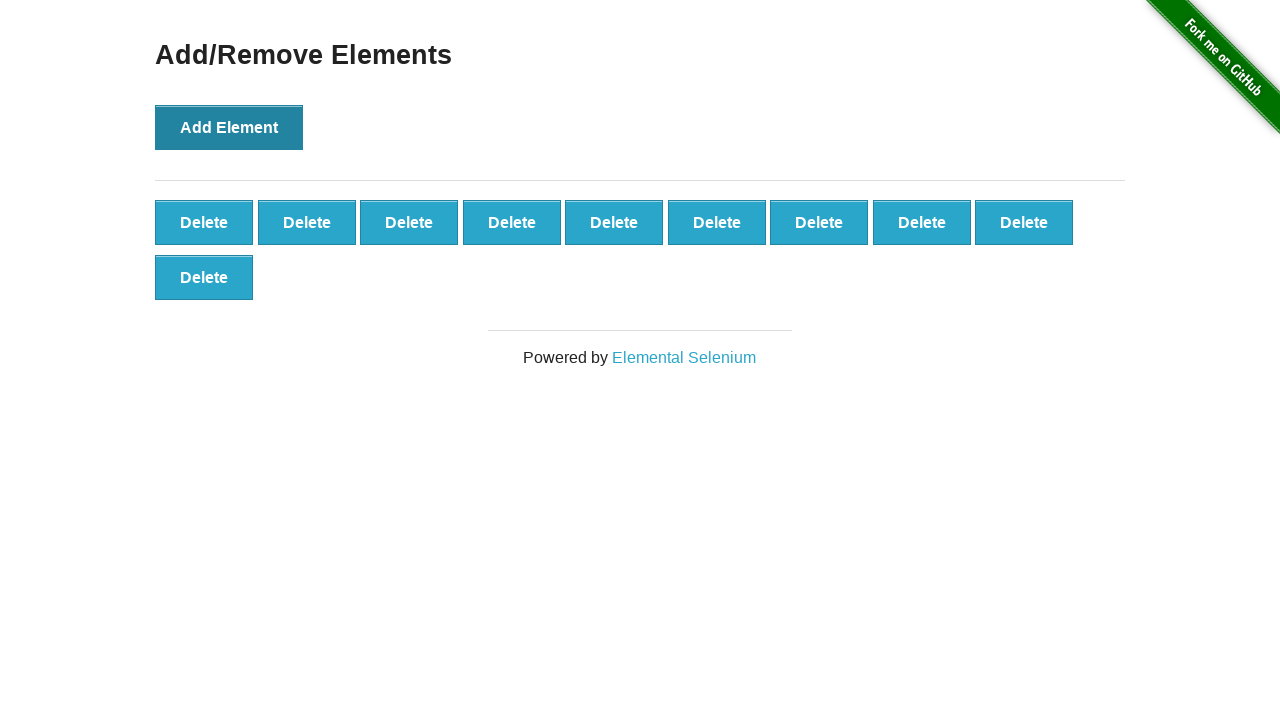

Clicked 'Add Element' button (iteration 11/100) at (229, 127) on button[onclick='addElement()']
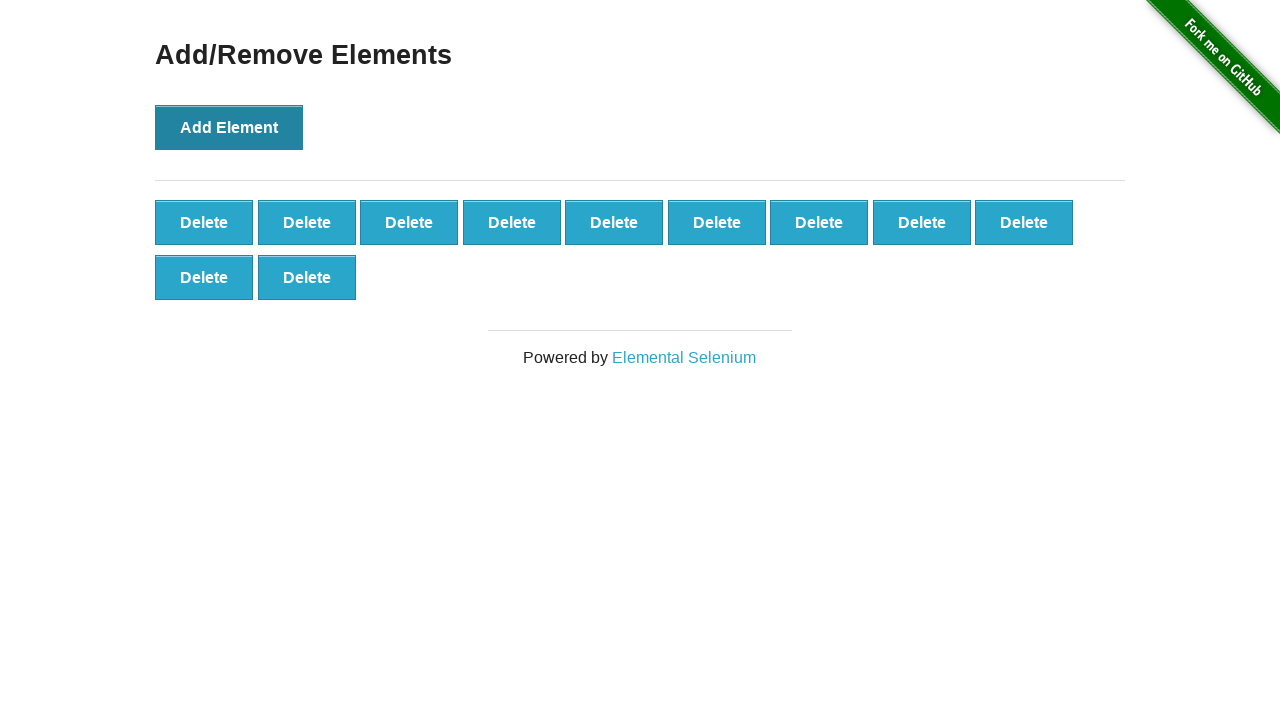

Clicked 'Add Element' button (iteration 12/100) at (229, 127) on button[onclick='addElement()']
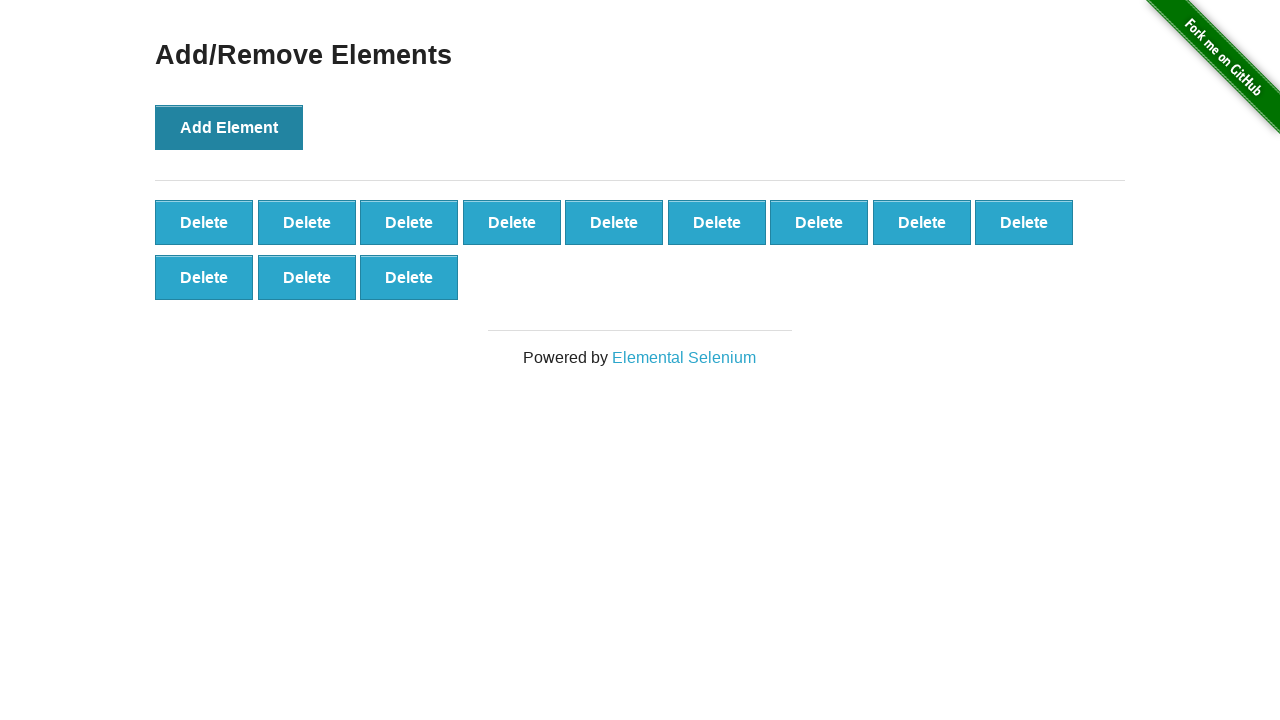

Clicked 'Add Element' button (iteration 13/100) at (229, 127) on button[onclick='addElement()']
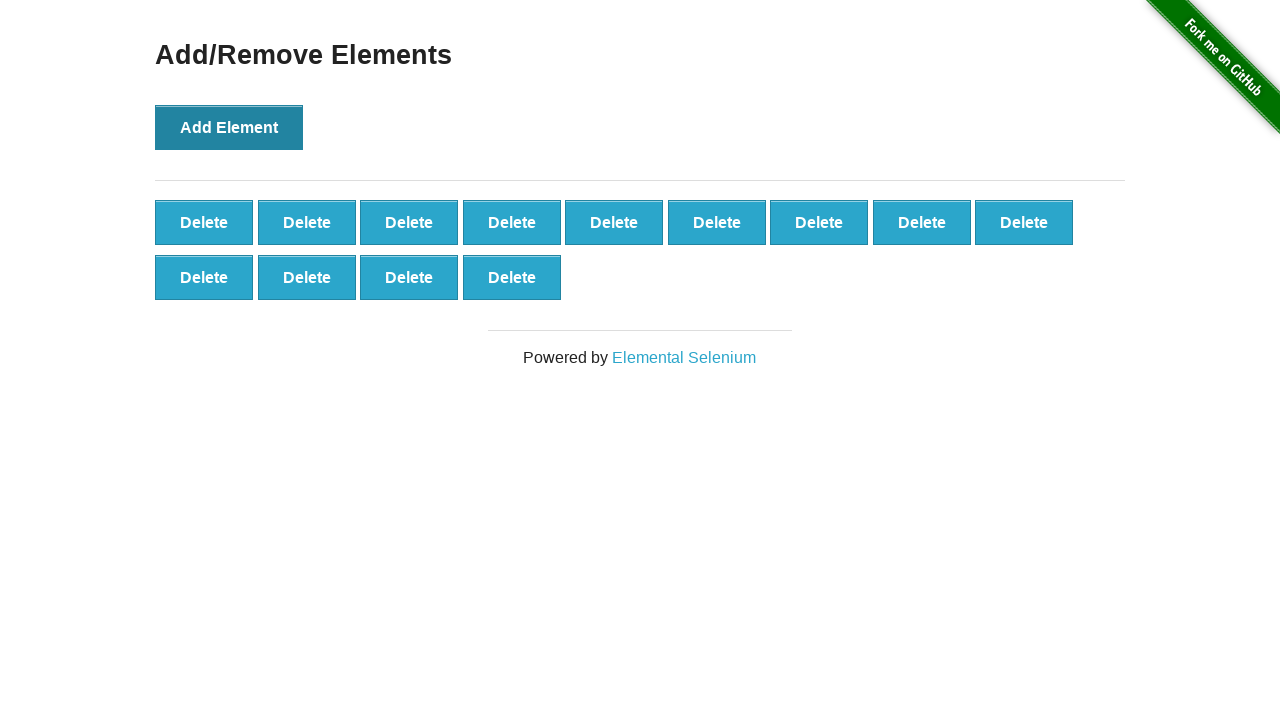

Clicked 'Add Element' button (iteration 14/100) at (229, 127) on button[onclick='addElement()']
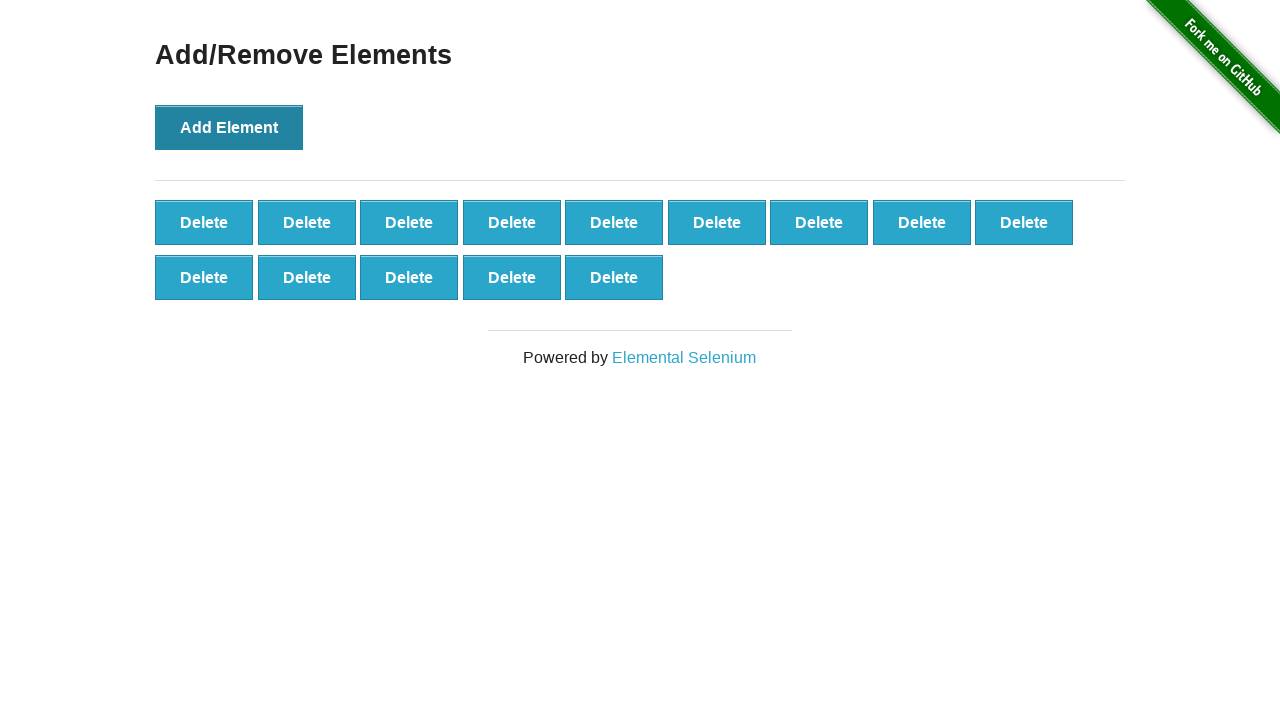

Clicked 'Add Element' button (iteration 15/100) at (229, 127) on button[onclick='addElement()']
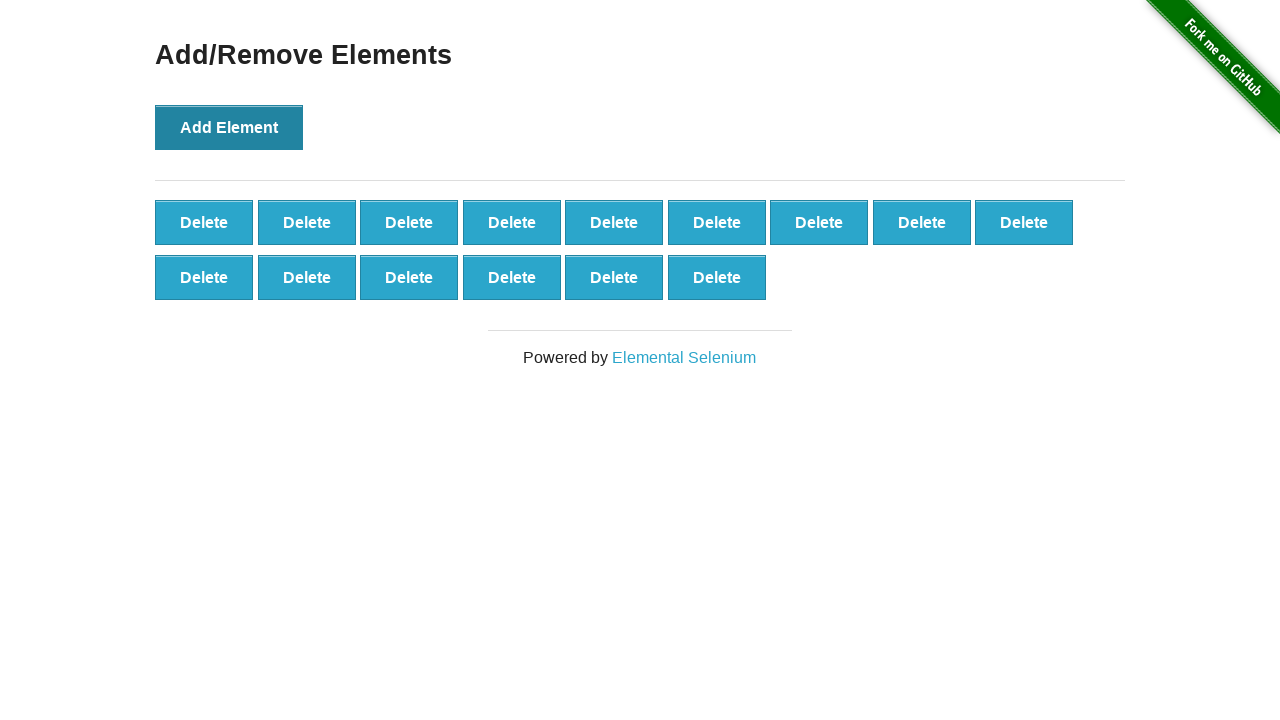

Clicked 'Add Element' button (iteration 16/100) at (229, 127) on button[onclick='addElement()']
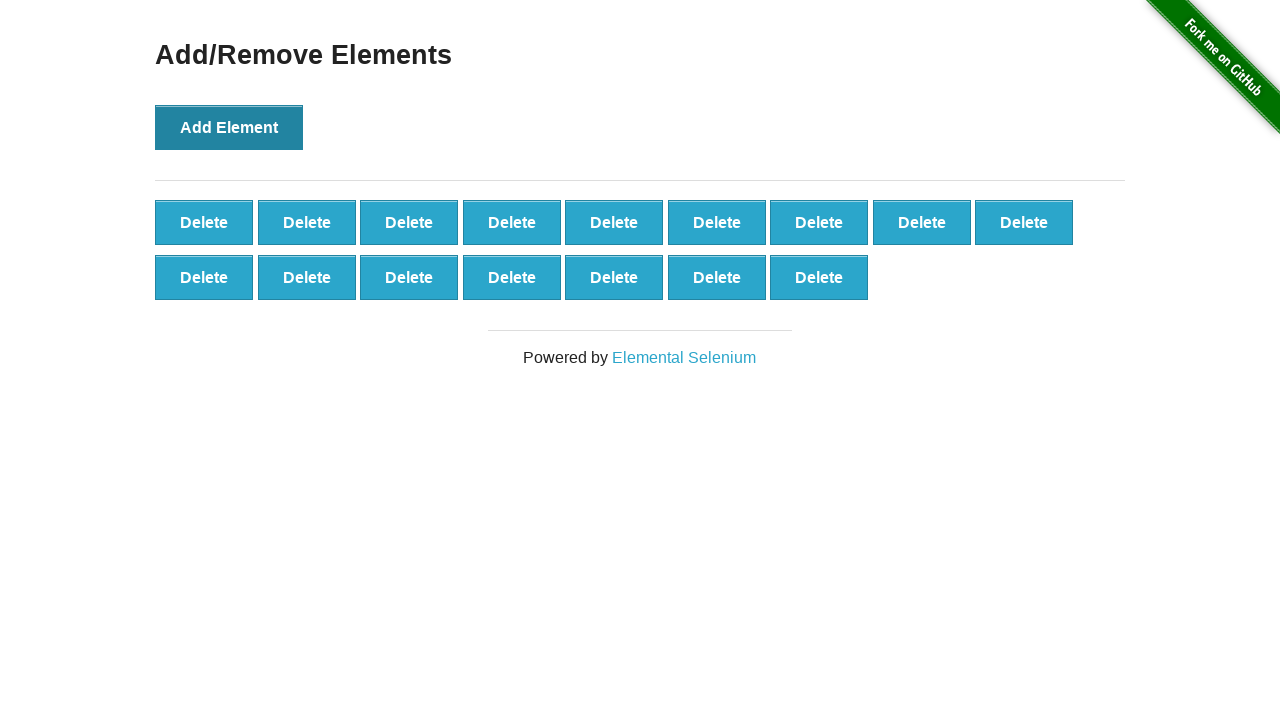

Clicked 'Add Element' button (iteration 17/100) at (229, 127) on button[onclick='addElement()']
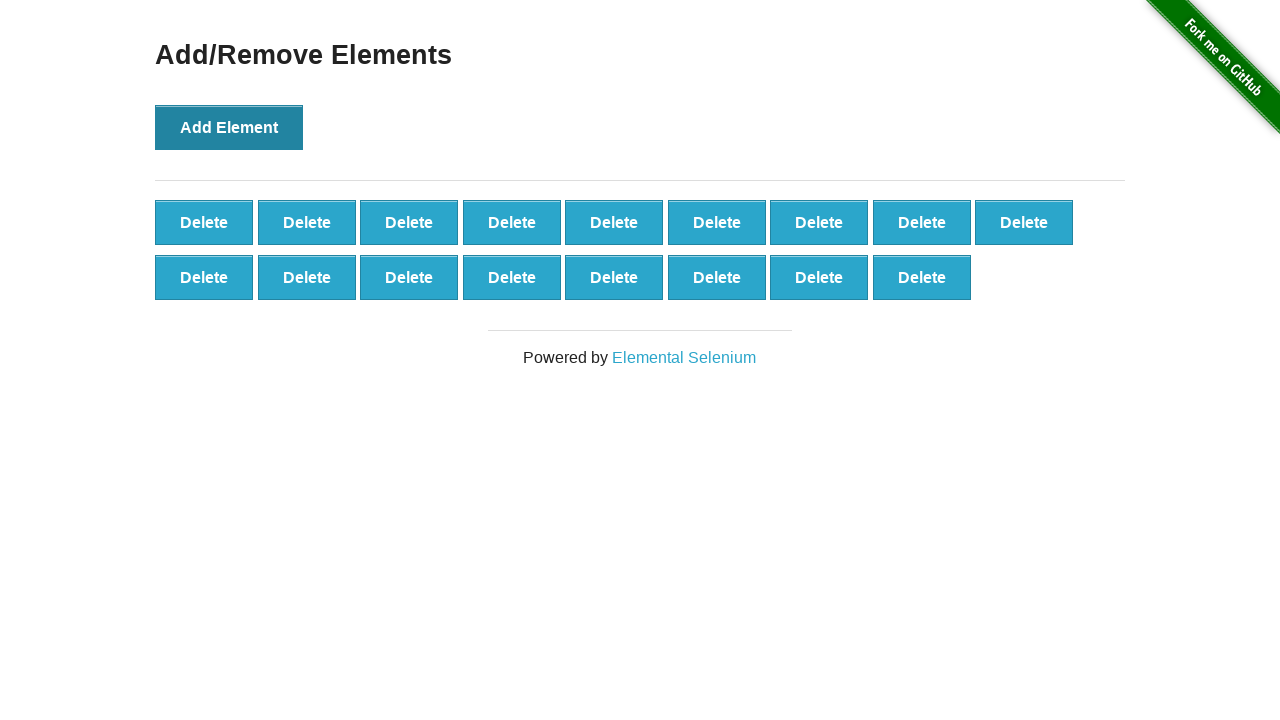

Clicked 'Add Element' button (iteration 18/100) at (229, 127) on button[onclick='addElement()']
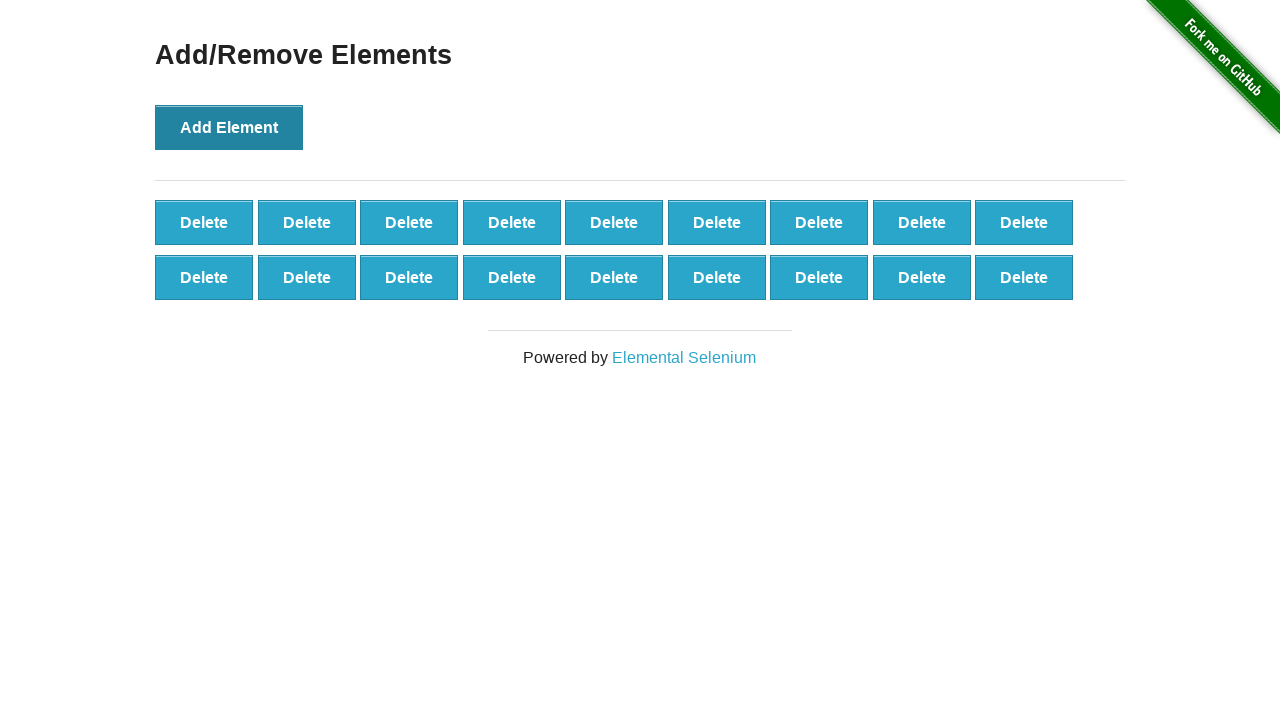

Clicked 'Add Element' button (iteration 19/100) at (229, 127) on button[onclick='addElement()']
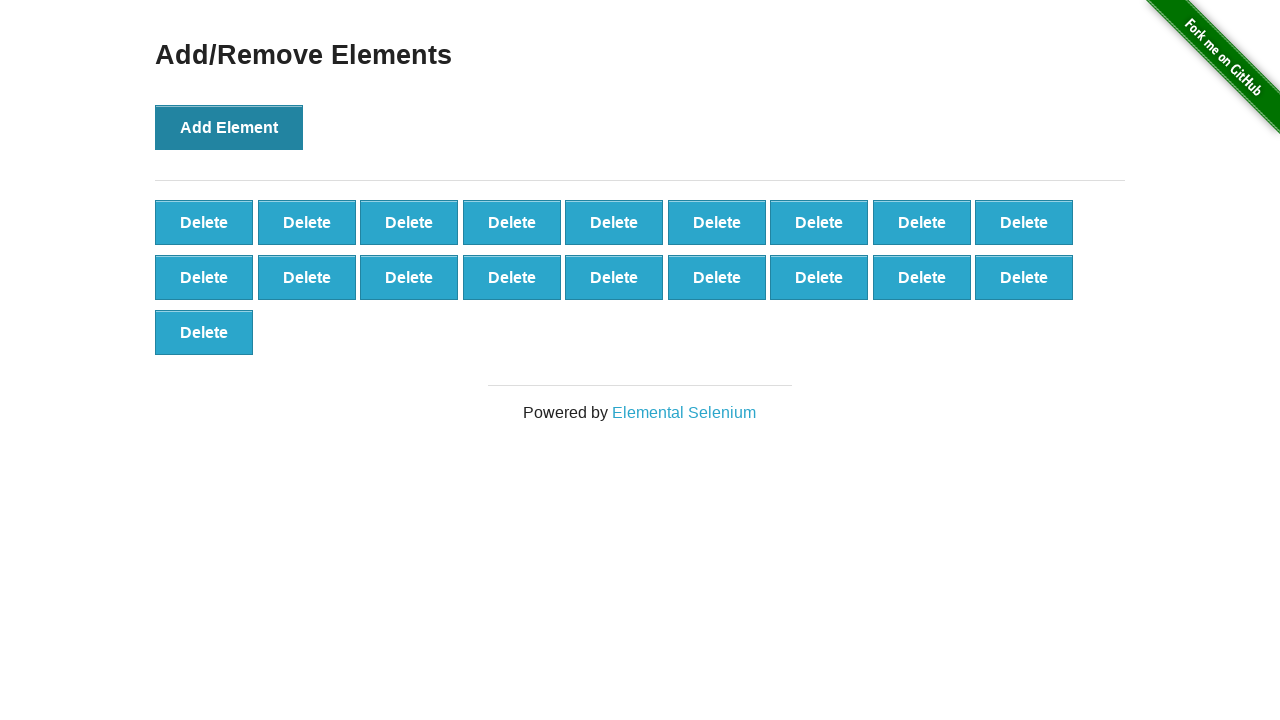

Clicked 'Add Element' button (iteration 20/100) at (229, 127) on button[onclick='addElement()']
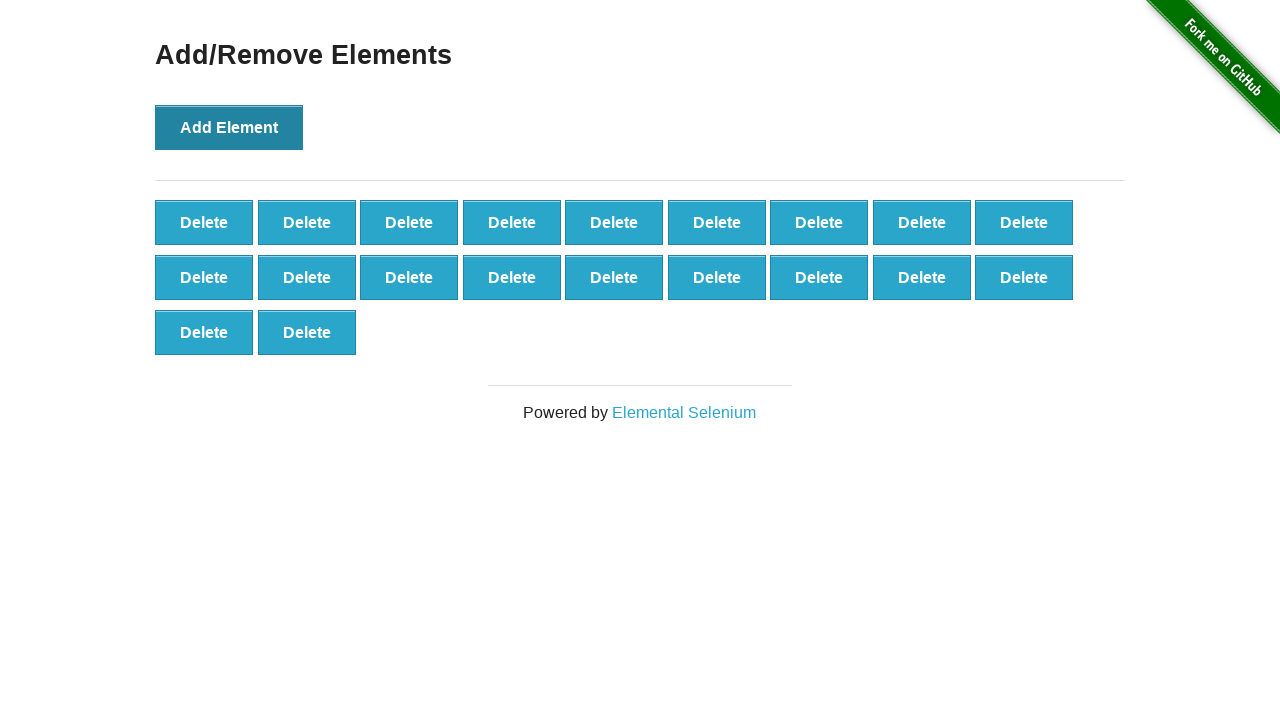

Clicked 'Add Element' button (iteration 21/100) at (229, 127) on button[onclick='addElement()']
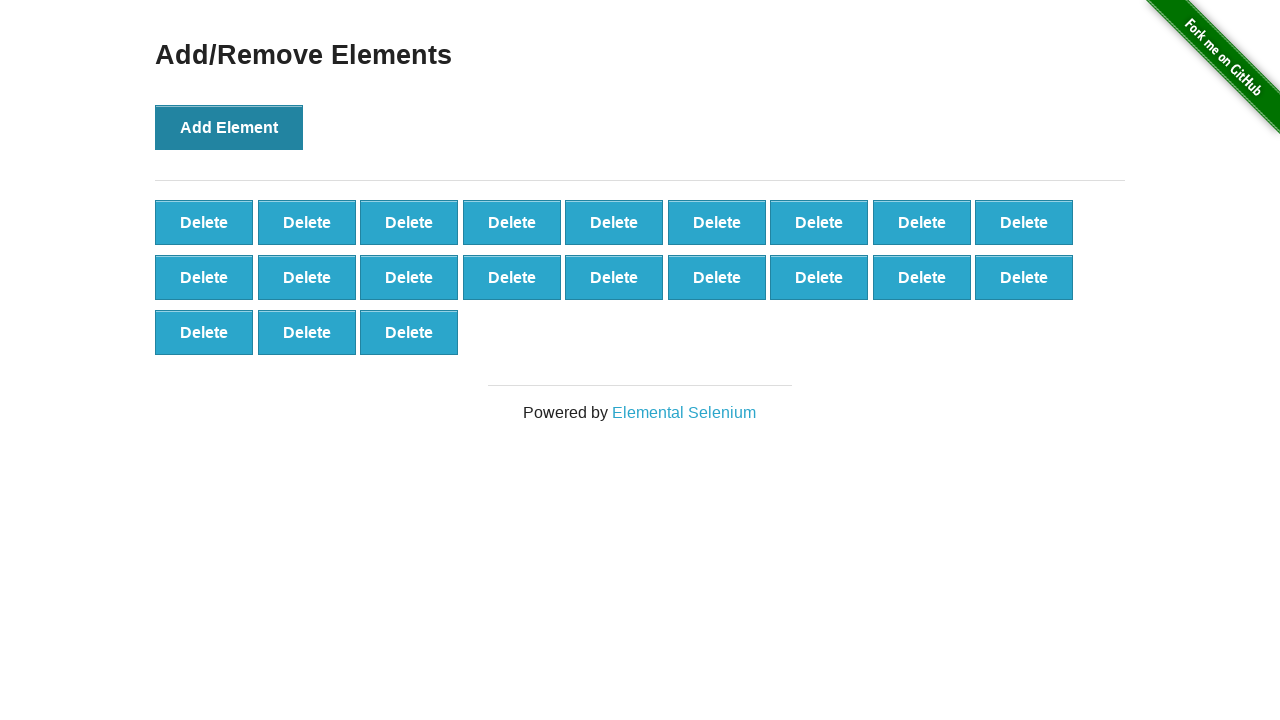

Clicked 'Add Element' button (iteration 22/100) at (229, 127) on button[onclick='addElement()']
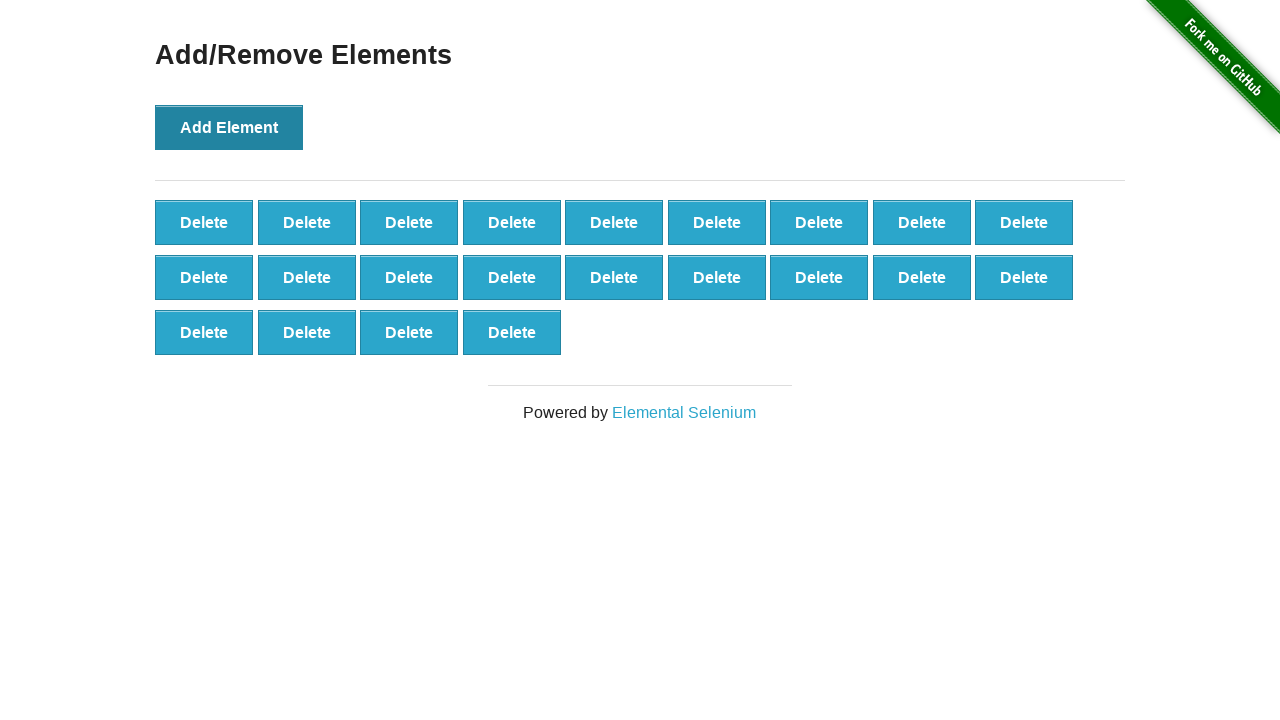

Clicked 'Add Element' button (iteration 23/100) at (229, 127) on button[onclick='addElement()']
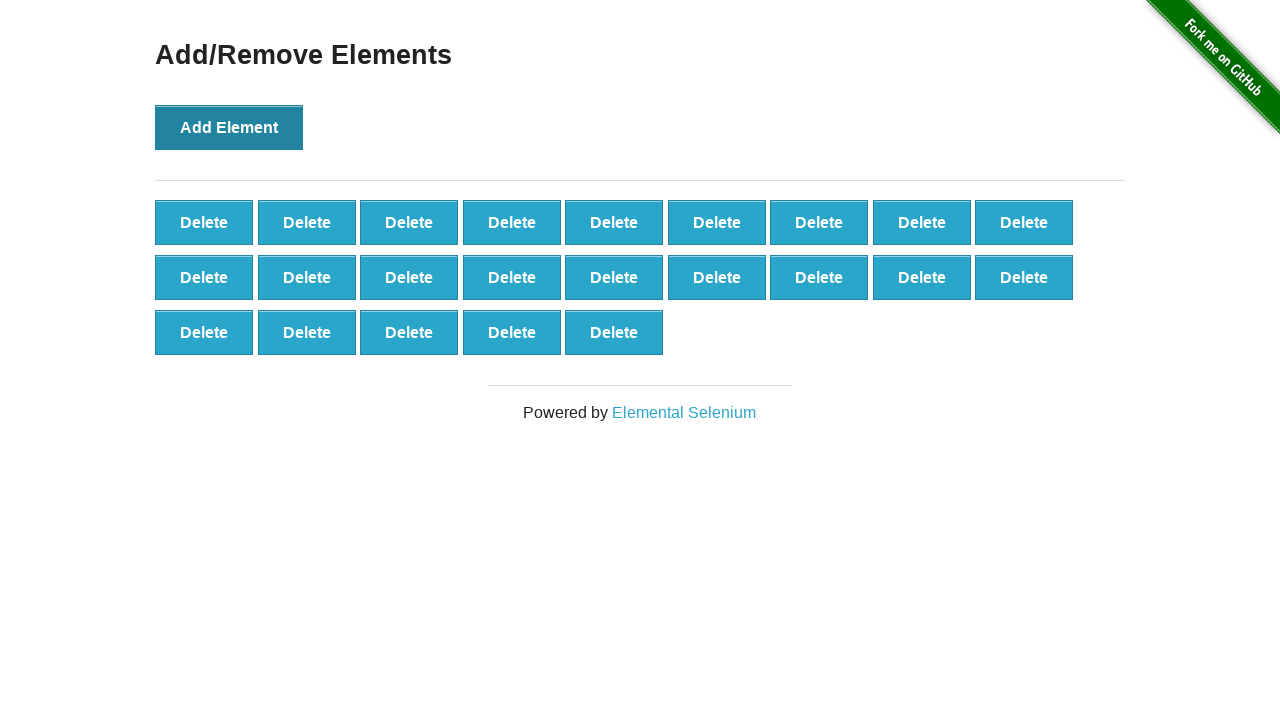

Clicked 'Add Element' button (iteration 24/100) at (229, 127) on button[onclick='addElement()']
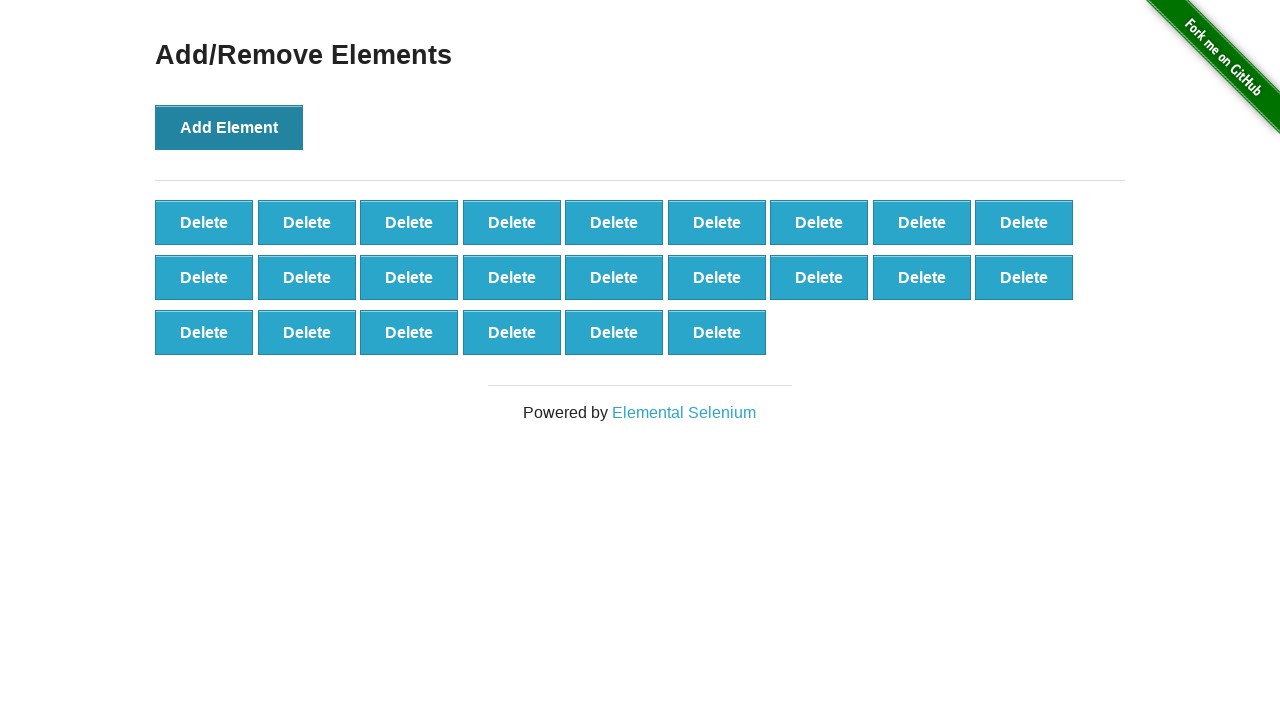

Clicked 'Add Element' button (iteration 25/100) at (229, 127) on button[onclick='addElement()']
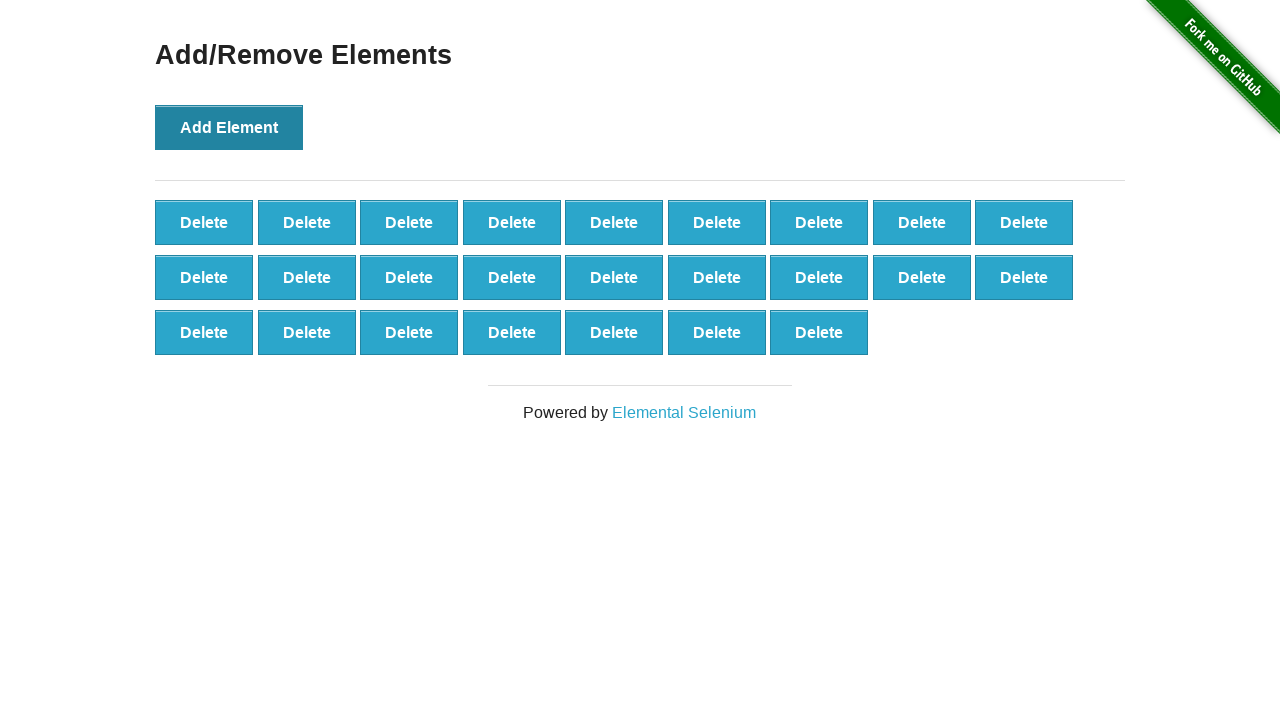

Clicked 'Add Element' button (iteration 26/100) at (229, 127) on button[onclick='addElement()']
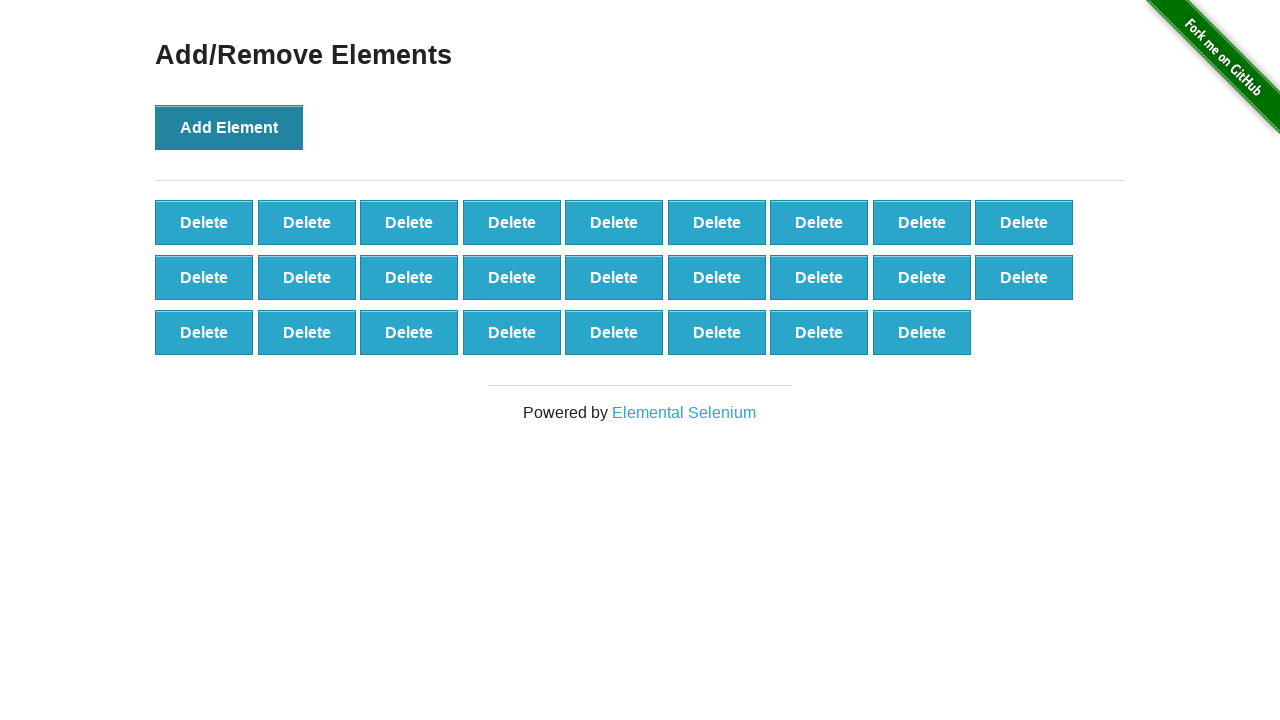

Clicked 'Add Element' button (iteration 27/100) at (229, 127) on button[onclick='addElement()']
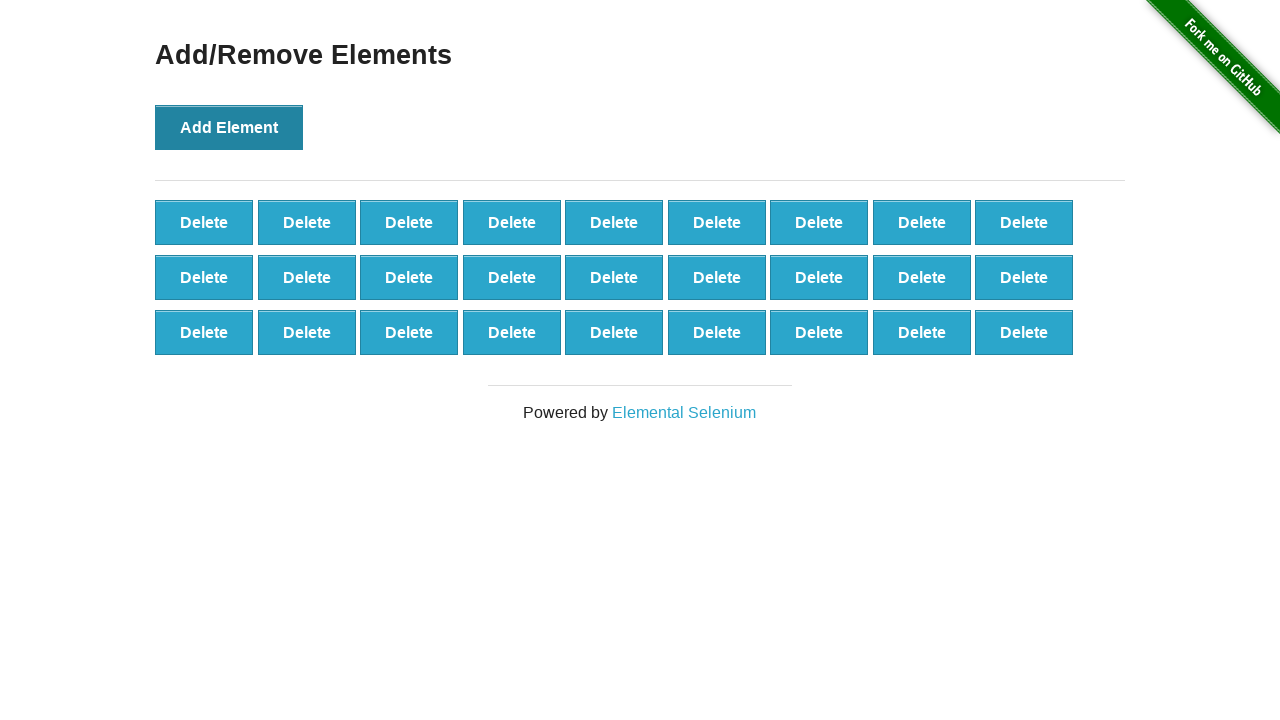

Clicked 'Add Element' button (iteration 28/100) at (229, 127) on button[onclick='addElement()']
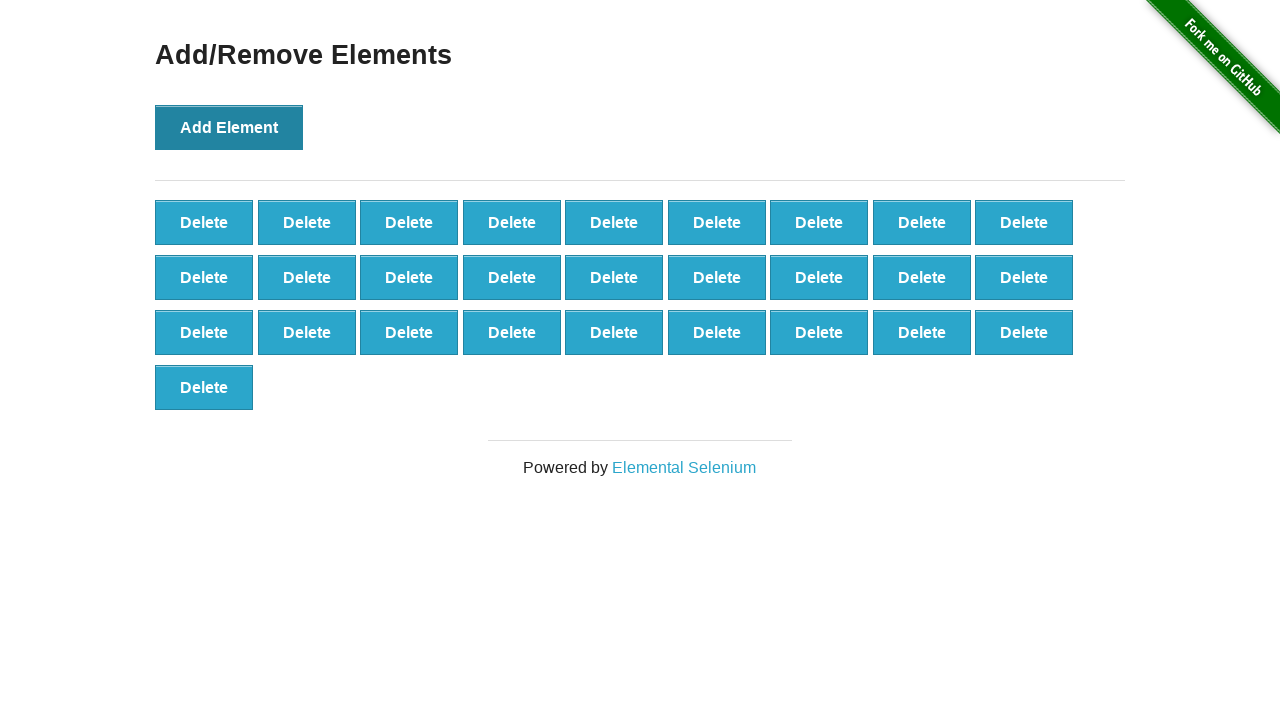

Clicked 'Add Element' button (iteration 29/100) at (229, 127) on button[onclick='addElement()']
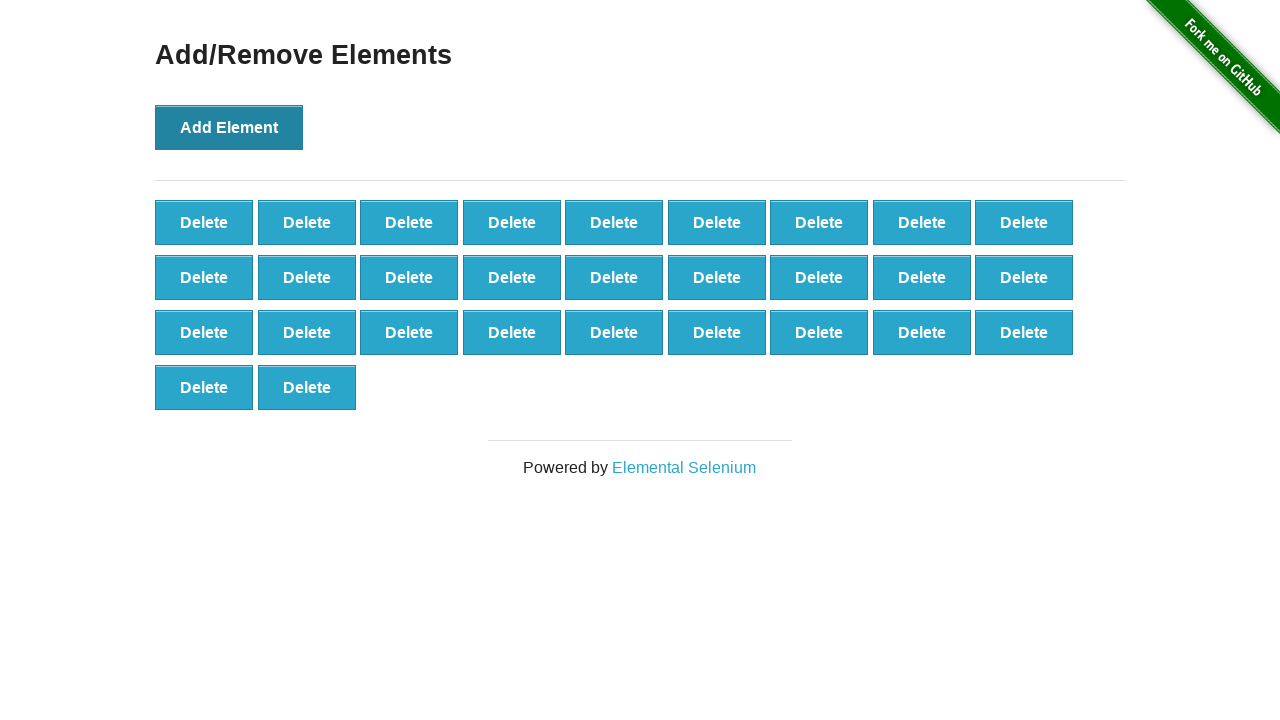

Clicked 'Add Element' button (iteration 30/100) at (229, 127) on button[onclick='addElement()']
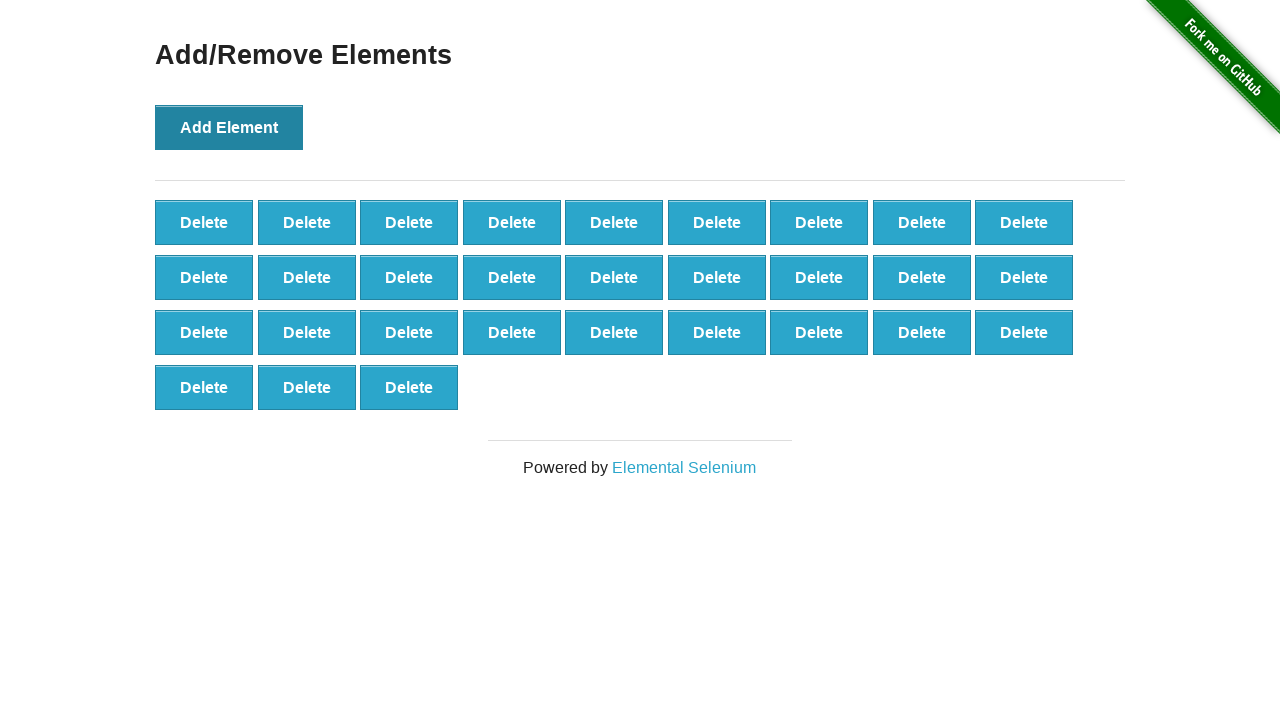

Clicked 'Add Element' button (iteration 31/100) at (229, 127) on button[onclick='addElement()']
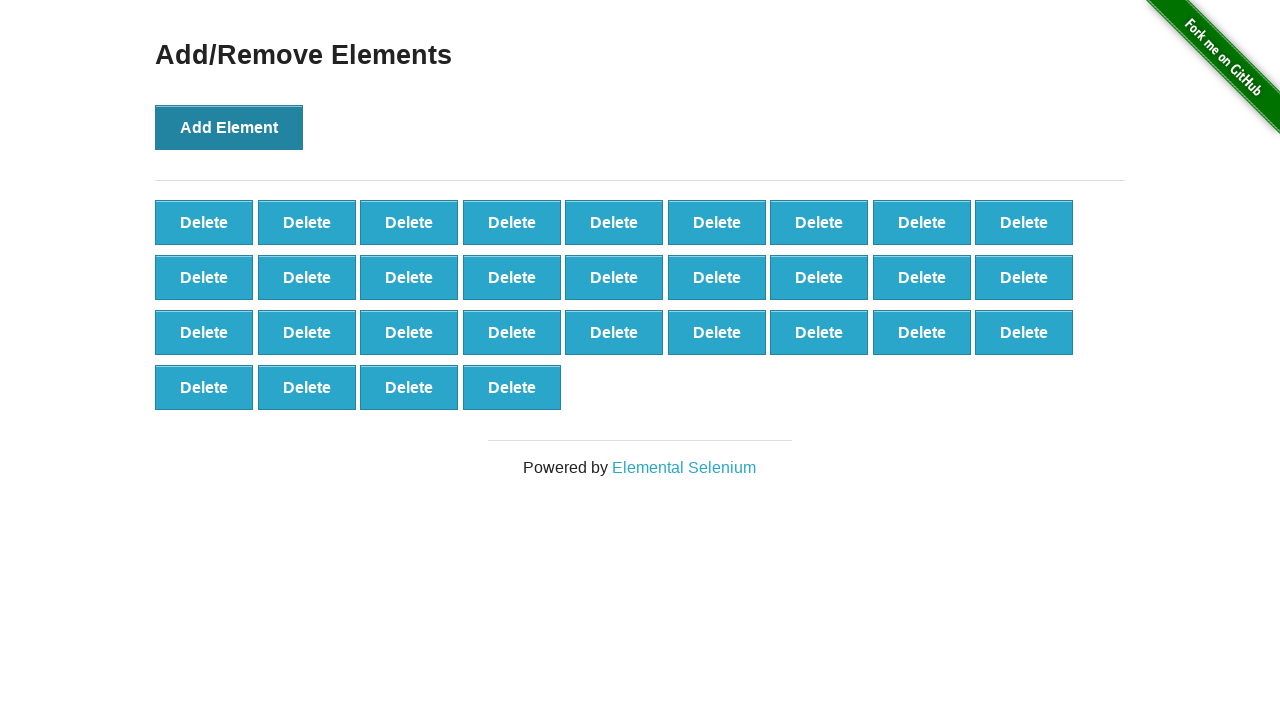

Clicked 'Add Element' button (iteration 32/100) at (229, 127) on button[onclick='addElement()']
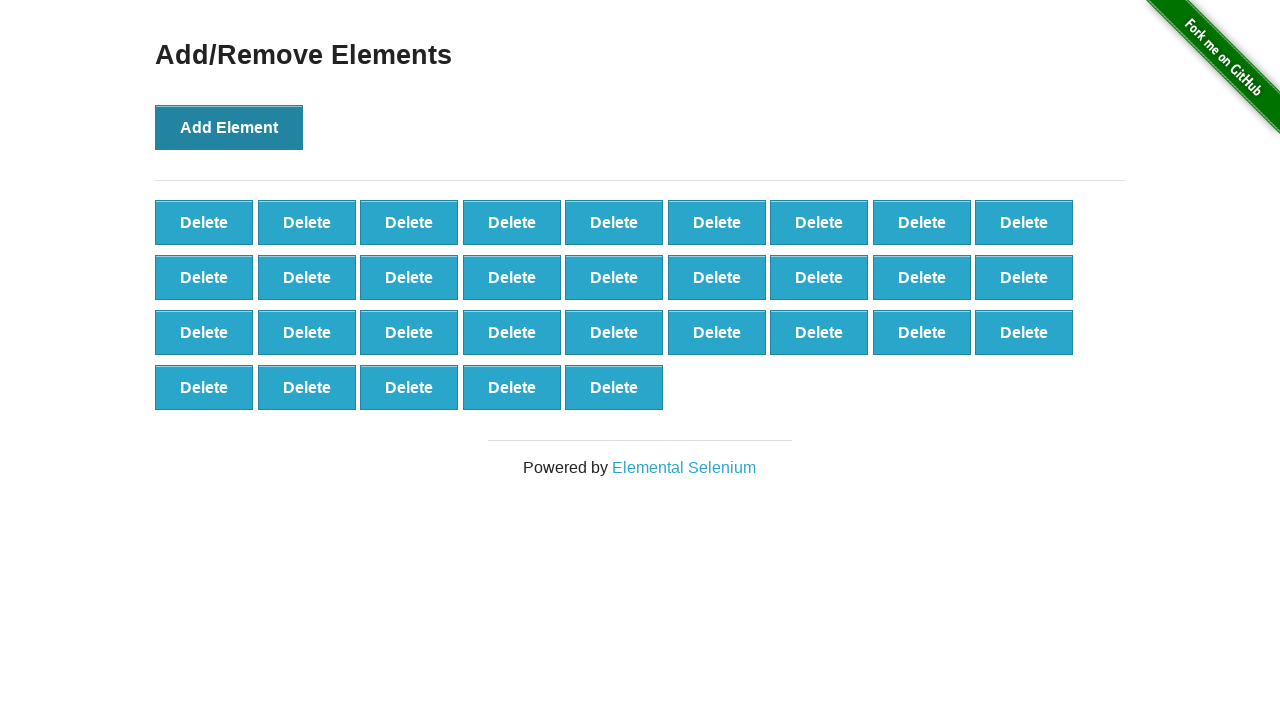

Clicked 'Add Element' button (iteration 33/100) at (229, 127) on button[onclick='addElement()']
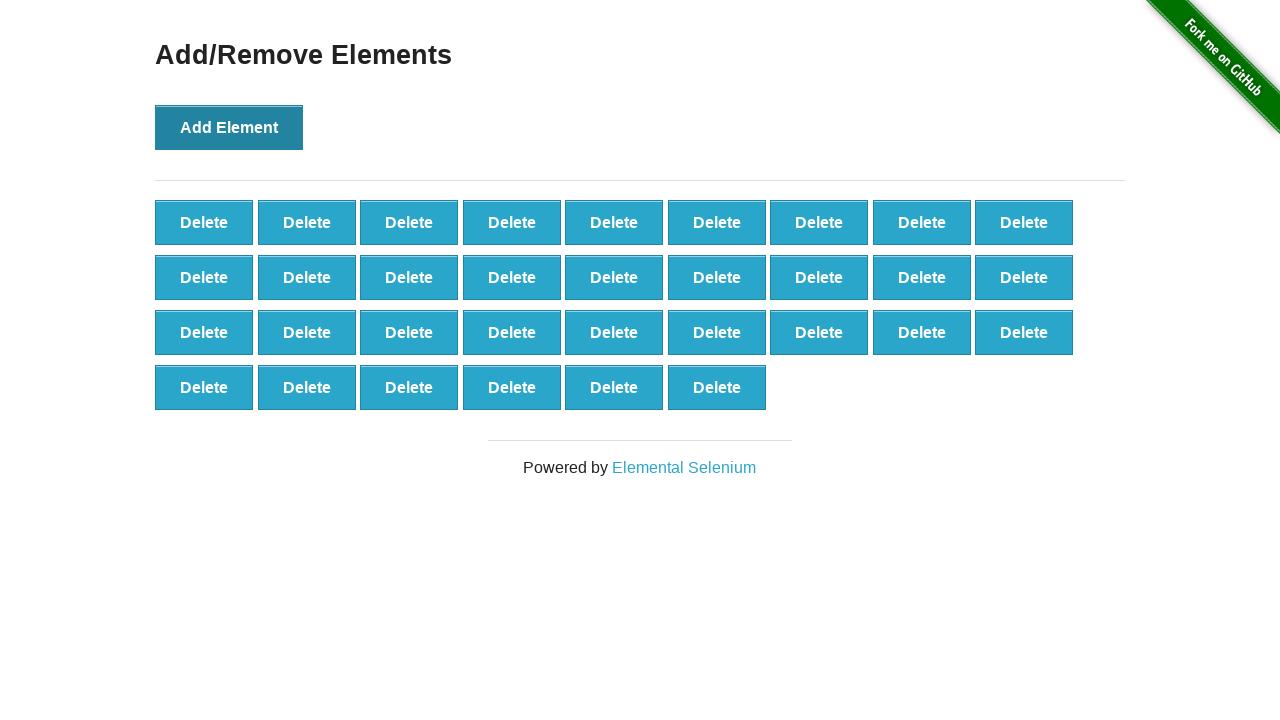

Clicked 'Add Element' button (iteration 34/100) at (229, 127) on button[onclick='addElement()']
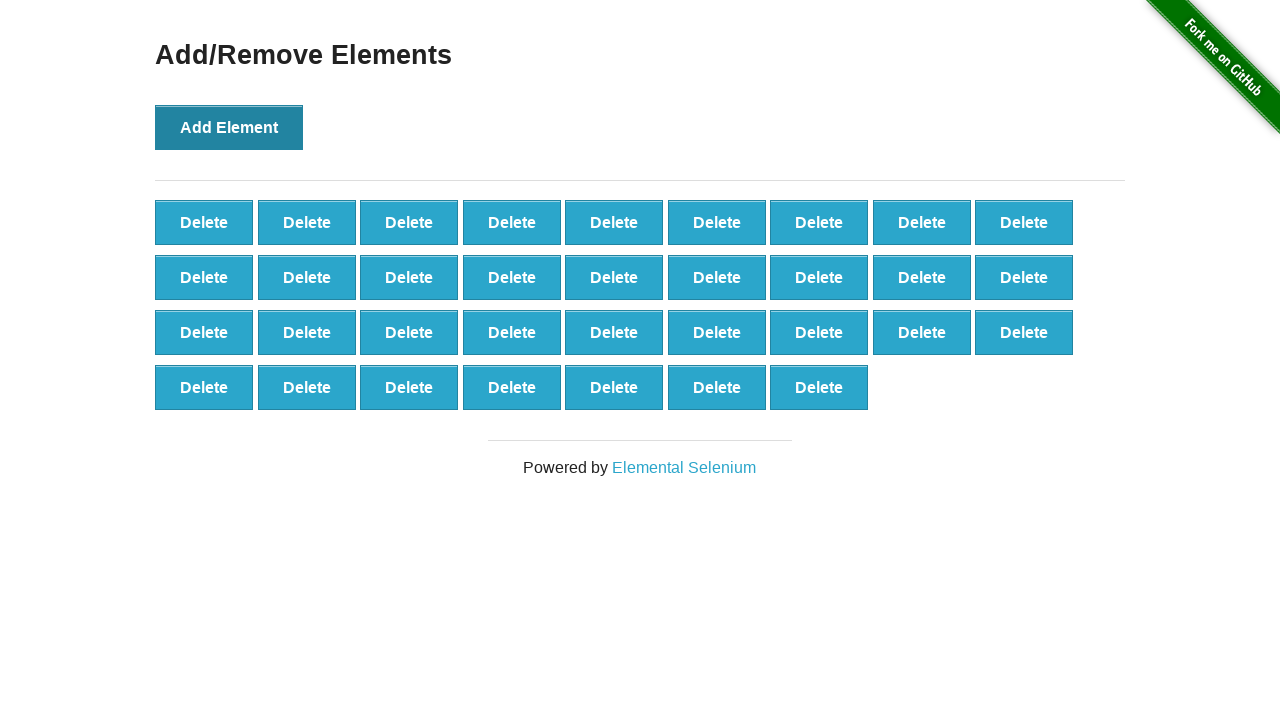

Clicked 'Add Element' button (iteration 35/100) at (229, 127) on button[onclick='addElement()']
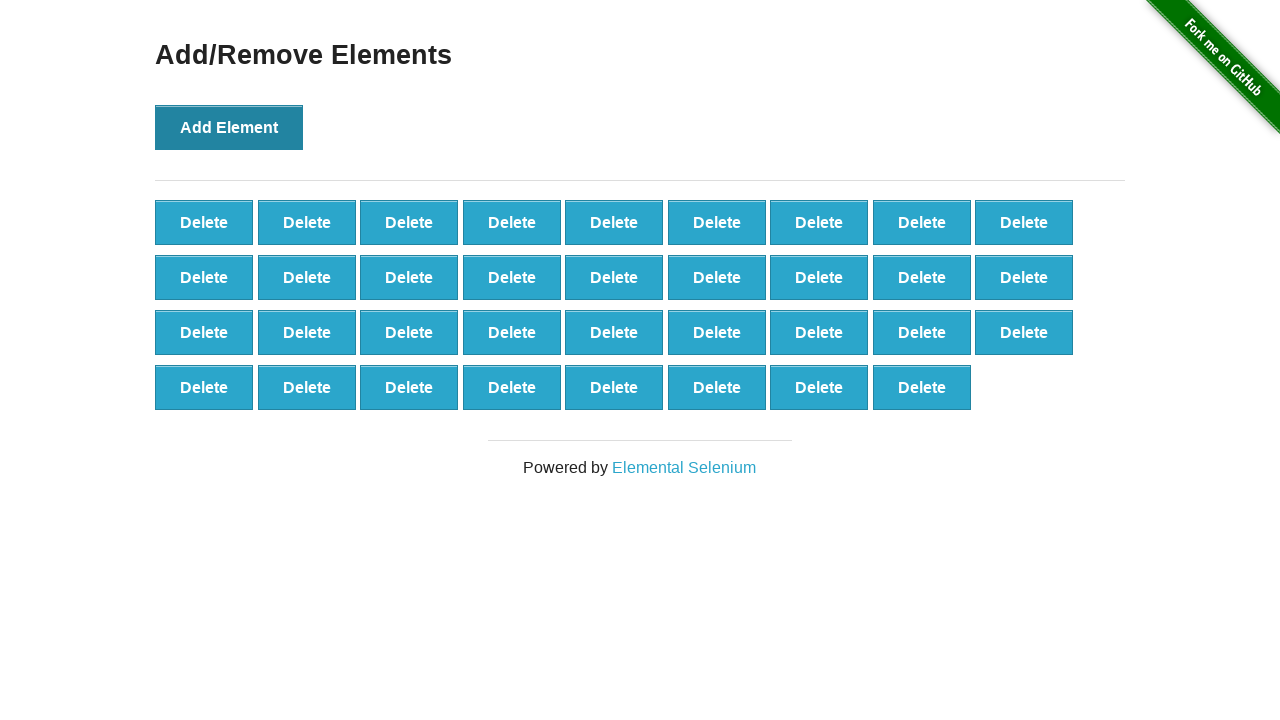

Clicked 'Add Element' button (iteration 36/100) at (229, 127) on button[onclick='addElement()']
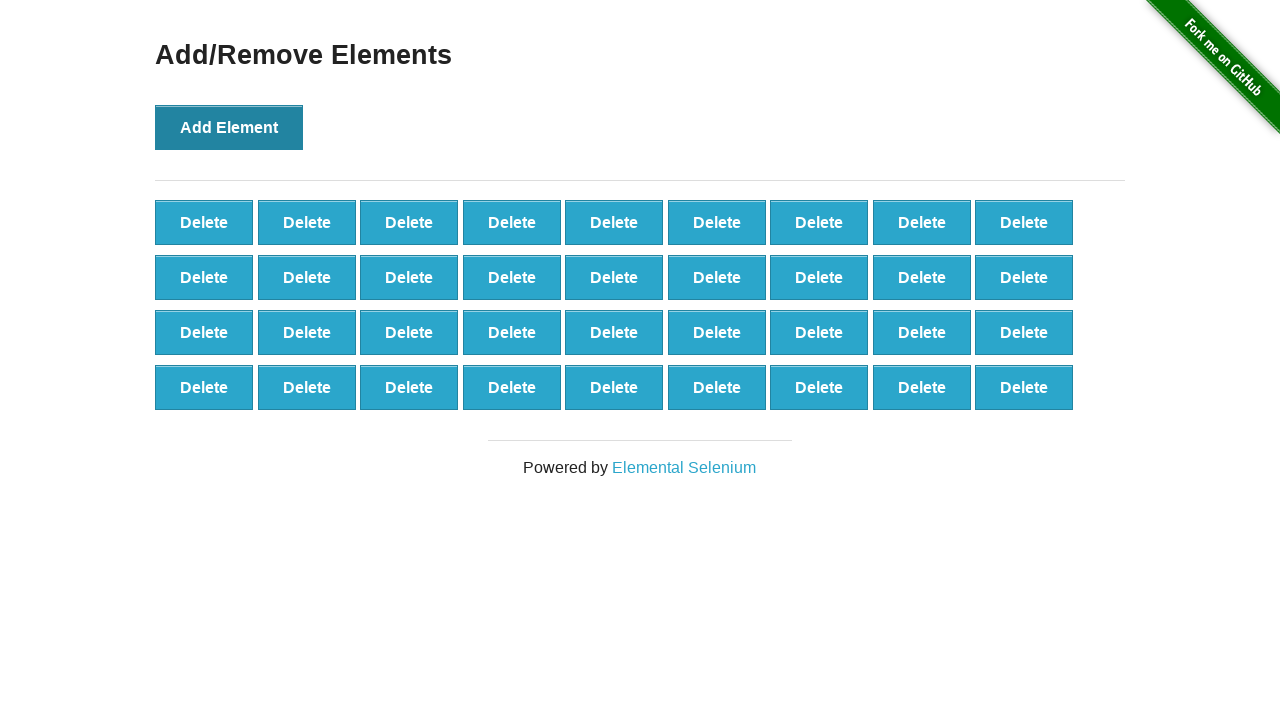

Clicked 'Add Element' button (iteration 37/100) at (229, 127) on button[onclick='addElement()']
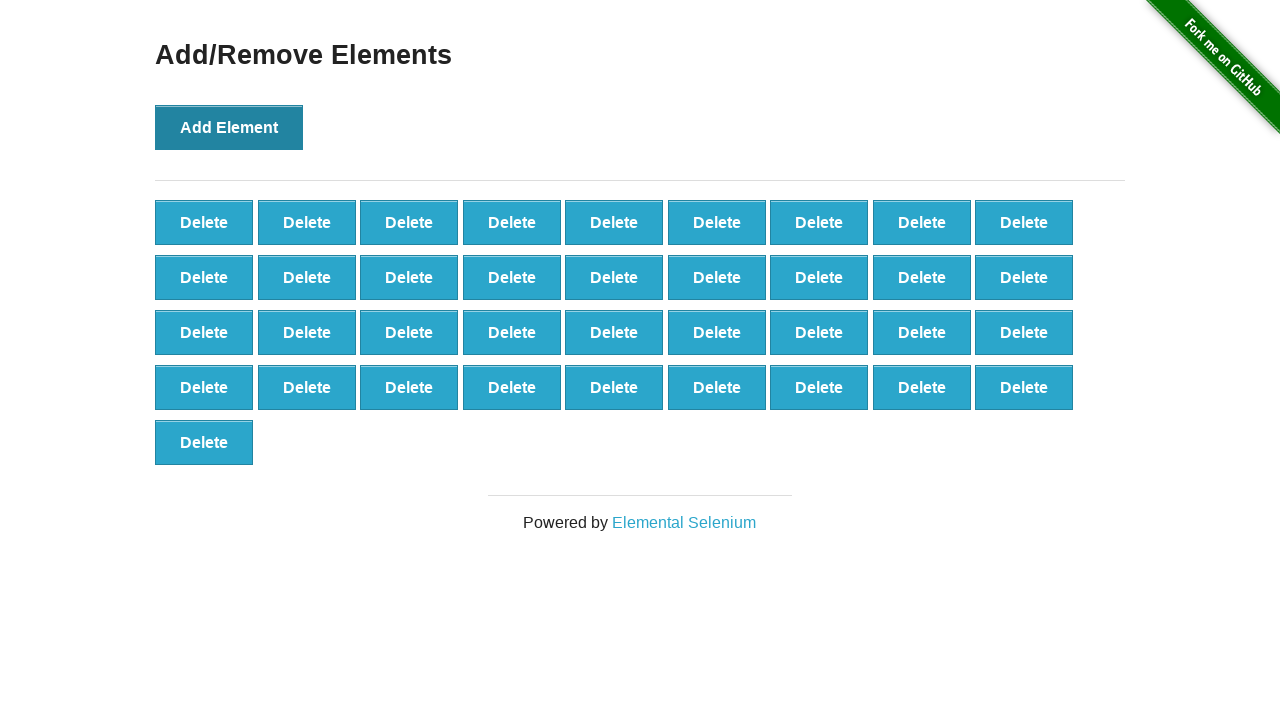

Clicked 'Add Element' button (iteration 38/100) at (229, 127) on button[onclick='addElement()']
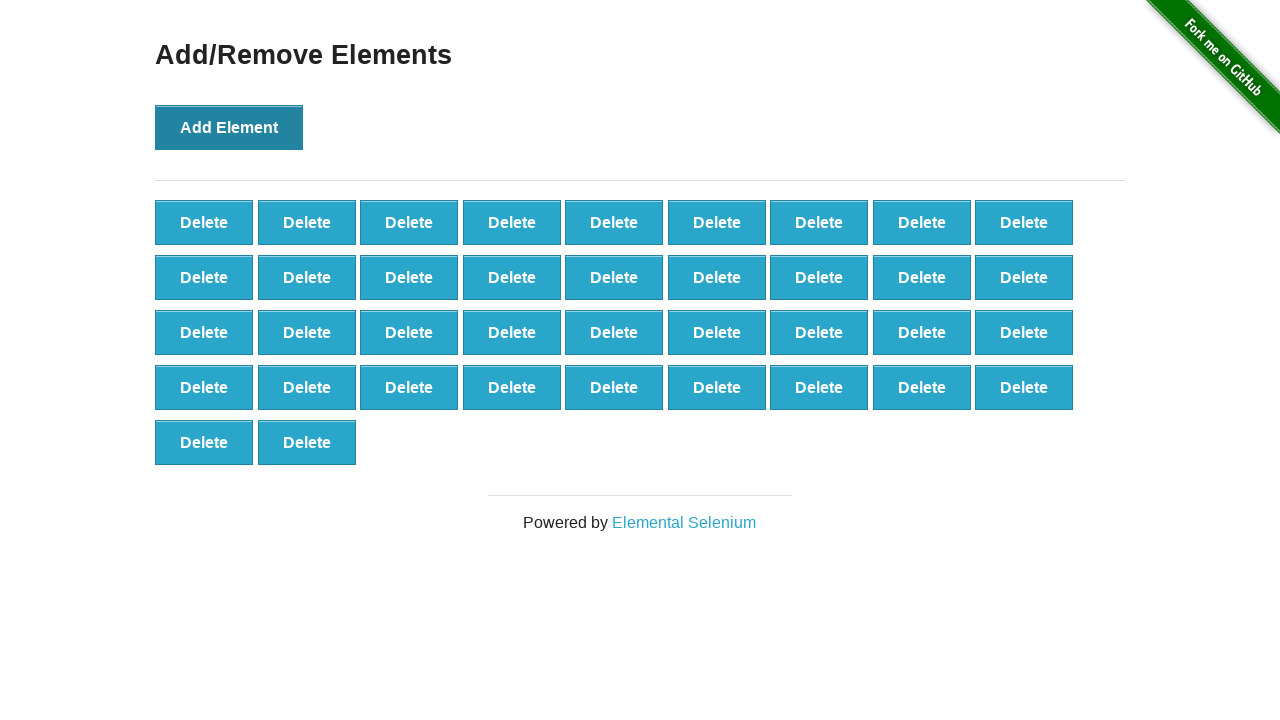

Clicked 'Add Element' button (iteration 39/100) at (229, 127) on button[onclick='addElement()']
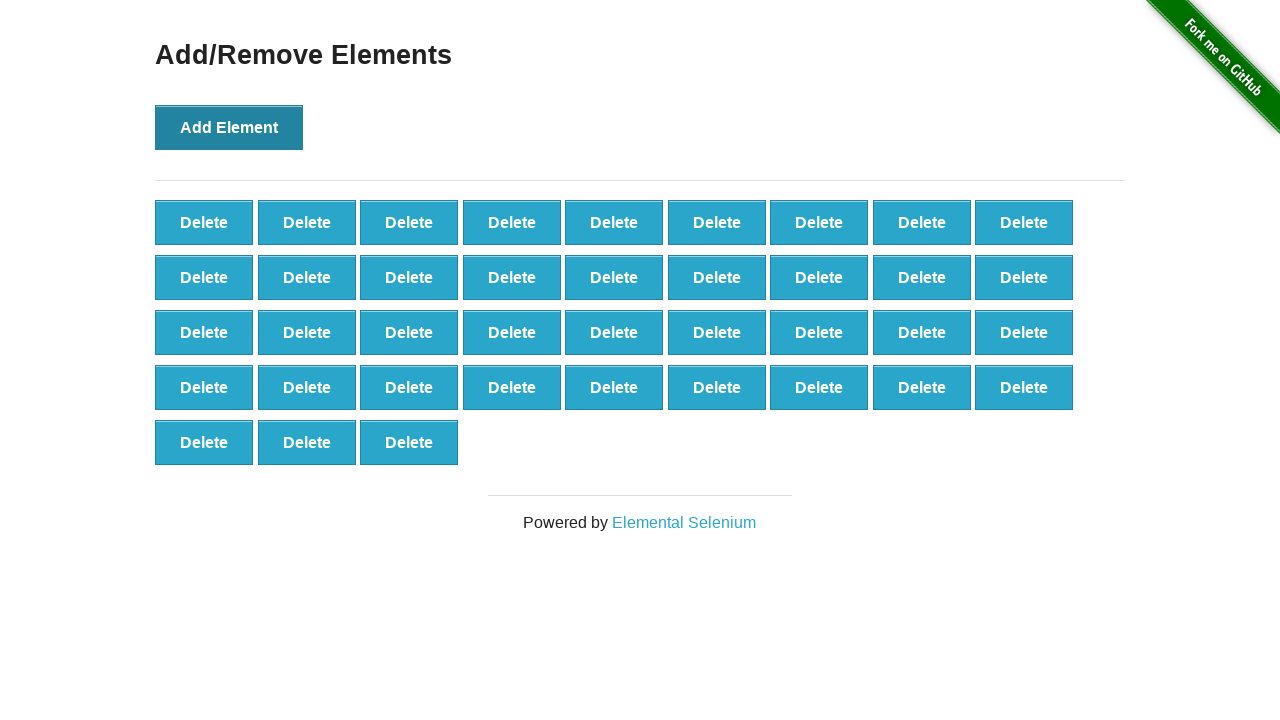

Clicked 'Add Element' button (iteration 40/100) at (229, 127) on button[onclick='addElement()']
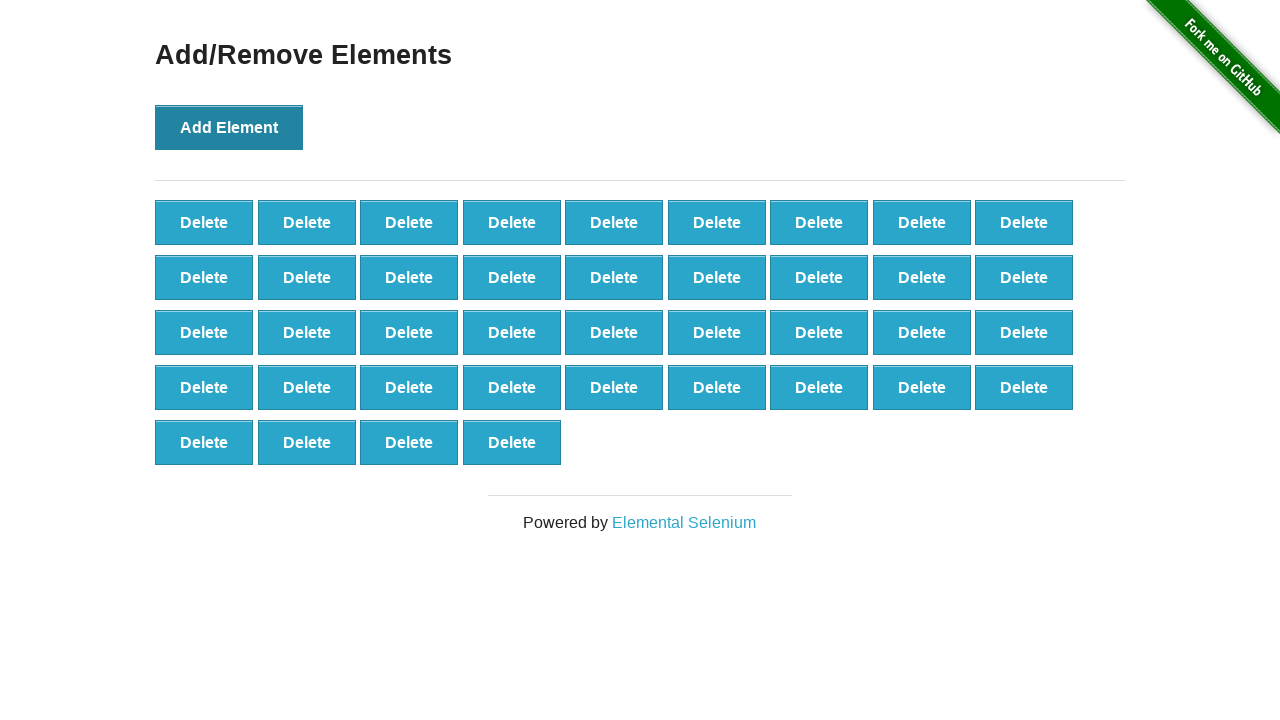

Clicked 'Add Element' button (iteration 41/100) at (229, 127) on button[onclick='addElement()']
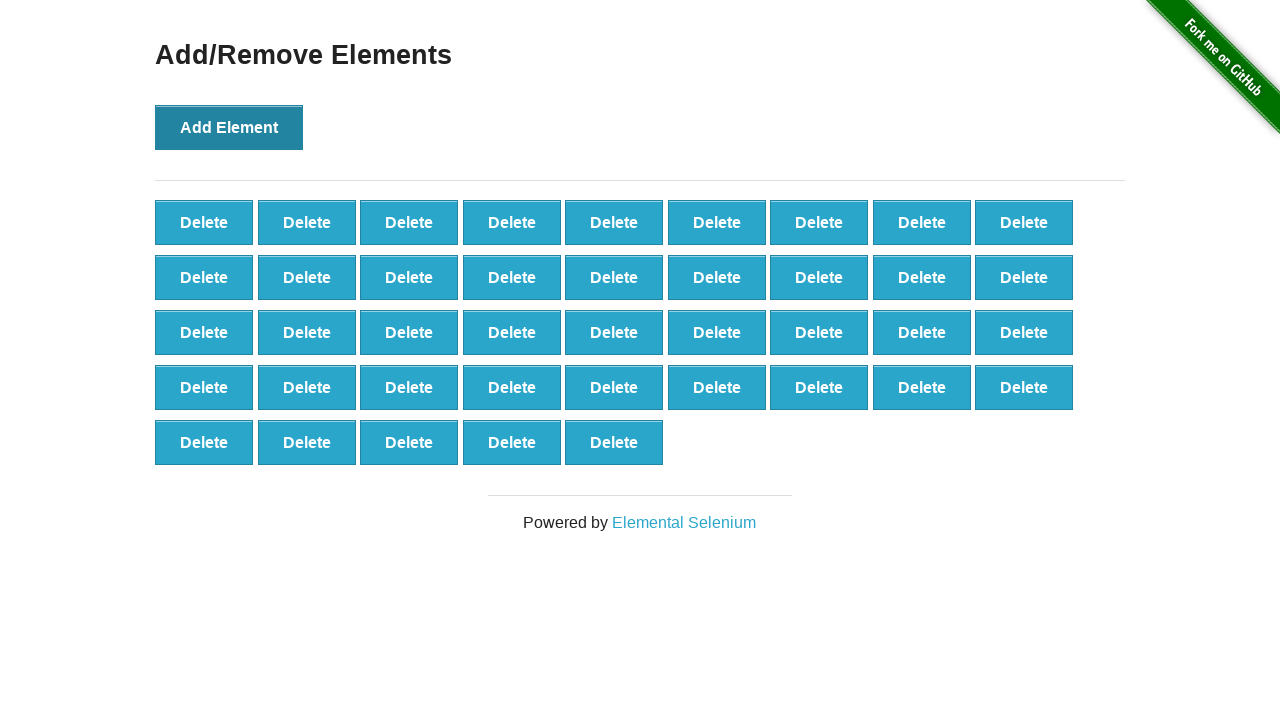

Clicked 'Add Element' button (iteration 42/100) at (229, 127) on button[onclick='addElement()']
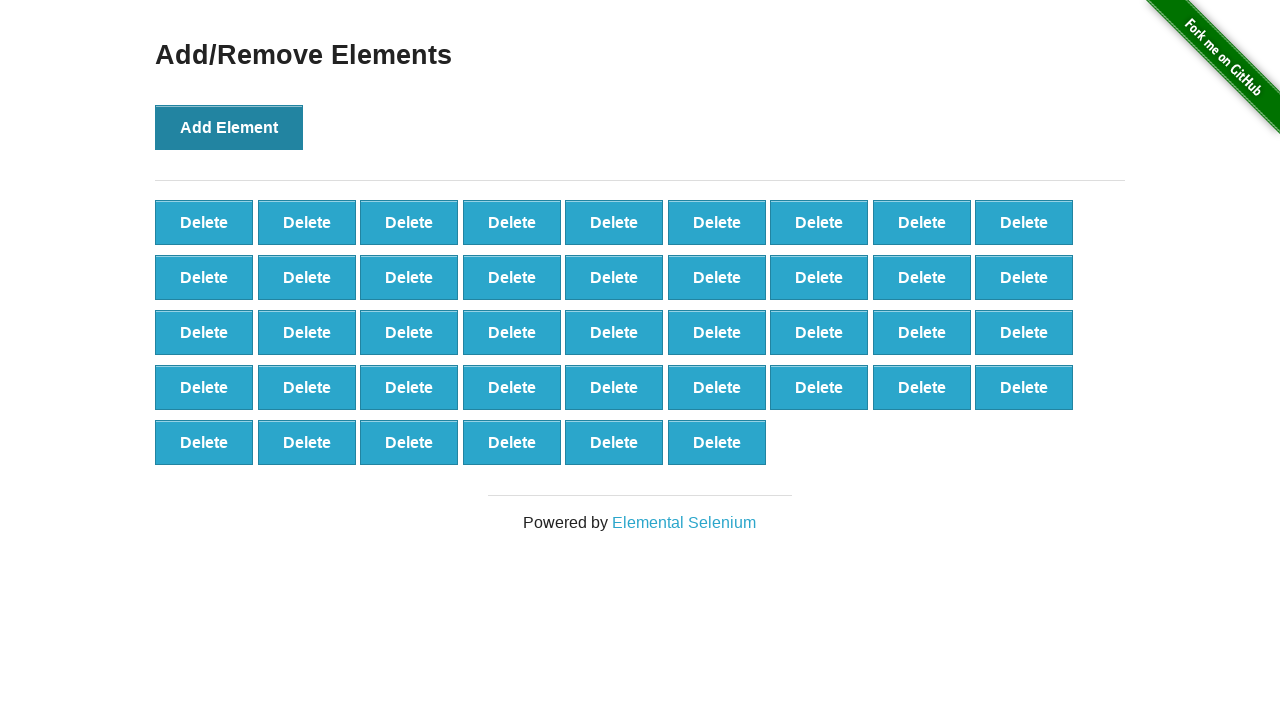

Clicked 'Add Element' button (iteration 43/100) at (229, 127) on button[onclick='addElement()']
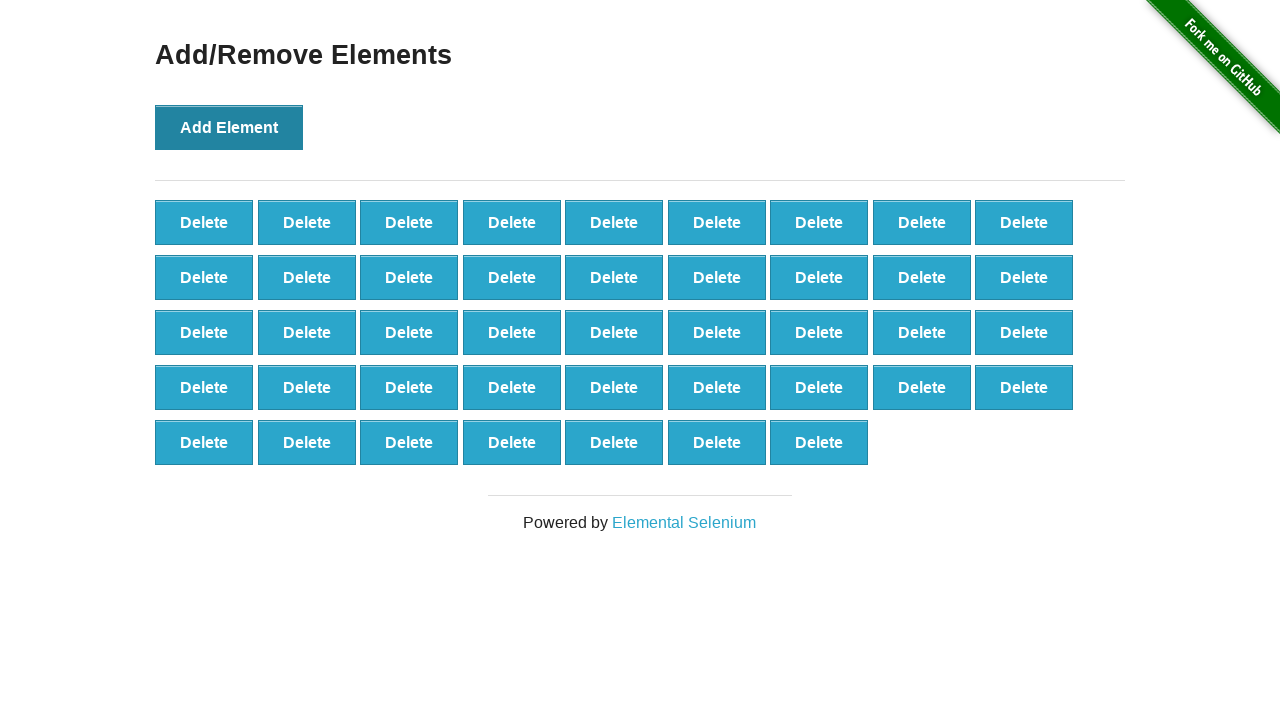

Clicked 'Add Element' button (iteration 44/100) at (229, 127) on button[onclick='addElement()']
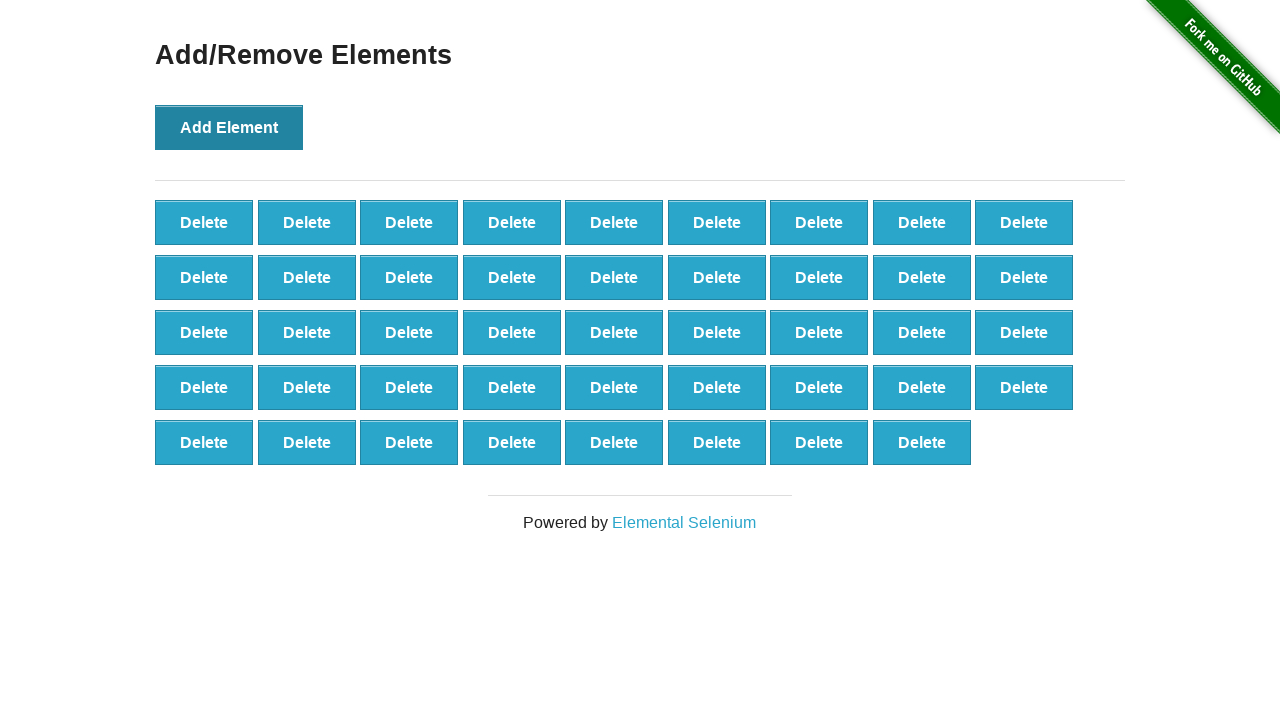

Clicked 'Add Element' button (iteration 45/100) at (229, 127) on button[onclick='addElement()']
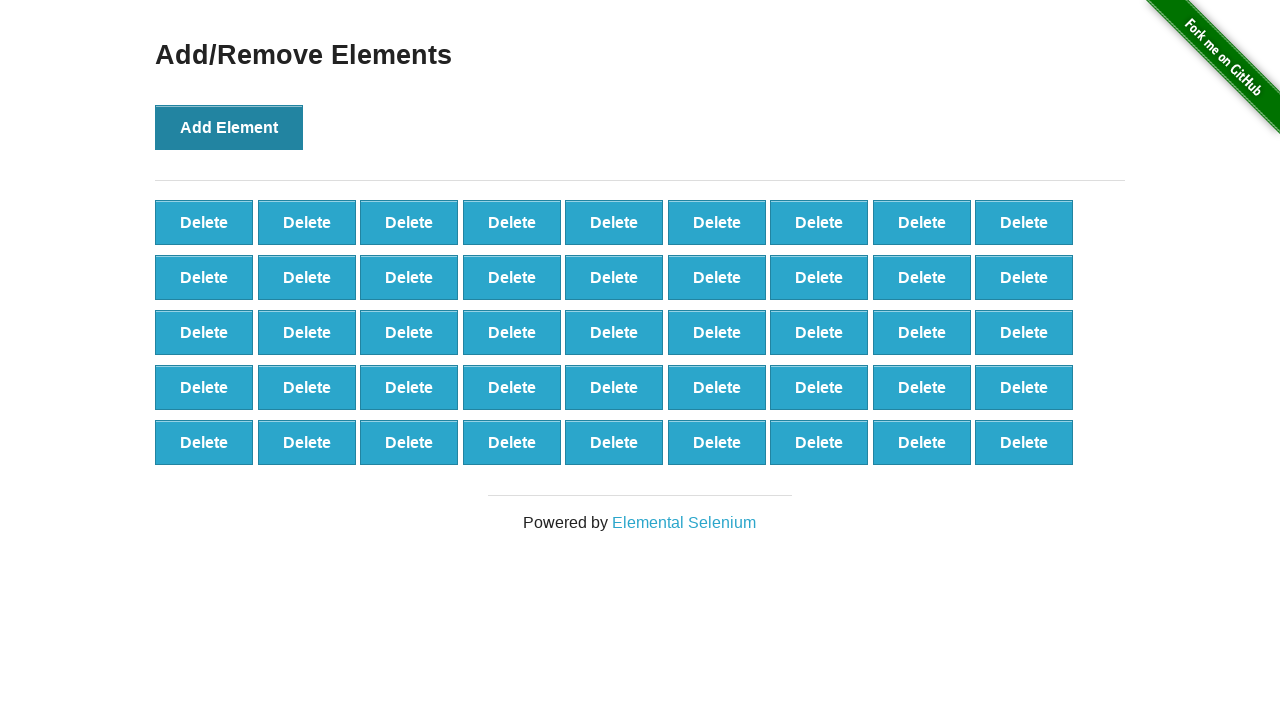

Clicked 'Add Element' button (iteration 46/100) at (229, 127) on button[onclick='addElement()']
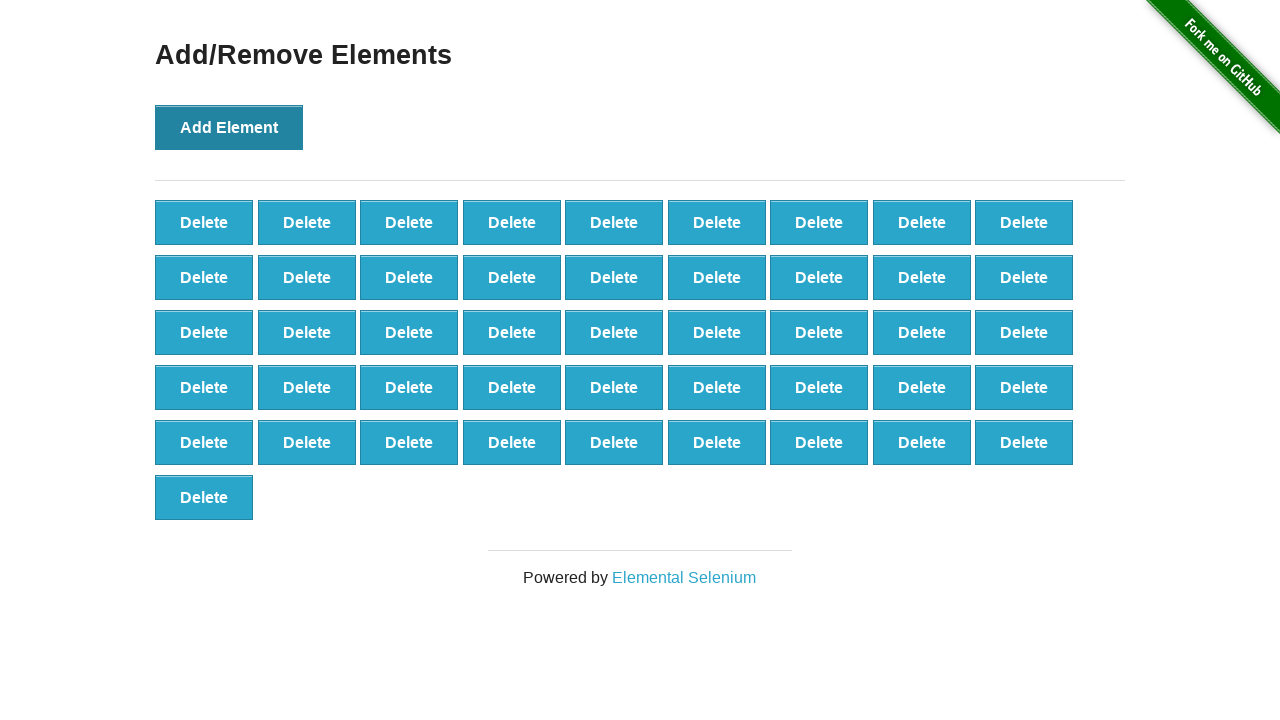

Clicked 'Add Element' button (iteration 47/100) at (229, 127) on button[onclick='addElement()']
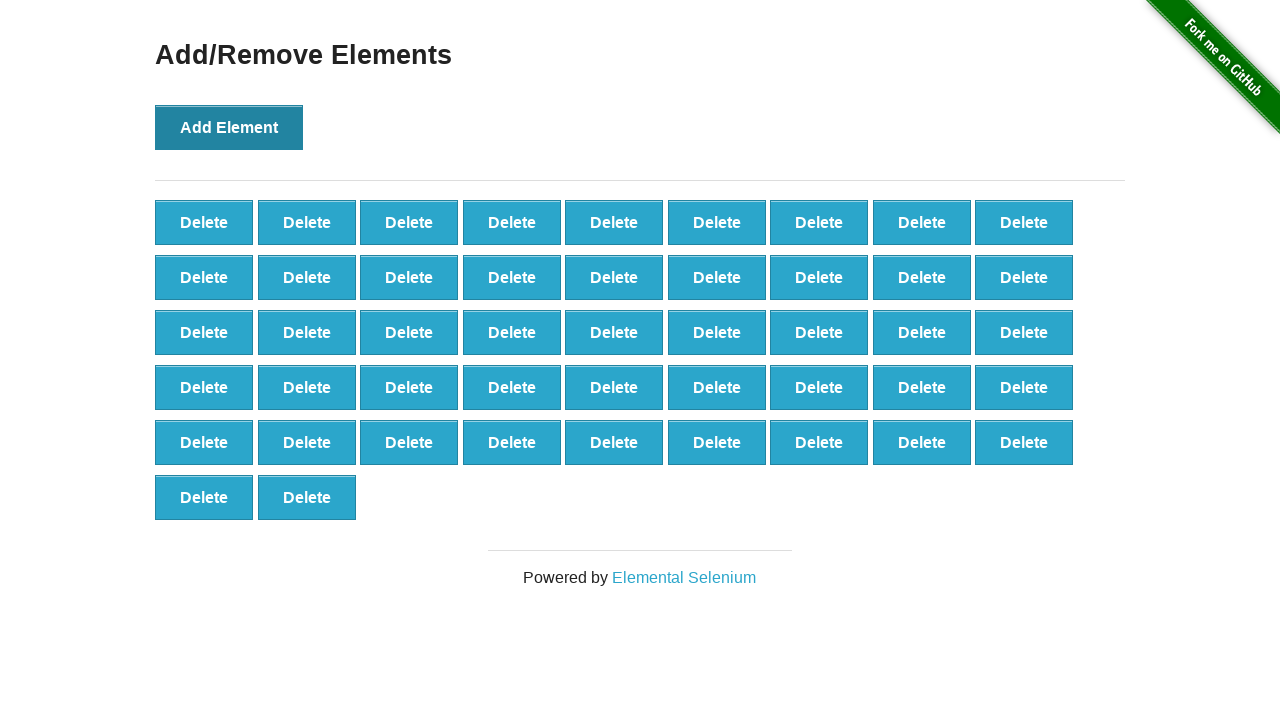

Clicked 'Add Element' button (iteration 48/100) at (229, 127) on button[onclick='addElement()']
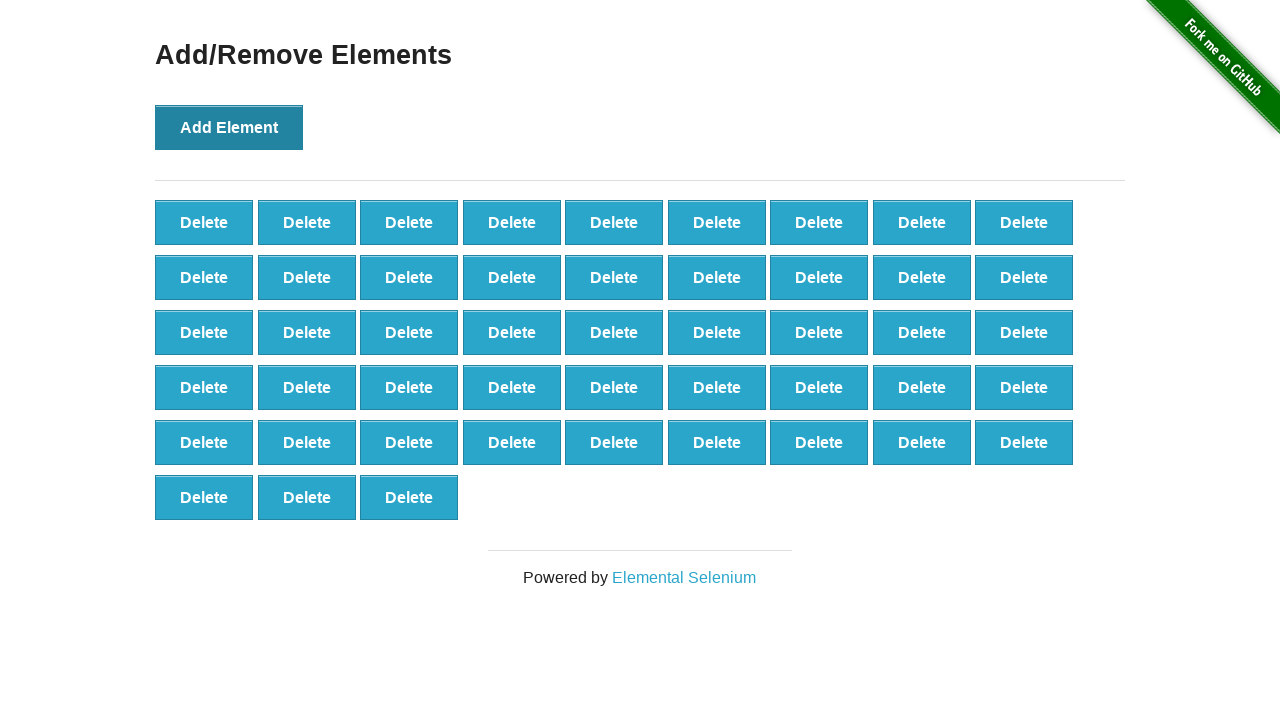

Clicked 'Add Element' button (iteration 49/100) at (229, 127) on button[onclick='addElement()']
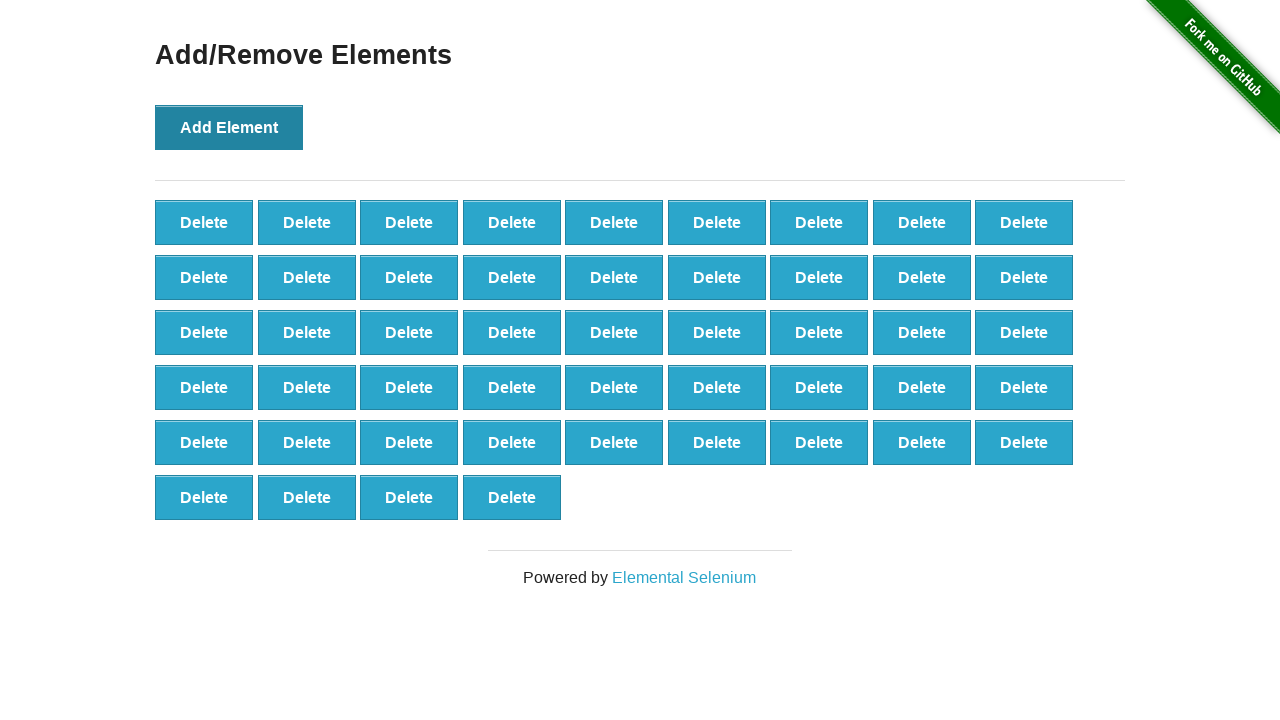

Clicked 'Add Element' button (iteration 50/100) at (229, 127) on button[onclick='addElement()']
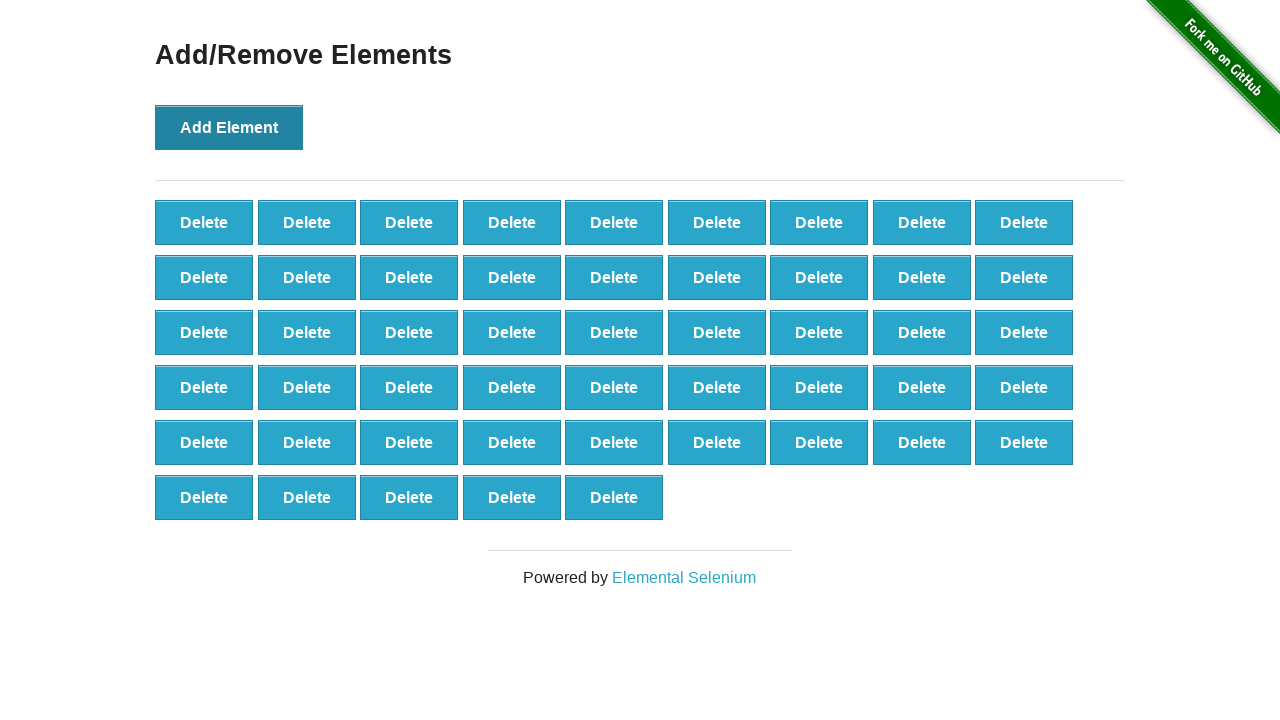

Clicked 'Add Element' button (iteration 51/100) at (229, 127) on button[onclick='addElement()']
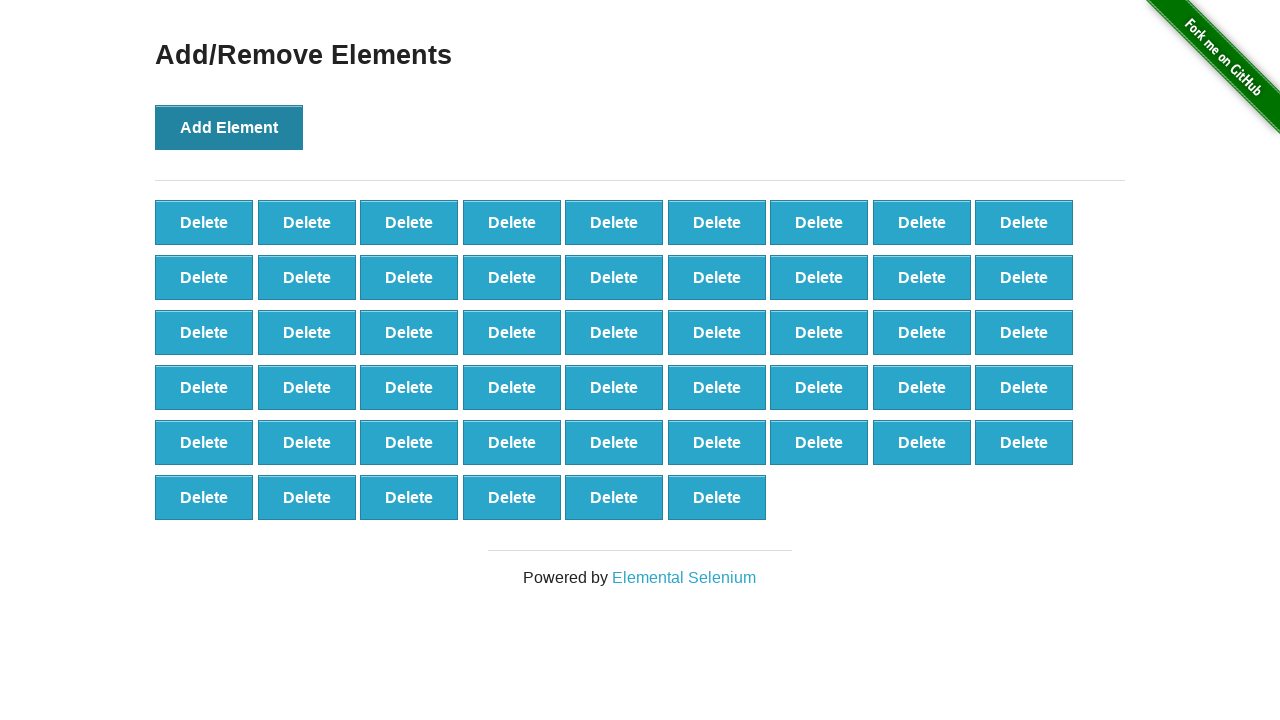

Clicked 'Add Element' button (iteration 52/100) at (229, 127) on button[onclick='addElement()']
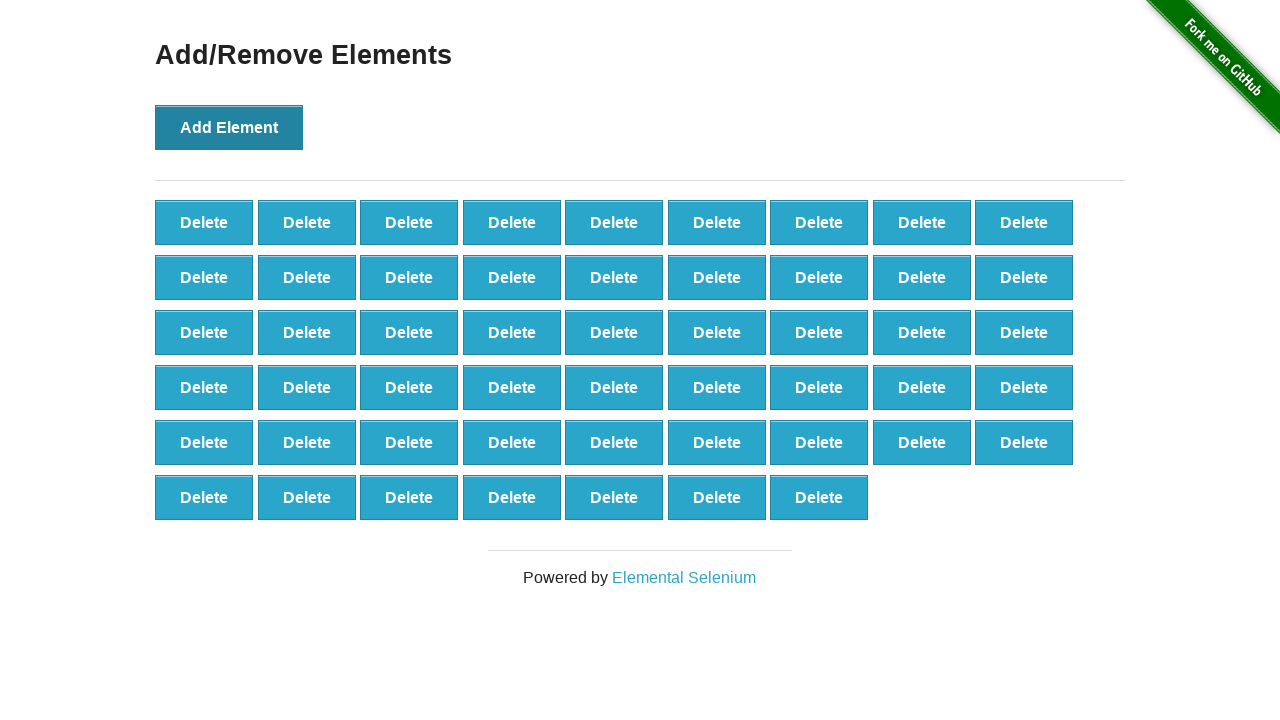

Clicked 'Add Element' button (iteration 53/100) at (229, 127) on button[onclick='addElement()']
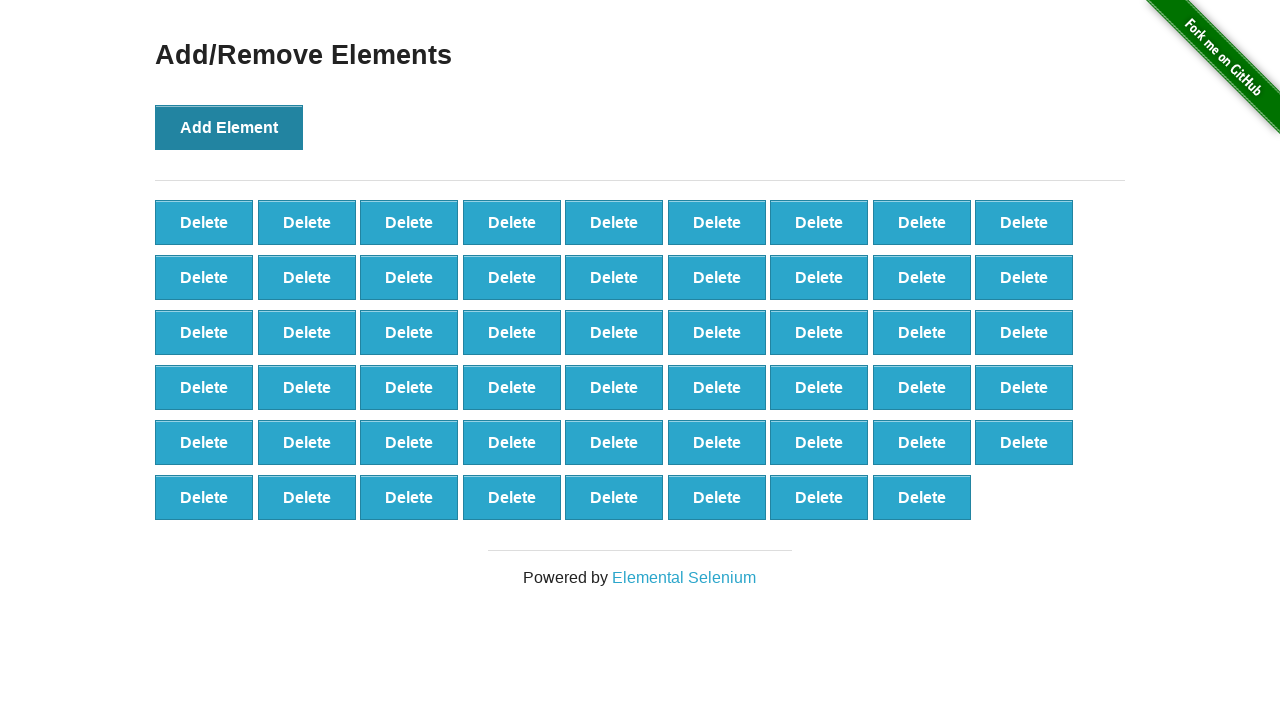

Clicked 'Add Element' button (iteration 54/100) at (229, 127) on button[onclick='addElement()']
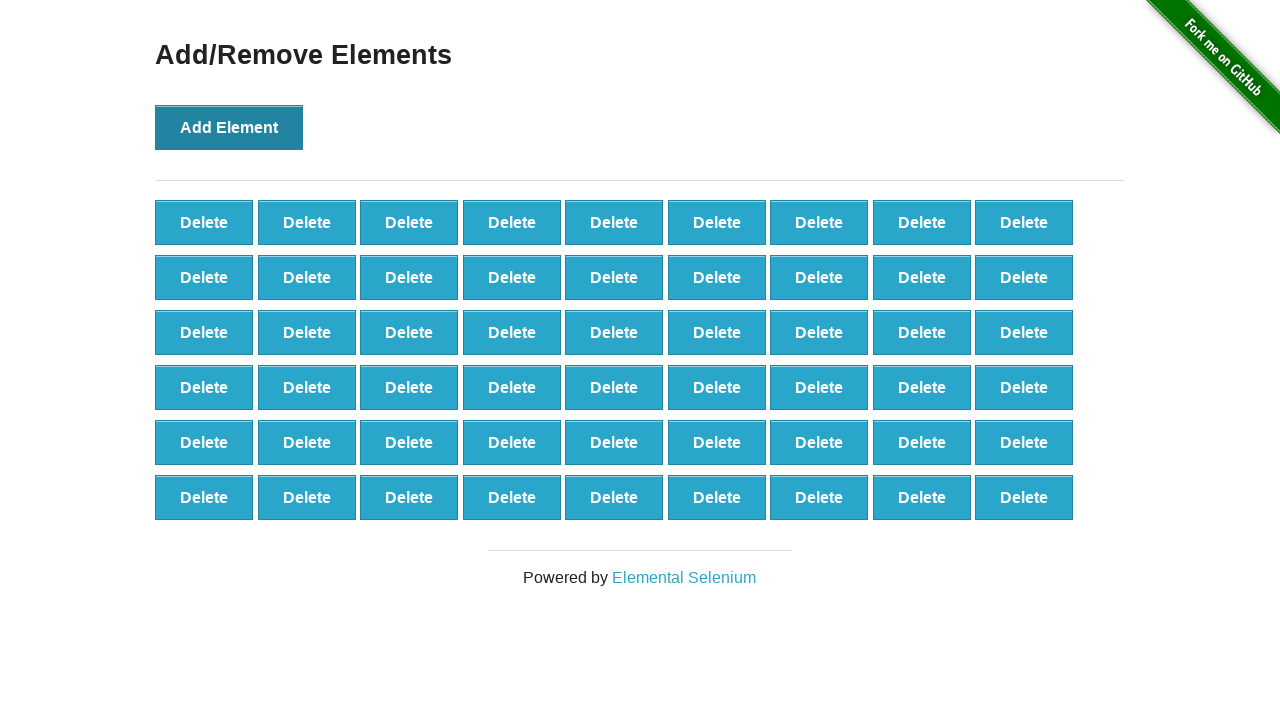

Clicked 'Add Element' button (iteration 55/100) at (229, 127) on button[onclick='addElement()']
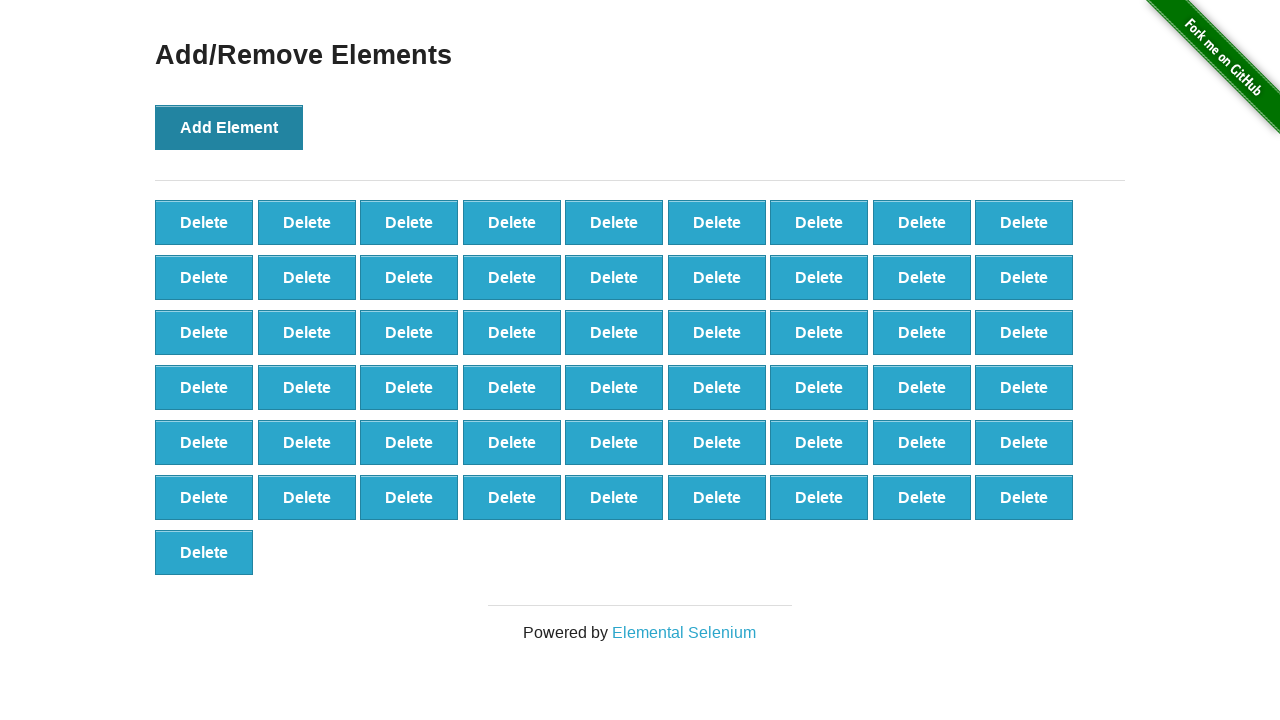

Clicked 'Add Element' button (iteration 56/100) at (229, 127) on button[onclick='addElement()']
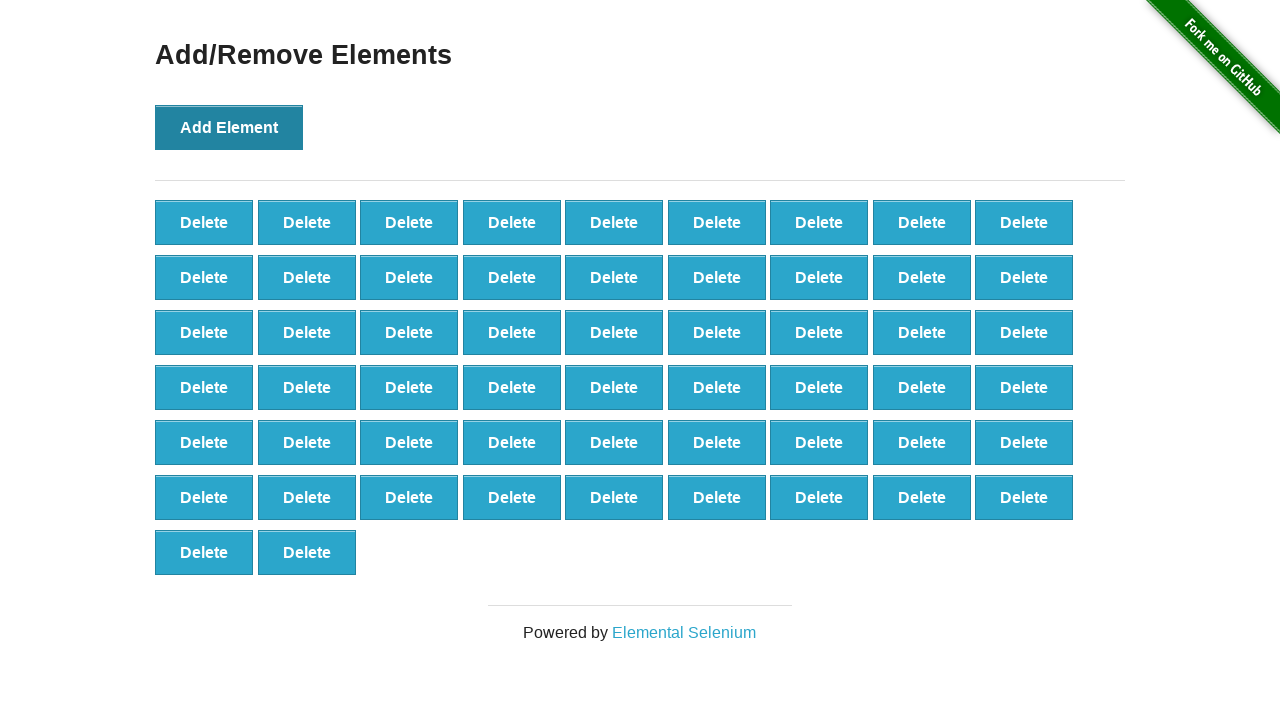

Clicked 'Add Element' button (iteration 57/100) at (229, 127) on button[onclick='addElement()']
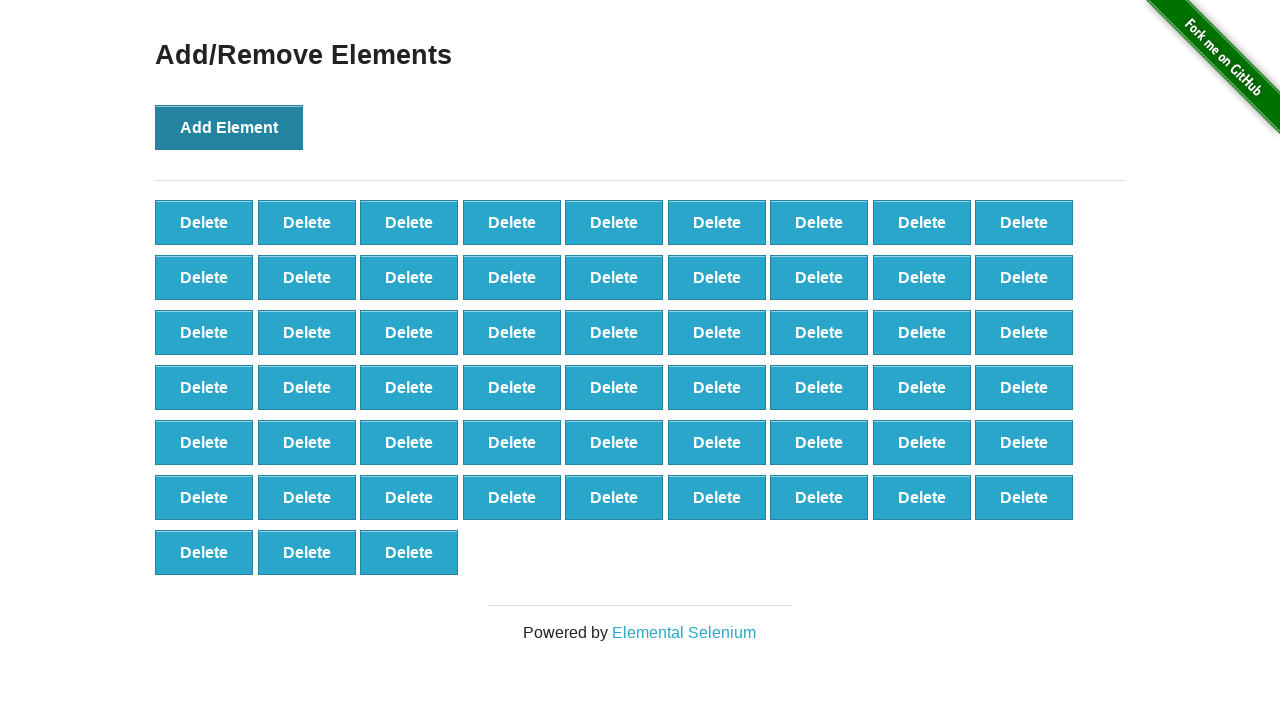

Clicked 'Add Element' button (iteration 58/100) at (229, 127) on button[onclick='addElement()']
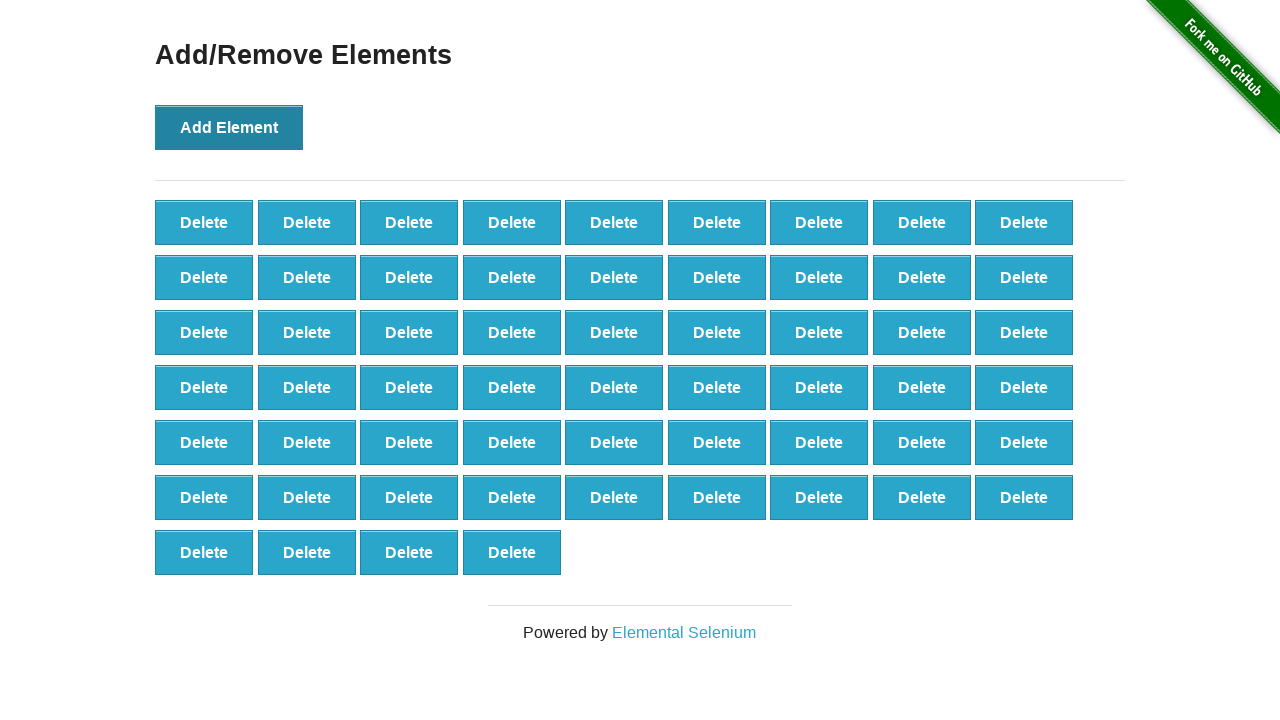

Clicked 'Add Element' button (iteration 59/100) at (229, 127) on button[onclick='addElement()']
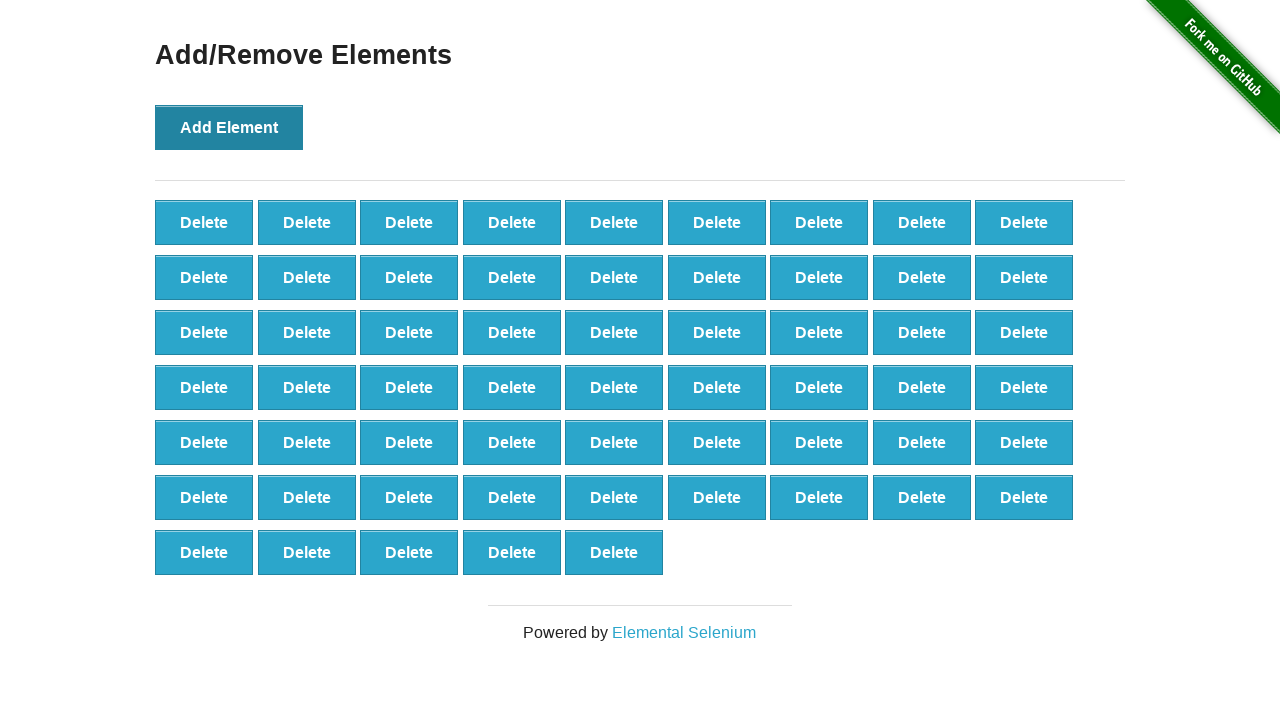

Clicked 'Add Element' button (iteration 60/100) at (229, 127) on button[onclick='addElement()']
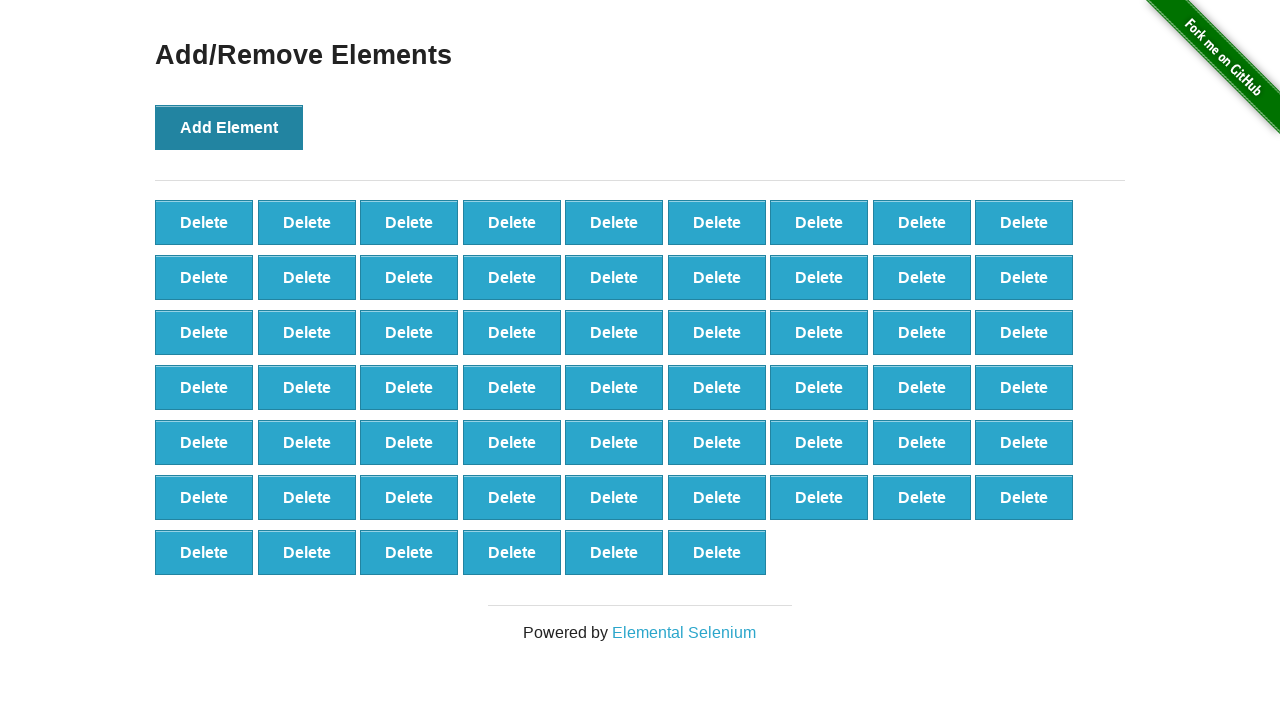

Clicked 'Add Element' button (iteration 61/100) at (229, 127) on button[onclick='addElement()']
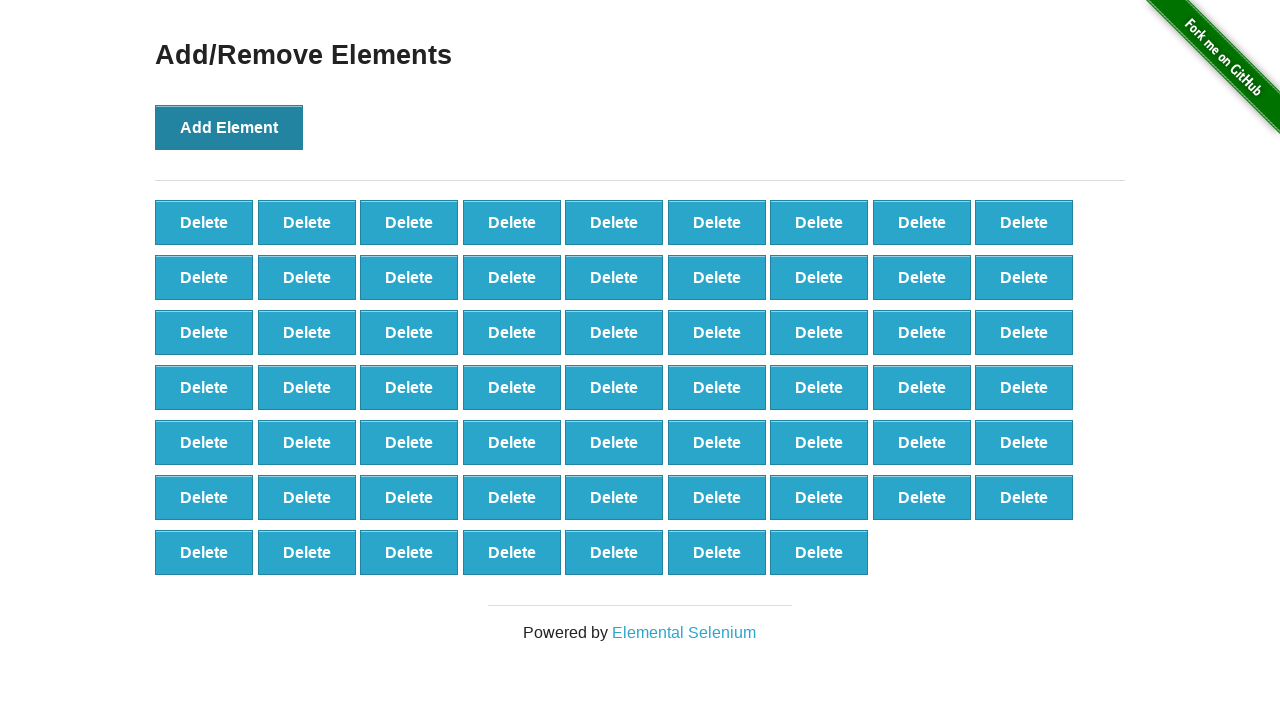

Clicked 'Add Element' button (iteration 62/100) at (229, 127) on button[onclick='addElement()']
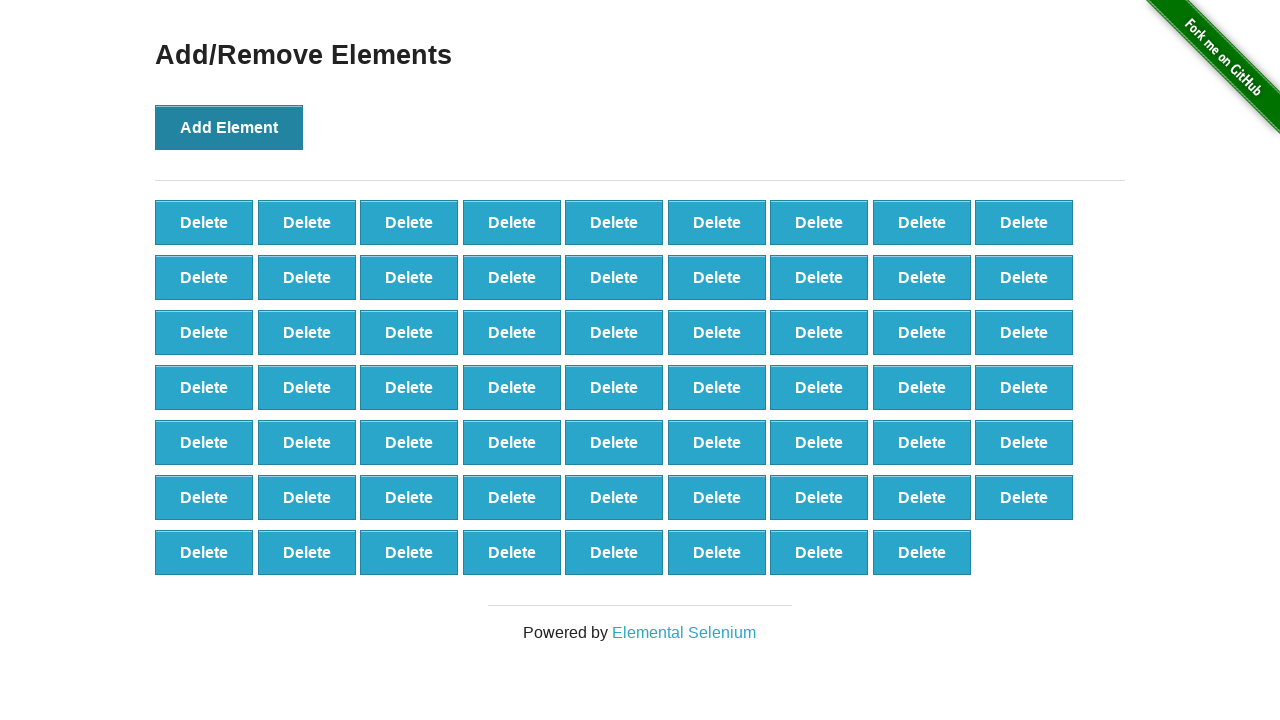

Clicked 'Add Element' button (iteration 63/100) at (229, 127) on button[onclick='addElement()']
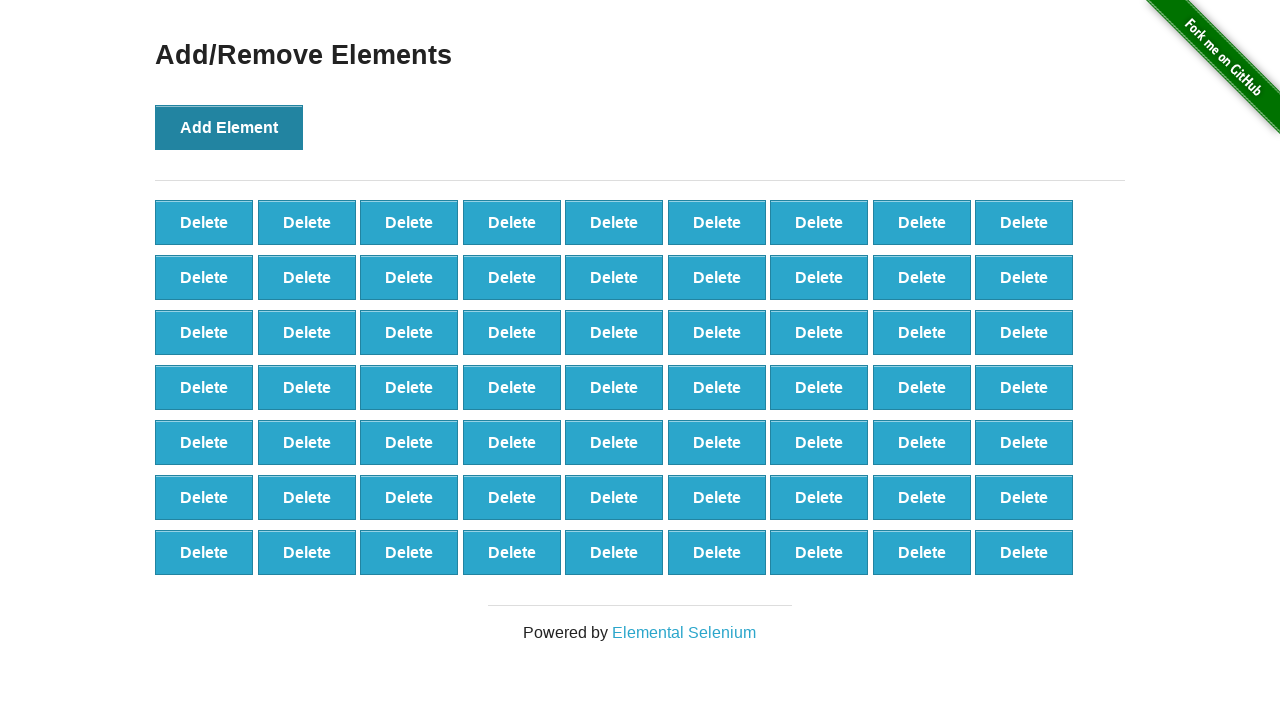

Clicked 'Add Element' button (iteration 64/100) at (229, 127) on button[onclick='addElement()']
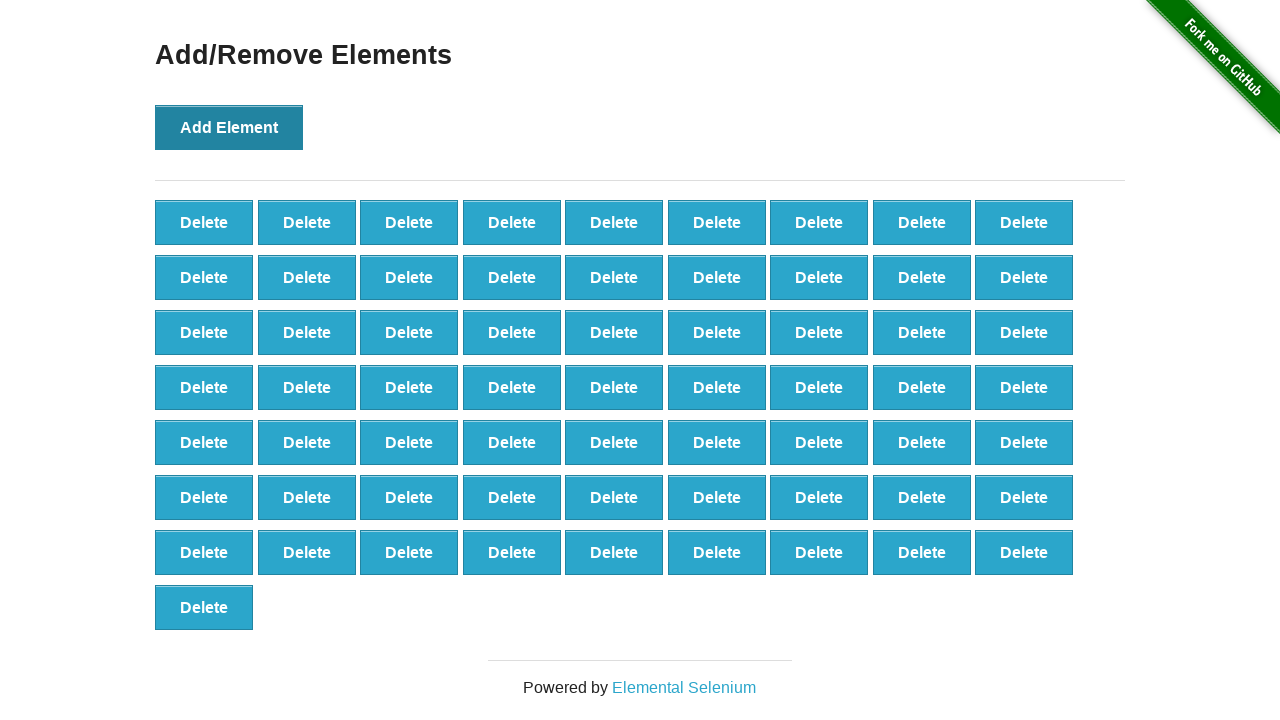

Clicked 'Add Element' button (iteration 65/100) at (229, 127) on button[onclick='addElement()']
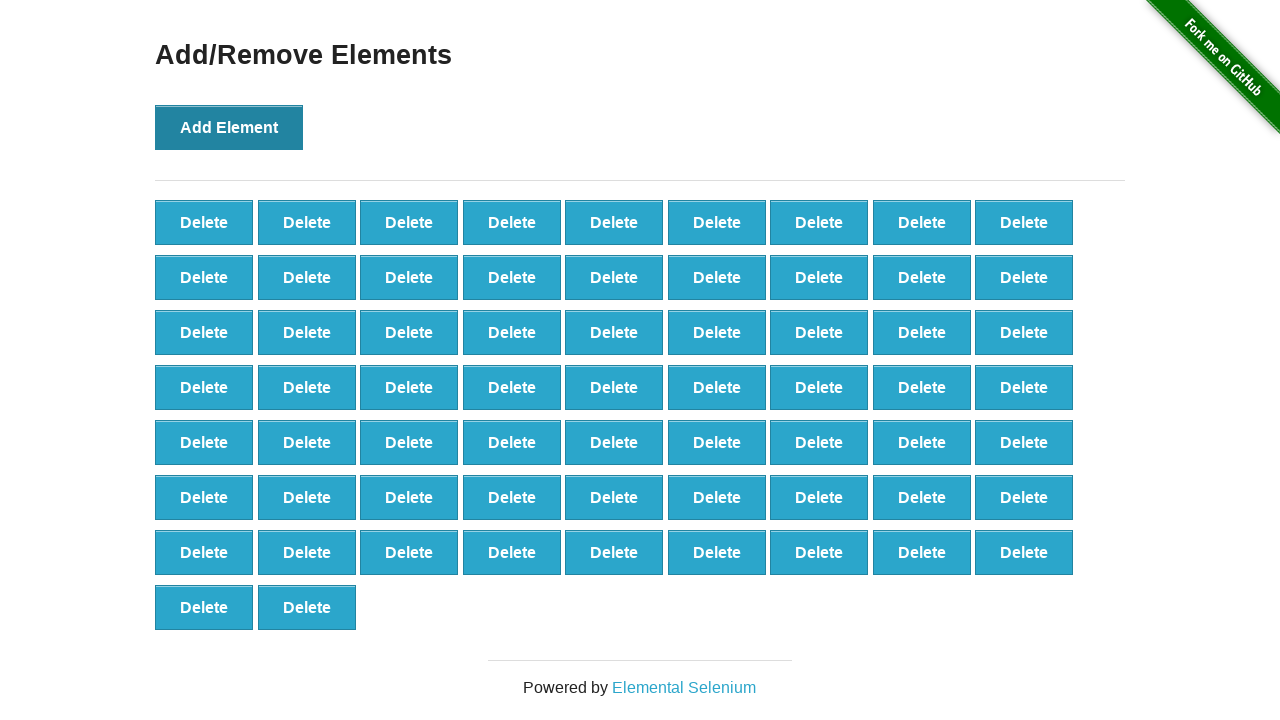

Clicked 'Add Element' button (iteration 66/100) at (229, 127) on button[onclick='addElement()']
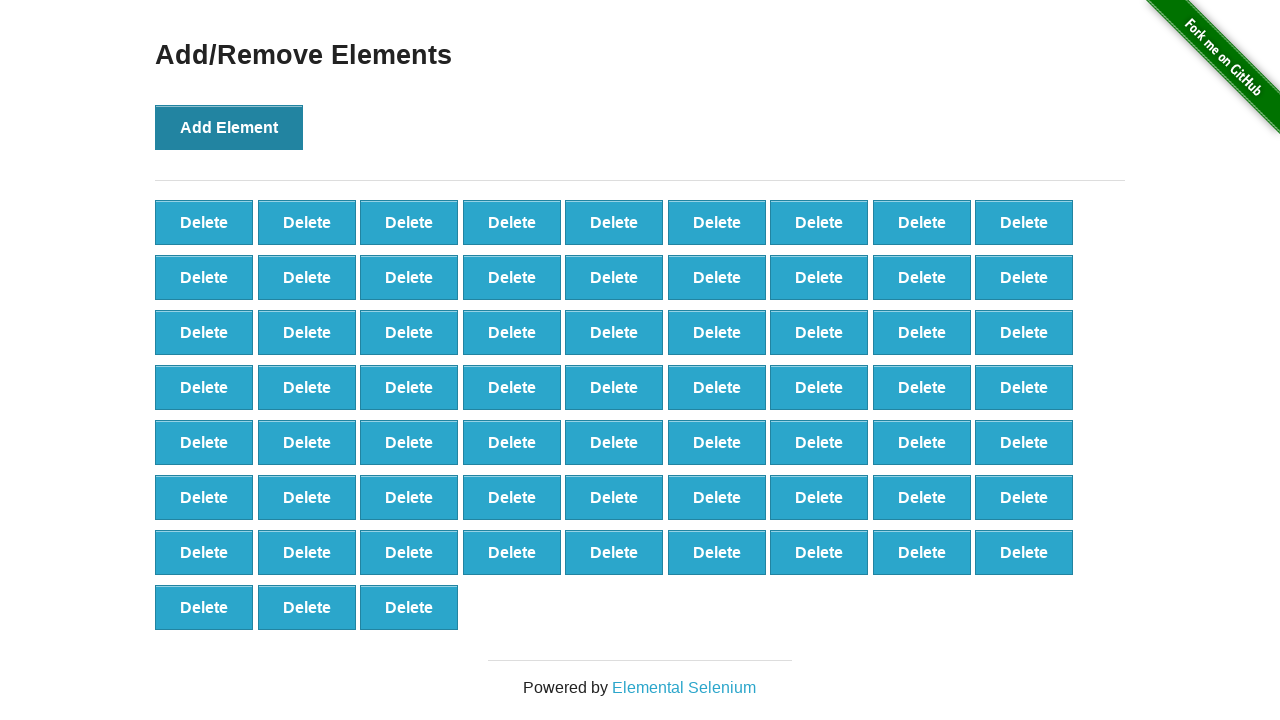

Clicked 'Add Element' button (iteration 67/100) at (229, 127) on button[onclick='addElement()']
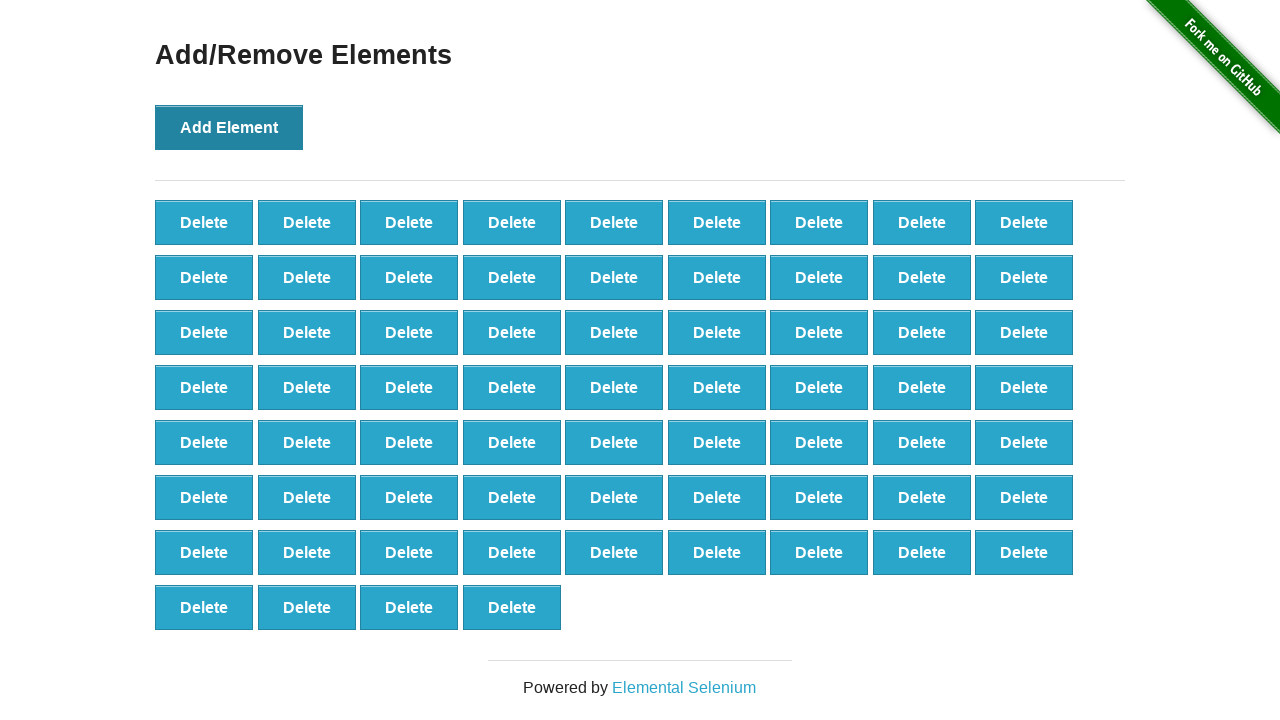

Clicked 'Add Element' button (iteration 68/100) at (229, 127) on button[onclick='addElement()']
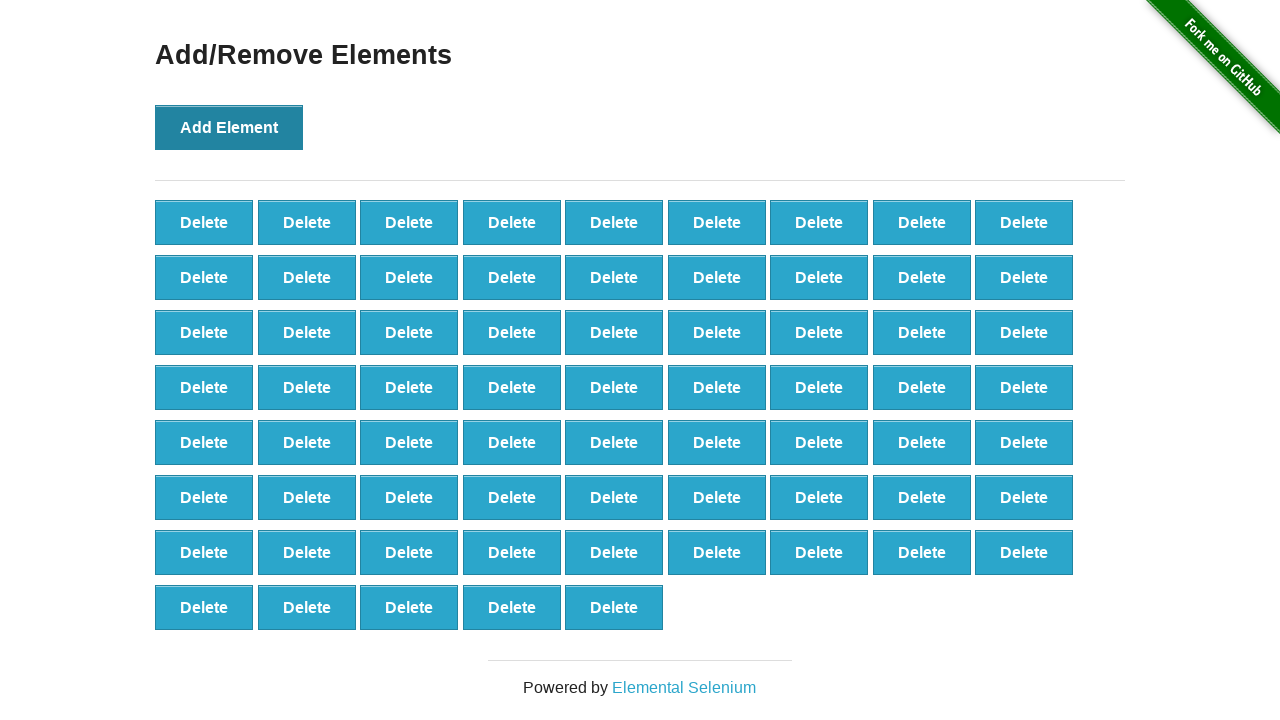

Clicked 'Add Element' button (iteration 69/100) at (229, 127) on button[onclick='addElement()']
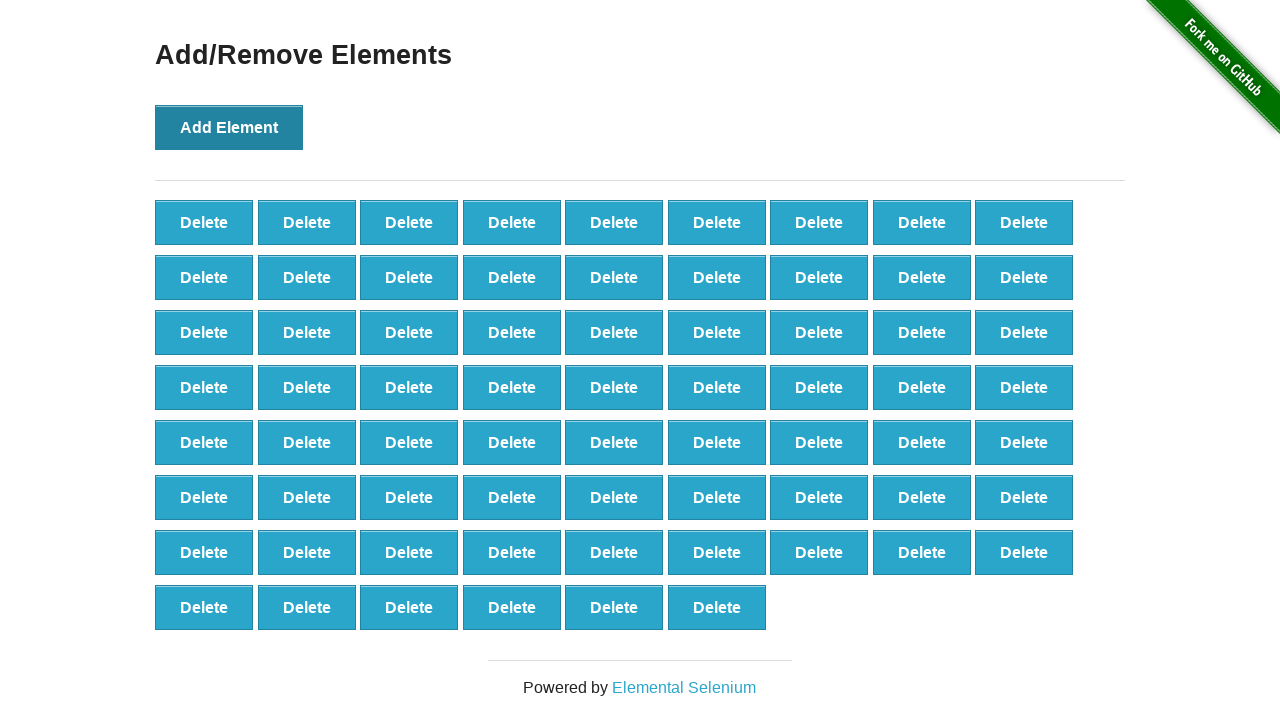

Clicked 'Add Element' button (iteration 70/100) at (229, 127) on button[onclick='addElement()']
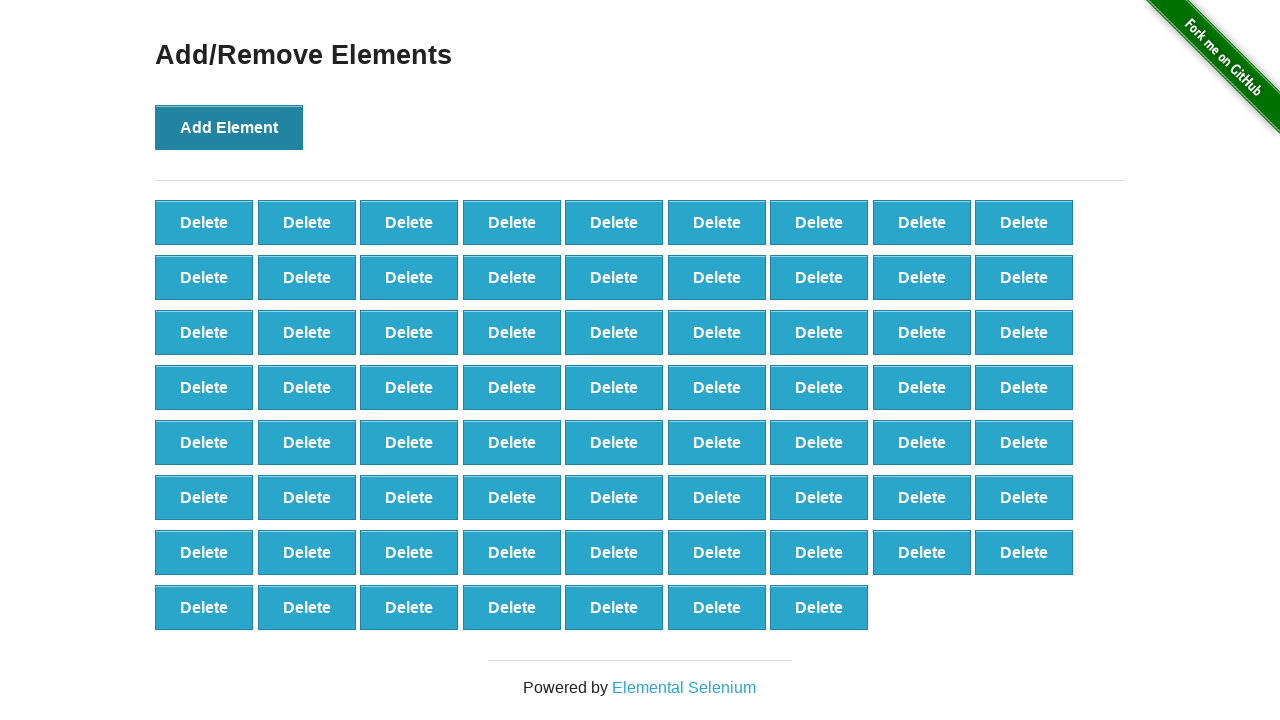

Clicked 'Add Element' button (iteration 71/100) at (229, 127) on button[onclick='addElement()']
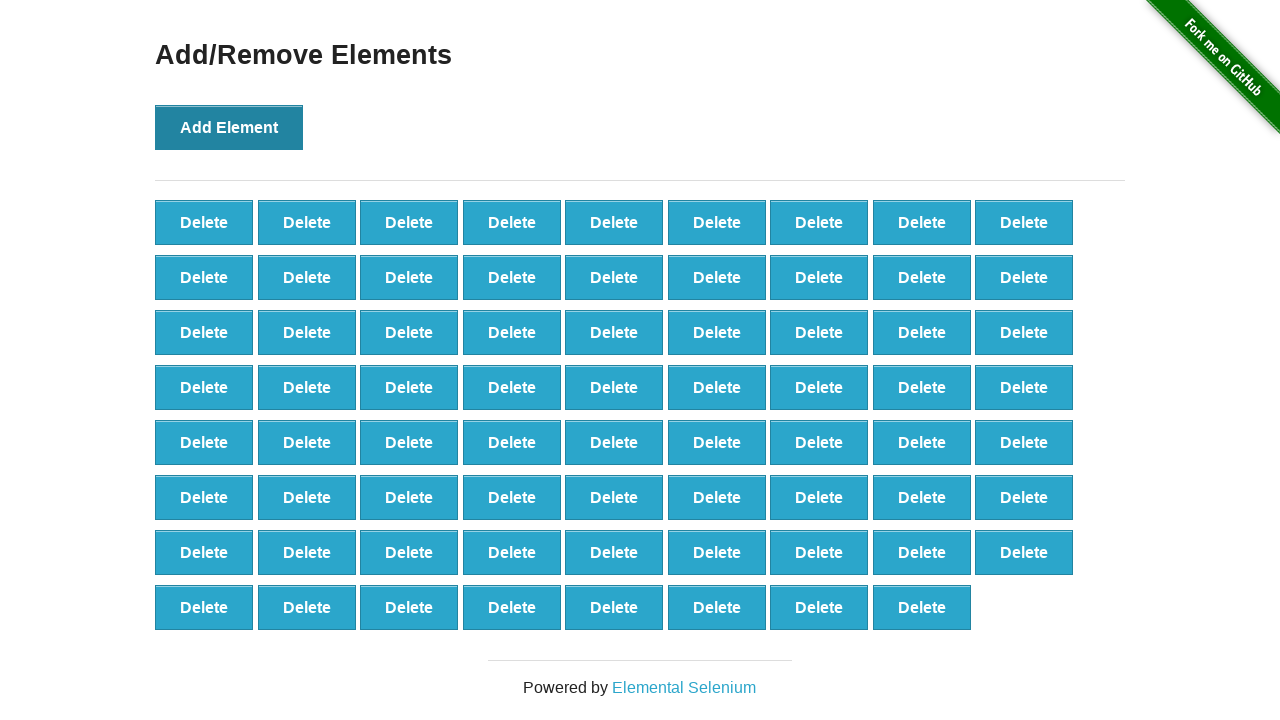

Clicked 'Add Element' button (iteration 72/100) at (229, 127) on button[onclick='addElement()']
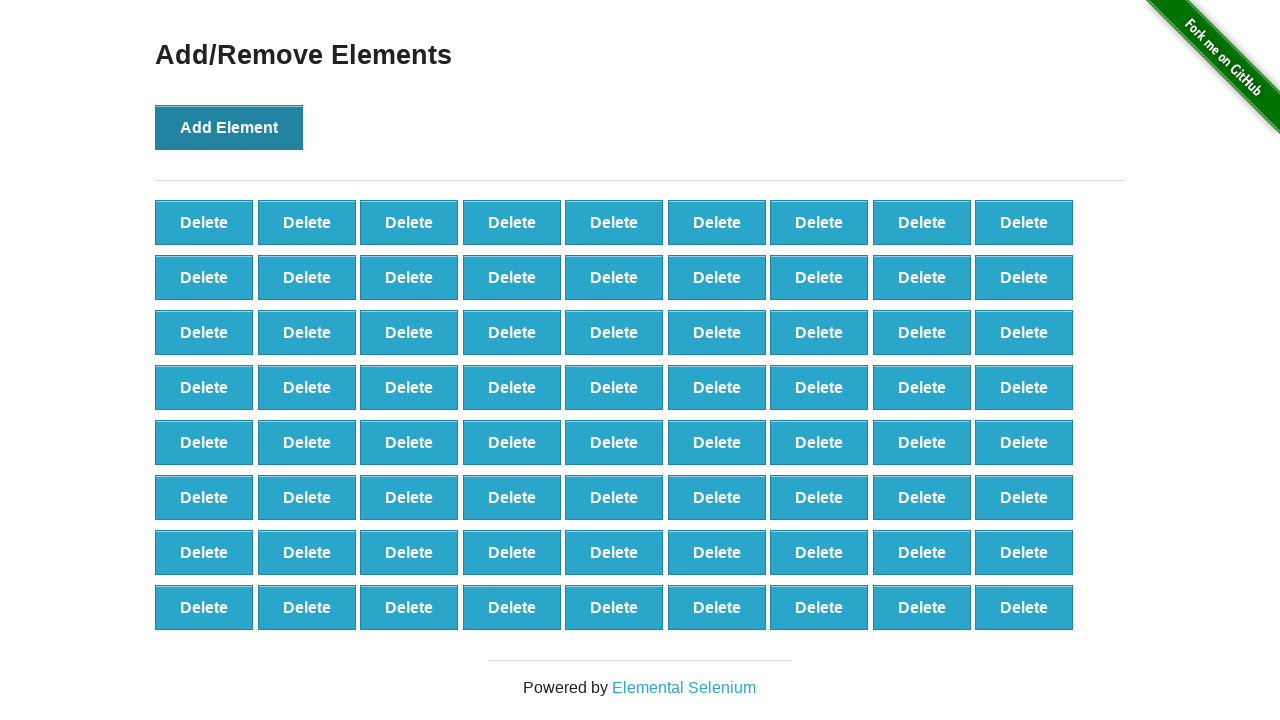

Clicked 'Add Element' button (iteration 73/100) at (229, 127) on button[onclick='addElement()']
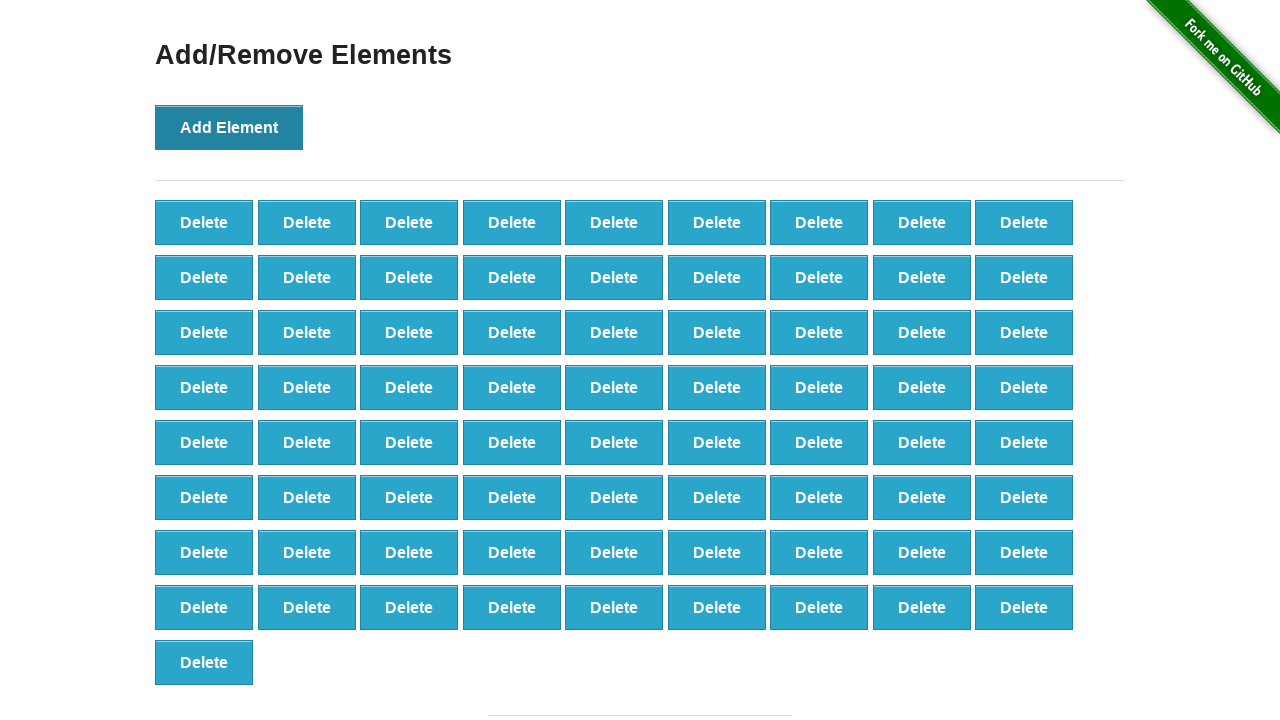

Clicked 'Add Element' button (iteration 74/100) at (229, 127) on button[onclick='addElement()']
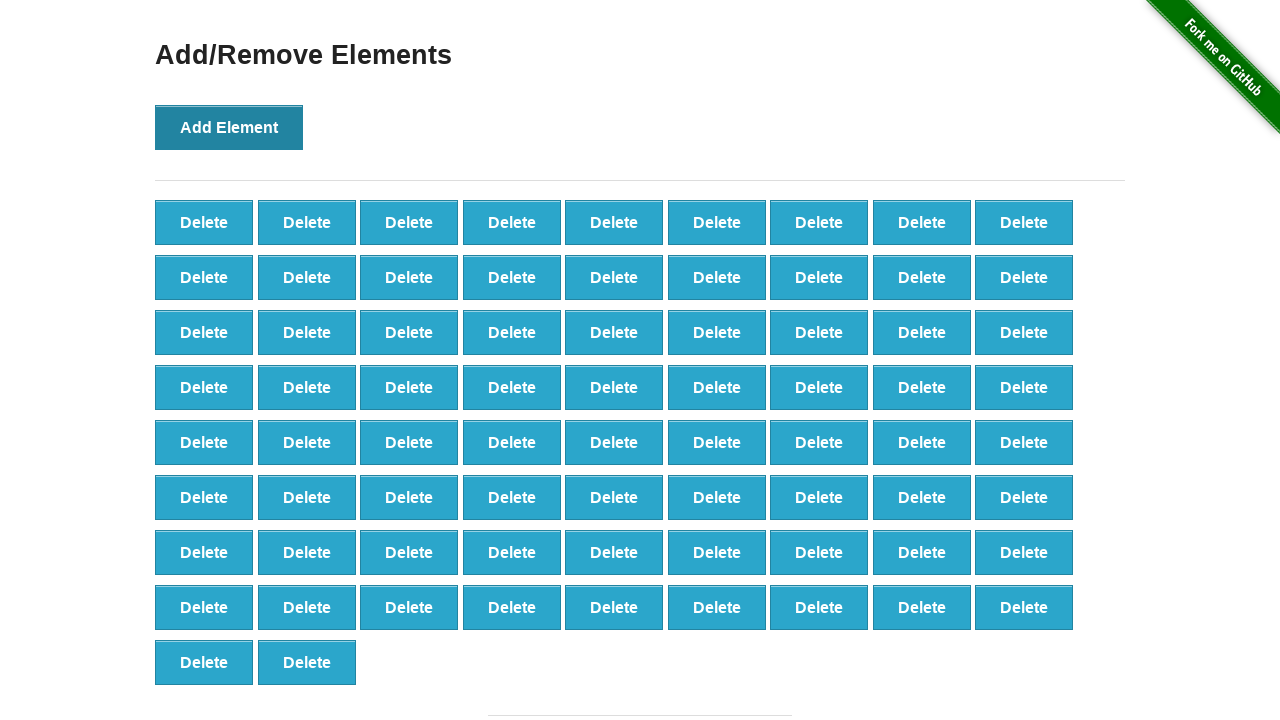

Clicked 'Add Element' button (iteration 75/100) at (229, 127) on button[onclick='addElement()']
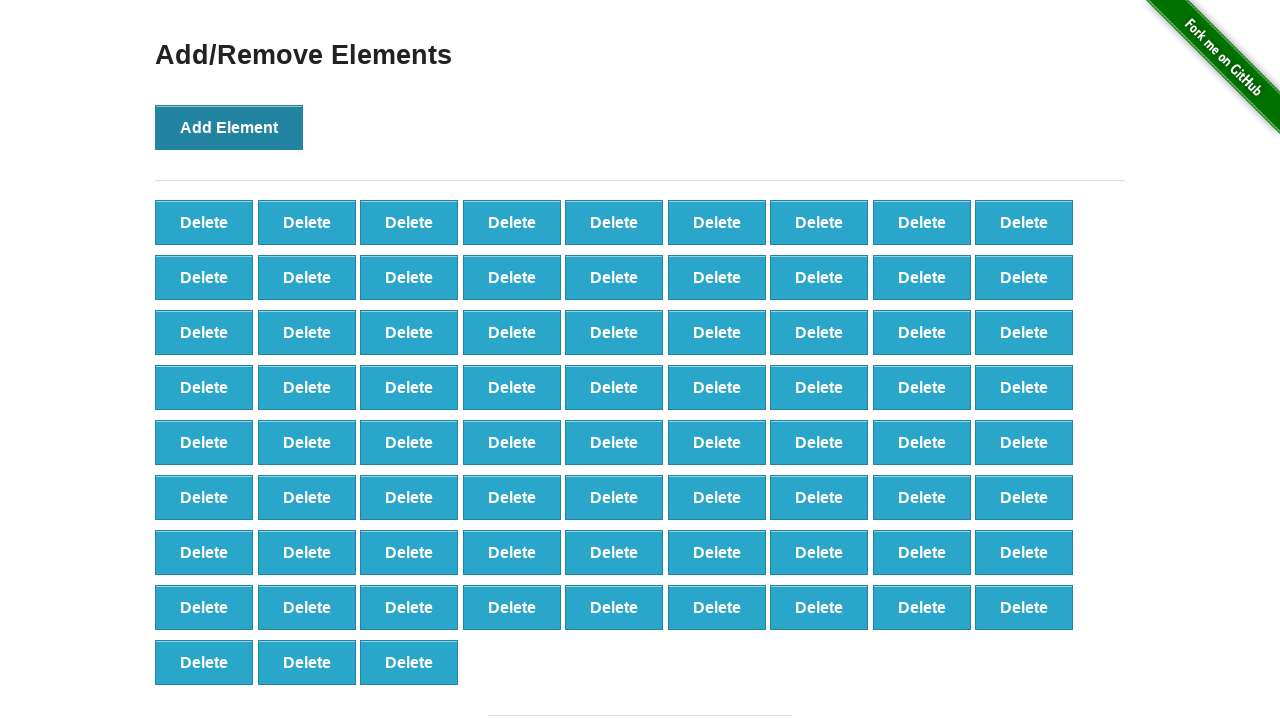

Clicked 'Add Element' button (iteration 76/100) at (229, 127) on button[onclick='addElement()']
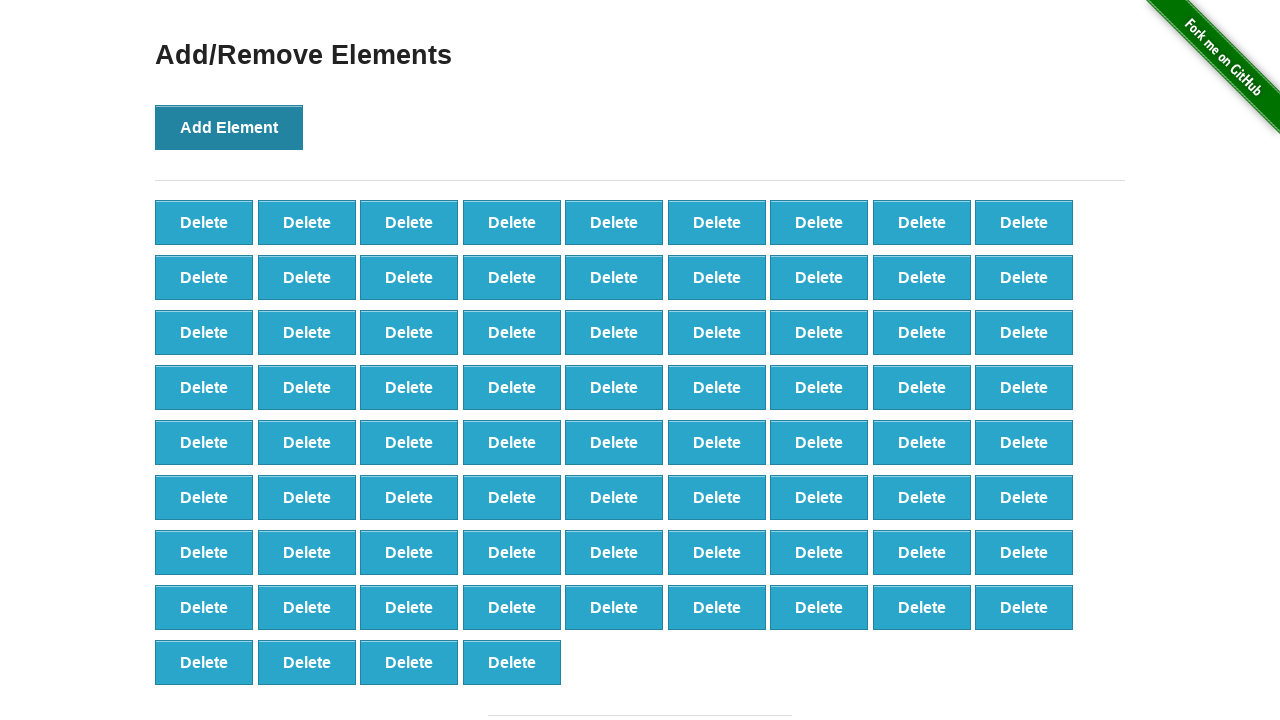

Clicked 'Add Element' button (iteration 77/100) at (229, 127) on button[onclick='addElement()']
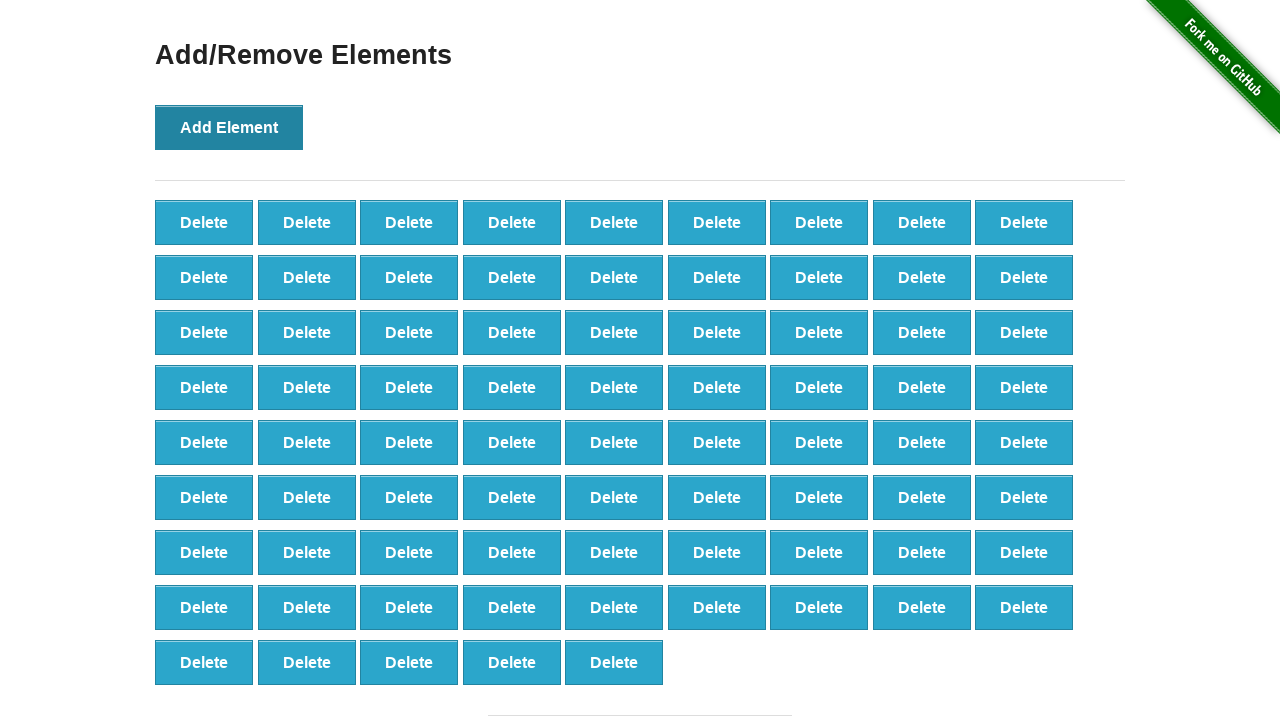

Clicked 'Add Element' button (iteration 78/100) at (229, 127) on button[onclick='addElement()']
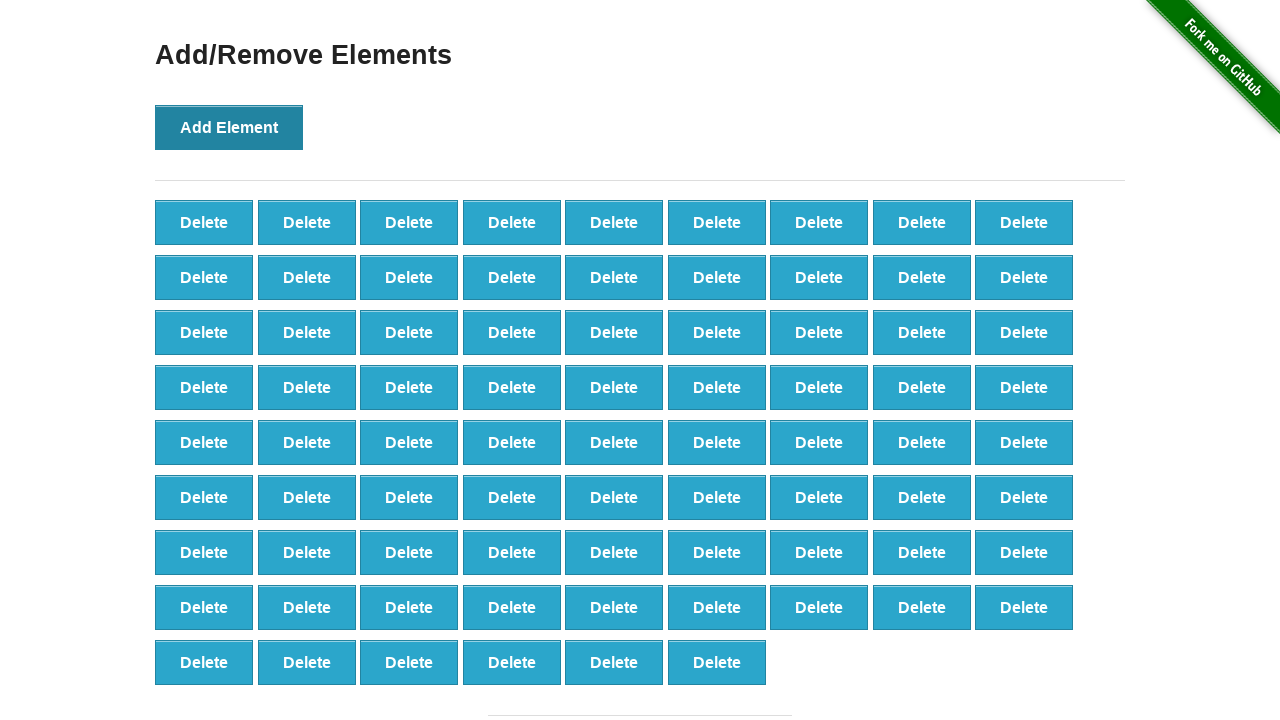

Clicked 'Add Element' button (iteration 79/100) at (229, 127) on button[onclick='addElement()']
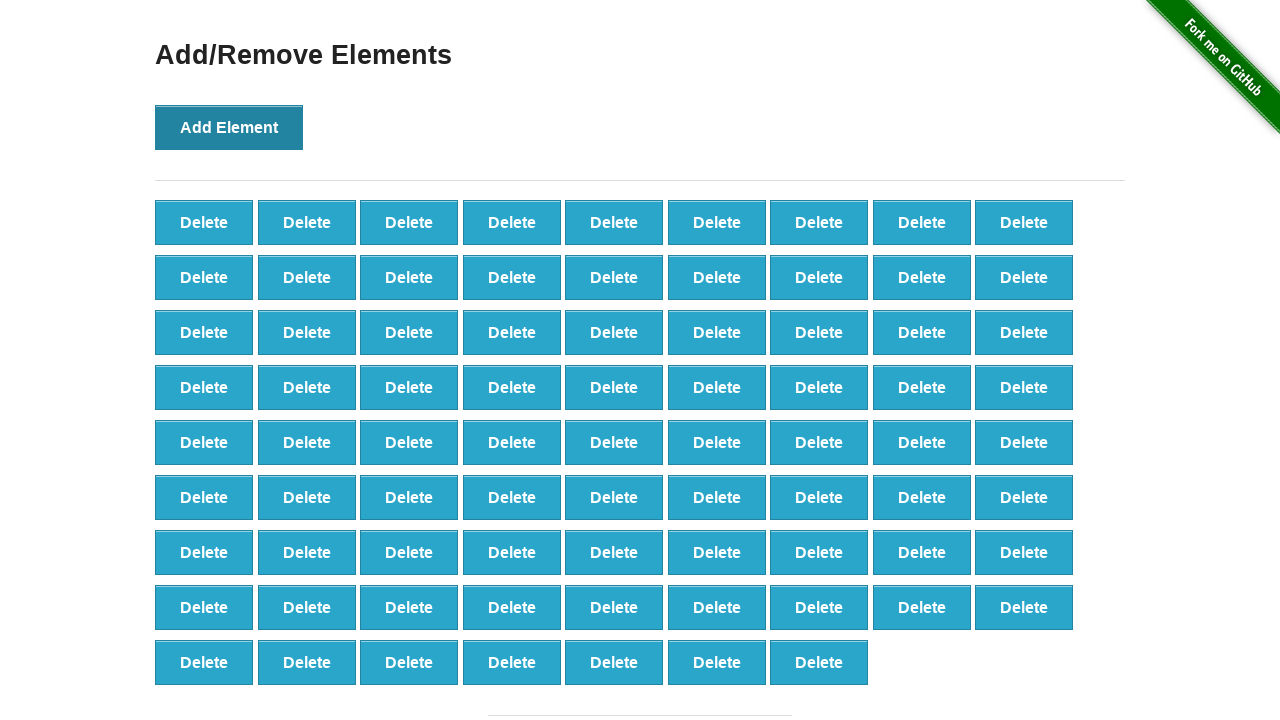

Clicked 'Add Element' button (iteration 80/100) at (229, 127) on button[onclick='addElement()']
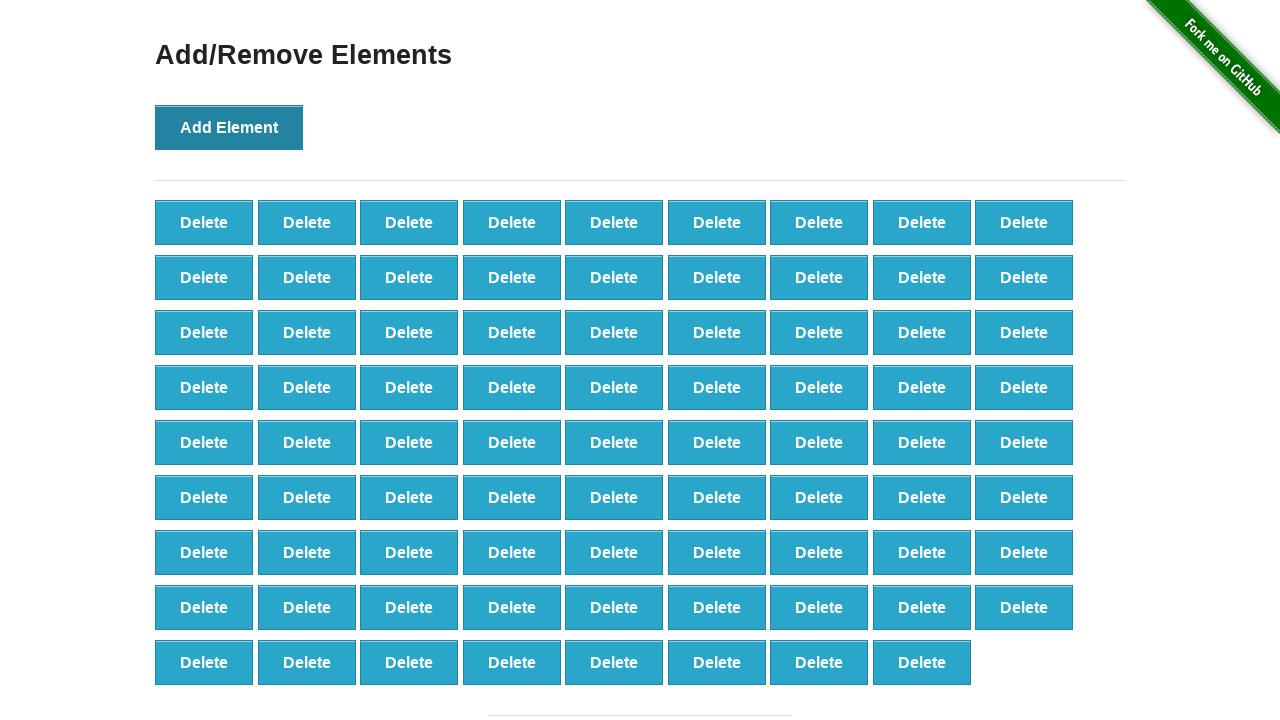

Clicked 'Add Element' button (iteration 81/100) at (229, 127) on button[onclick='addElement()']
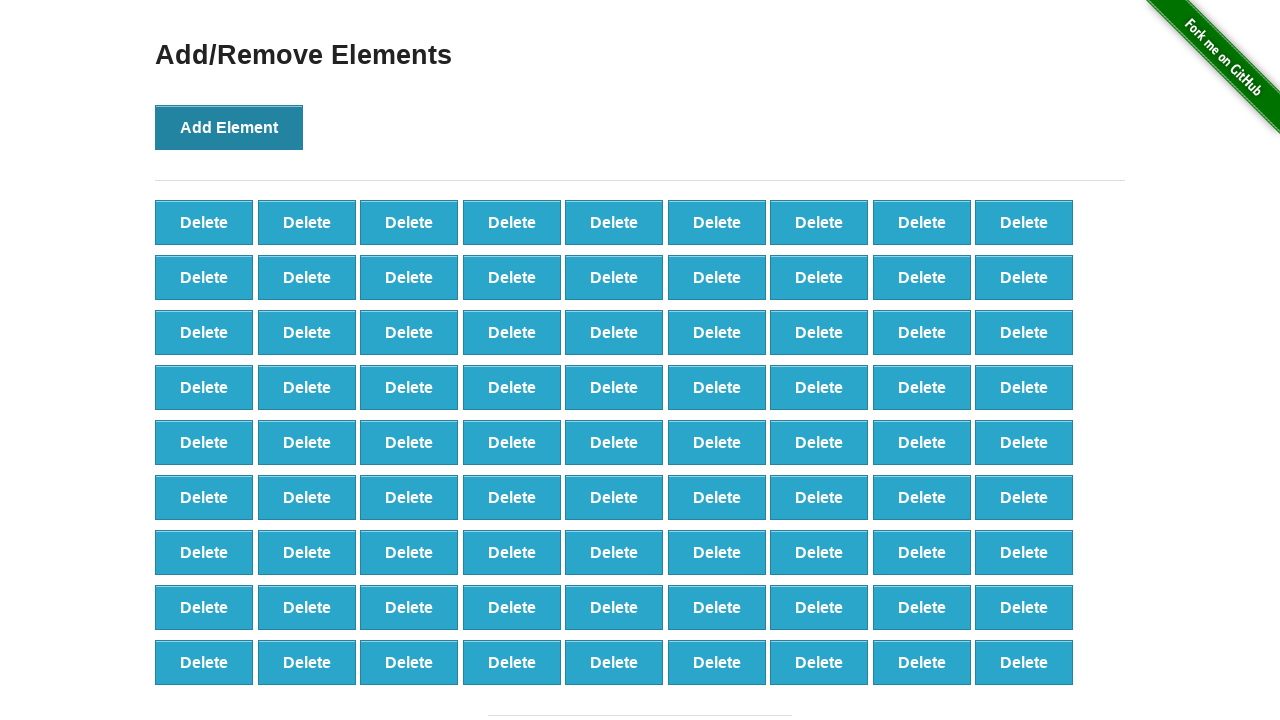

Clicked 'Add Element' button (iteration 82/100) at (229, 127) on button[onclick='addElement()']
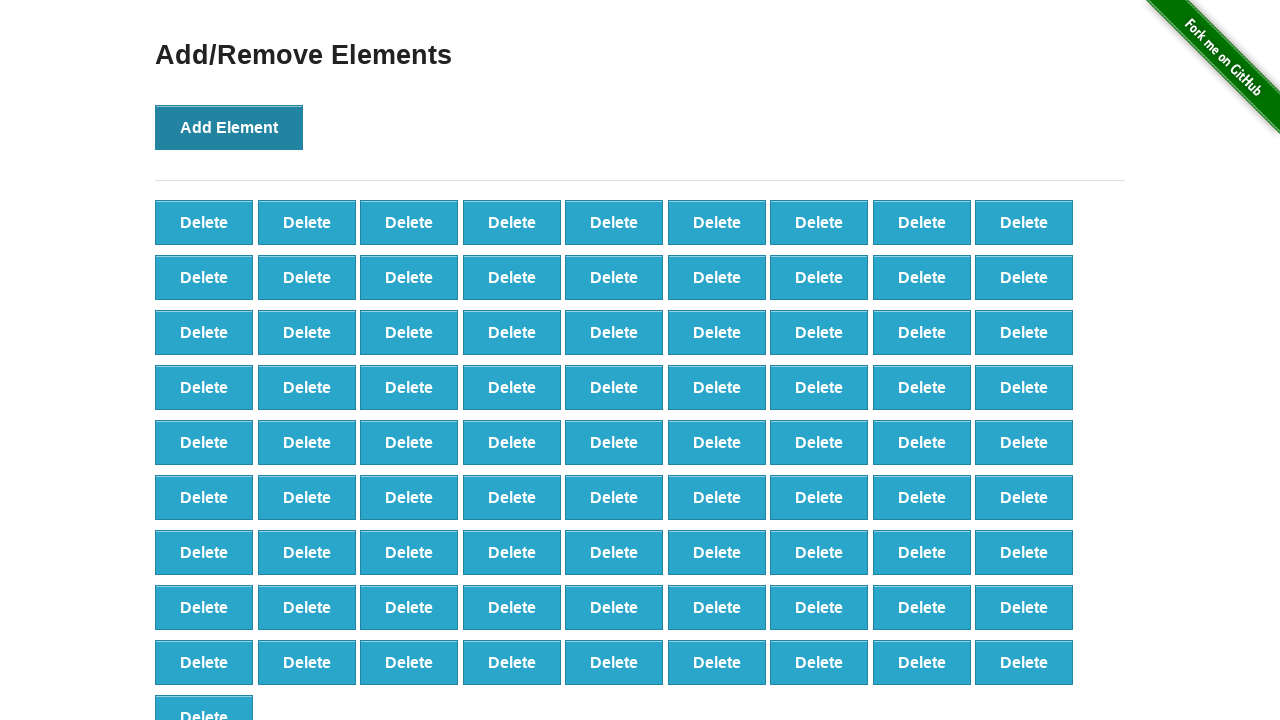

Clicked 'Add Element' button (iteration 83/100) at (229, 127) on button[onclick='addElement()']
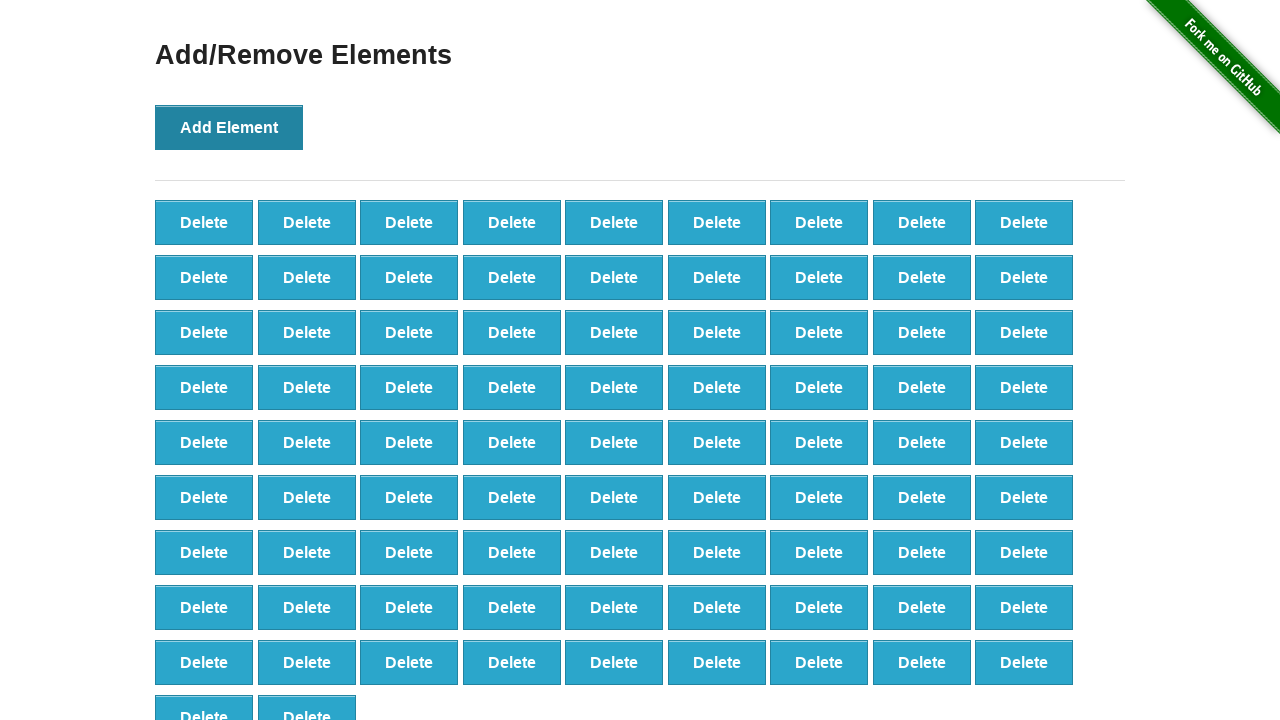

Clicked 'Add Element' button (iteration 84/100) at (229, 127) on button[onclick='addElement()']
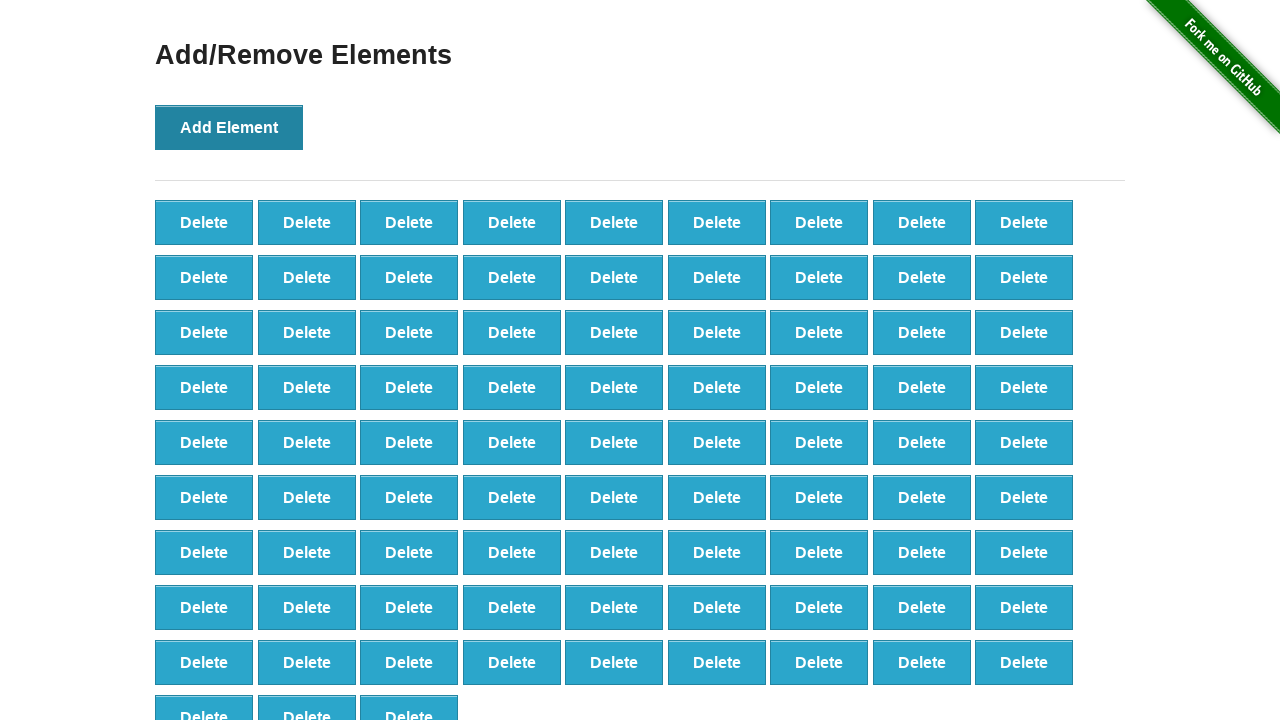

Clicked 'Add Element' button (iteration 85/100) at (229, 127) on button[onclick='addElement()']
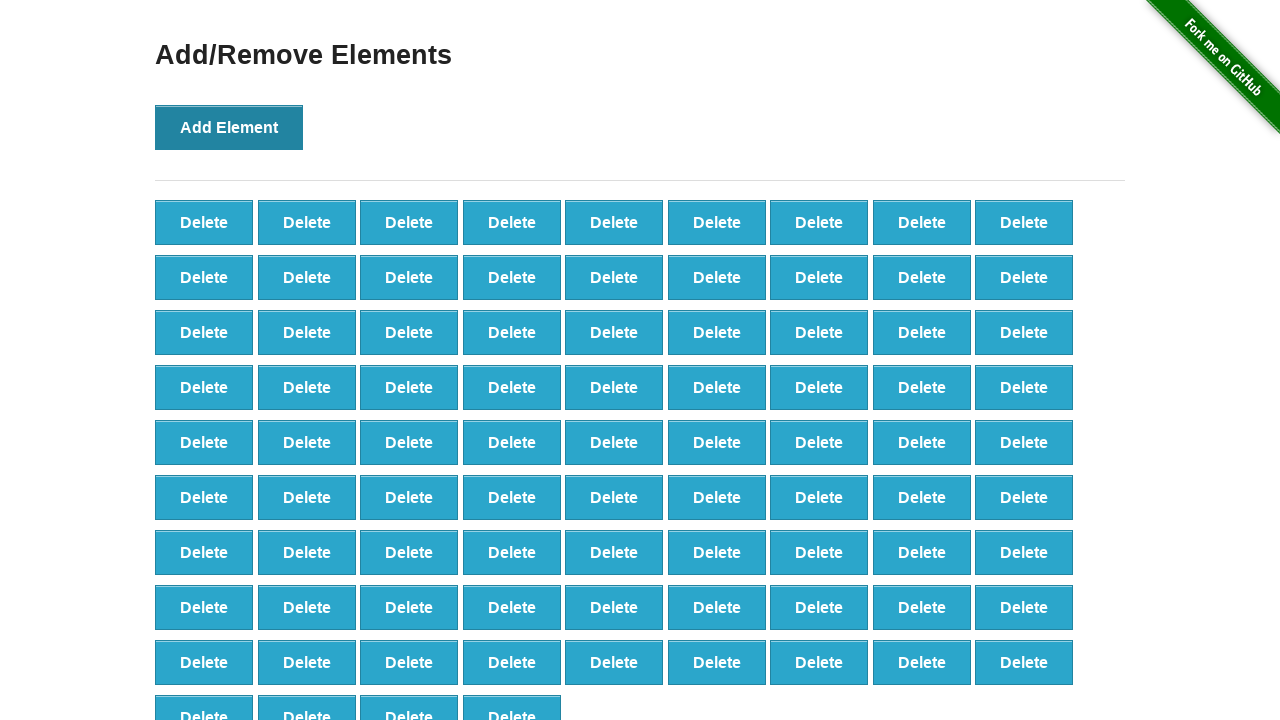

Clicked 'Add Element' button (iteration 86/100) at (229, 127) on button[onclick='addElement()']
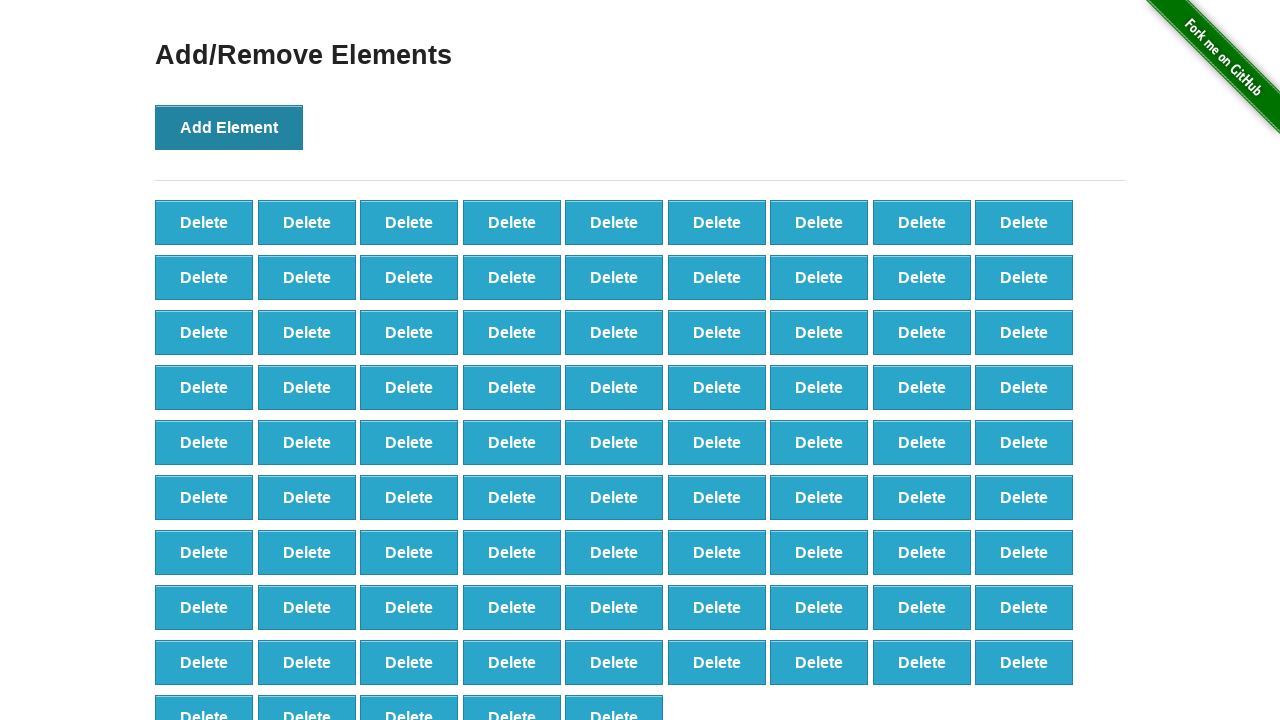

Clicked 'Add Element' button (iteration 87/100) at (229, 127) on button[onclick='addElement()']
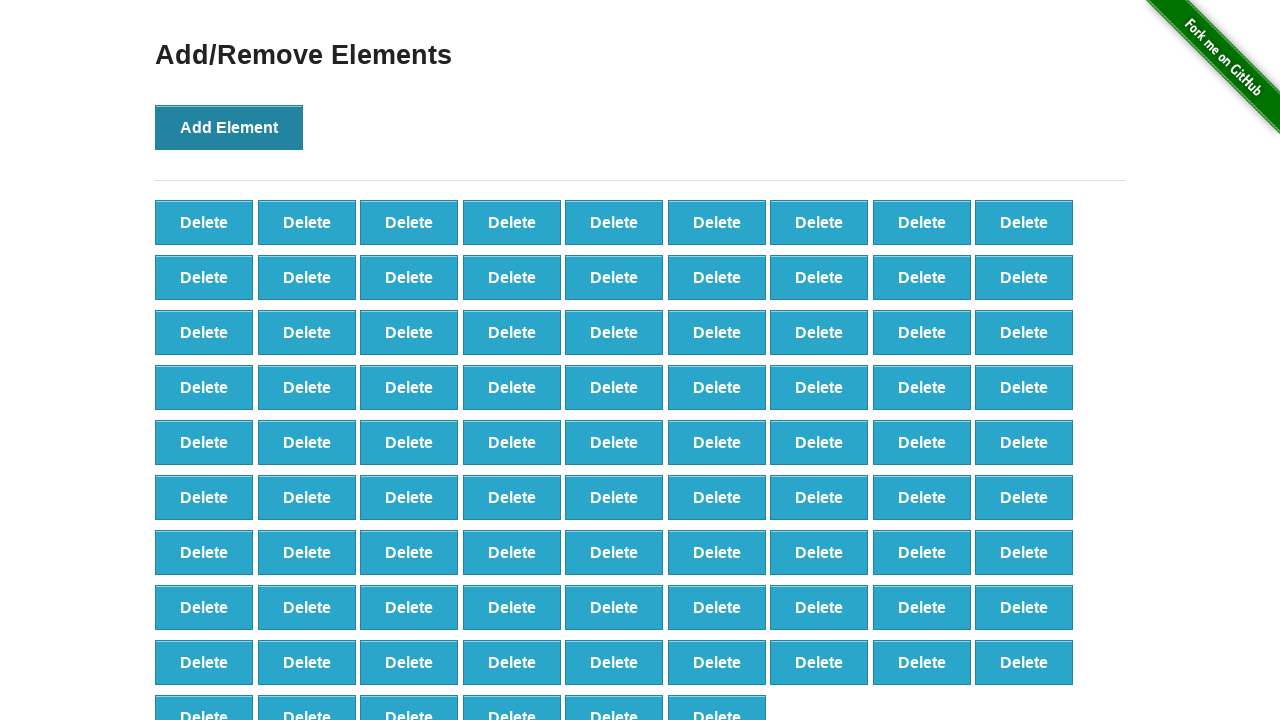

Clicked 'Add Element' button (iteration 88/100) at (229, 127) on button[onclick='addElement()']
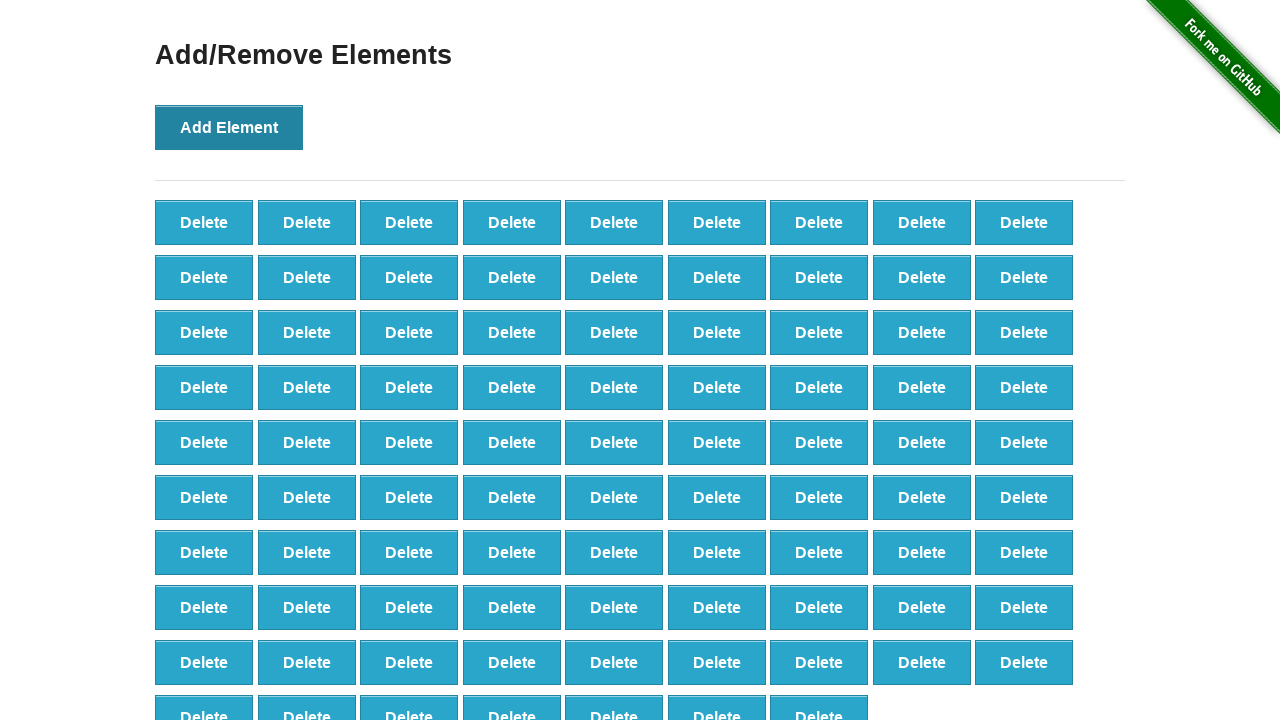

Clicked 'Add Element' button (iteration 89/100) at (229, 127) on button[onclick='addElement()']
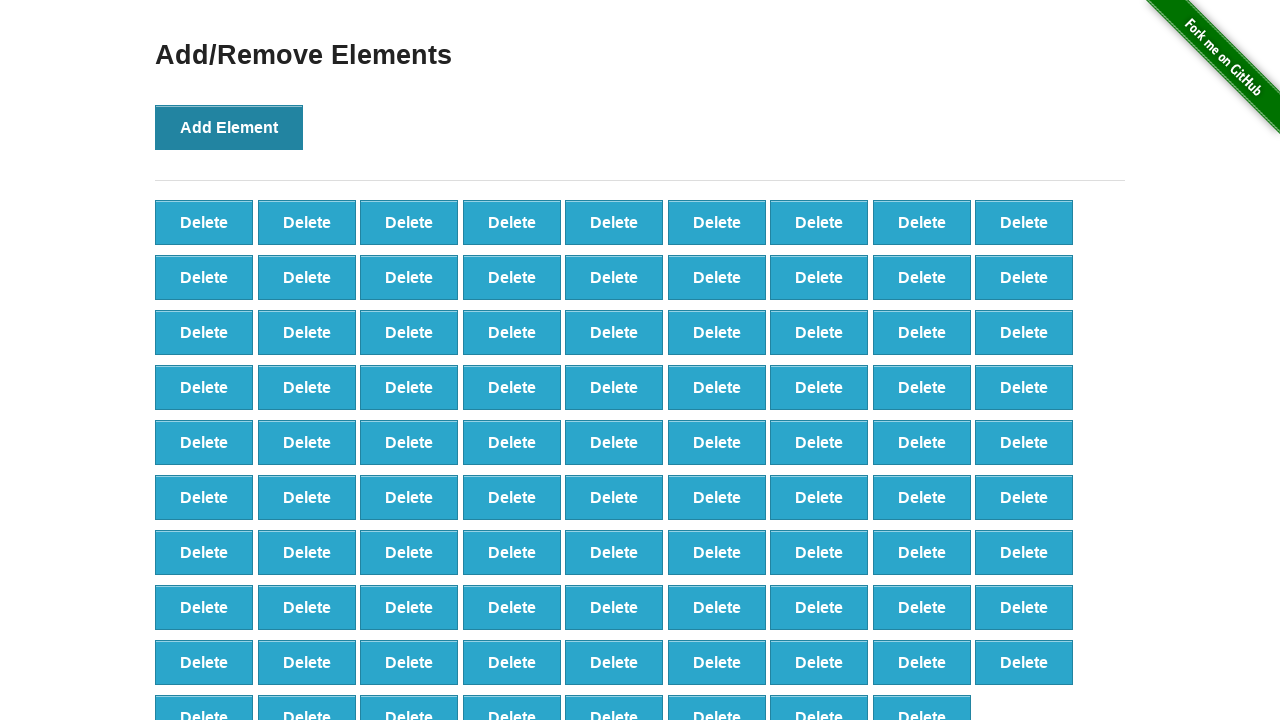

Clicked 'Add Element' button (iteration 90/100) at (229, 127) on button[onclick='addElement()']
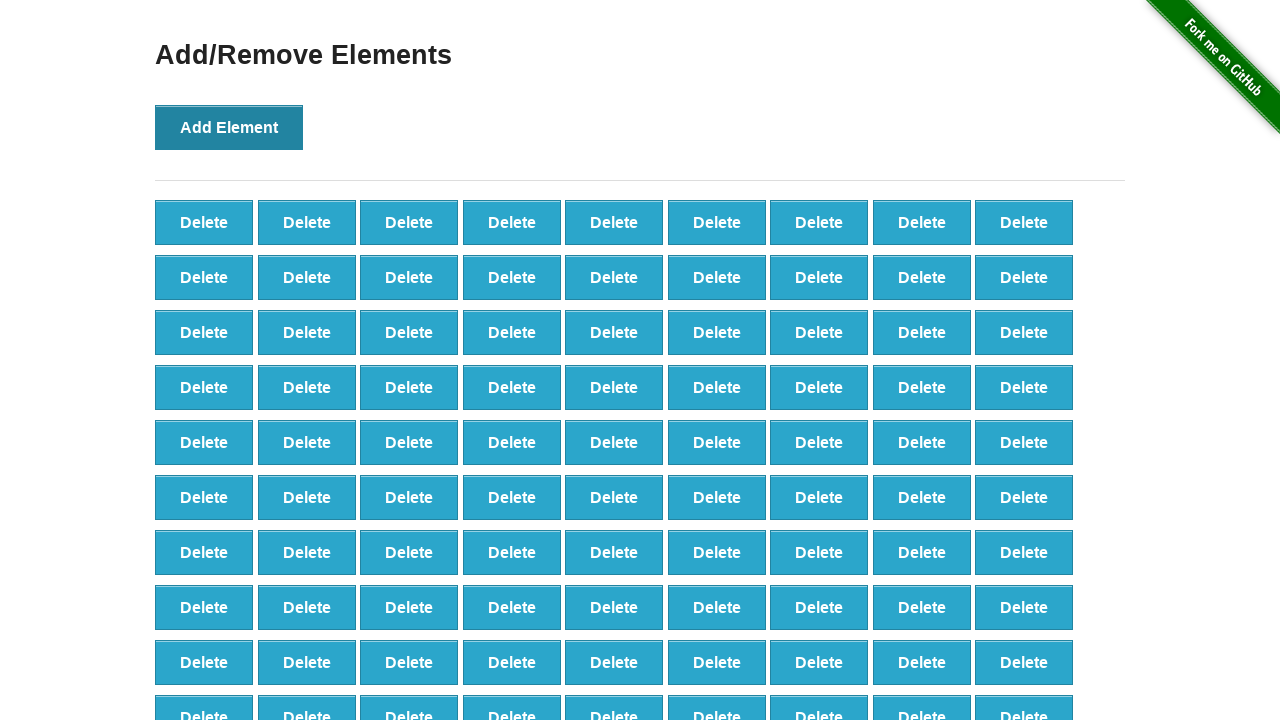

Clicked 'Add Element' button (iteration 91/100) at (229, 127) on button[onclick='addElement()']
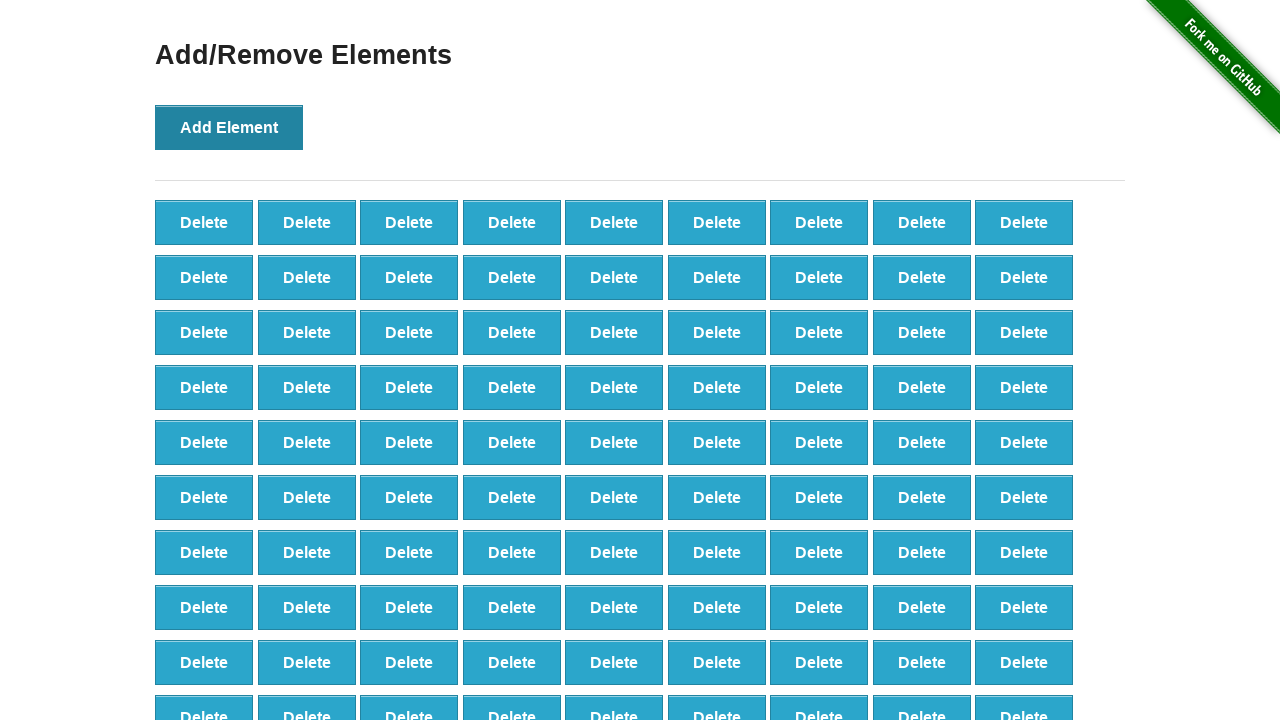

Clicked 'Add Element' button (iteration 92/100) at (229, 127) on button[onclick='addElement()']
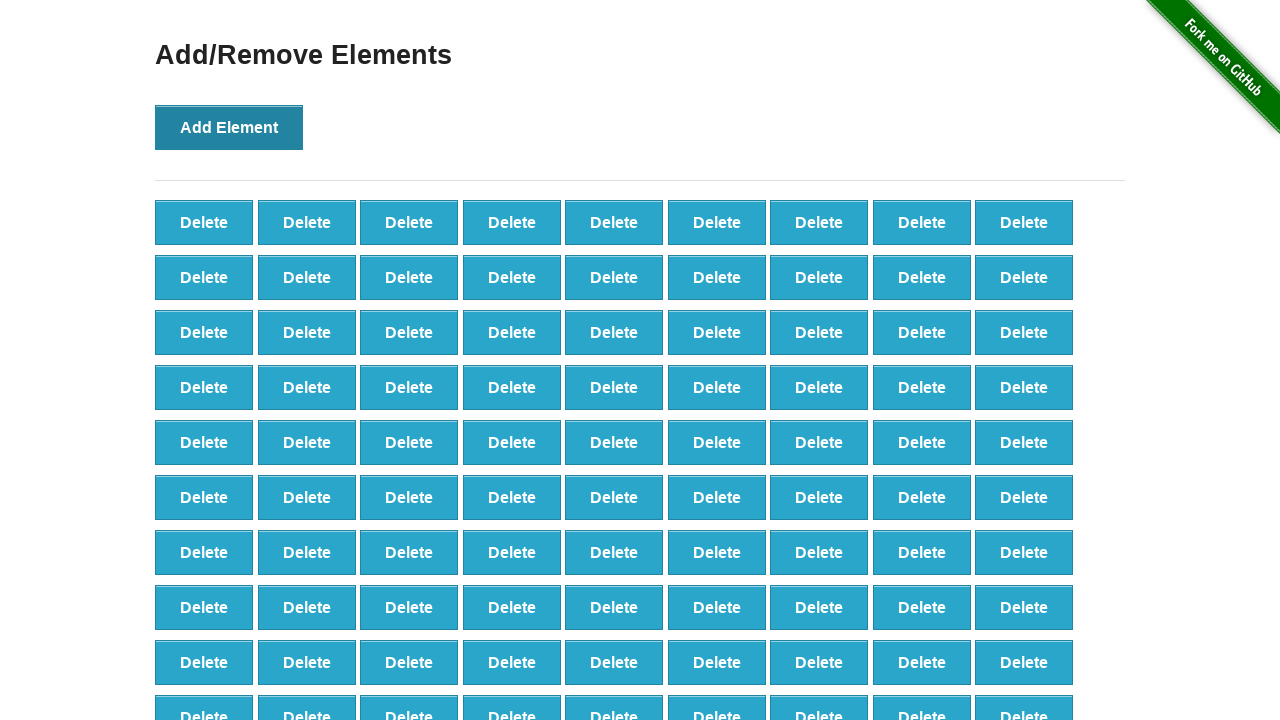

Clicked 'Add Element' button (iteration 93/100) at (229, 127) on button[onclick='addElement()']
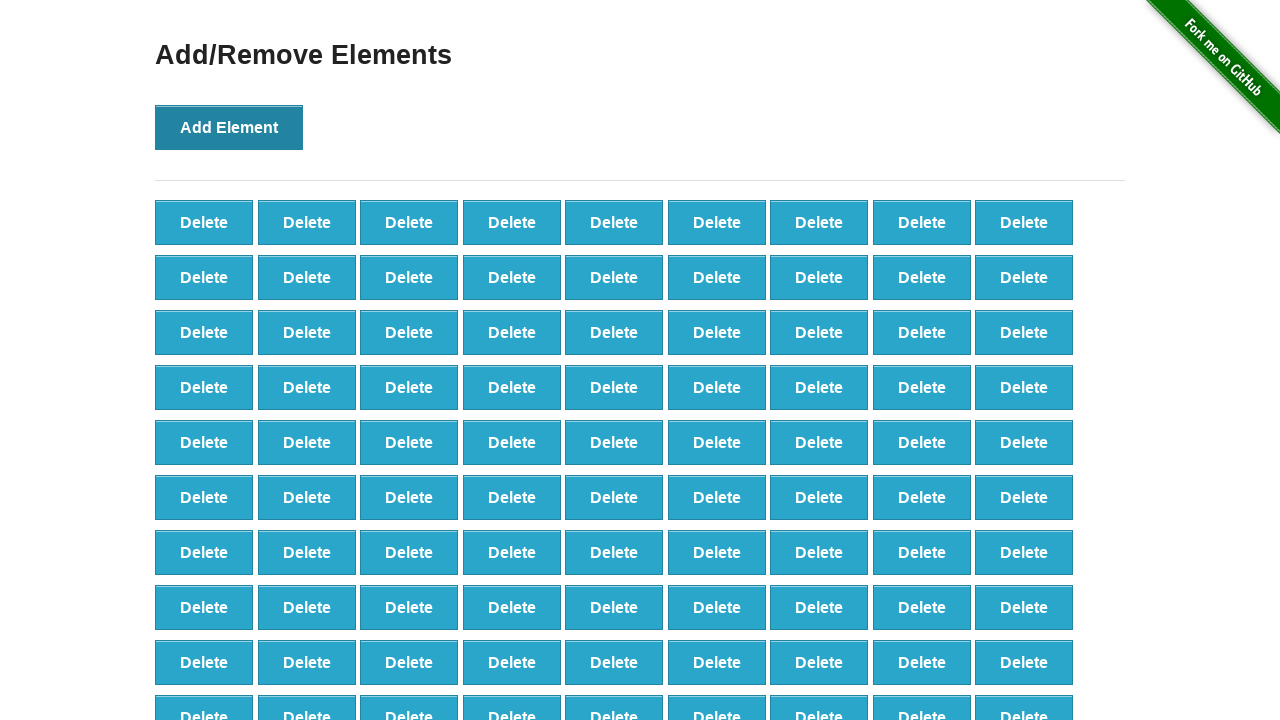

Clicked 'Add Element' button (iteration 94/100) at (229, 127) on button[onclick='addElement()']
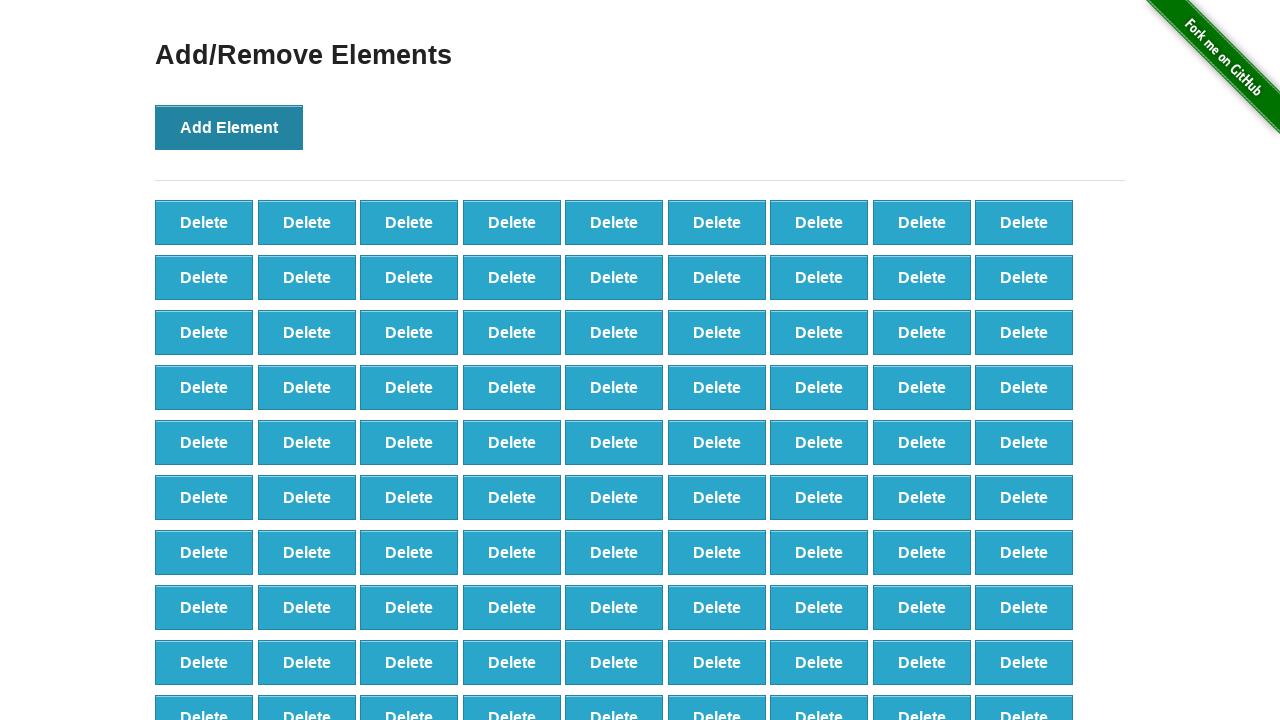

Clicked 'Add Element' button (iteration 95/100) at (229, 127) on button[onclick='addElement()']
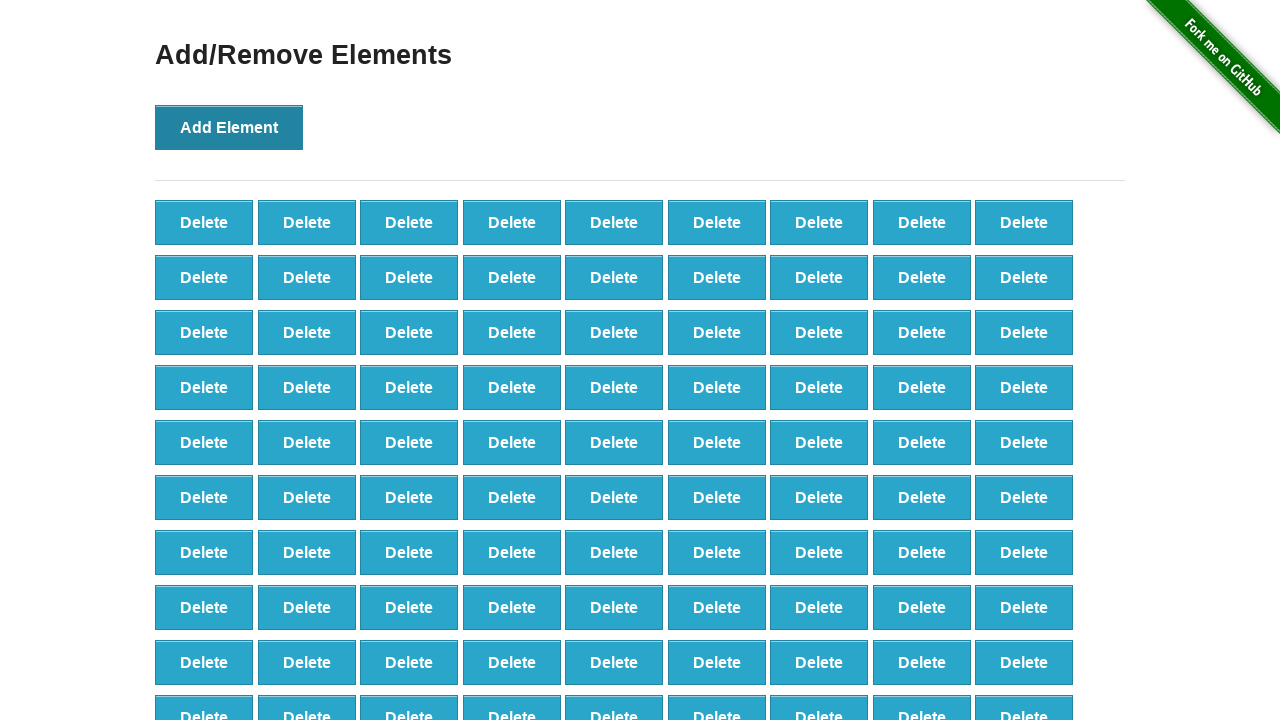

Clicked 'Add Element' button (iteration 96/100) at (229, 127) on button[onclick='addElement()']
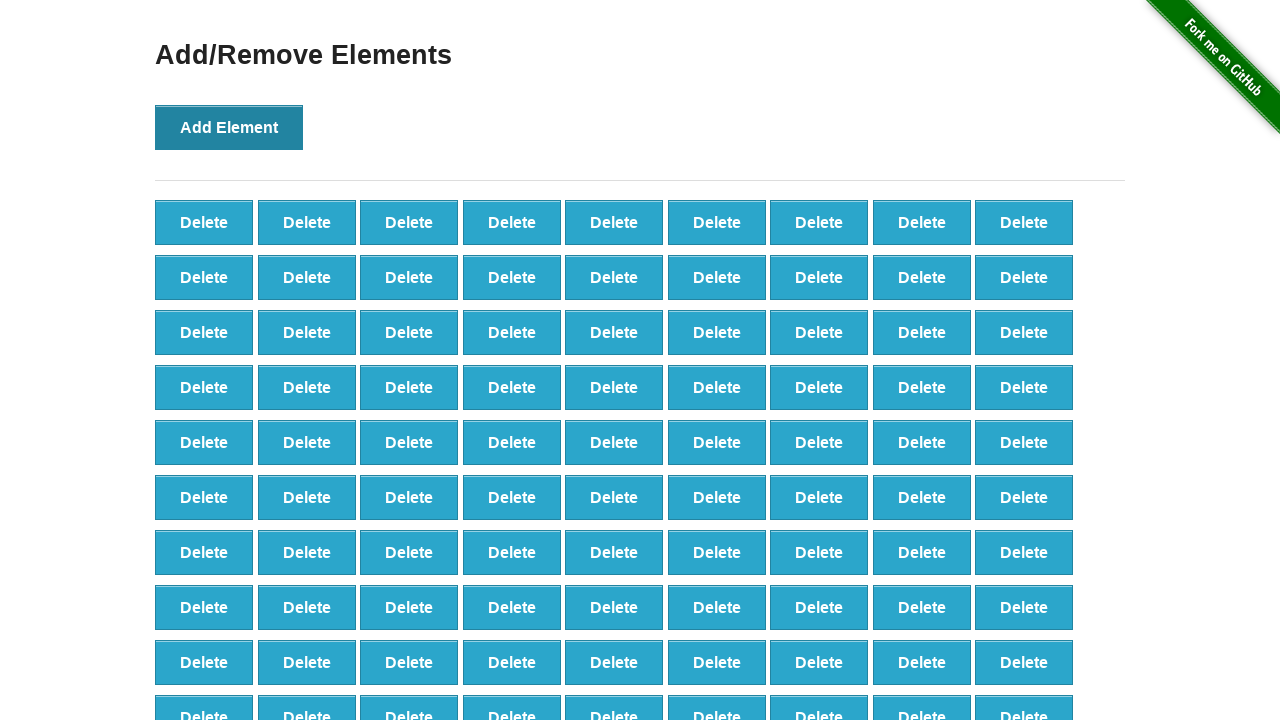

Clicked 'Add Element' button (iteration 97/100) at (229, 127) on button[onclick='addElement()']
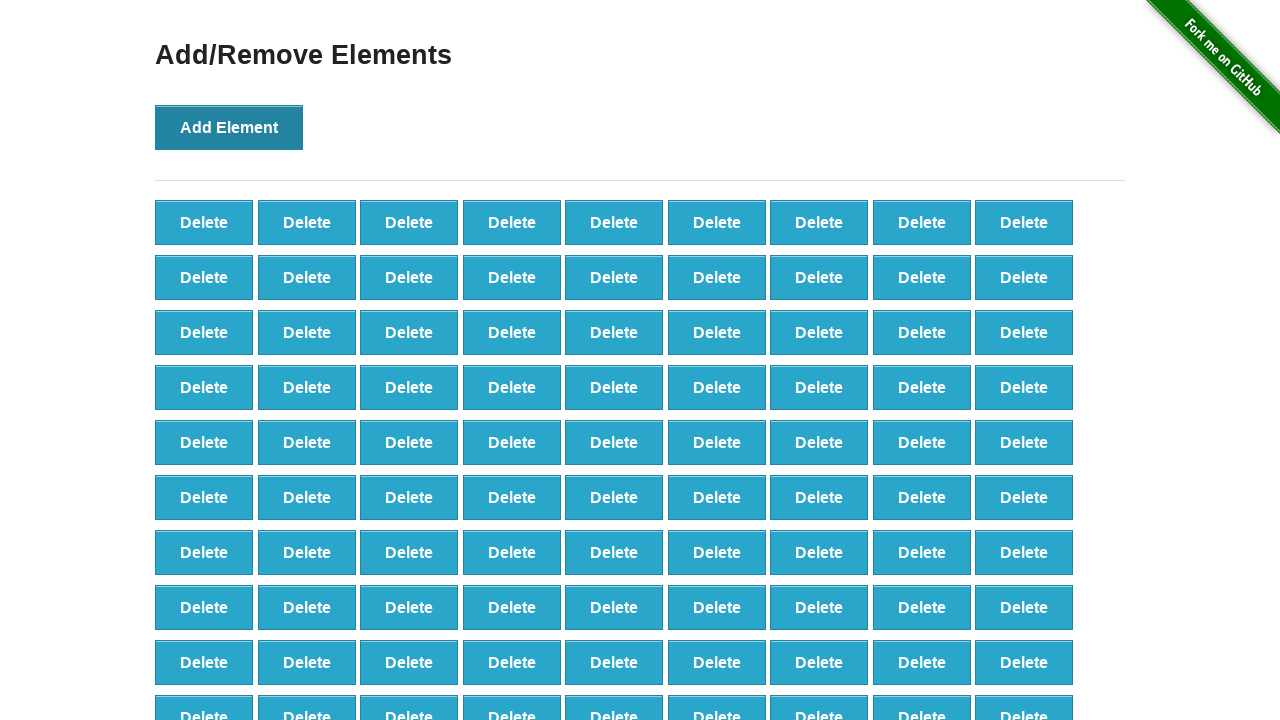

Clicked 'Add Element' button (iteration 98/100) at (229, 127) on button[onclick='addElement()']
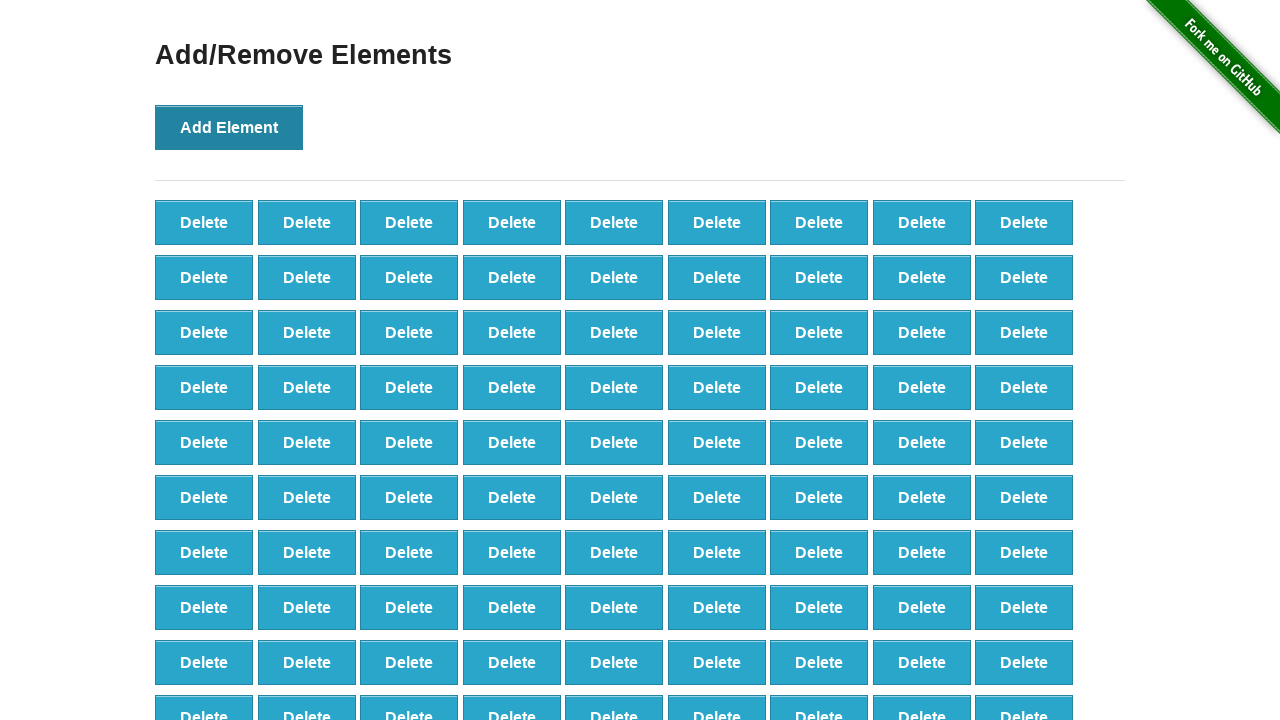

Clicked 'Add Element' button (iteration 99/100) at (229, 127) on button[onclick='addElement()']
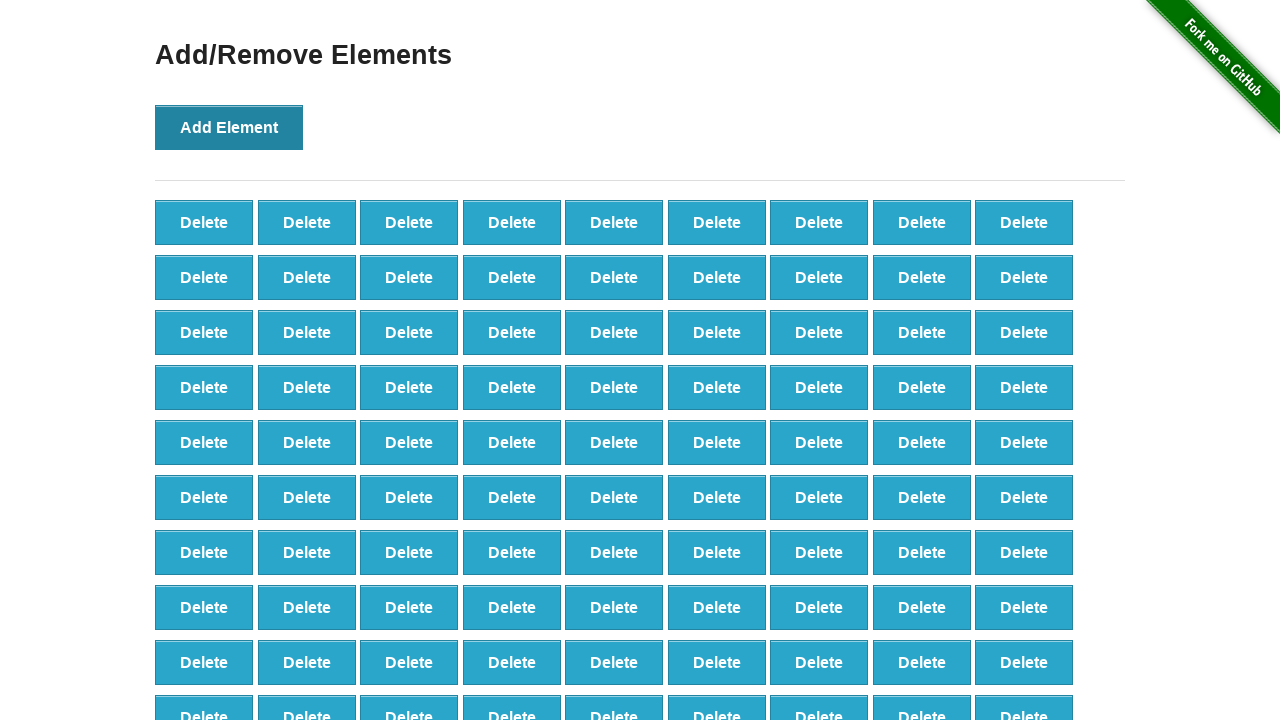

Clicked 'Add Element' button (iteration 100/100) at (229, 127) on button[onclick='addElement()']
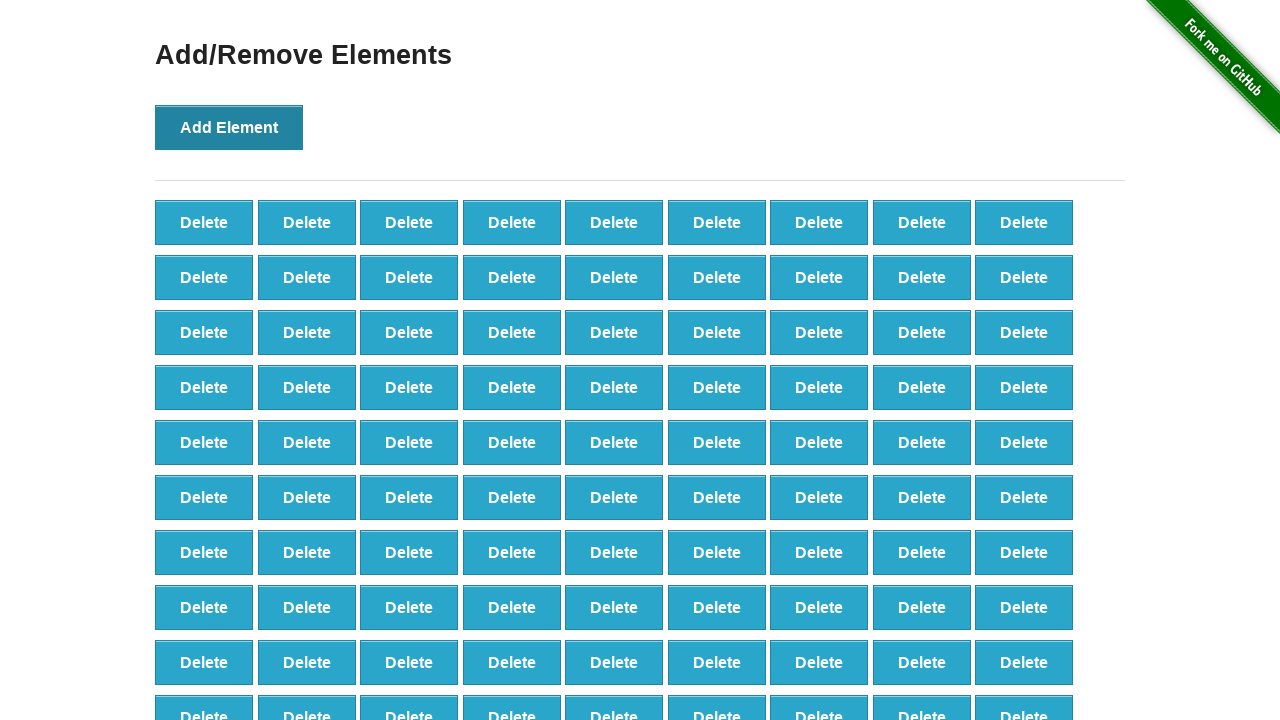

Waited for delete buttons to appear
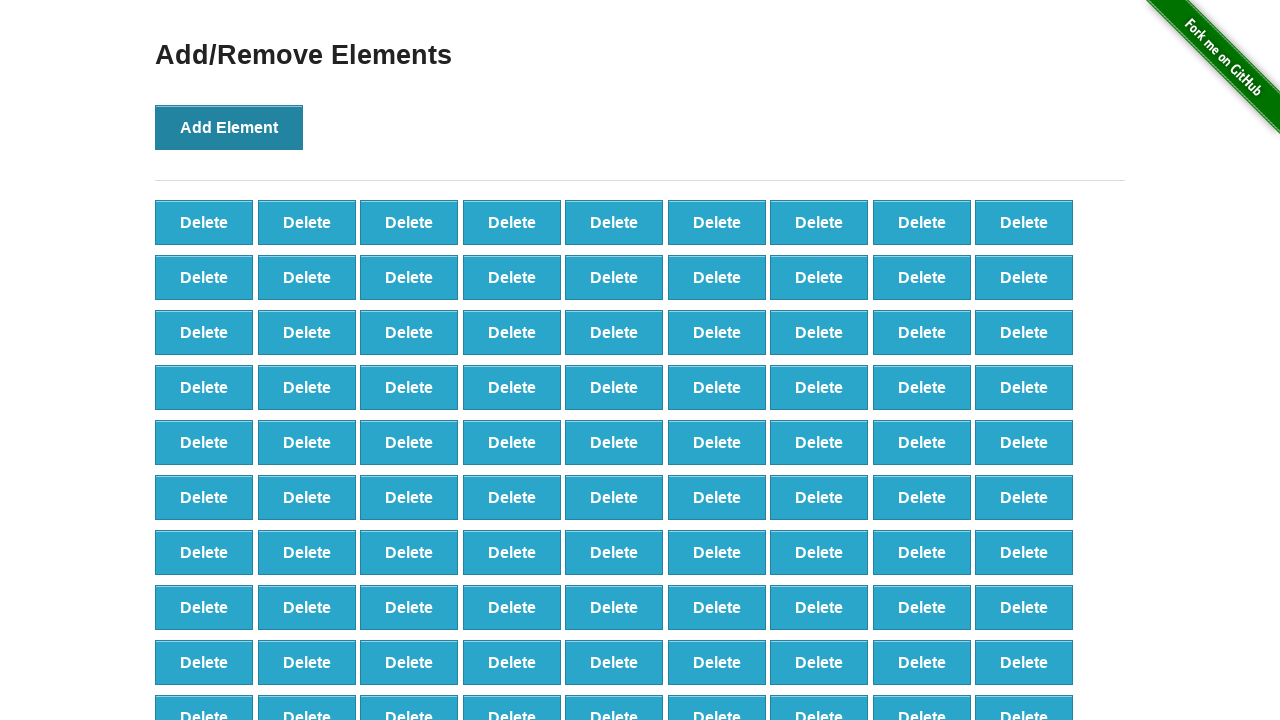

Verified 100 delete buttons were created
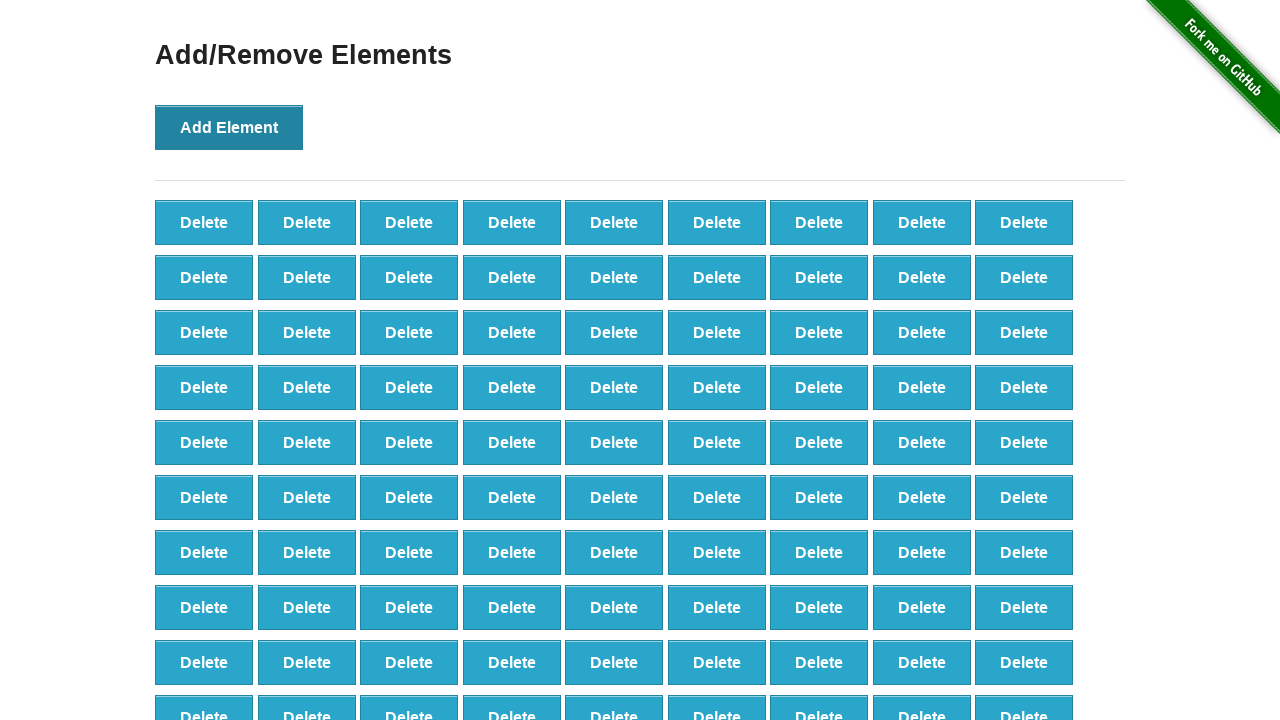

Clicked first delete button to remove element (iteration 1/60) at (204, 222) on [onclick='deleteElement()'] >> nth=0
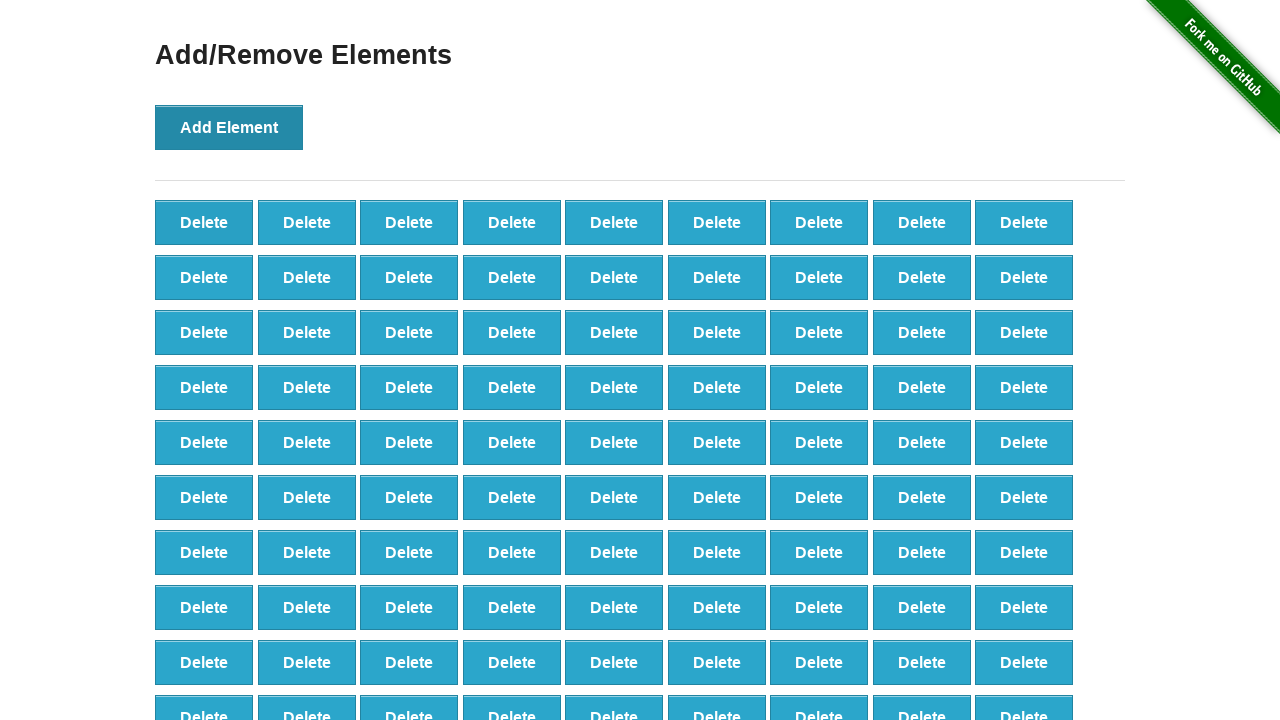

Clicked first delete button to remove element (iteration 2/60) at (204, 222) on [onclick='deleteElement()'] >> nth=0
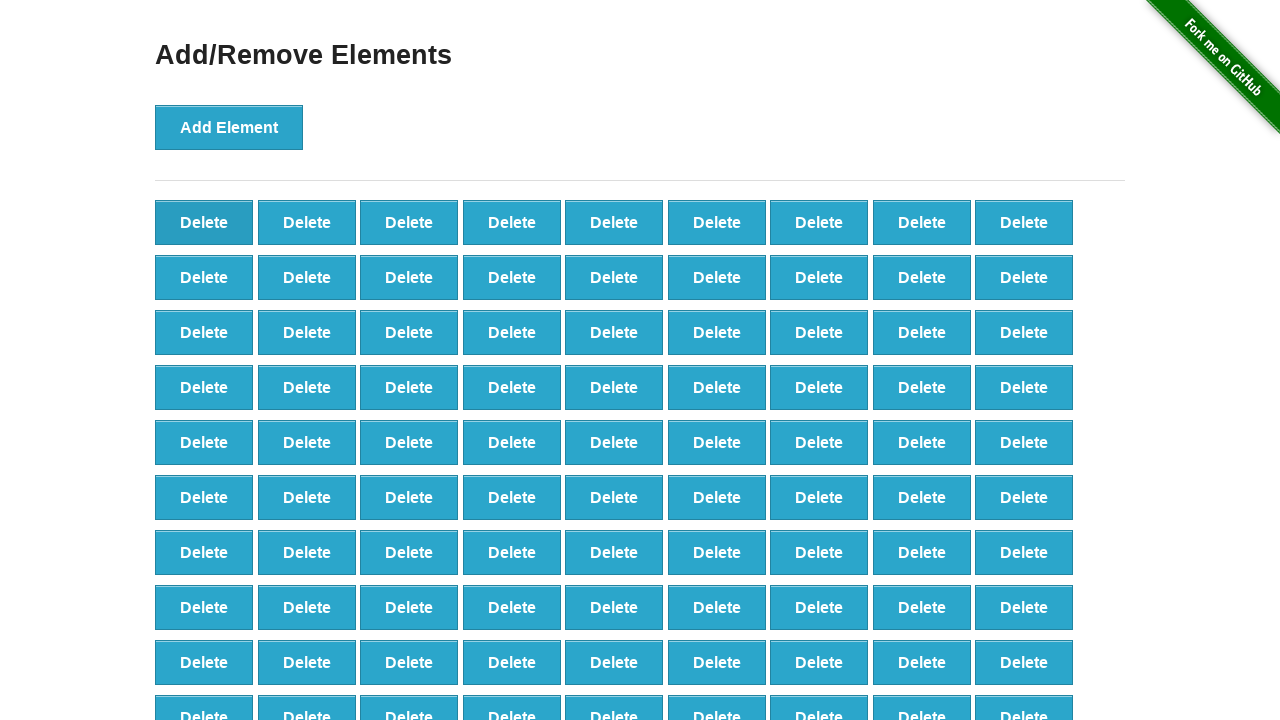

Clicked first delete button to remove element (iteration 3/60) at (204, 222) on [onclick='deleteElement()'] >> nth=0
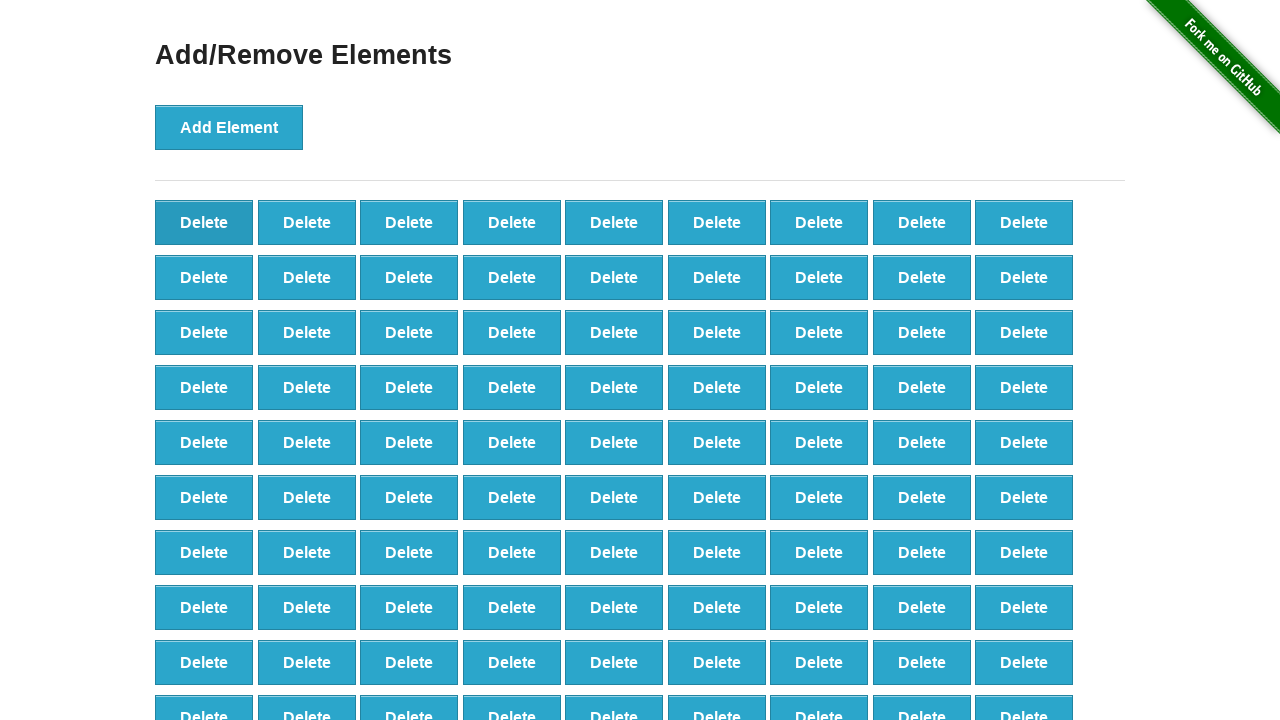

Clicked first delete button to remove element (iteration 4/60) at (204, 222) on [onclick='deleteElement()'] >> nth=0
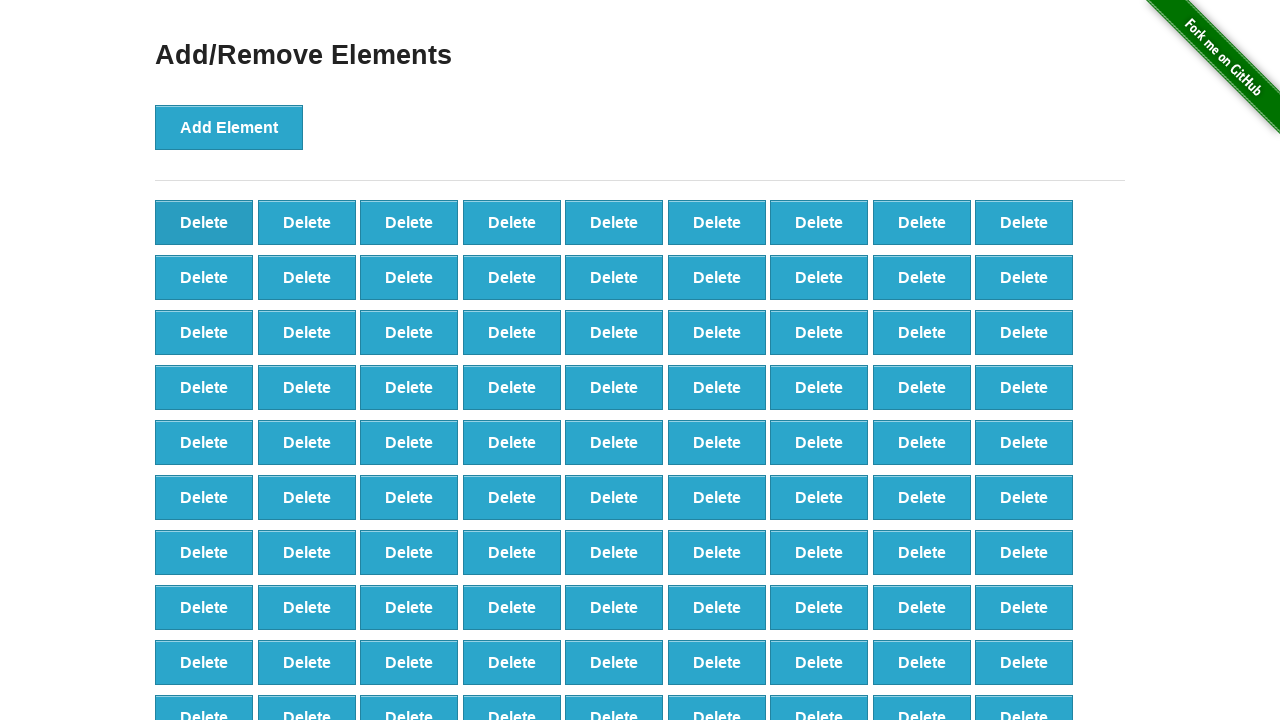

Clicked first delete button to remove element (iteration 5/60) at (204, 222) on [onclick='deleteElement()'] >> nth=0
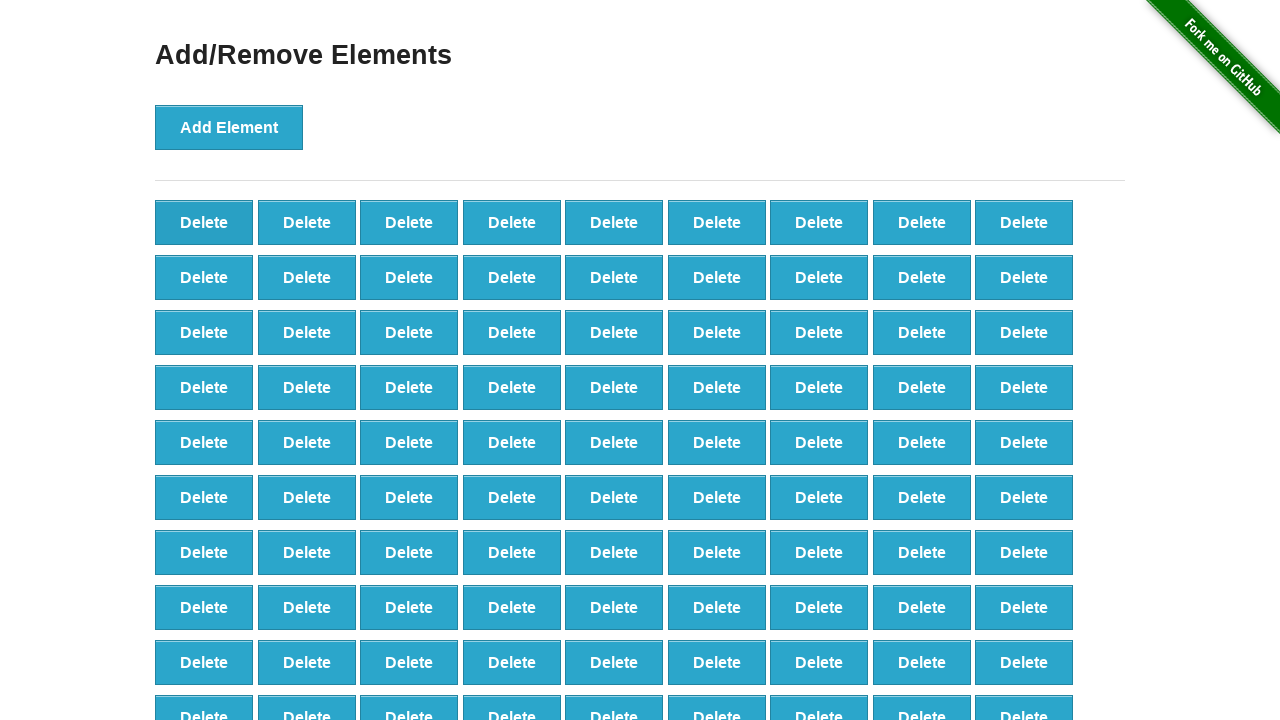

Clicked first delete button to remove element (iteration 6/60) at (204, 222) on [onclick='deleteElement()'] >> nth=0
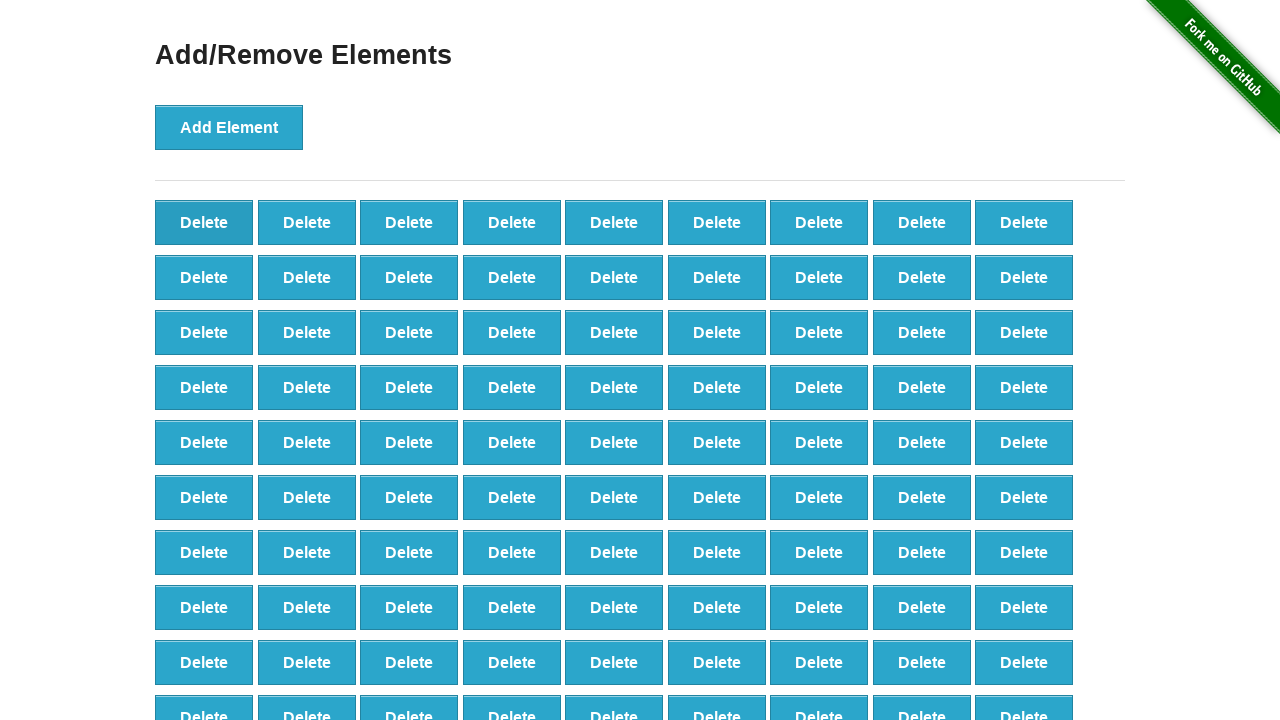

Clicked first delete button to remove element (iteration 7/60) at (204, 222) on [onclick='deleteElement()'] >> nth=0
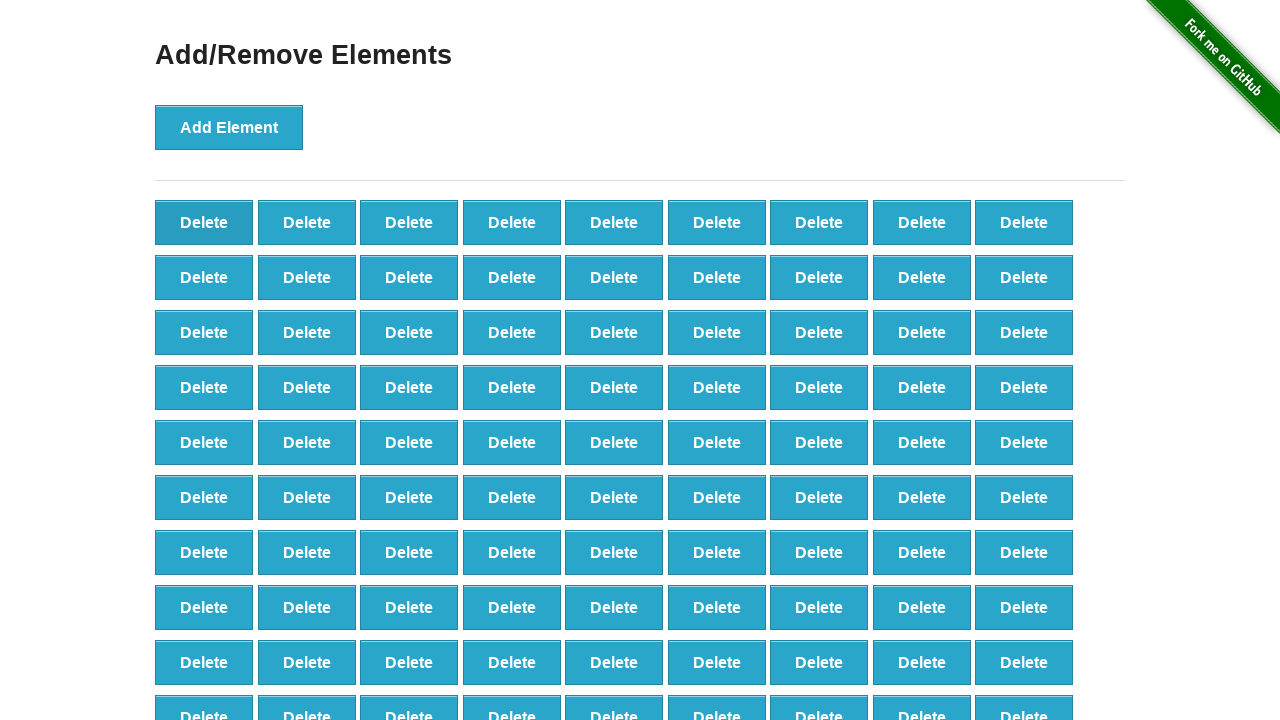

Clicked first delete button to remove element (iteration 8/60) at (204, 222) on [onclick='deleteElement()'] >> nth=0
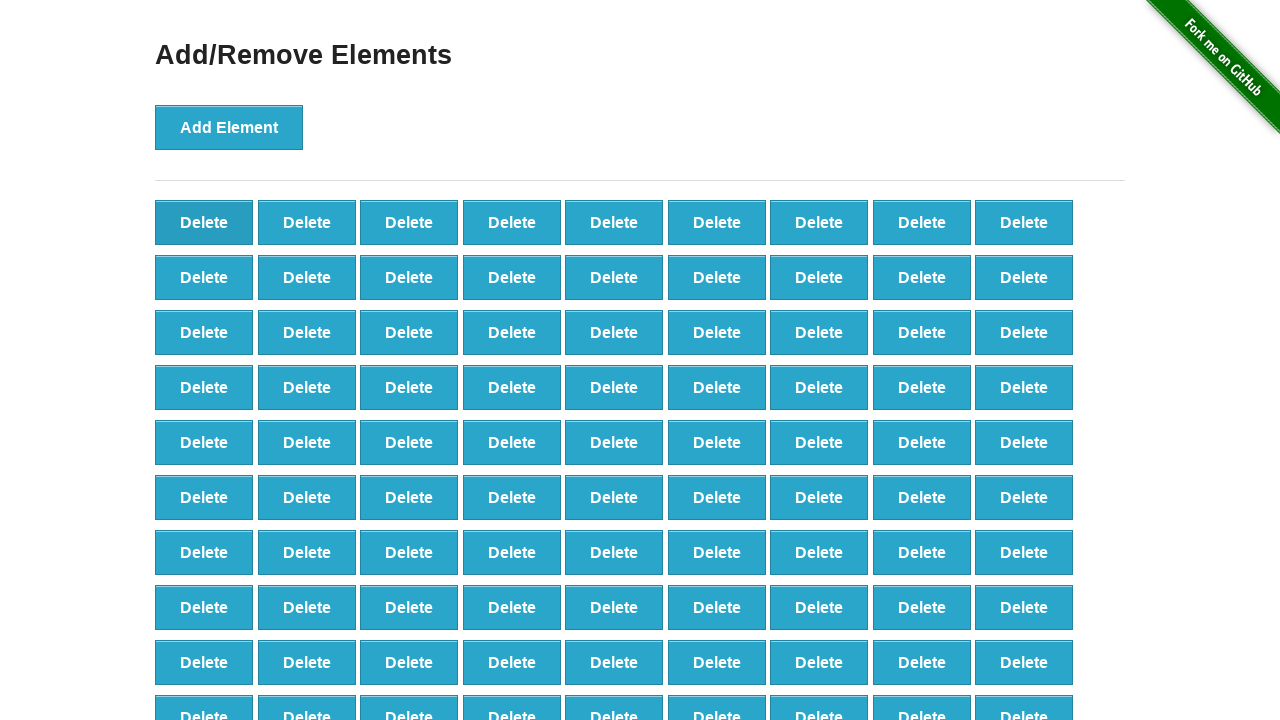

Clicked first delete button to remove element (iteration 9/60) at (204, 222) on [onclick='deleteElement()'] >> nth=0
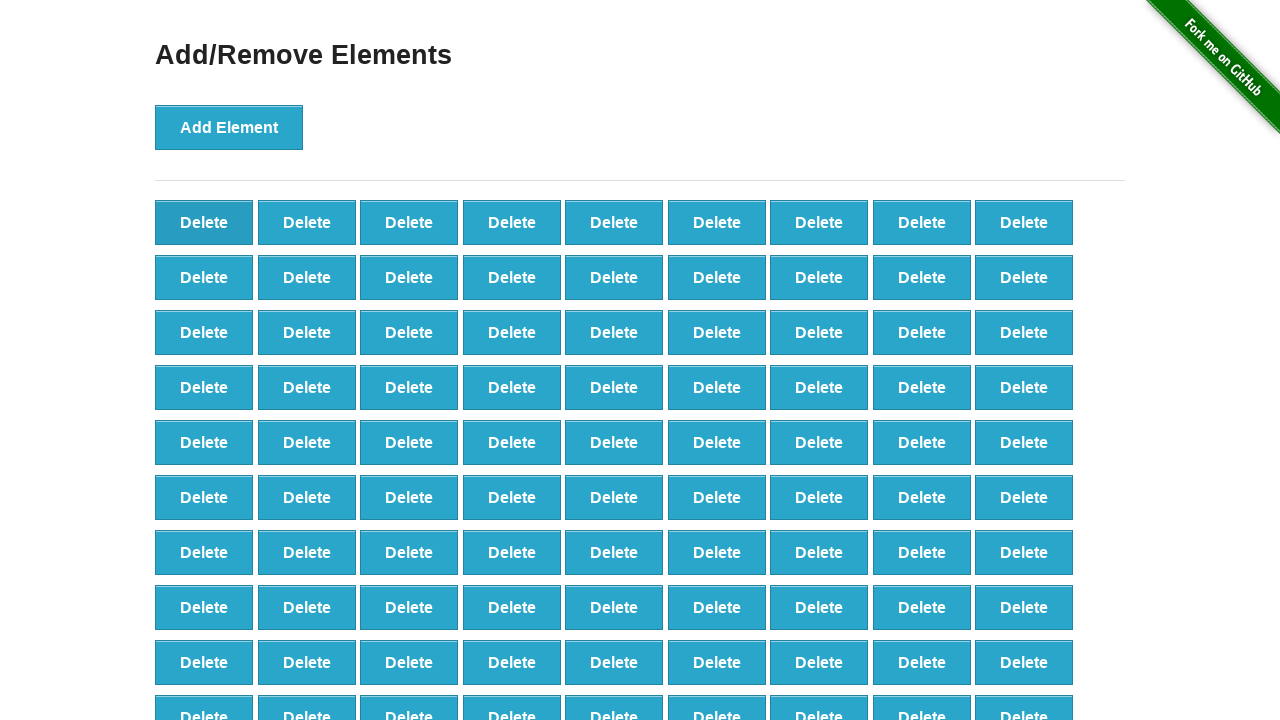

Clicked first delete button to remove element (iteration 10/60) at (204, 222) on [onclick='deleteElement()'] >> nth=0
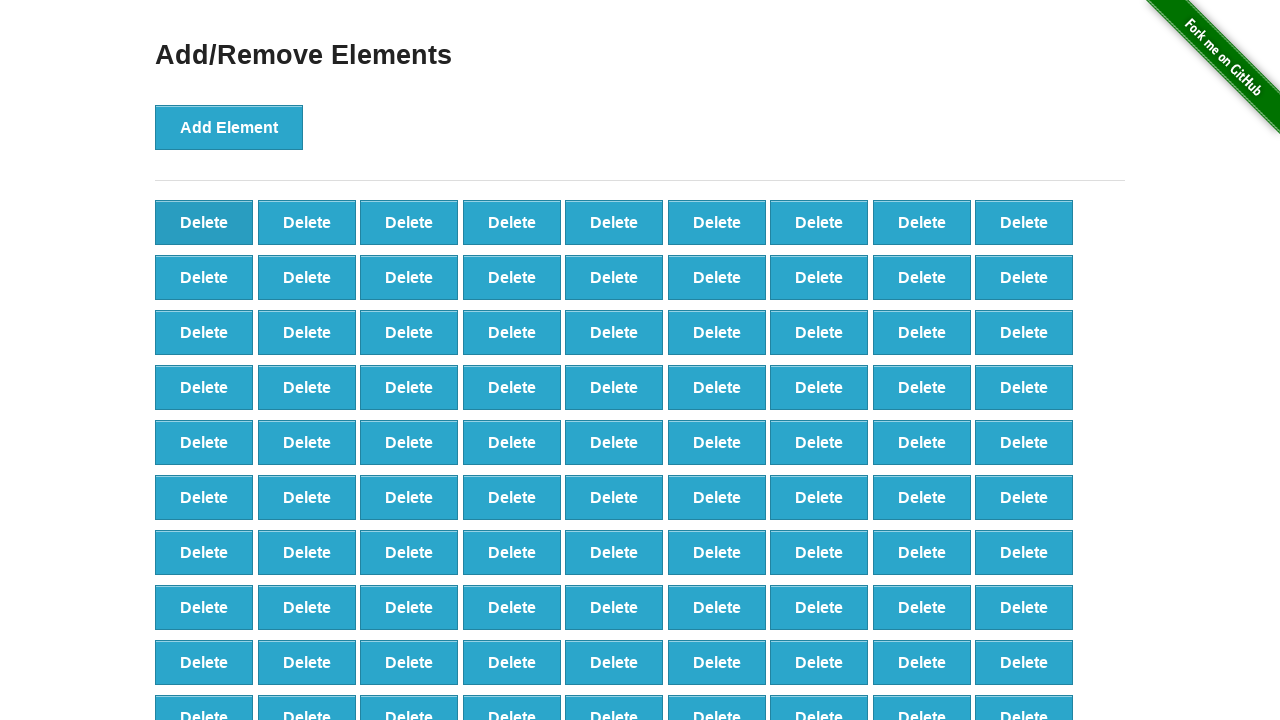

Clicked first delete button to remove element (iteration 11/60) at (204, 222) on [onclick='deleteElement()'] >> nth=0
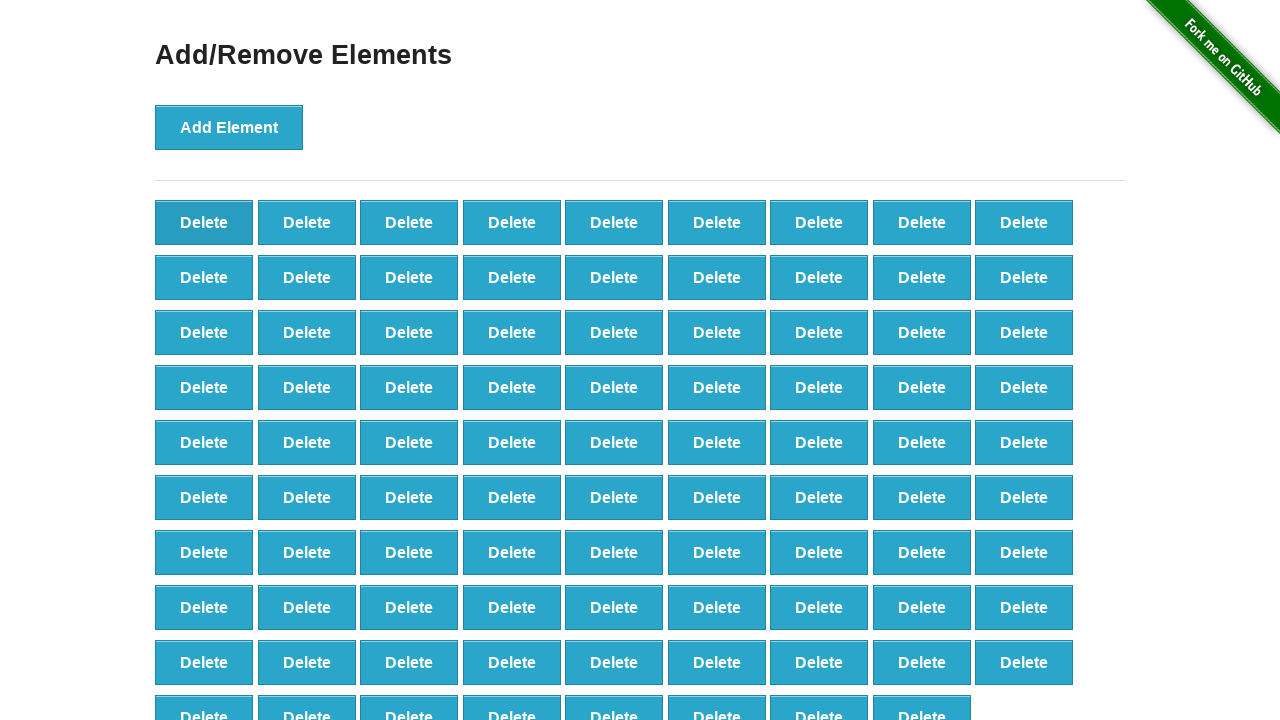

Clicked first delete button to remove element (iteration 12/60) at (204, 222) on [onclick='deleteElement()'] >> nth=0
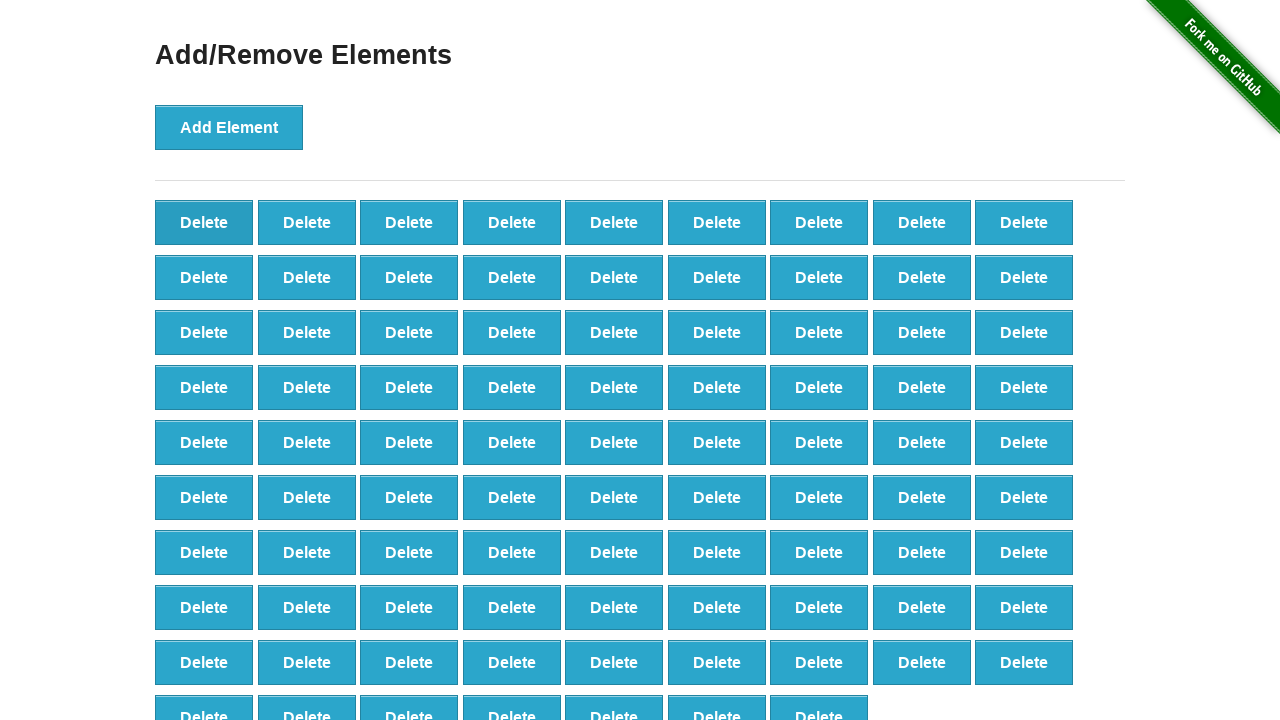

Clicked first delete button to remove element (iteration 13/60) at (204, 222) on [onclick='deleteElement()'] >> nth=0
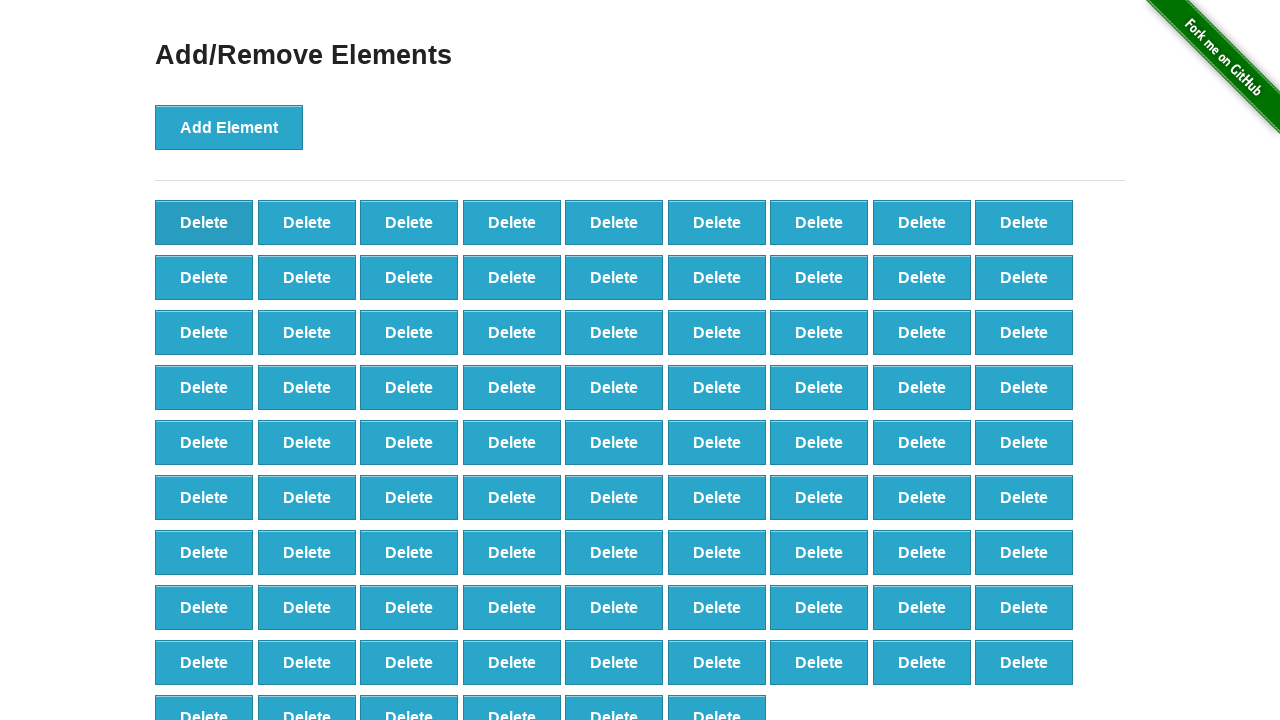

Clicked first delete button to remove element (iteration 14/60) at (204, 222) on [onclick='deleteElement()'] >> nth=0
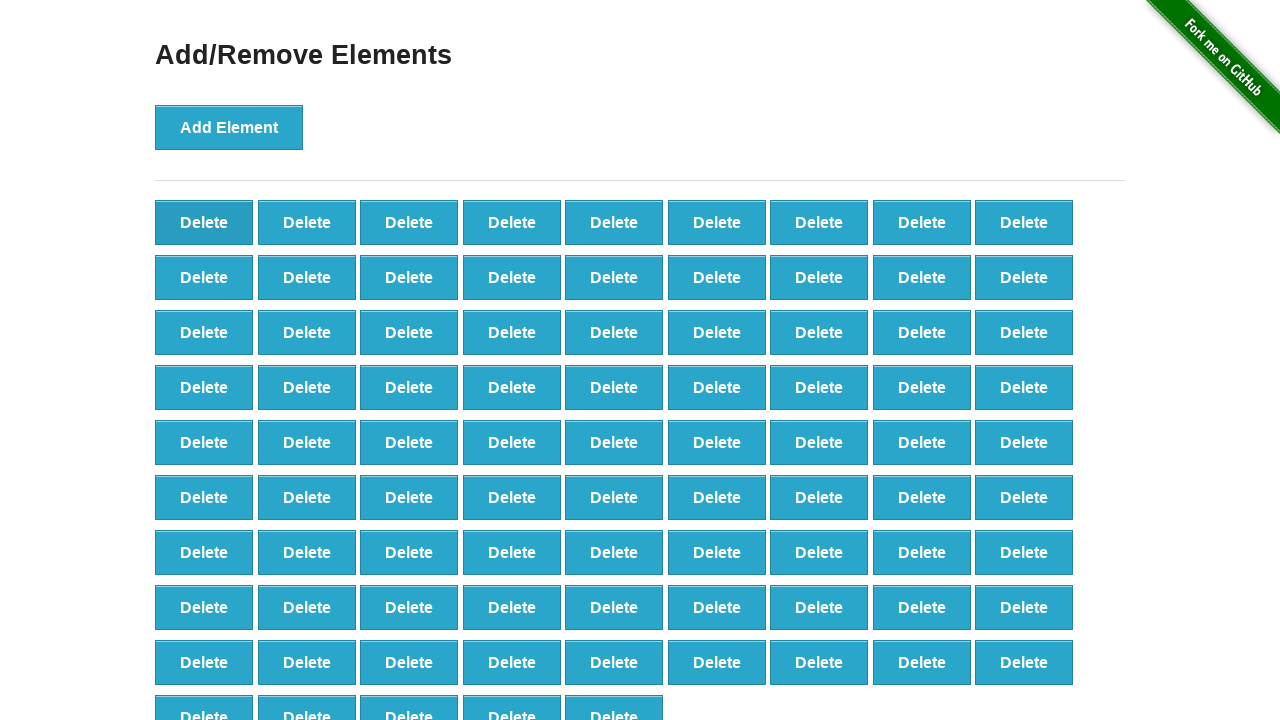

Clicked first delete button to remove element (iteration 15/60) at (204, 222) on [onclick='deleteElement()'] >> nth=0
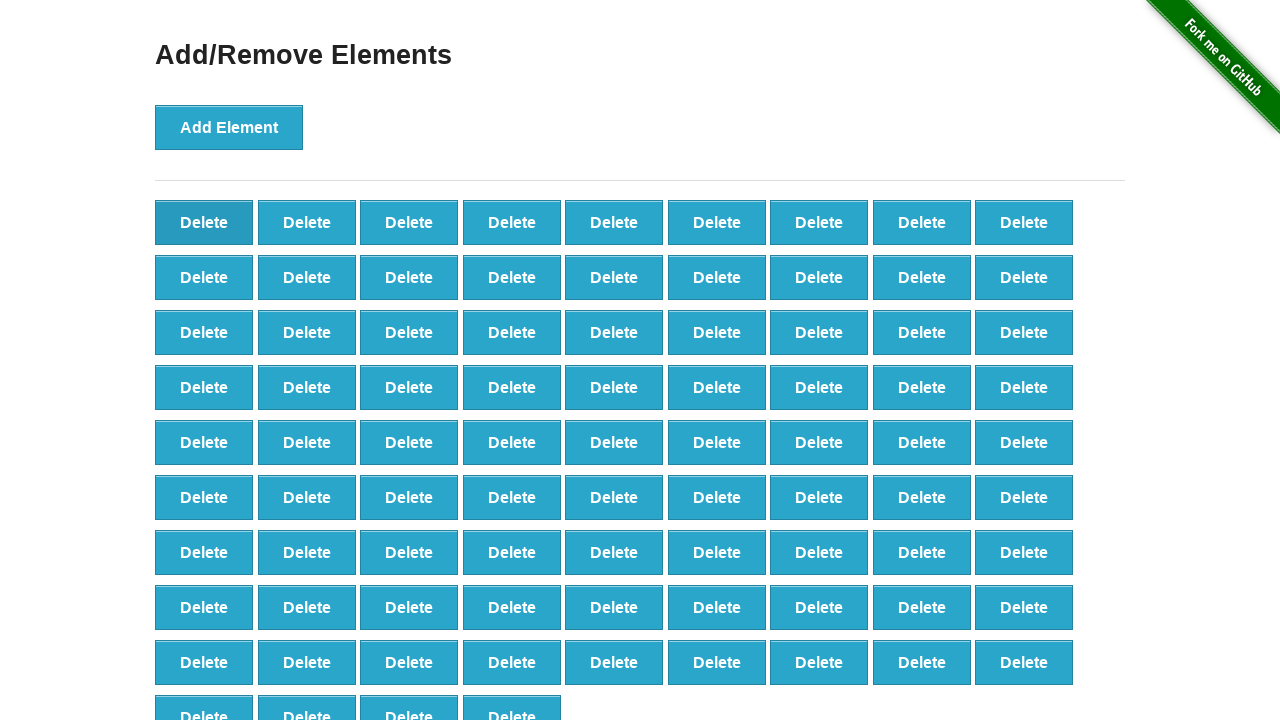

Clicked first delete button to remove element (iteration 16/60) at (204, 222) on [onclick='deleteElement()'] >> nth=0
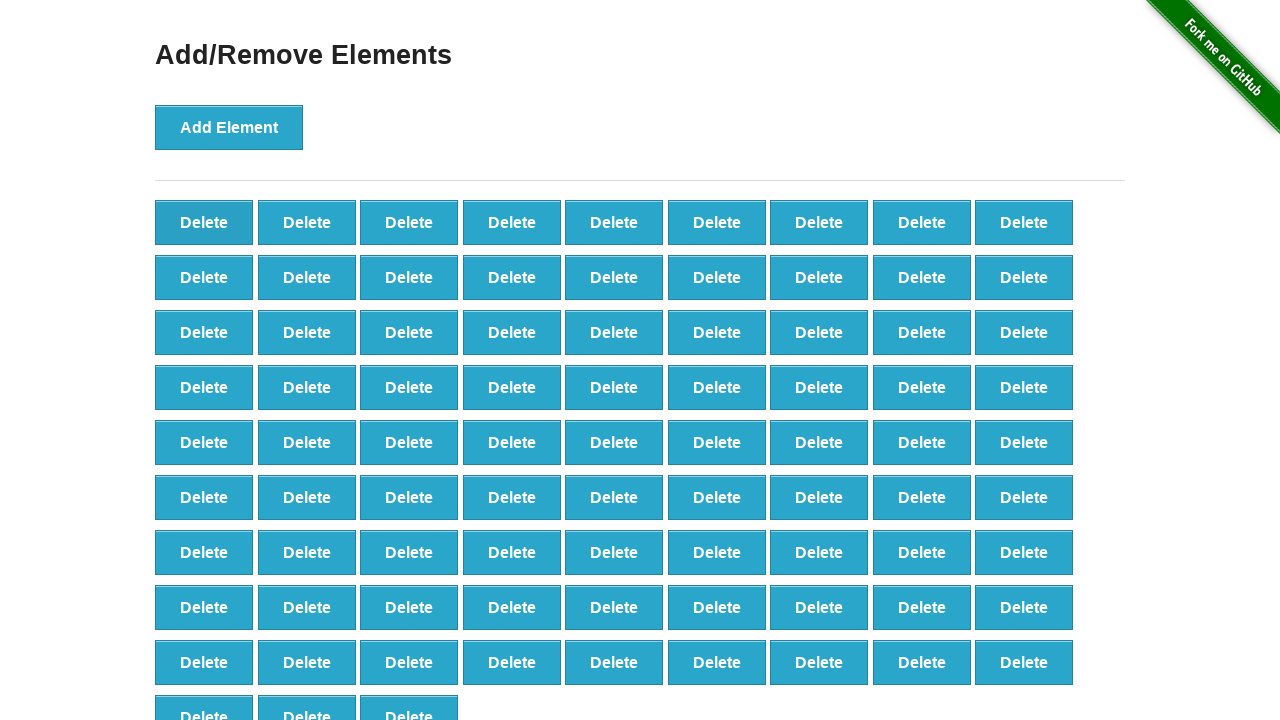

Clicked first delete button to remove element (iteration 17/60) at (204, 222) on [onclick='deleteElement()'] >> nth=0
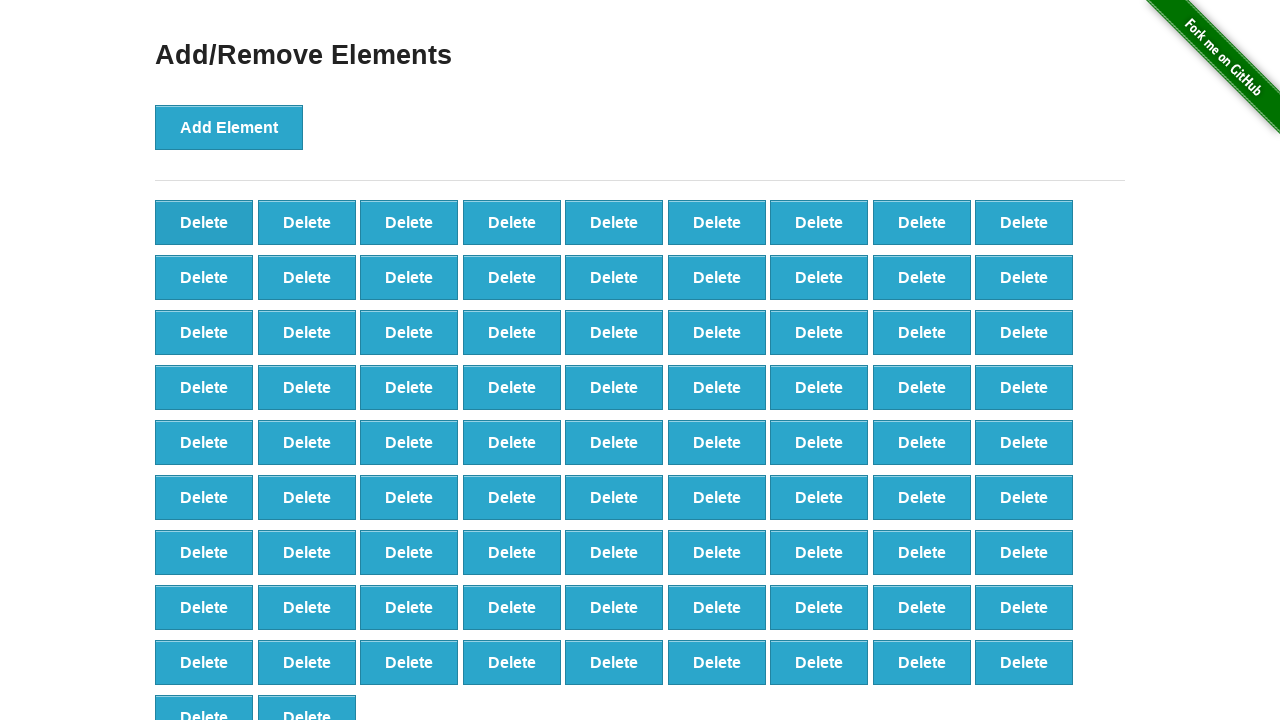

Clicked first delete button to remove element (iteration 18/60) at (204, 222) on [onclick='deleteElement()'] >> nth=0
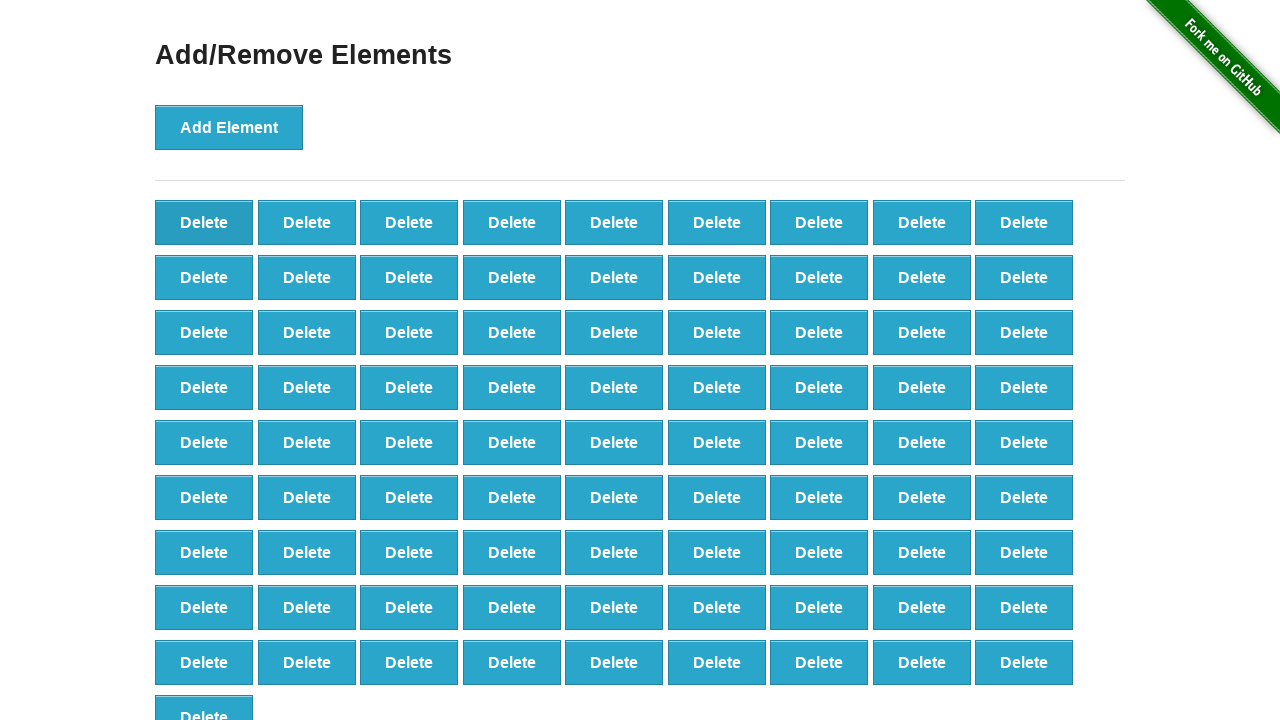

Clicked first delete button to remove element (iteration 19/60) at (204, 222) on [onclick='deleteElement()'] >> nth=0
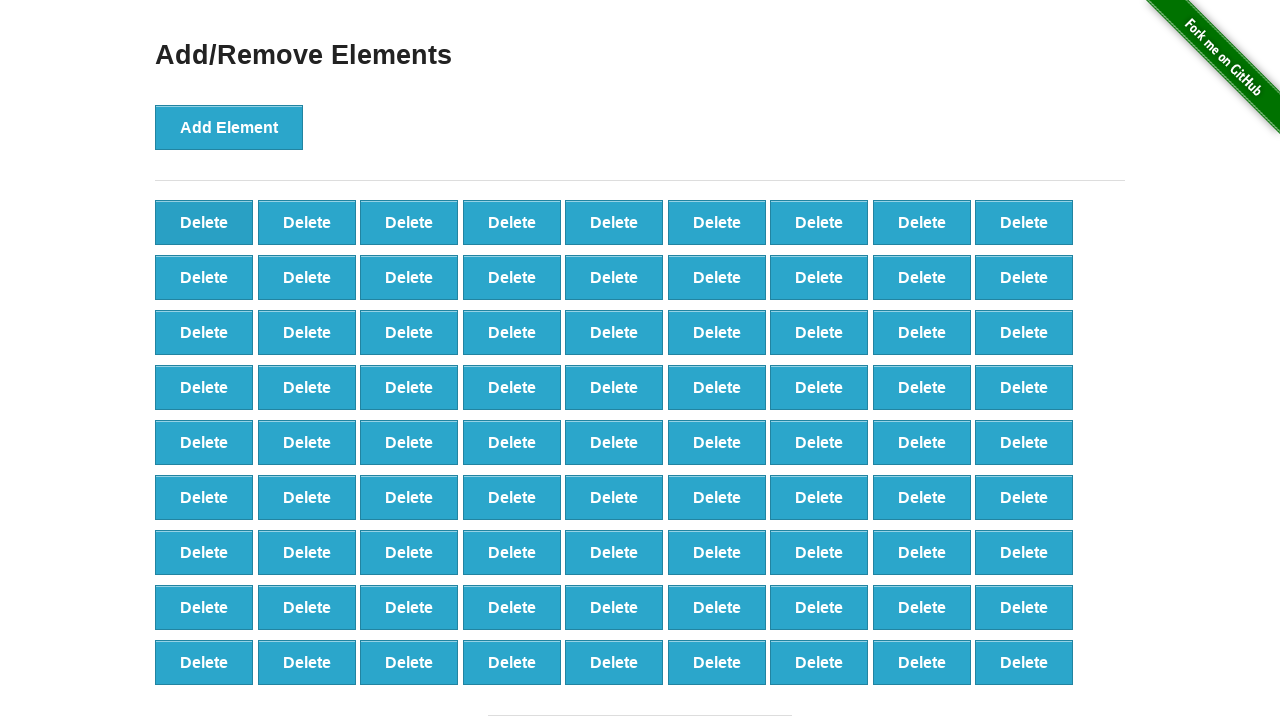

Clicked first delete button to remove element (iteration 20/60) at (204, 222) on [onclick='deleteElement()'] >> nth=0
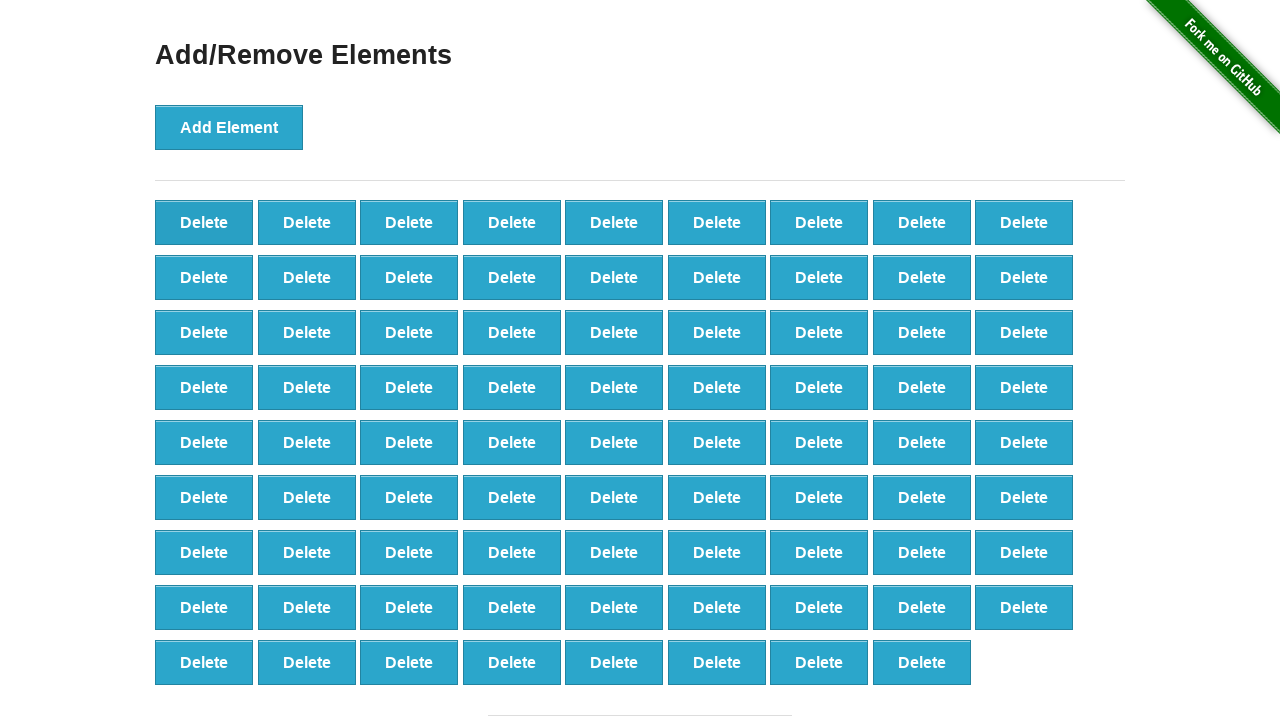

Clicked first delete button to remove element (iteration 21/60) at (204, 222) on [onclick='deleteElement()'] >> nth=0
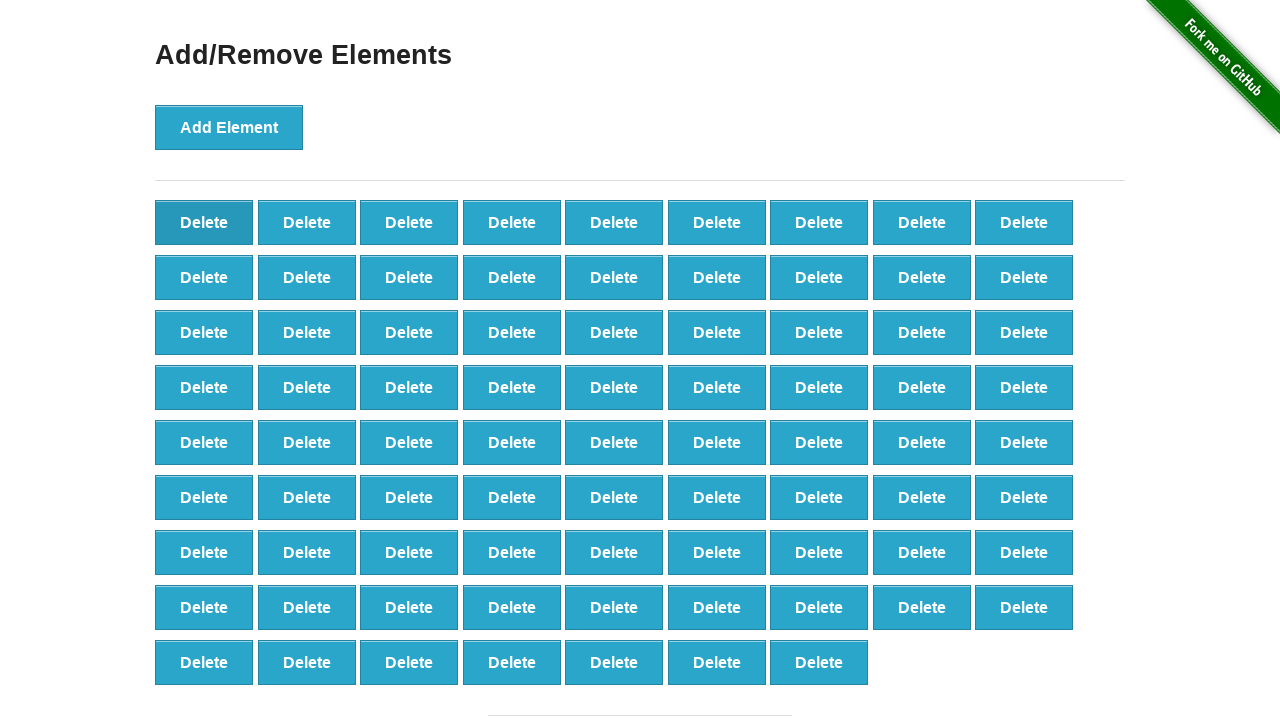

Clicked first delete button to remove element (iteration 22/60) at (204, 222) on [onclick='deleteElement()'] >> nth=0
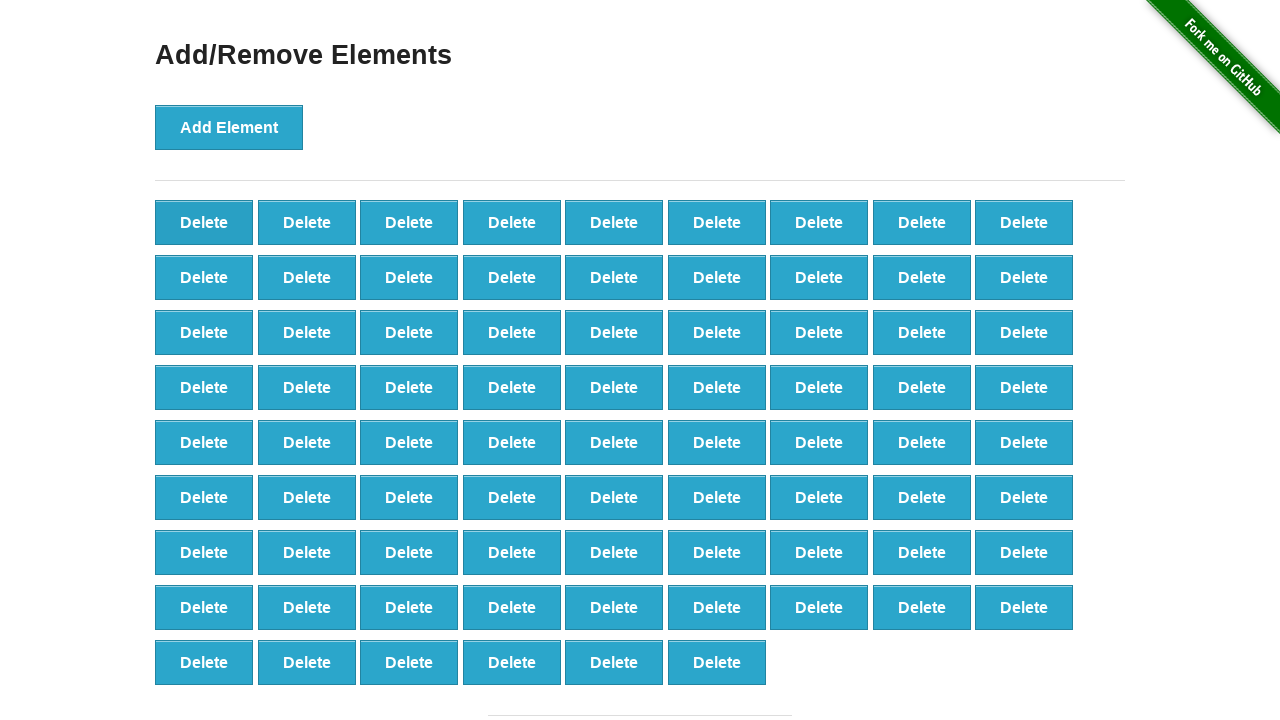

Clicked first delete button to remove element (iteration 23/60) at (204, 222) on [onclick='deleteElement()'] >> nth=0
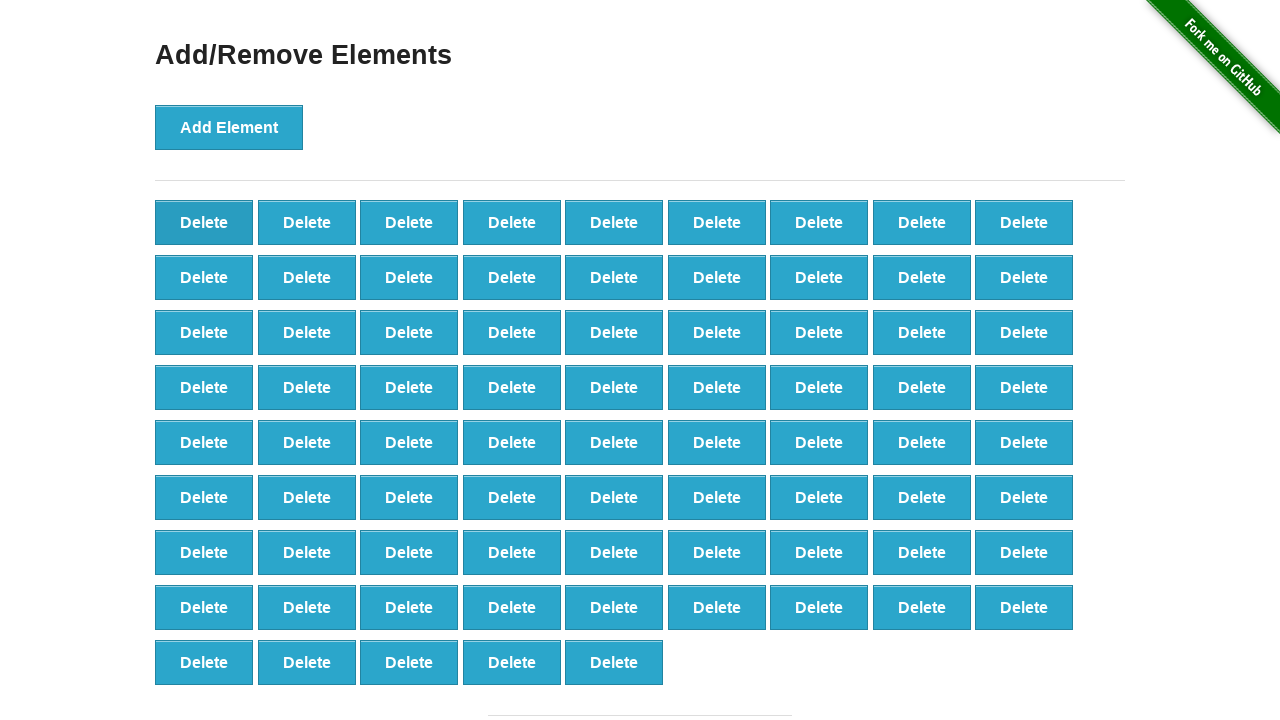

Clicked first delete button to remove element (iteration 24/60) at (204, 222) on [onclick='deleteElement()'] >> nth=0
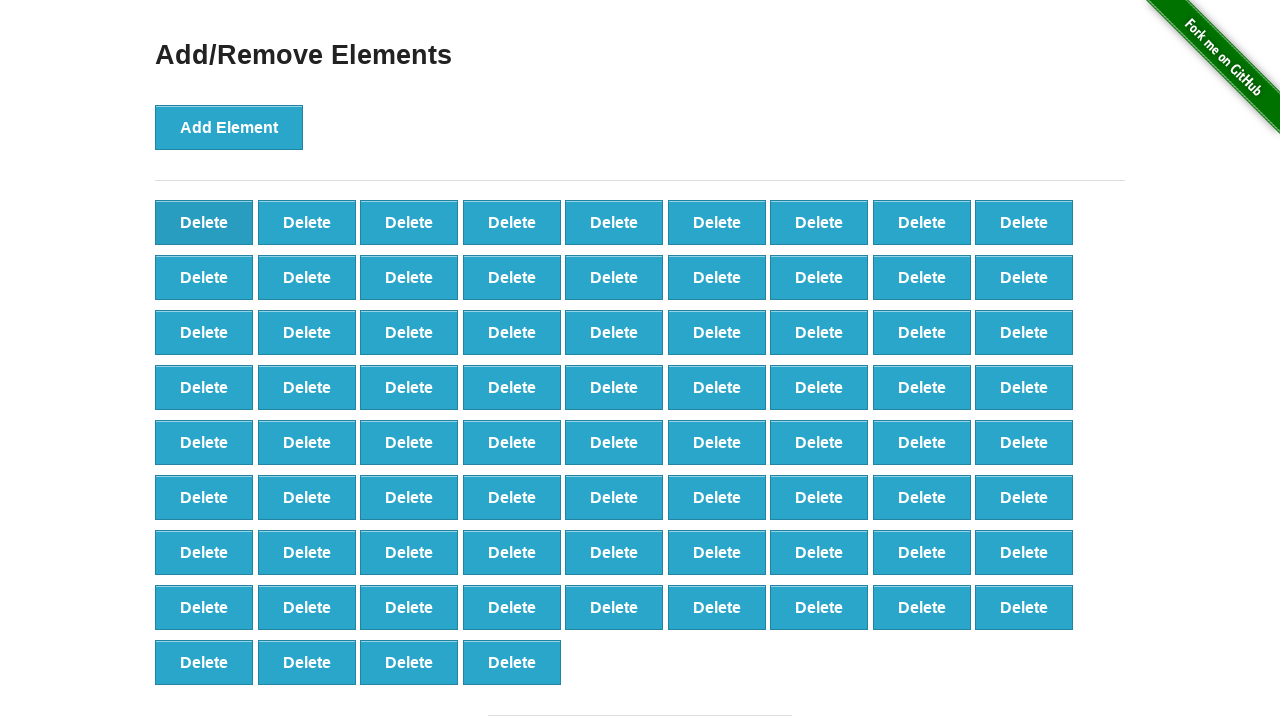

Clicked first delete button to remove element (iteration 25/60) at (204, 222) on [onclick='deleteElement()'] >> nth=0
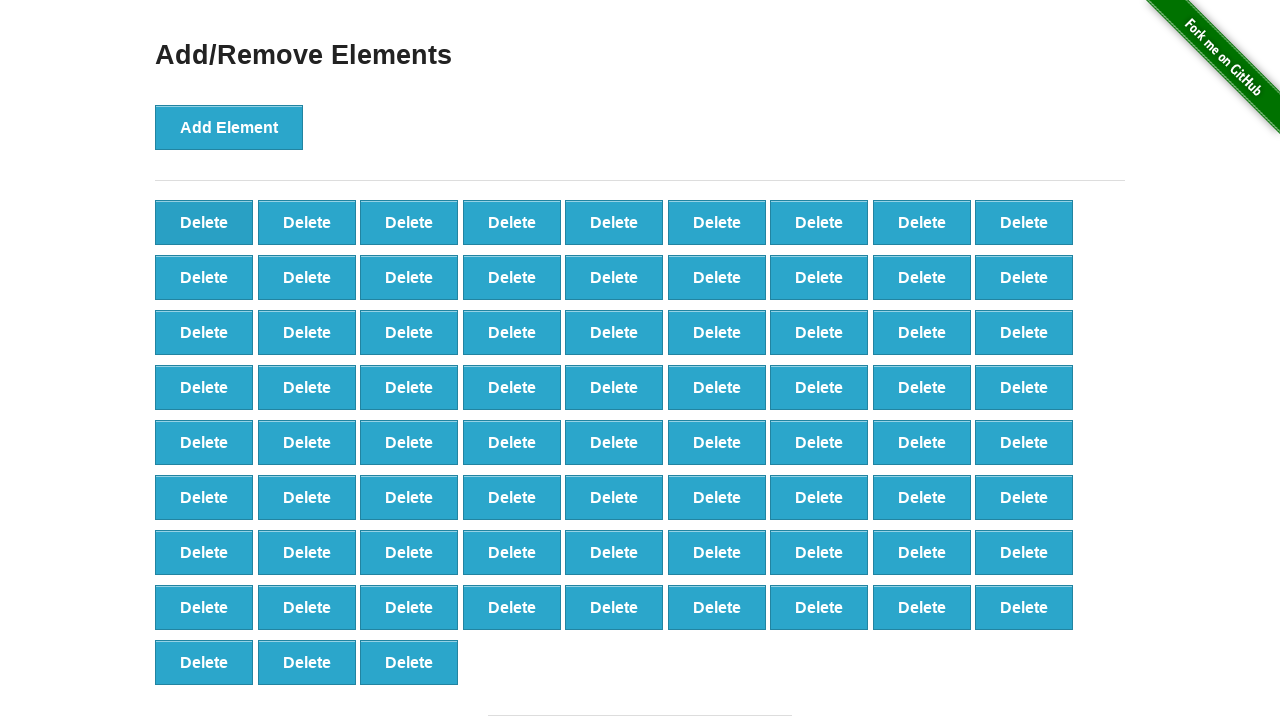

Clicked first delete button to remove element (iteration 26/60) at (204, 222) on [onclick='deleteElement()'] >> nth=0
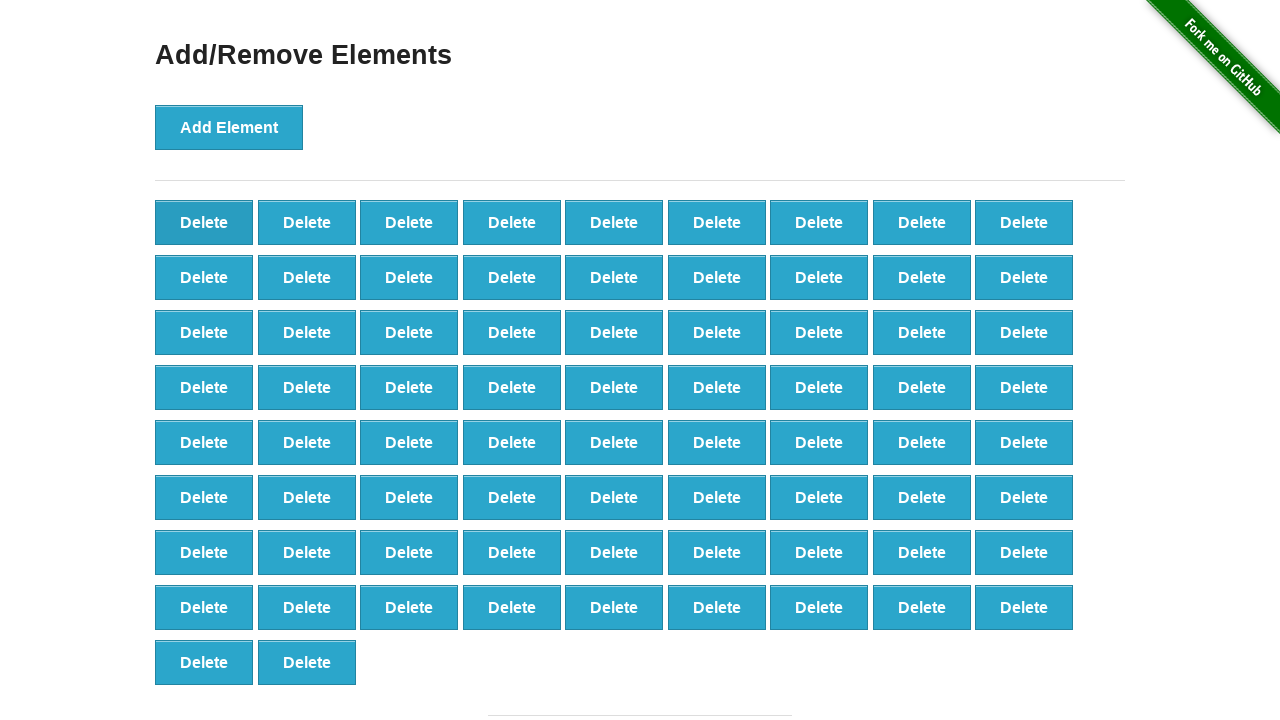

Clicked first delete button to remove element (iteration 27/60) at (204, 222) on [onclick='deleteElement()'] >> nth=0
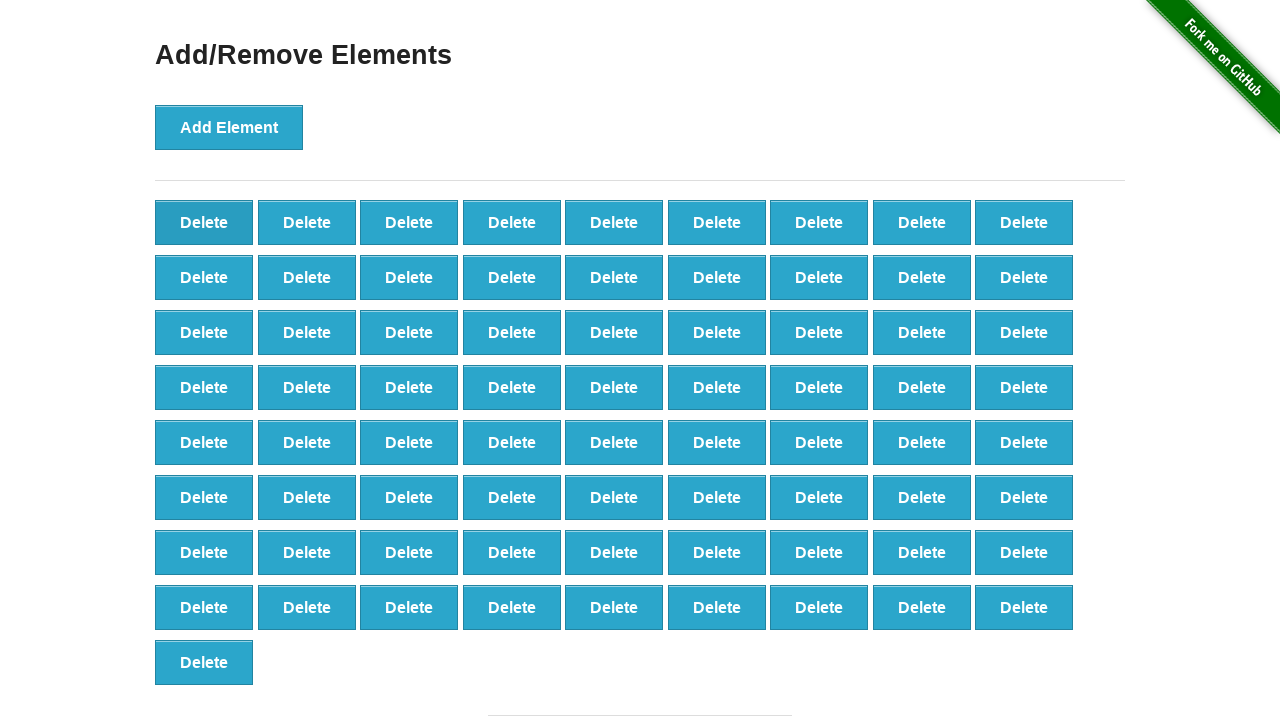

Clicked first delete button to remove element (iteration 28/60) at (204, 222) on [onclick='deleteElement()'] >> nth=0
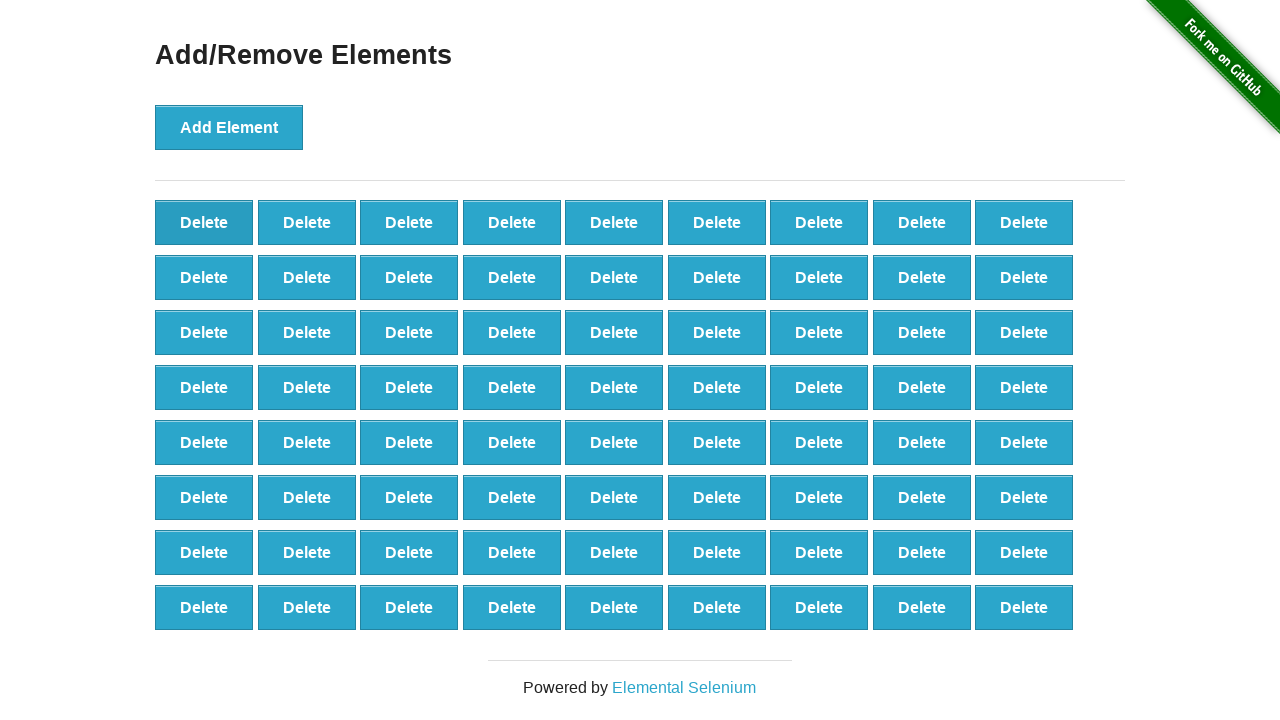

Clicked first delete button to remove element (iteration 29/60) at (204, 222) on [onclick='deleteElement()'] >> nth=0
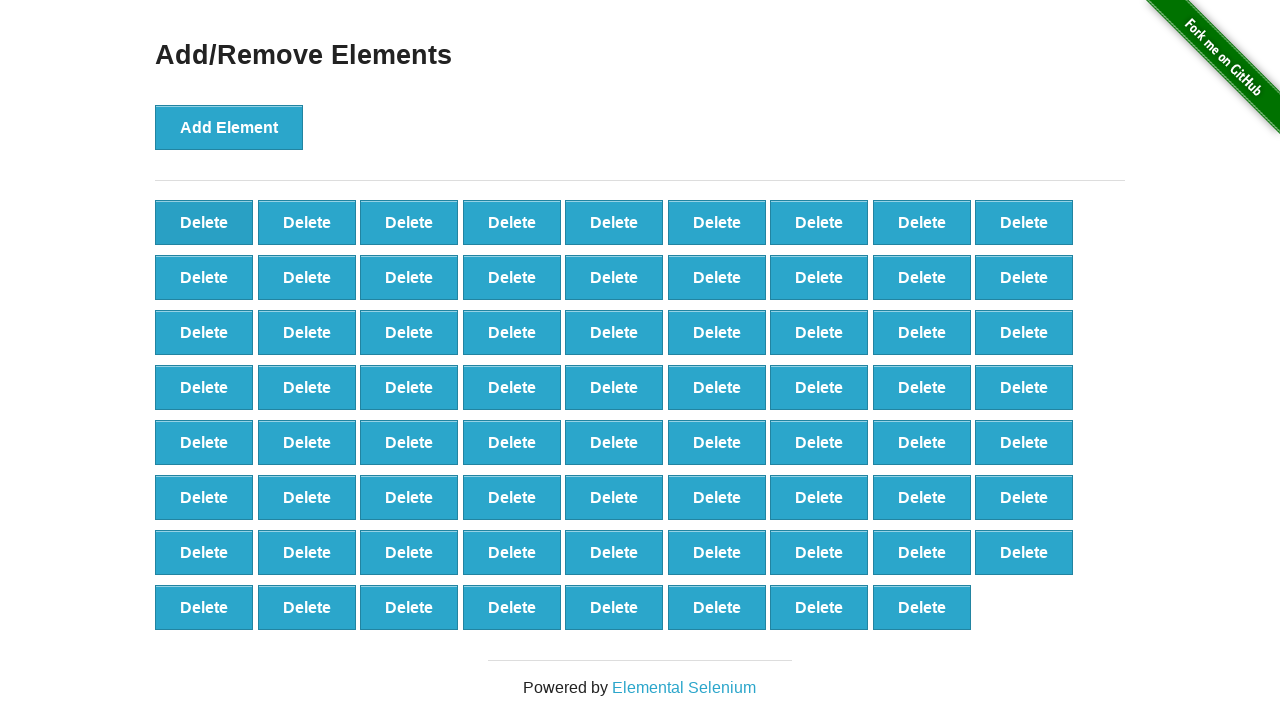

Clicked first delete button to remove element (iteration 30/60) at (204, 222) on [onclick='deleteElement()'] >> nth=0
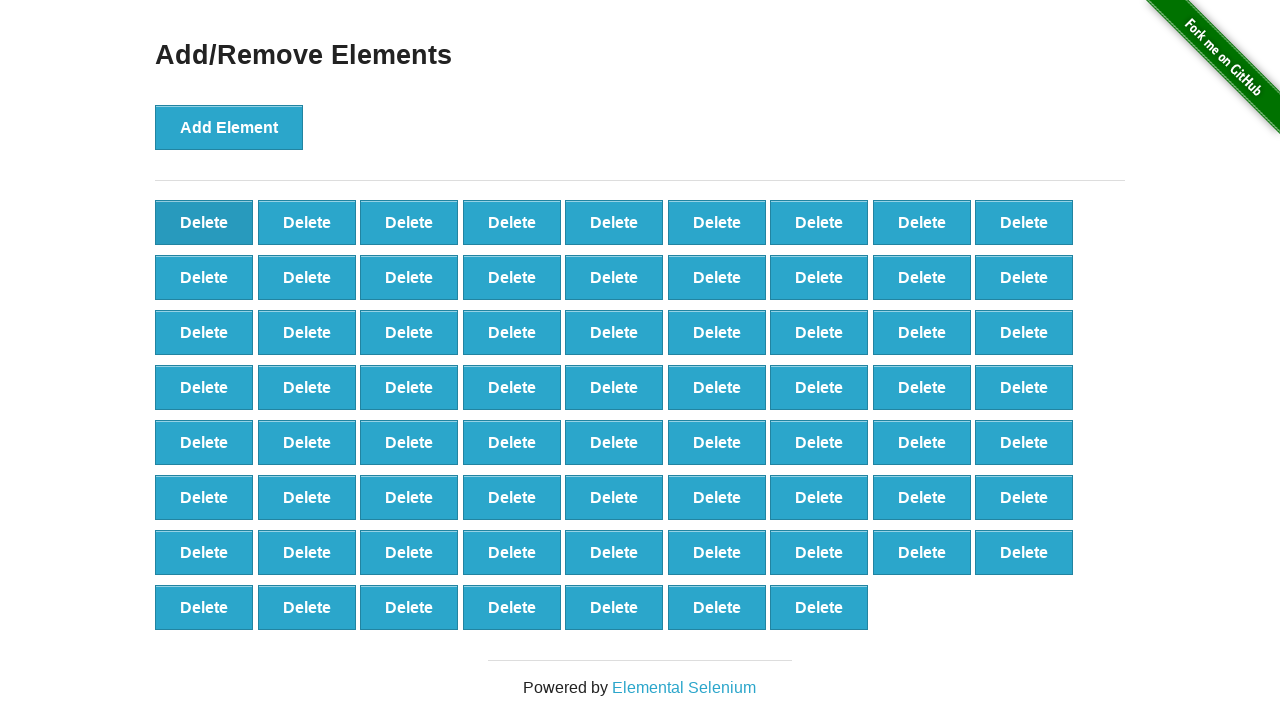

Clicked first delete button to remove element (iteration 31/60) at (204, 222) on [onclick='deleteElement()'] >> nth=0
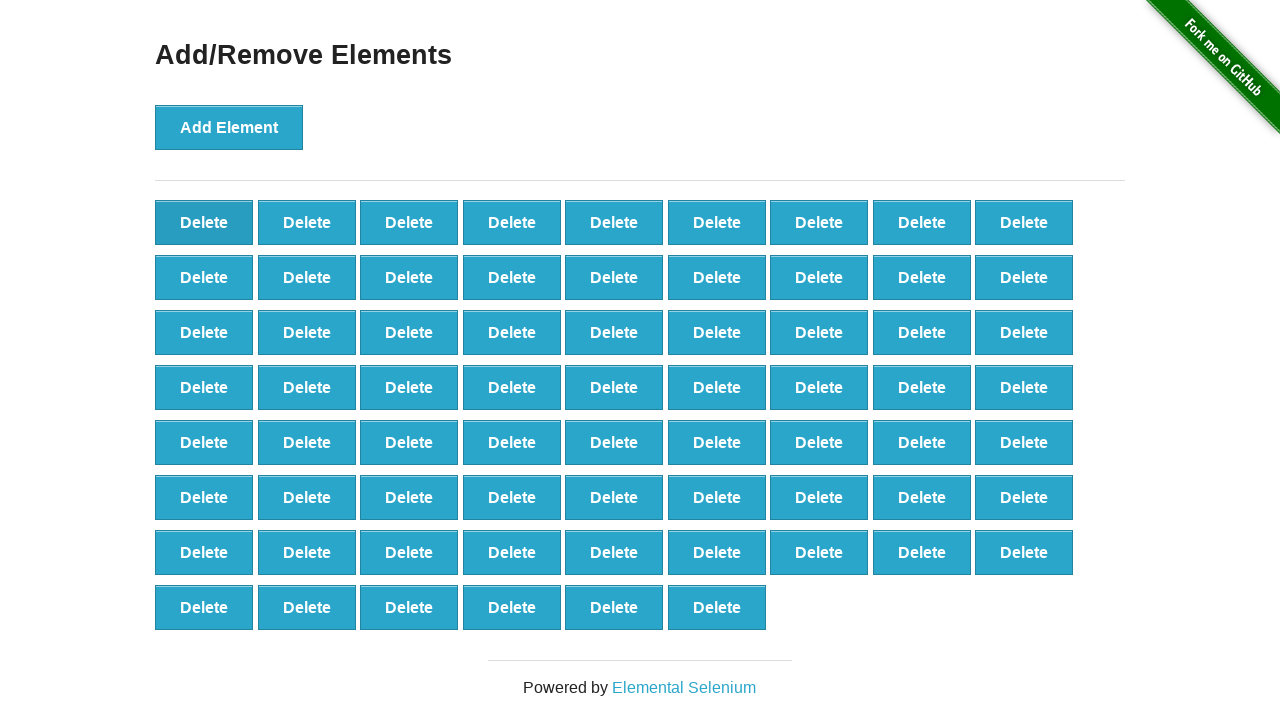

Clicked first delete button to remove element (iteration 32/60) at (204, 222) on [onclick='deleteElement()'] >> nth=0
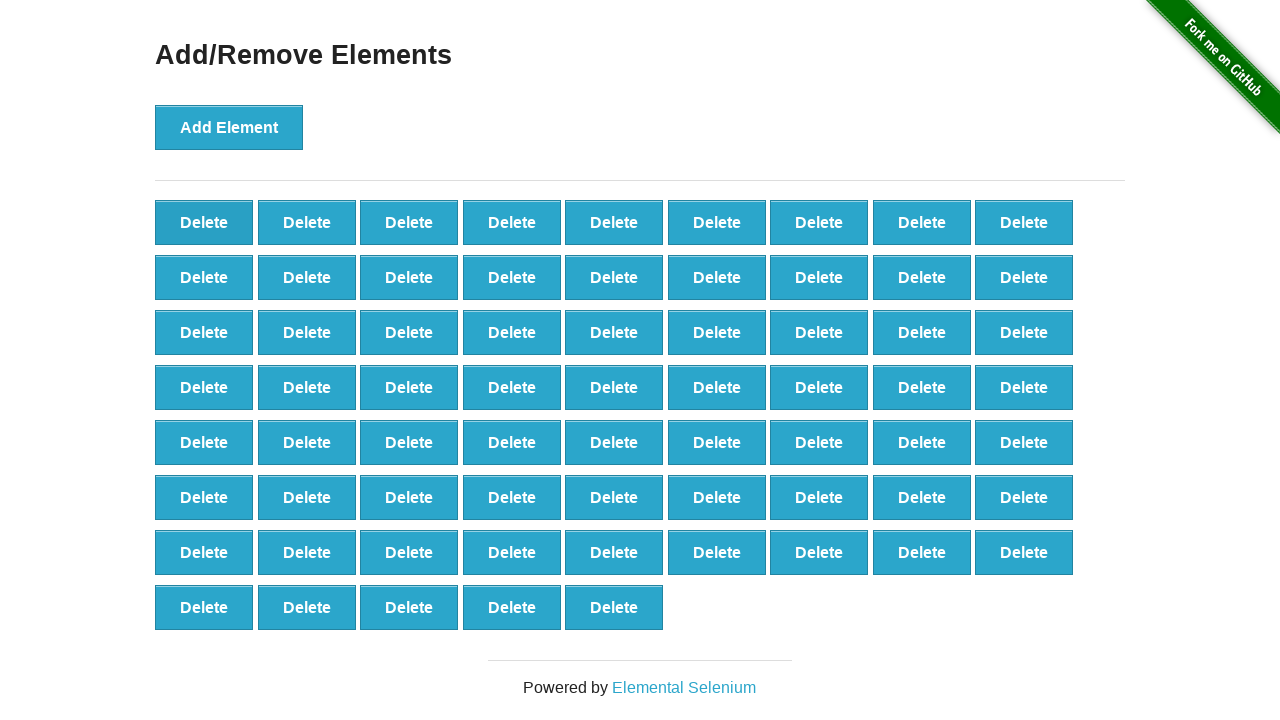

Clicked first delete button to remove element (iteration 33/60) at (204, 222) on [onclick='deleteElement()'] >> nth=0
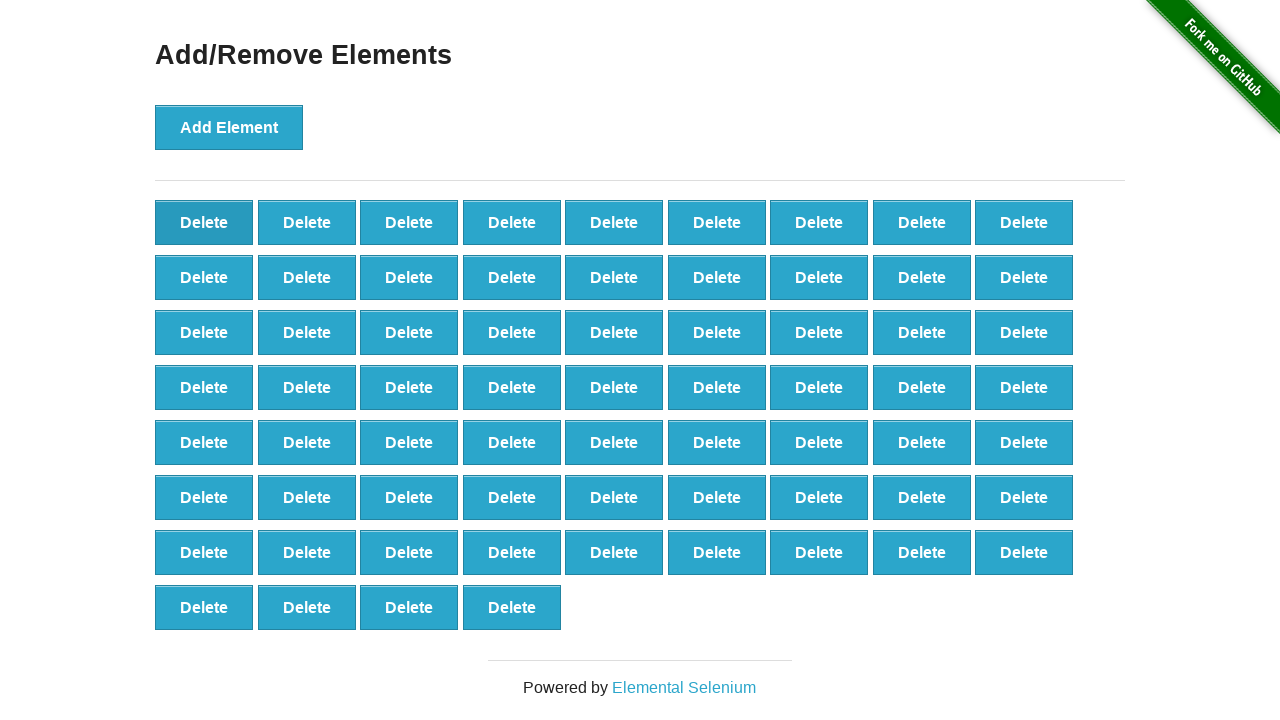

Clicked first delete button to remove element (iteration 34/60) at (204, 222) on [onclick='deleteElement()'] >> nth=0
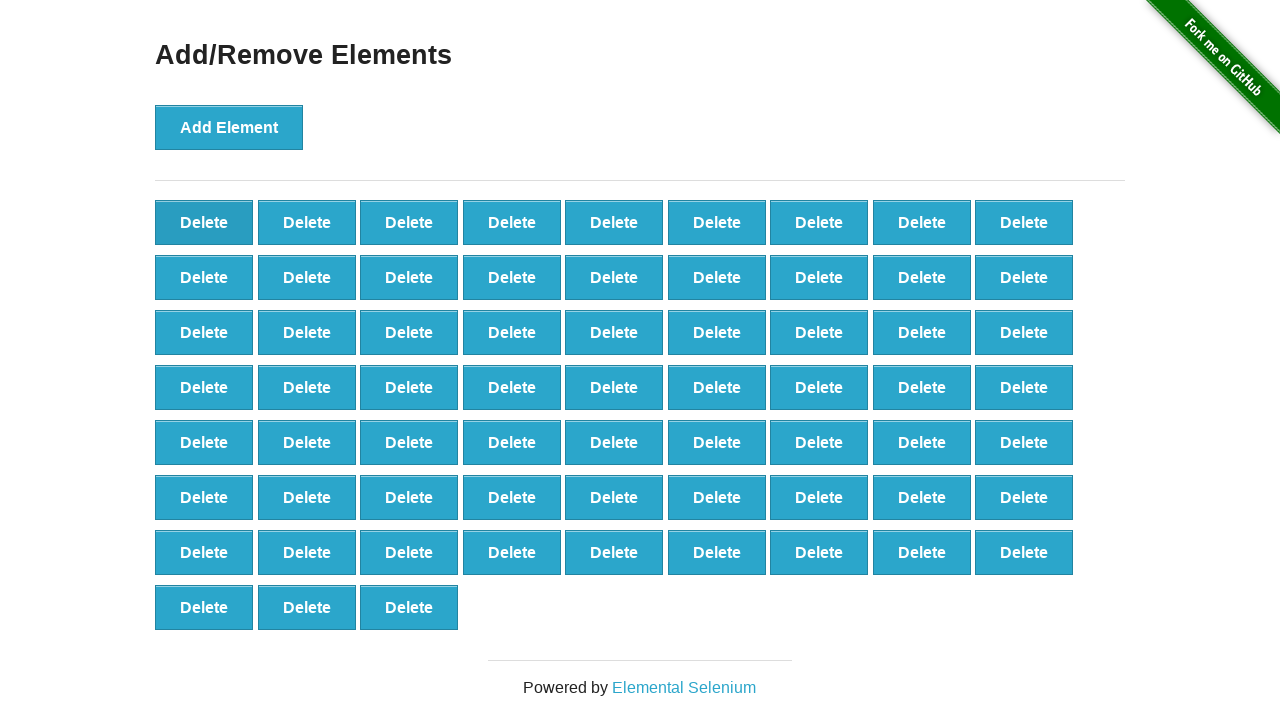

Clicked first delete button to remove element (iteration 35/60) at (204, 222) on [onclick='deleteElement()'] >> nth=0
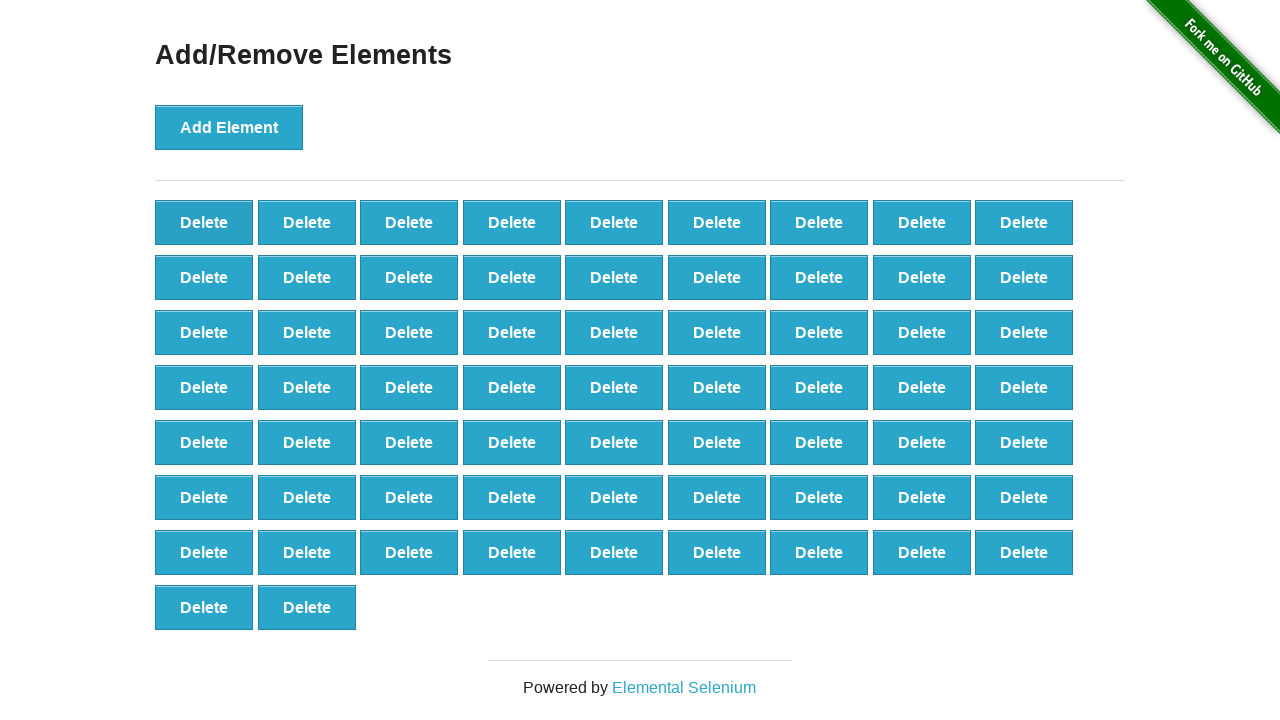

Clicked first delete button to remove element (iteration 36/60) at (204, 222) on [onclick='deleteElement()'] >> nth=0
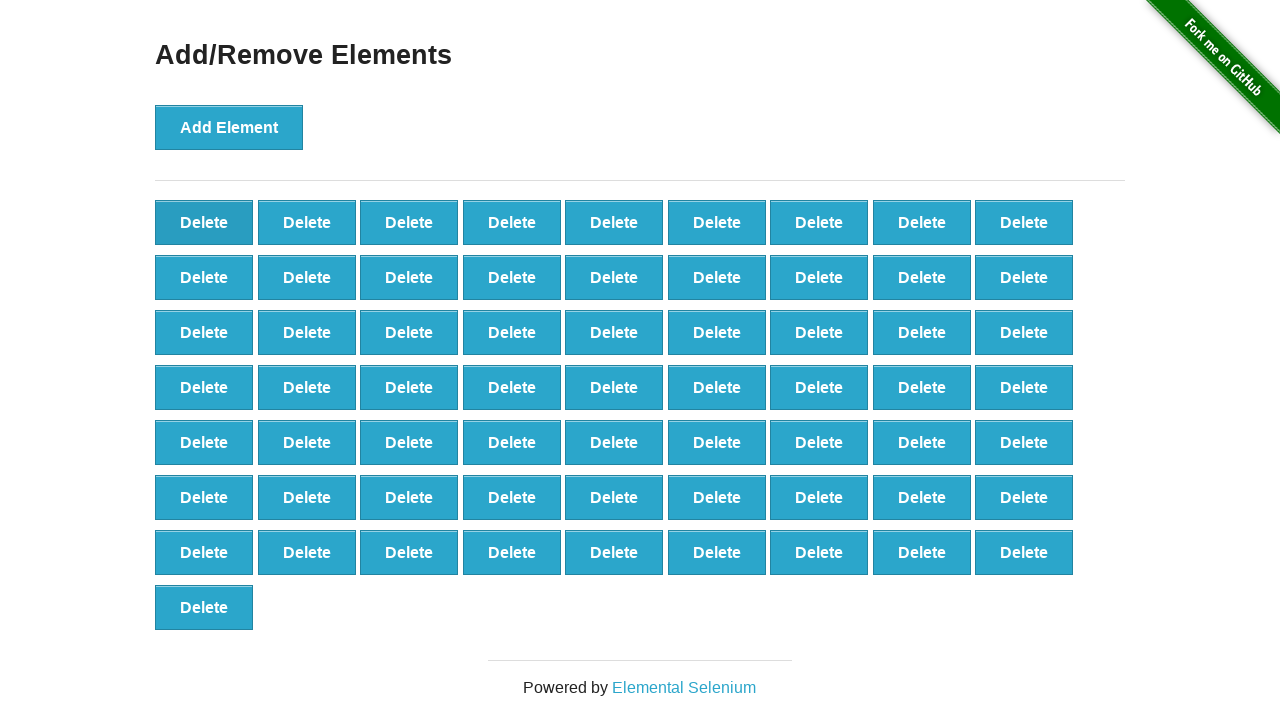

Clicked first delete button to remove element (iteration 37/60) at (204, 222) on [onclick='deleteElement()'] >> nth=0
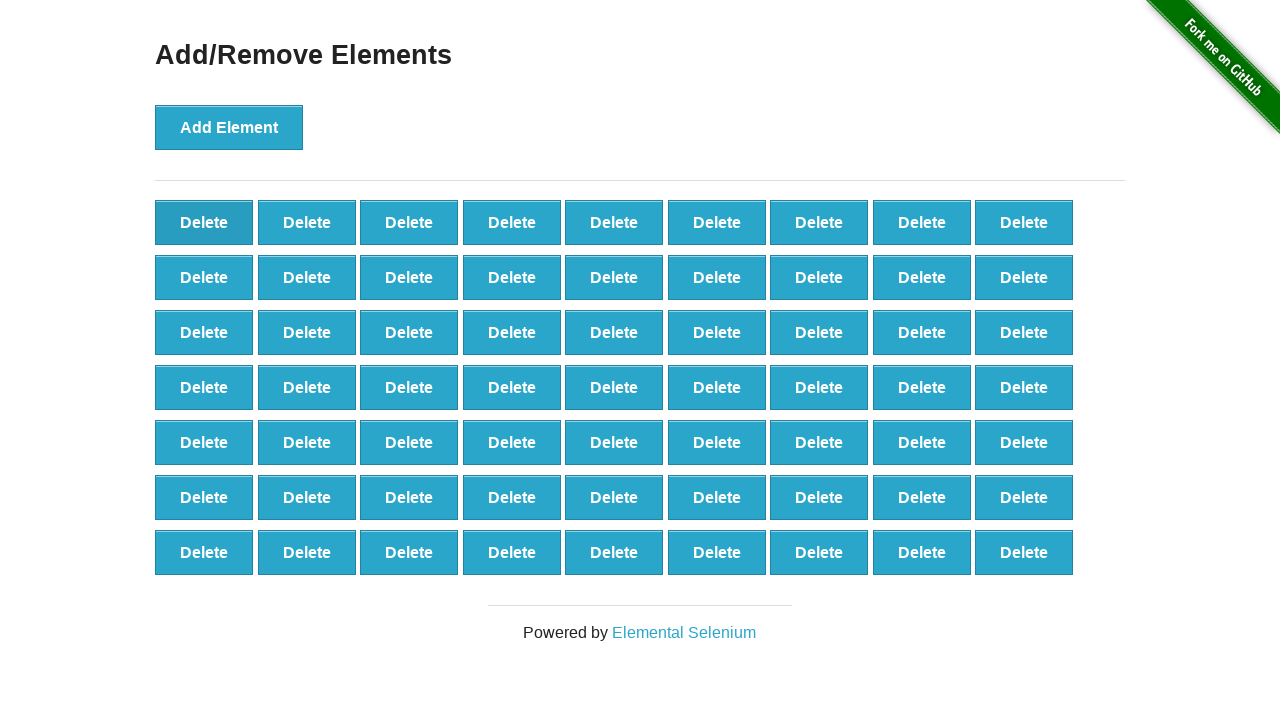

Clicked first delete button to remove element (iteration 38/60) at (204, 222) on [onclick='deleteElement()'] >> nth=0
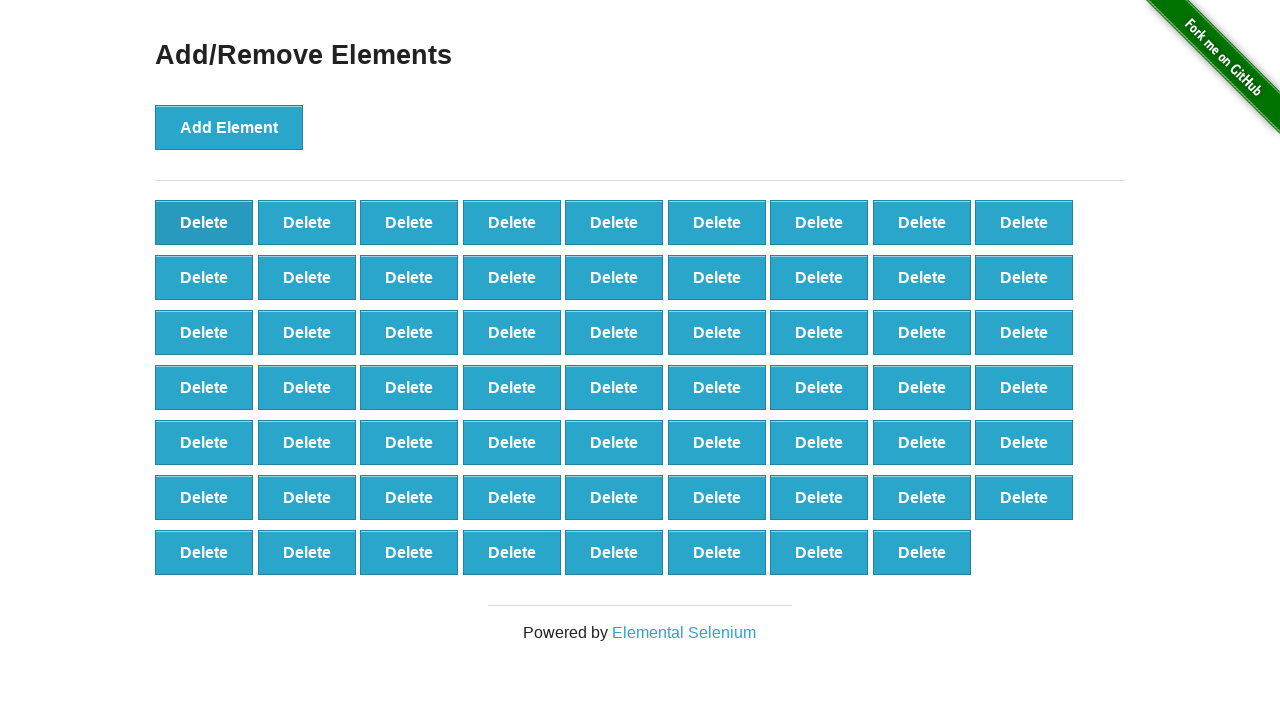

Clicked first delete button to remove element (iteration 39/60) at (204, 222) on [onclick='deleteElement()'] >> nth=0
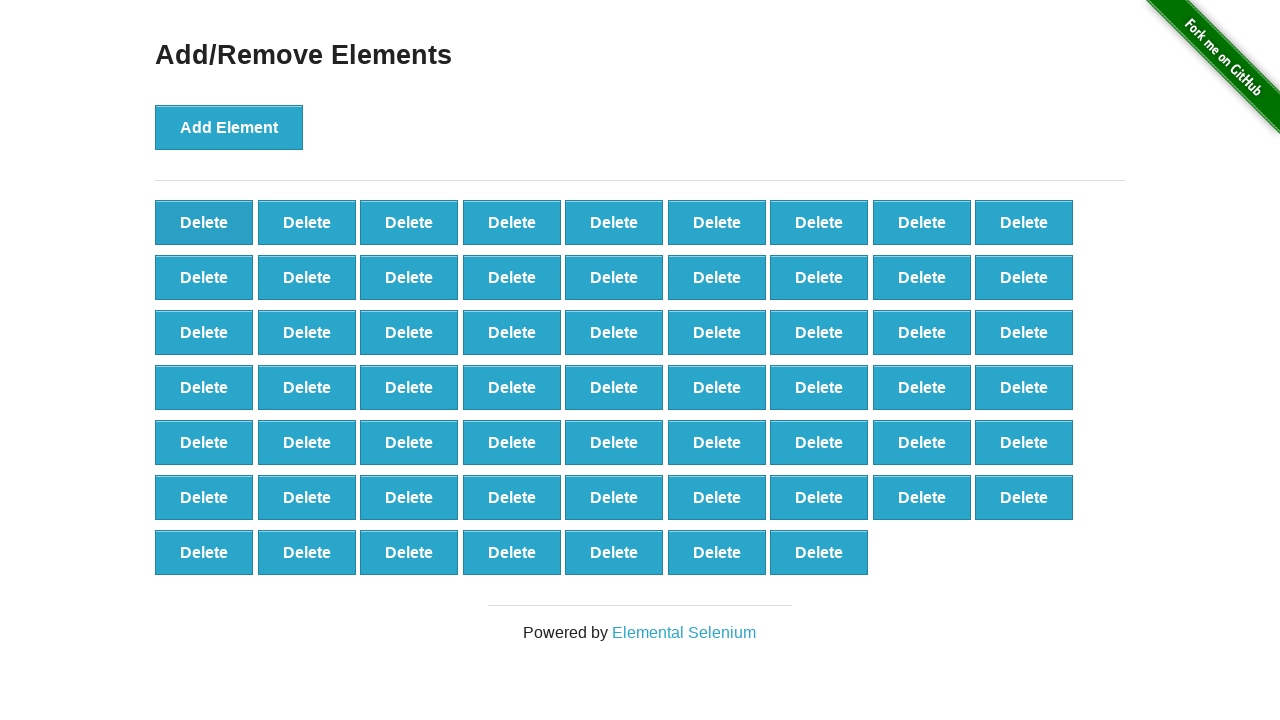

Clicked first delete button to remove element (iteration 40/60) at (204, 222) on [onclick='deleteElement()'] >> nth=0
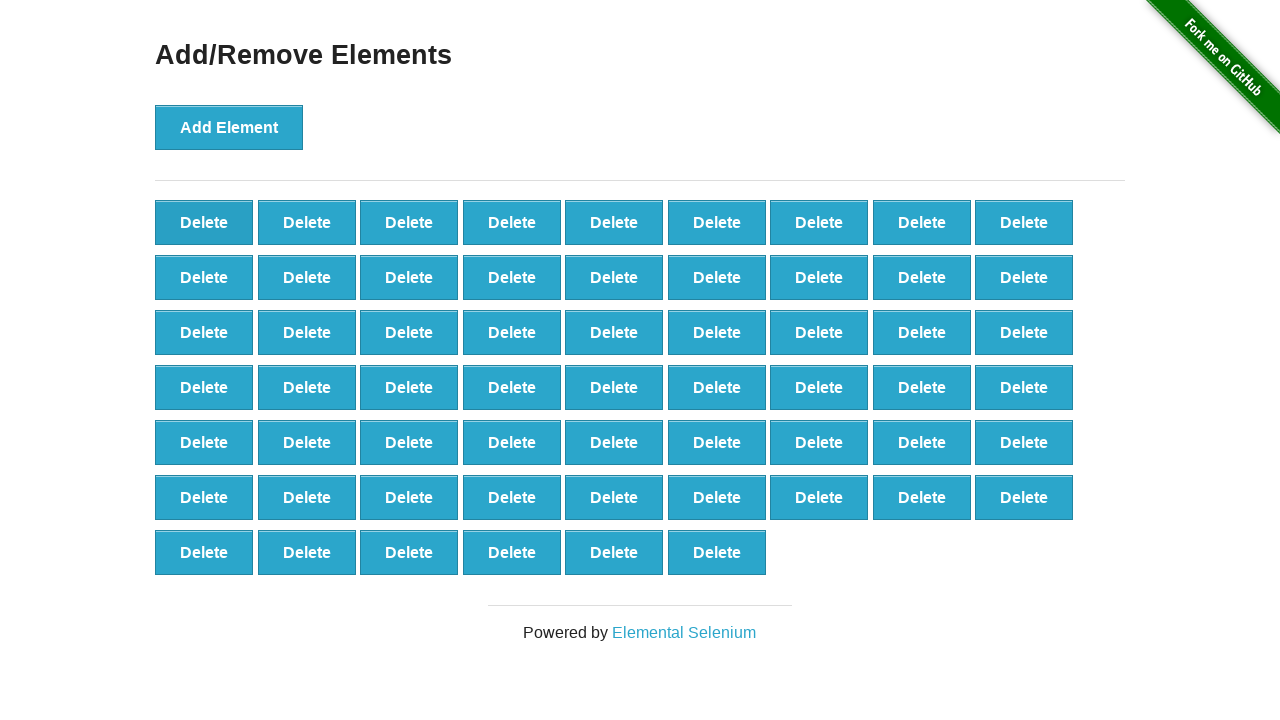

Clicked first delete button to remove element (iteration 41/60) at (204, 222) on [onclick='deleteElement()'] >> nth=0
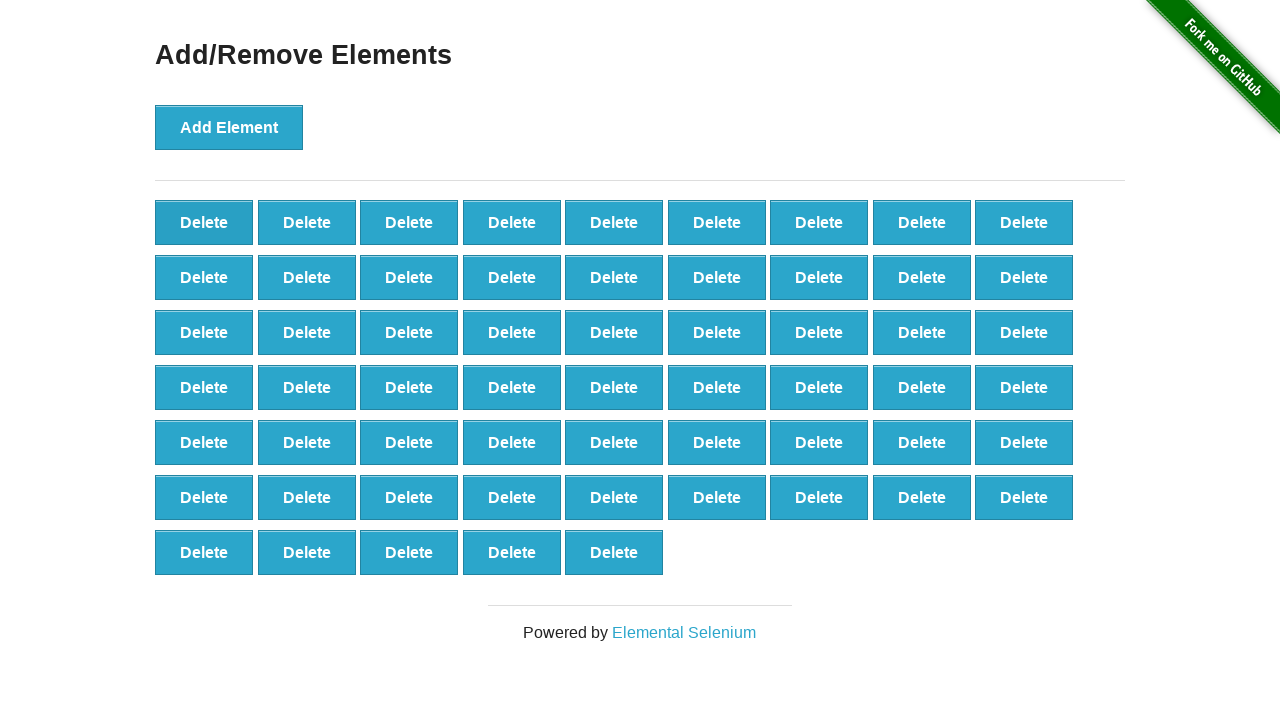

Clicked first delete button to remove element (iteration 42/60) at (204, 222) on [onclick='deleteElement()'] >> nth=0
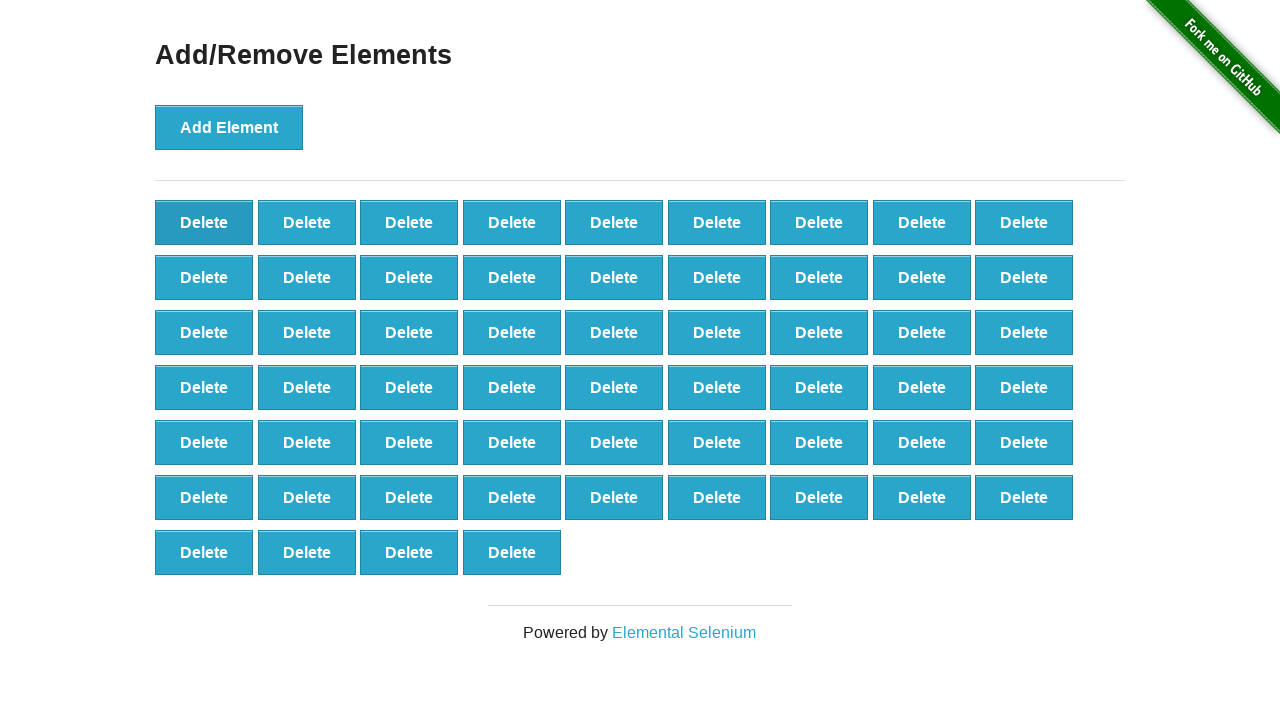

Clicked first delete button to remove element (iteration 43/60) at (204, 222) on [onclick='deleteElement()'] >> nth=0
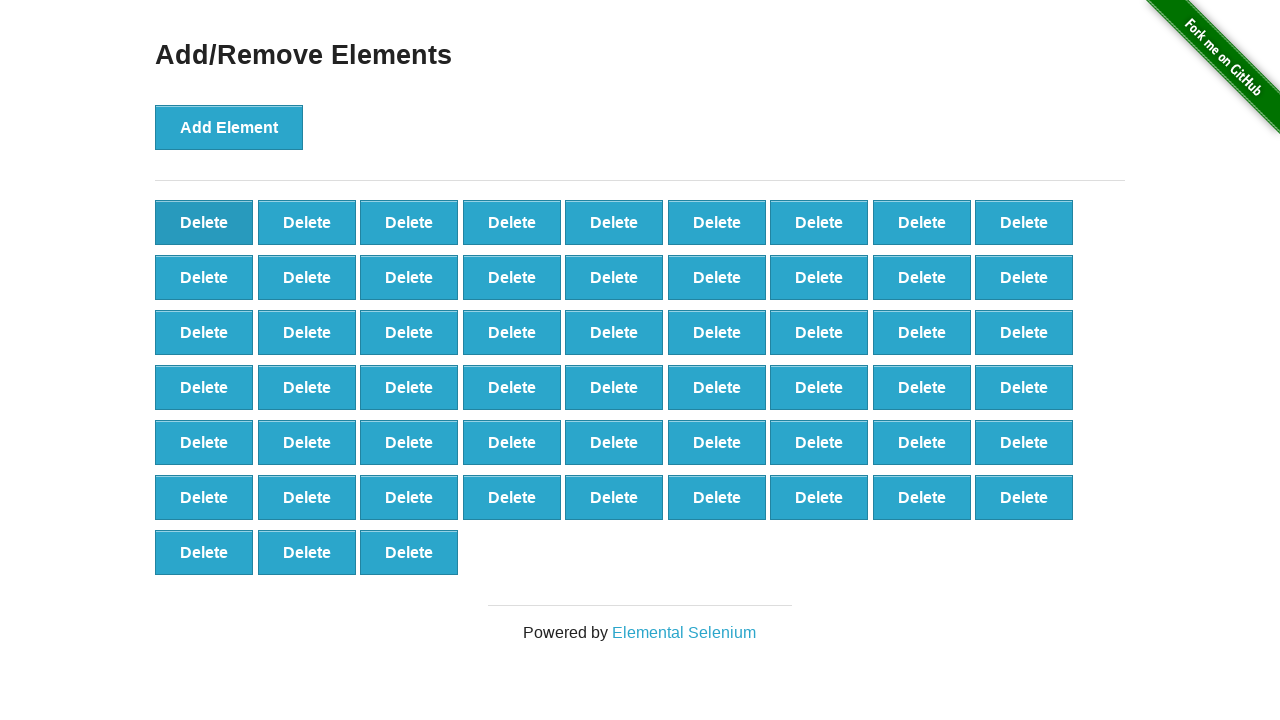

Clicked first delete button to remove element (iteration 44/60) at (204, 222) on [onclick='deleteElement()'] >> nth=0
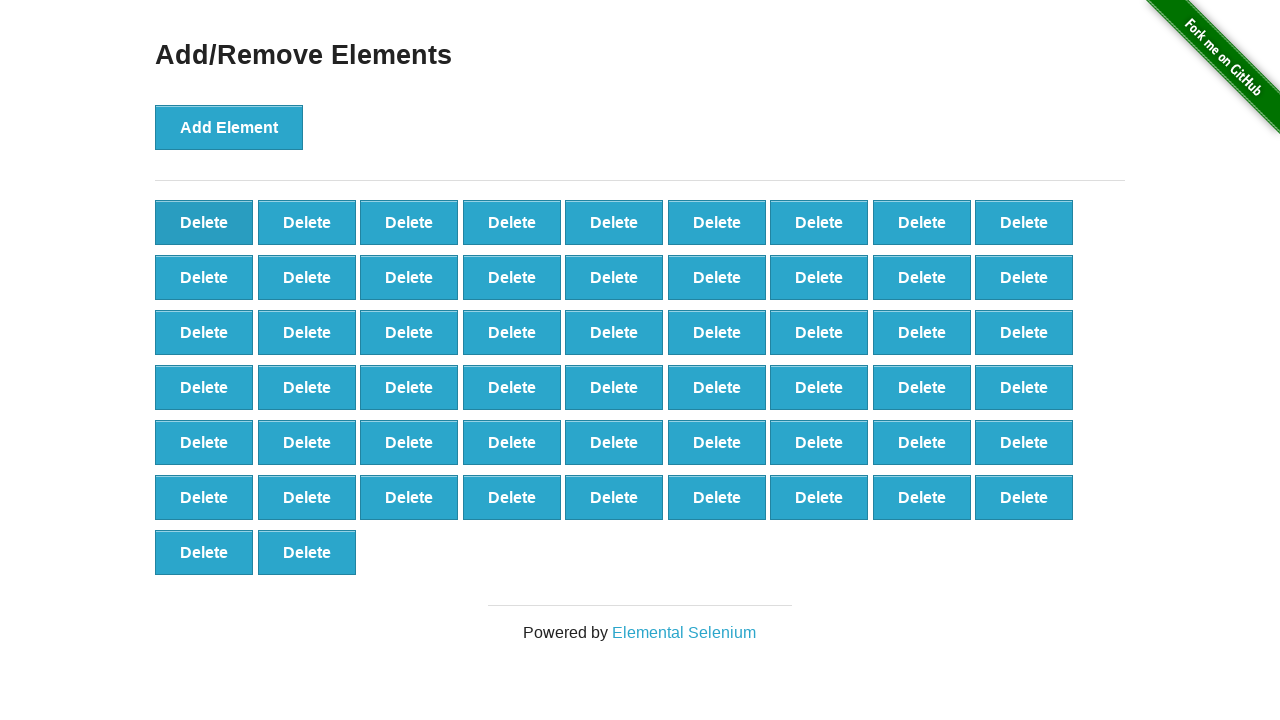

Clicked first delete button to remove element (iteration 45/60) at (204, 222) on [onclick='deleteElement()'] >> nth=0
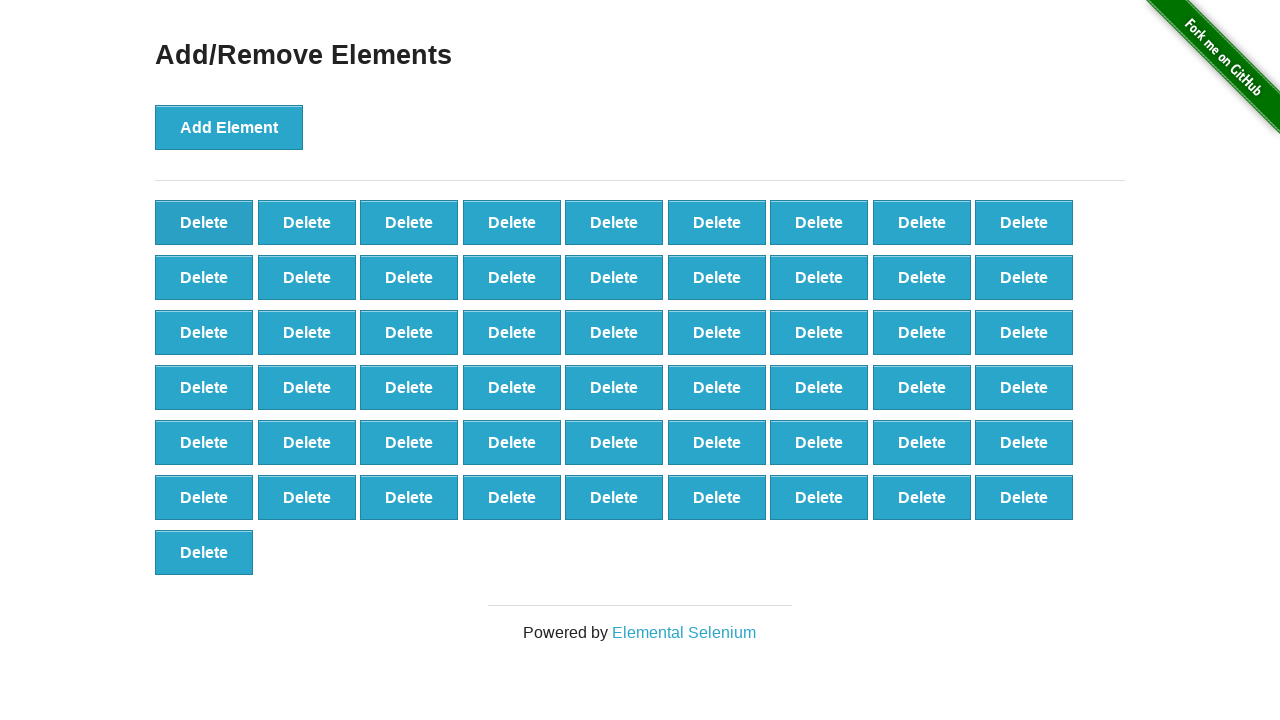

Clicked first delete button to remove element (iteration 46/60) at (204, 222) on [onclick='deleteElement()'] >> nth=0
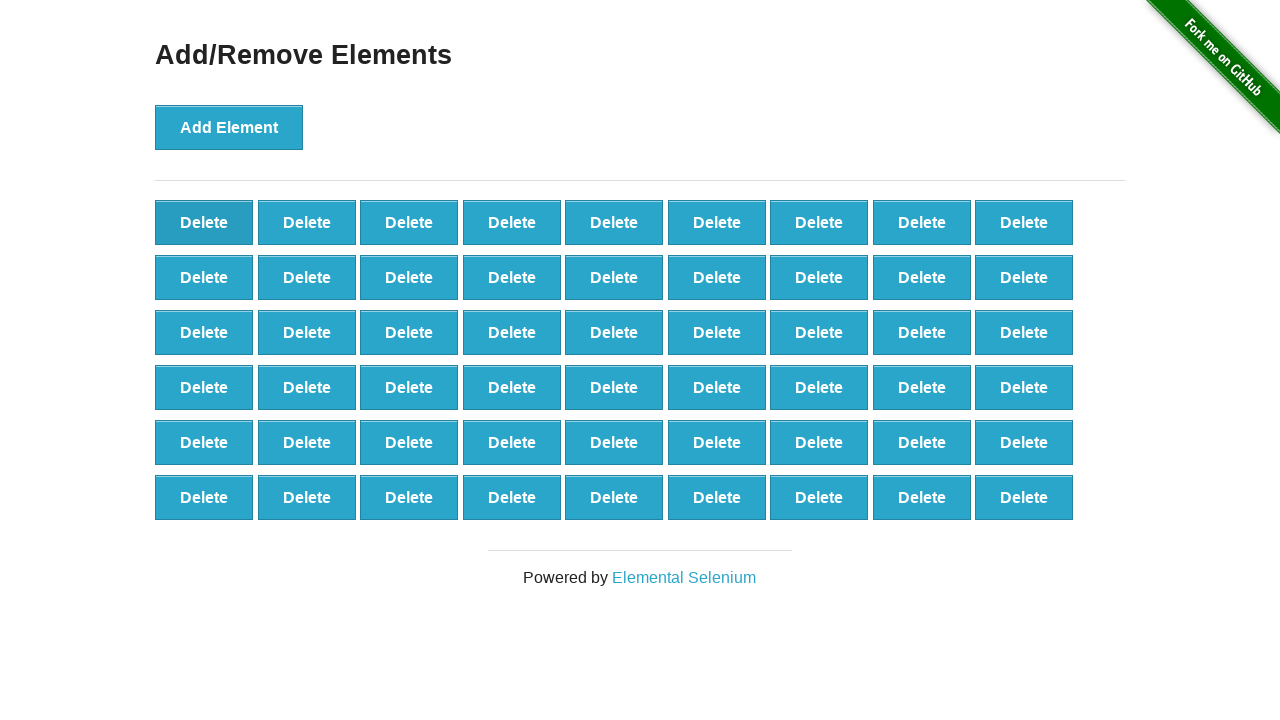

Clicked first delete button to remove element (iteration 47/60) at (204, 222) on [onclick='deleteElement()'] >> nth=0
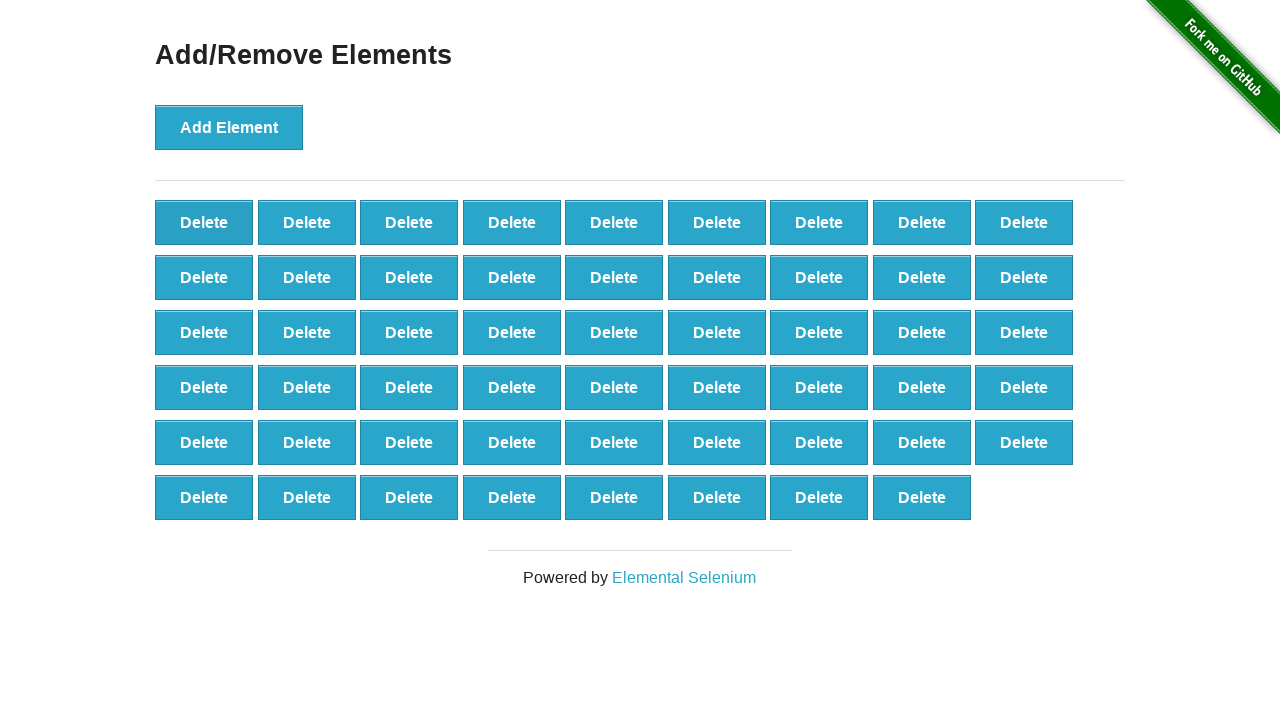

Clicked first delete button to remove element (iteration 48/60) at (204, 222) on [onclick='deleteElement()'] >> nth=0
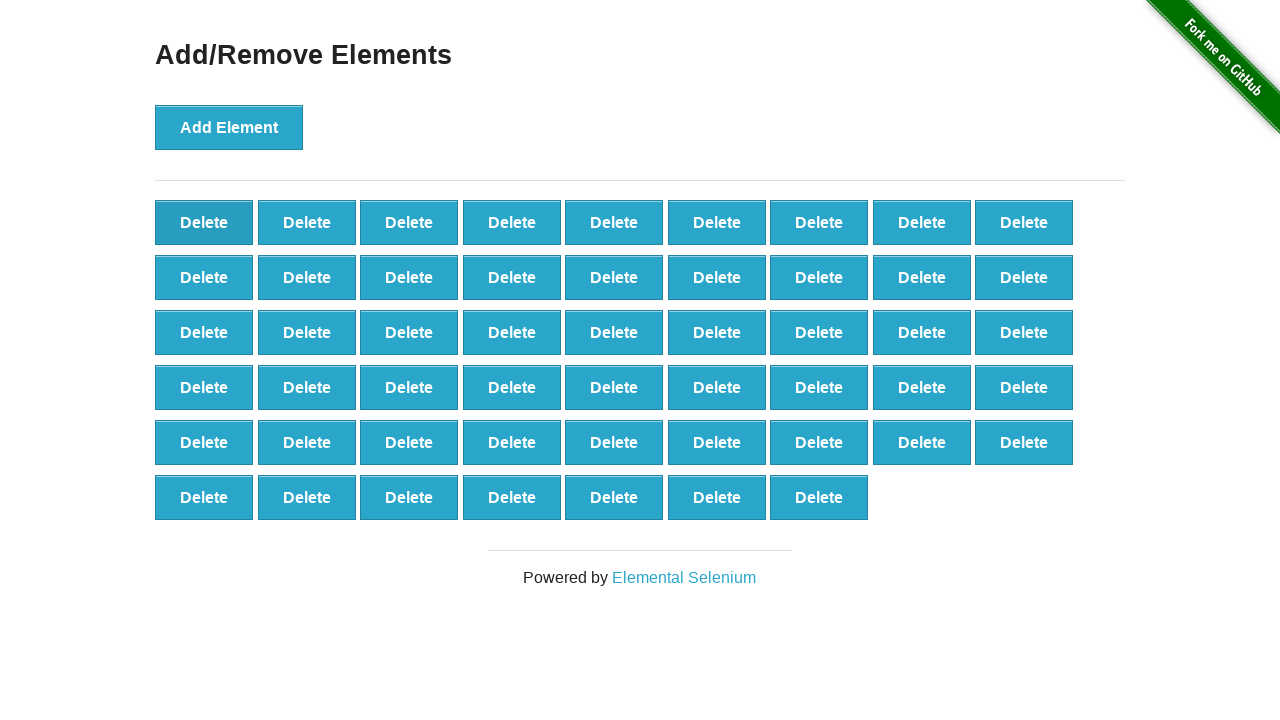

Clicked first delete button to remove element (iteration 49/60) at (204, 222) on [onclick='deleteElement()'] >> nth=0
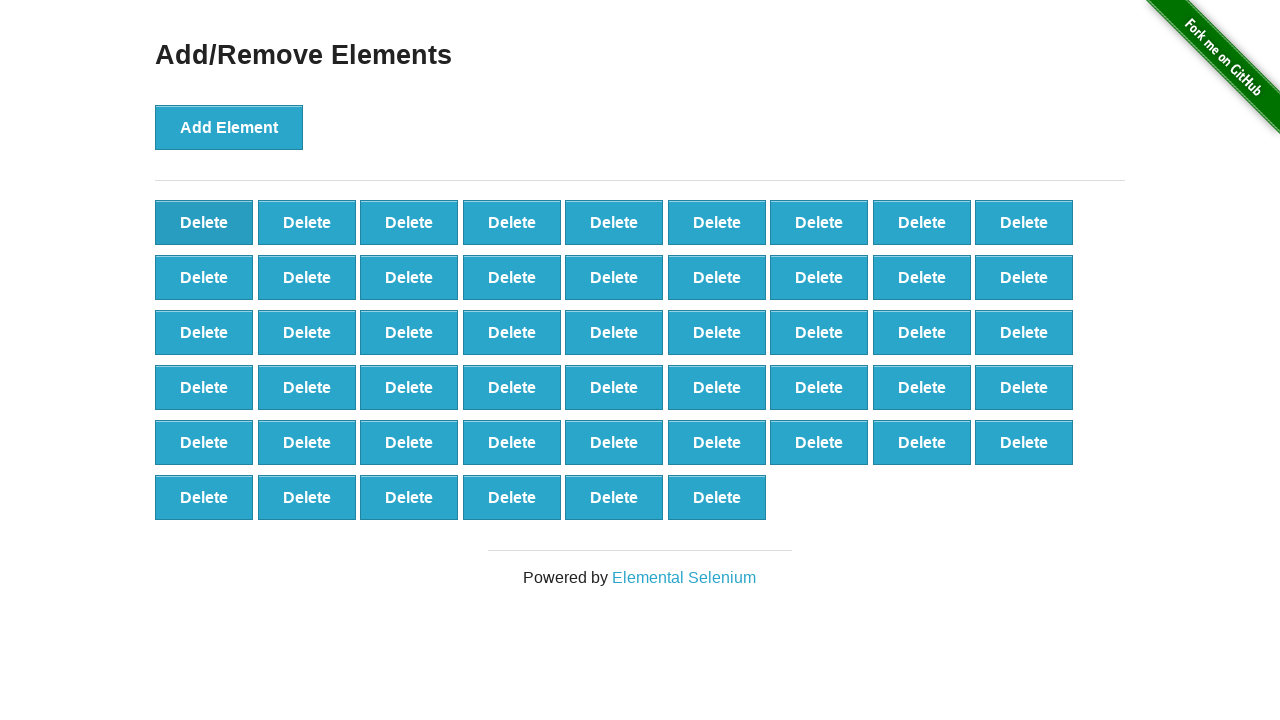

Clicked first delete button to remove element (iteration 50/60) at (204, 222) on [onclick='deleteElement()'] >> nth=0
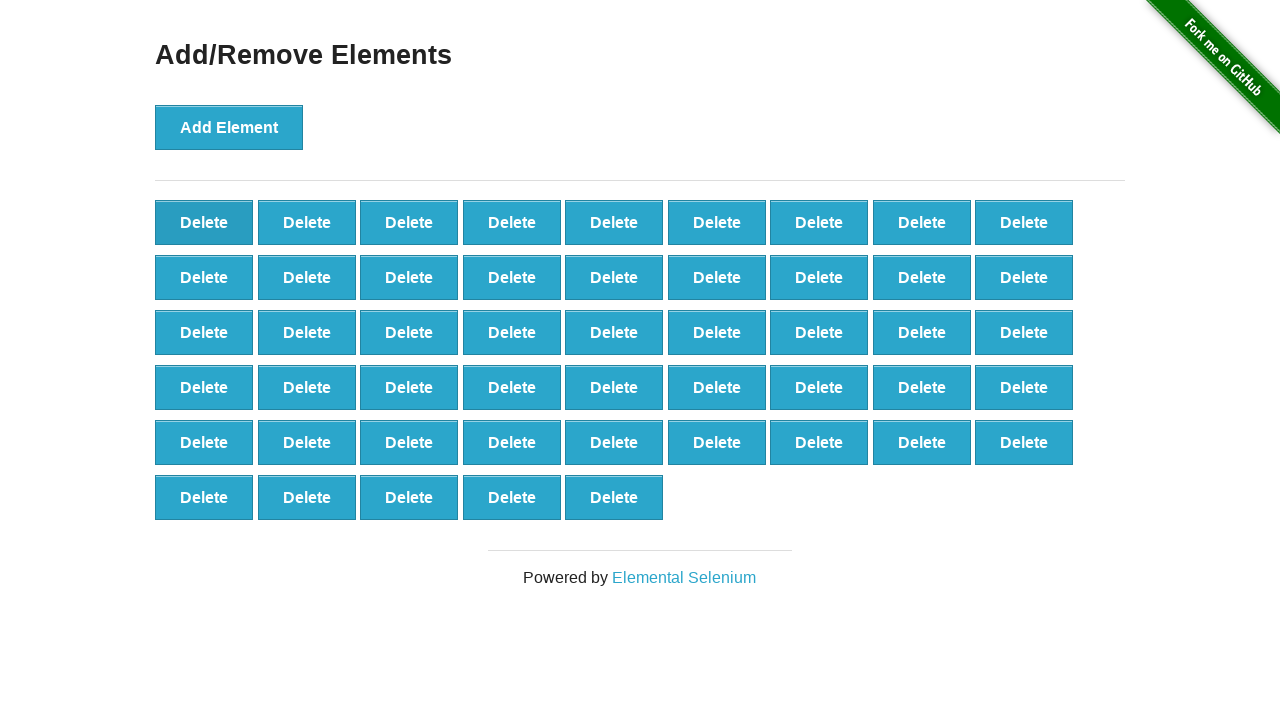

Clicked first delete button to remove element (iteration 51/60) at (204, 222) on [onclick='deleteElement()'] >> nth=0
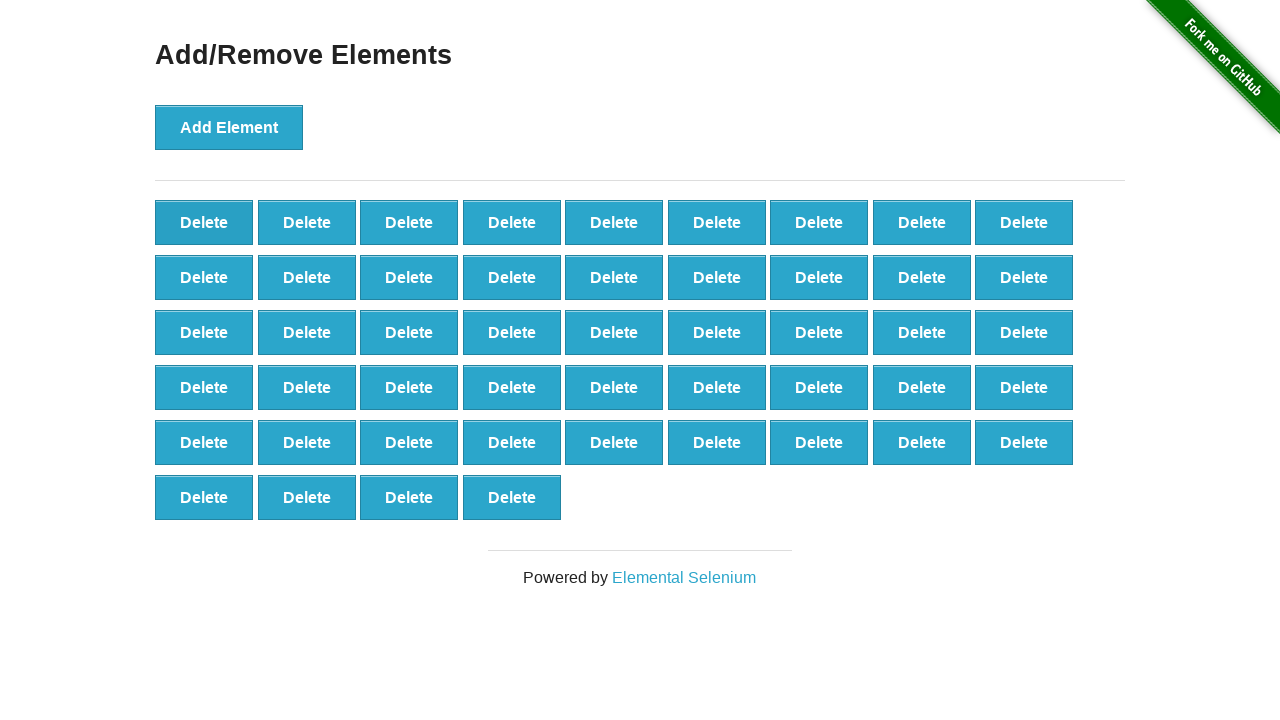

Clicked first delete button to remove element (iteration 52/60) at (204, 222) on [onclick='deleteElement()'] >> nth=0
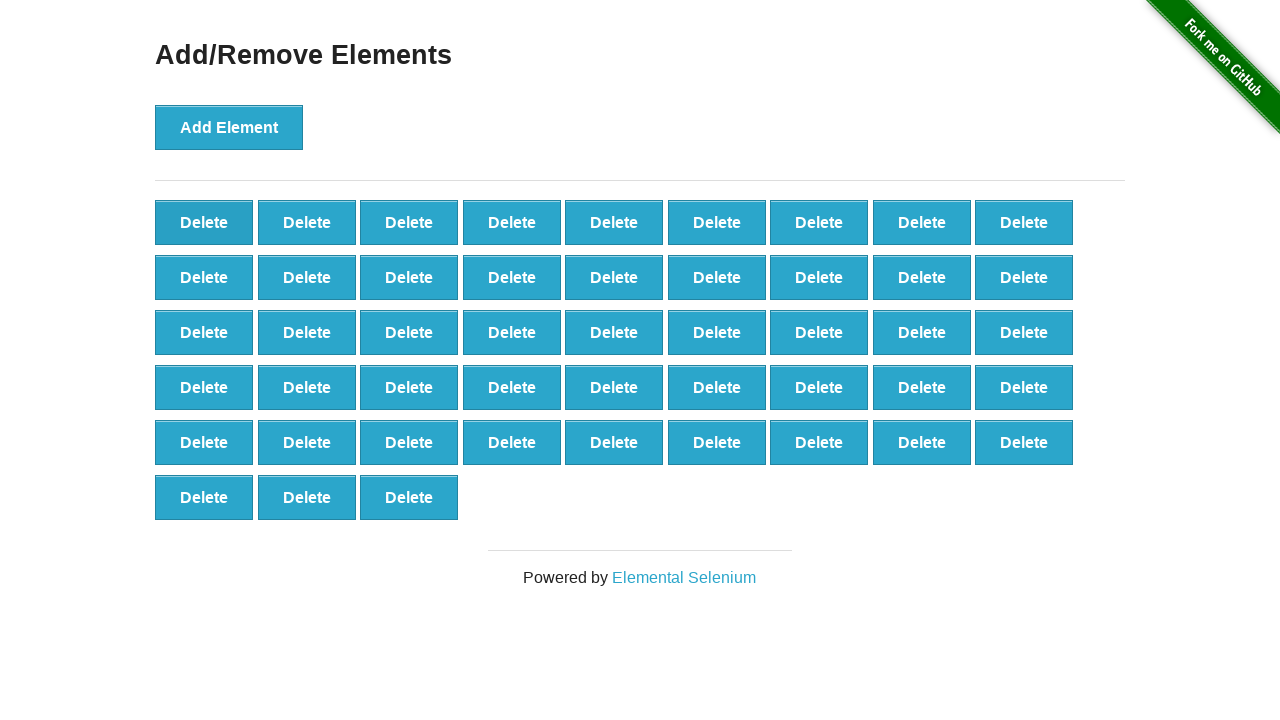

Clicked first delete button to remove element (iteration 53/60) at (204, 222) on [onclick='deleteElement()'] >> nth=0
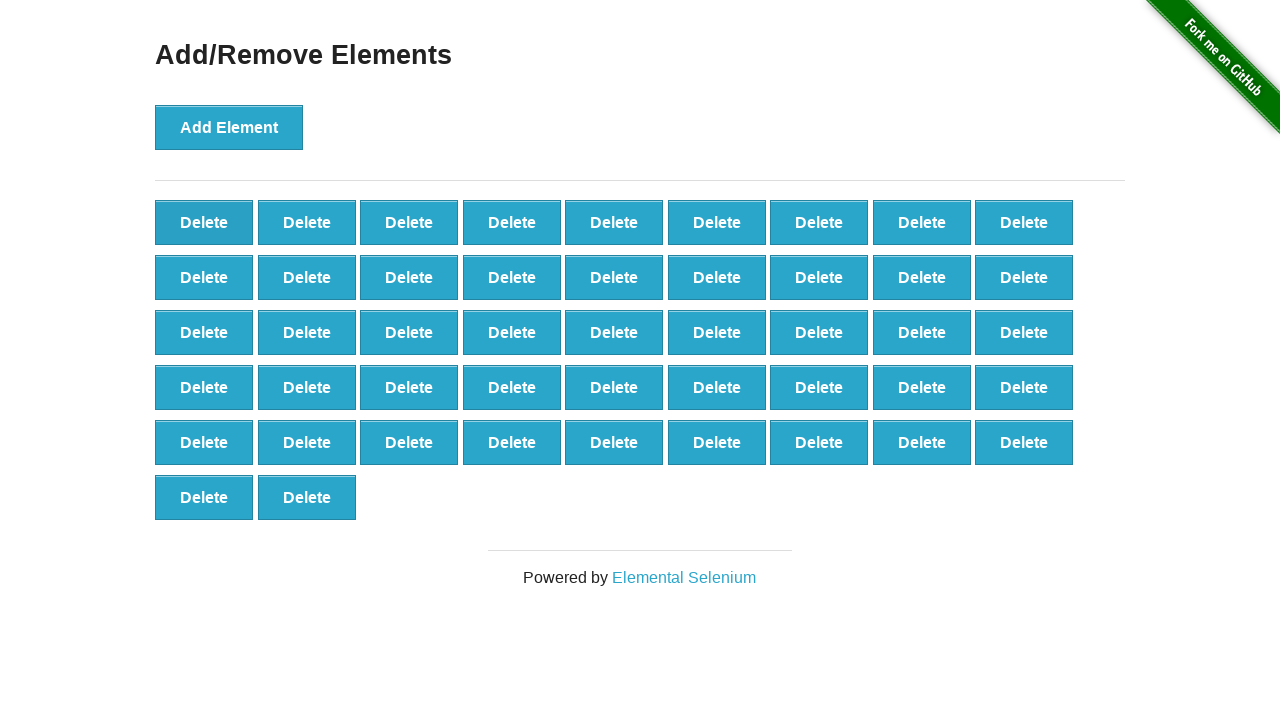

Clicked first delete button to remove element (iteration 54/60) at (204, 222) on [onclick='deleteElement()'] >> nth=0
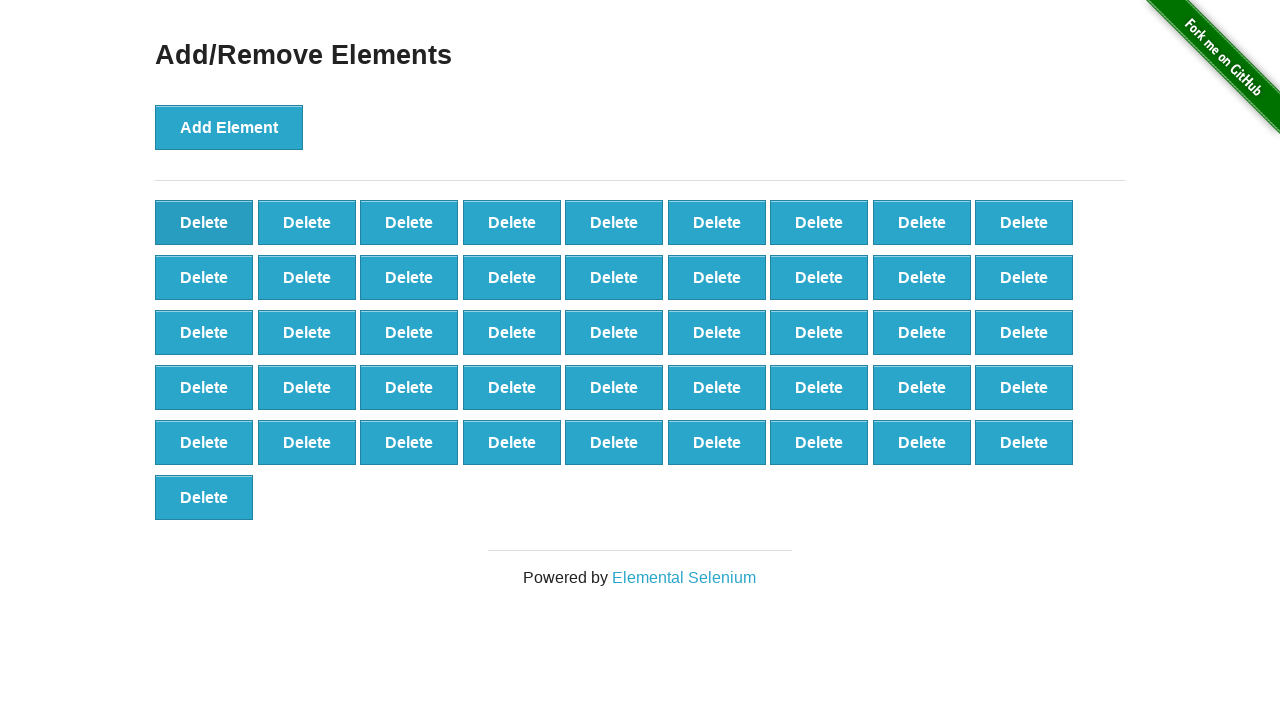

Clicked first delete button to remove element (iteration 55/60) at (204, 222) on [onclick='deleteElement()'] >> nth=0
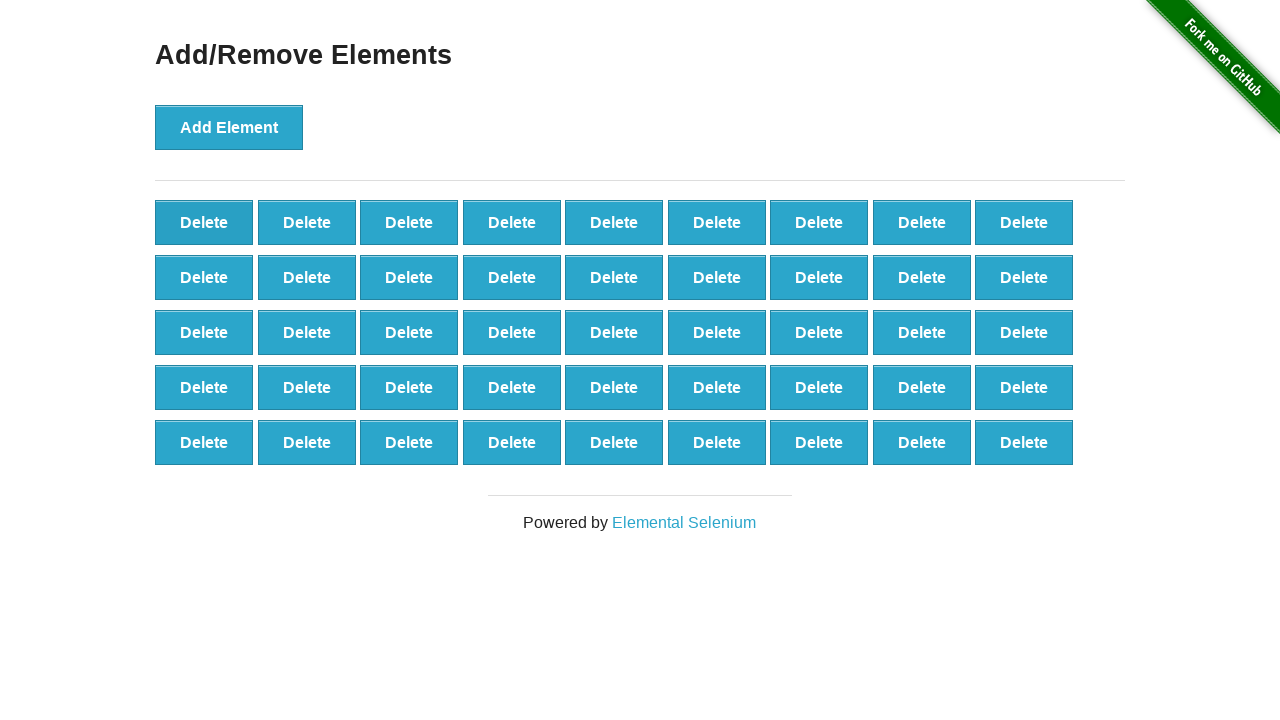

Clicked first delete button to remove element (iteration 56/60) at (204, 222) on [onclick='deleteElement()'] >> nth=0
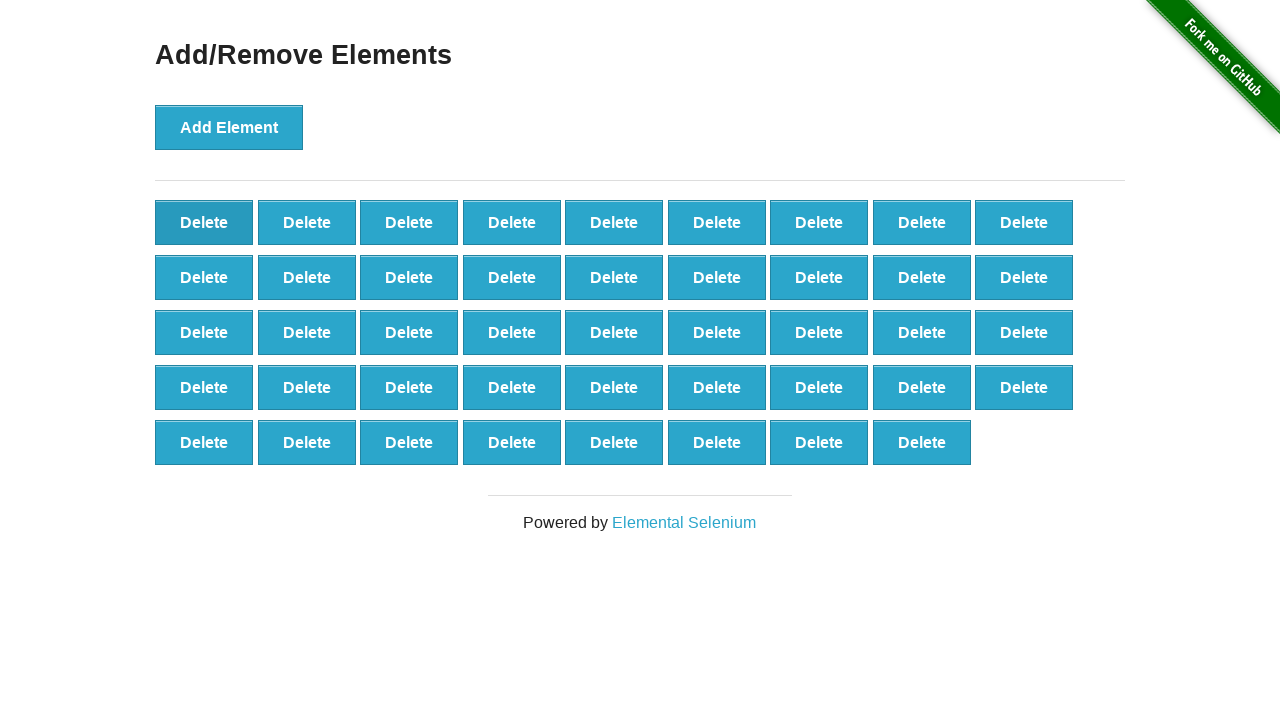

Clicked first delete button to remove element (iteration 57/60) at (204, 222) on [onclick='deleteElement()'] >> nth=0
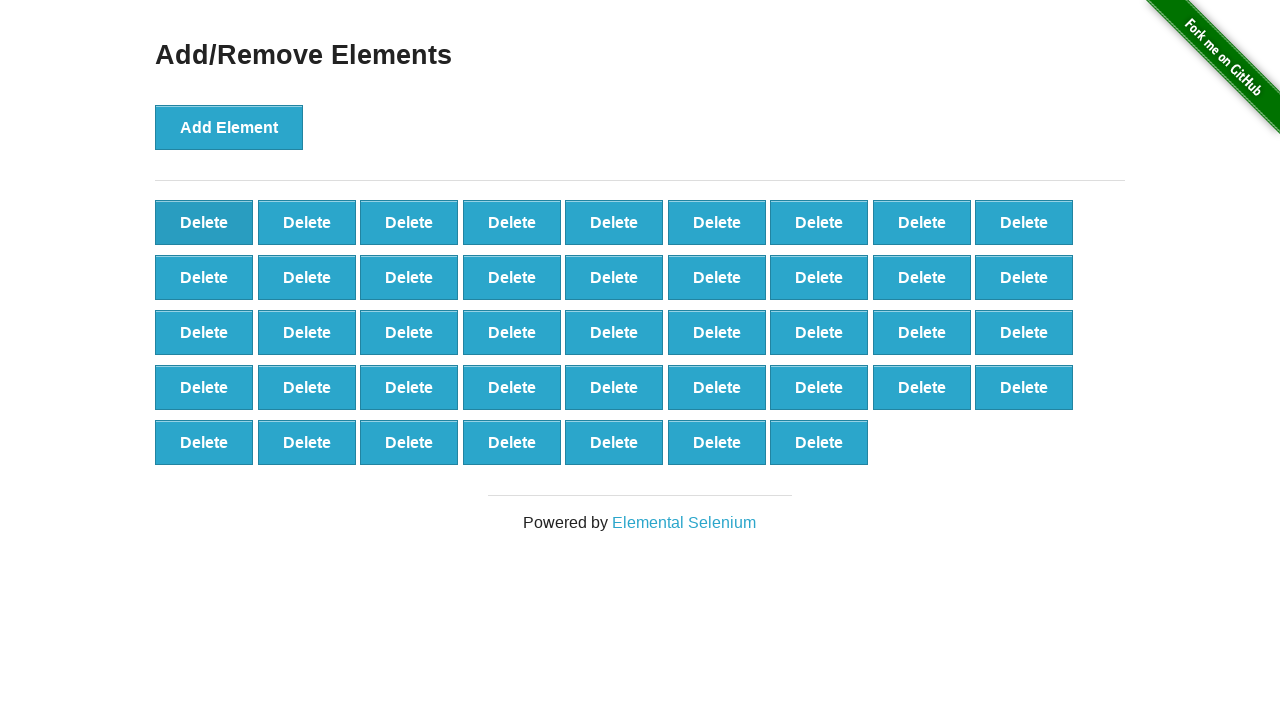

Clicked first delete button to remove element (iteration 58/60) at (204, 222) on [onclick='deleteElement()'] >> nth=0
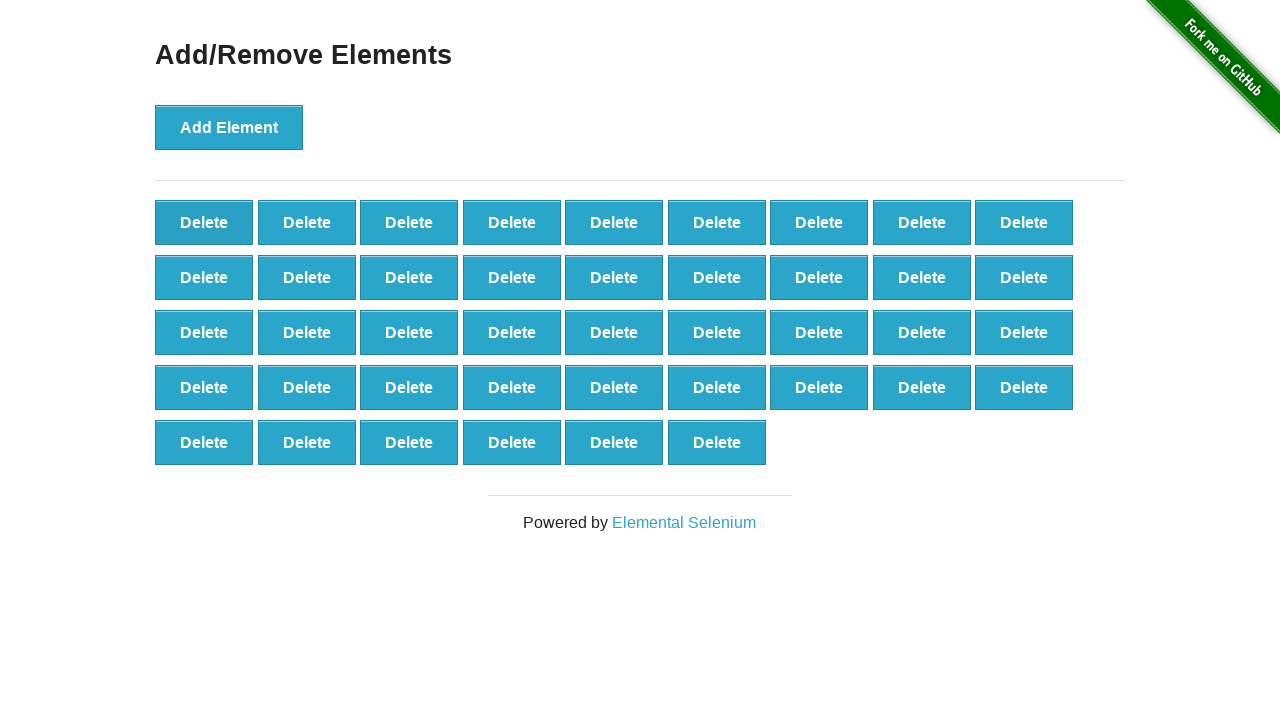

Clicked first delete button to remove element (iteration 59/60) at (204, 222) on [onclick='deleteElement()'] >> nth=0
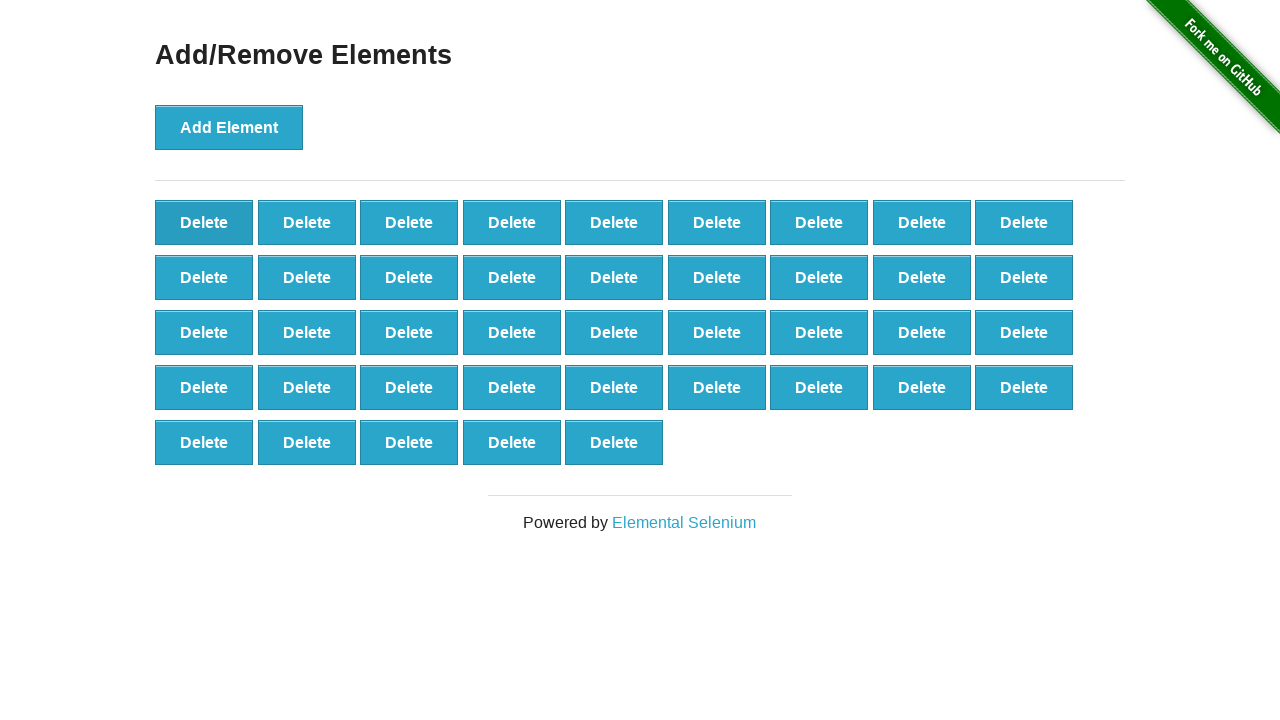

Clicked first delete button to remove element (iteration 60/60) at (204, 222) on [onclick='deleteElement()'] >> nth=0
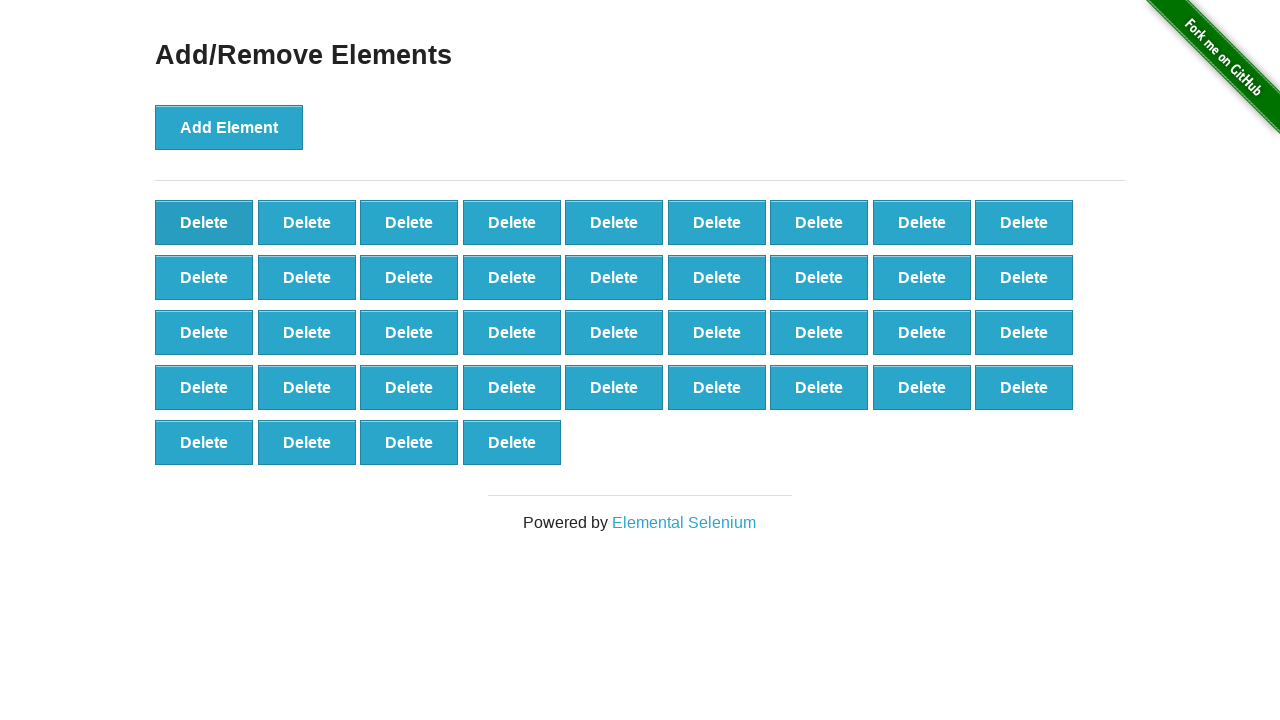

Verified 40 delete buttons remain after removing 60 elements
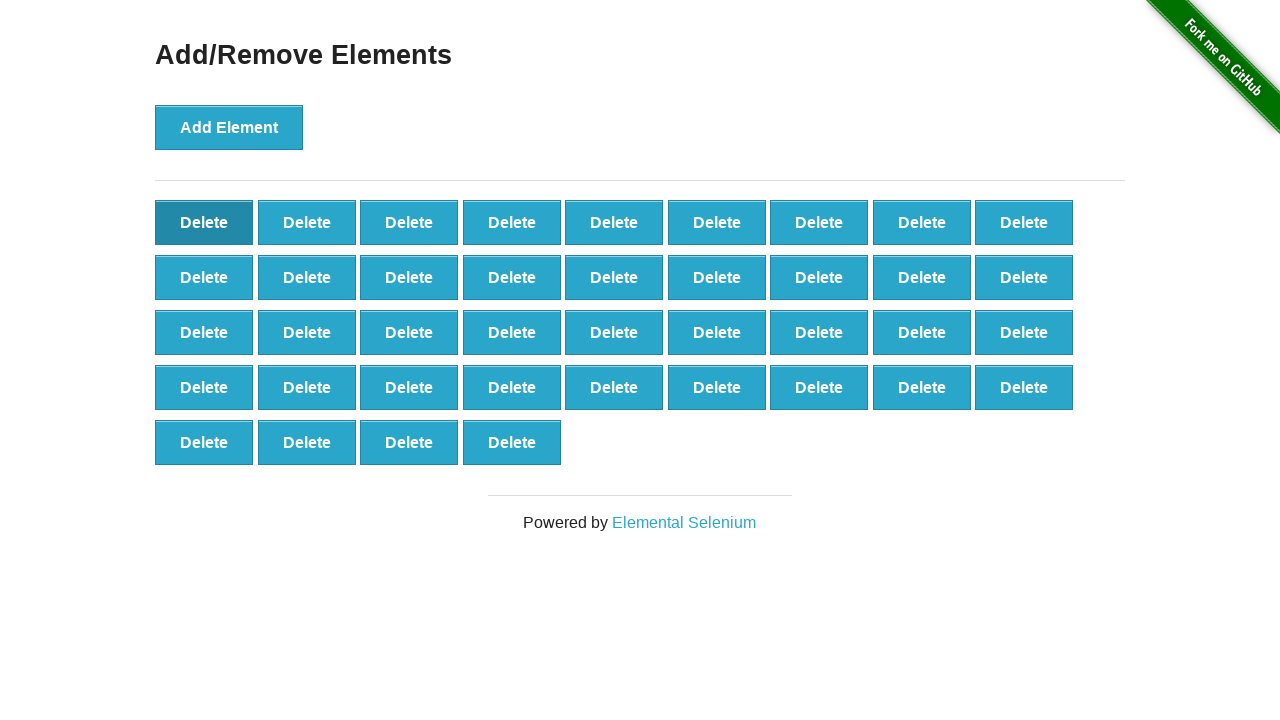

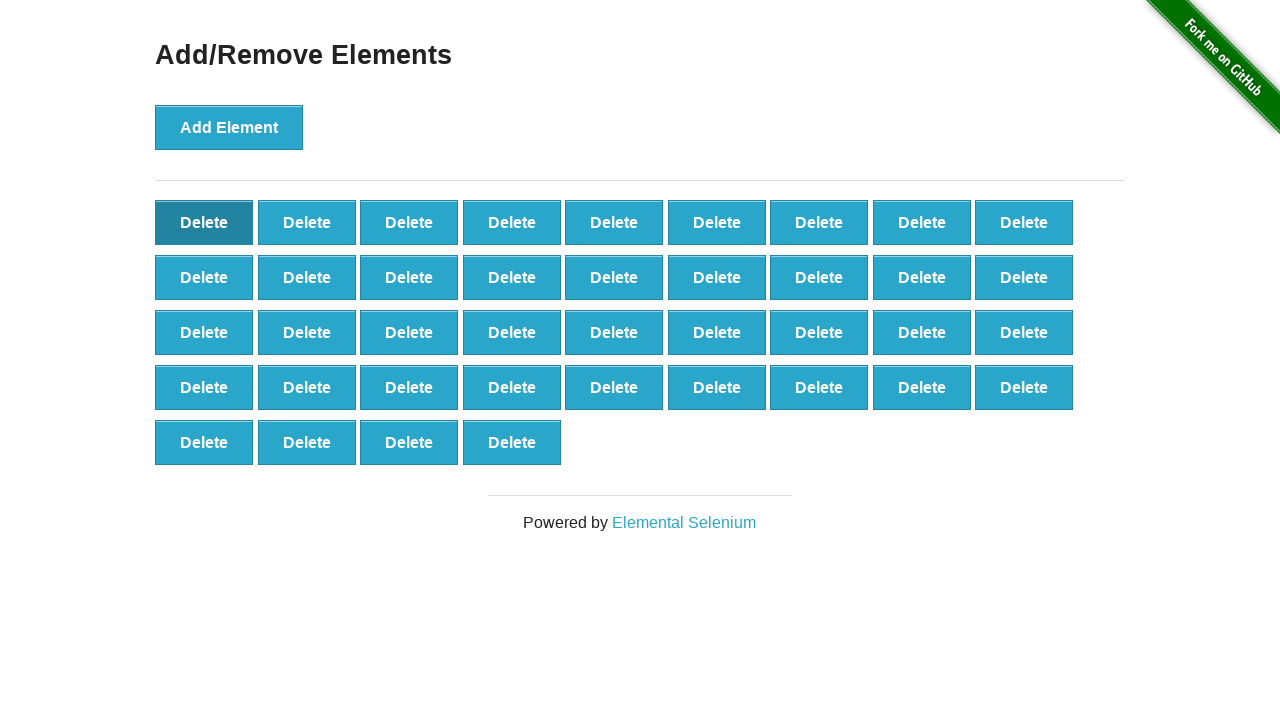